Navigates through multiple pages of a quotes website rendered with JavaScript, locating quote elements and their authors on each page to verify the content loads correctly.

Starting URL: https://quotes.toscrape.com/js/page/1/

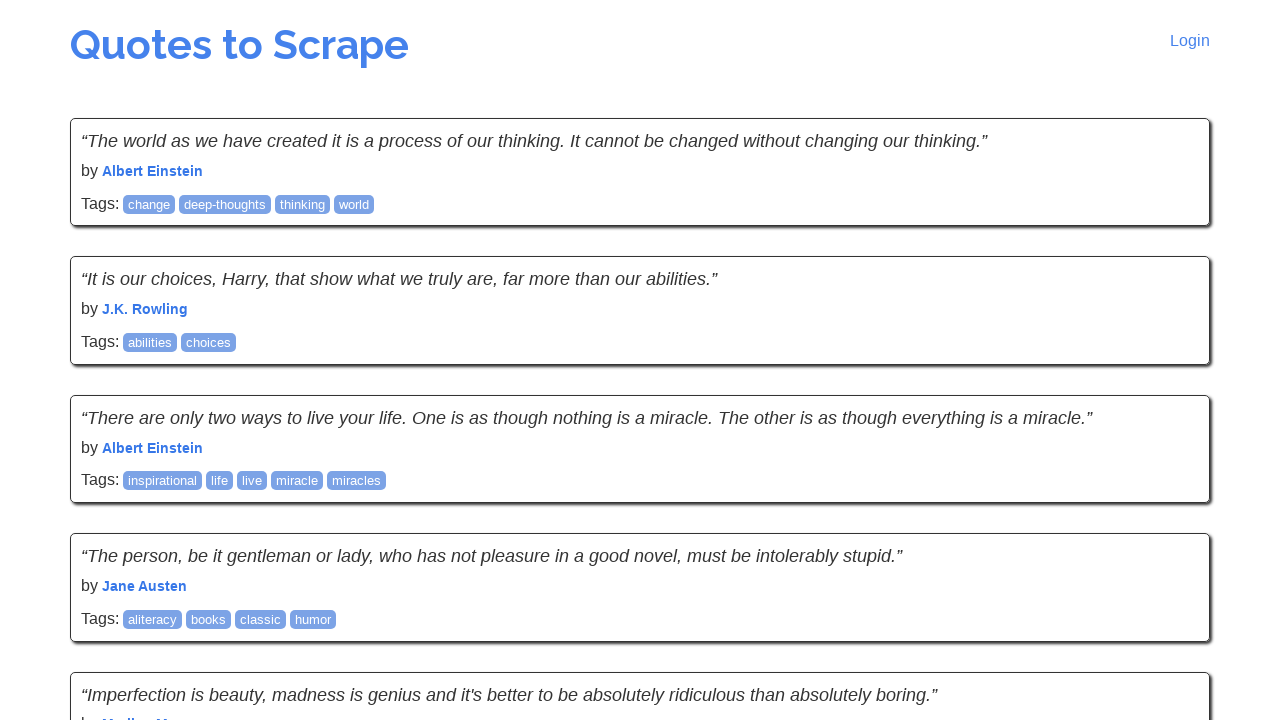

Quote elements loaded on page 1
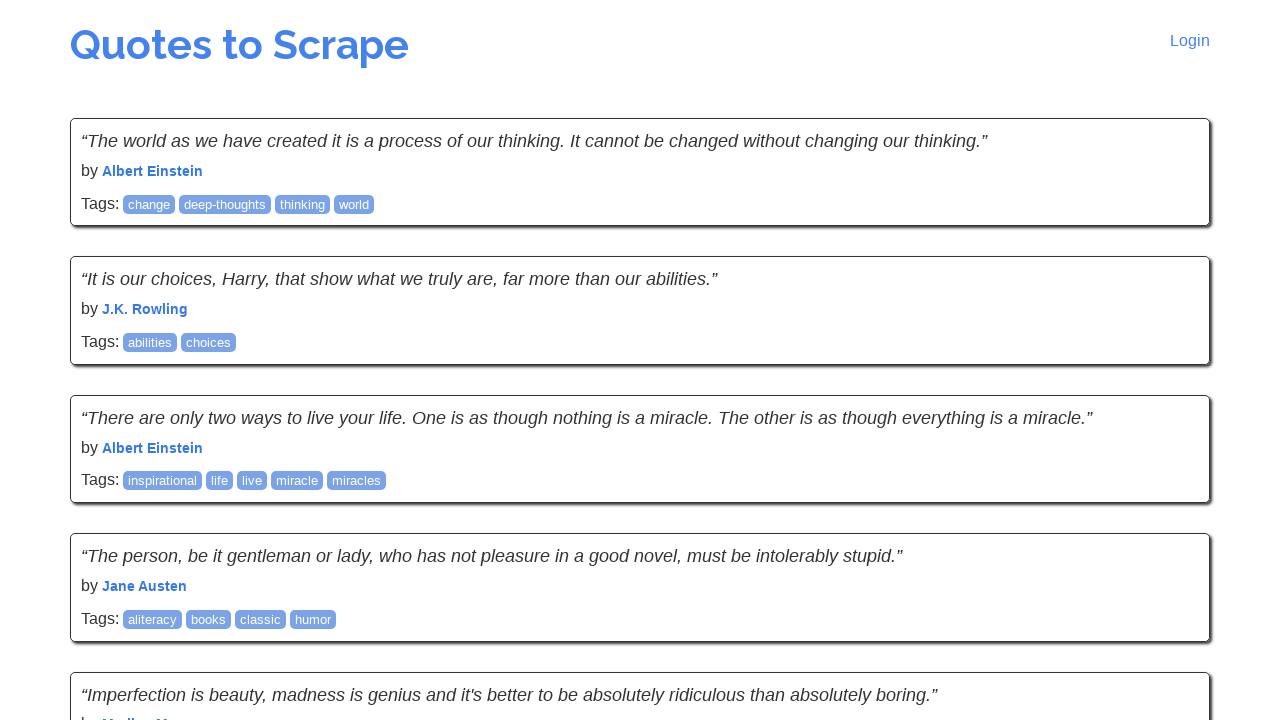

Located 10 quote elements on page 1
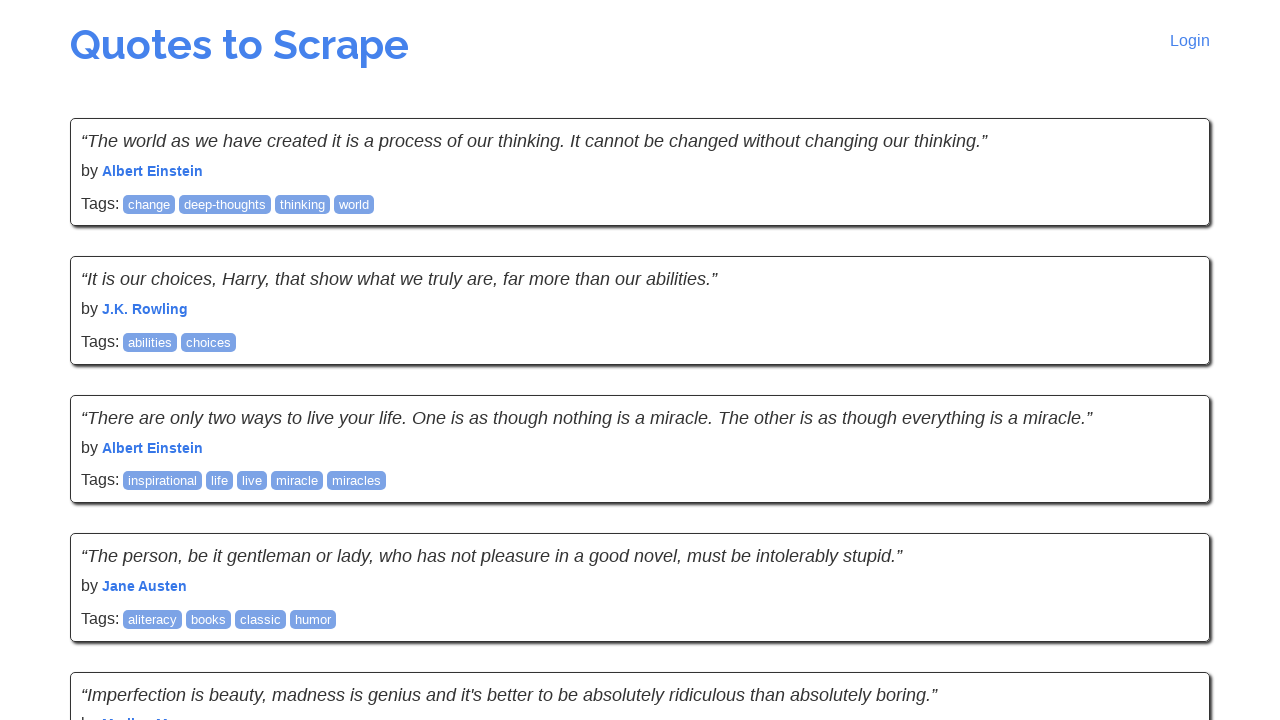

Quote text element verified for quote 1 on page 1
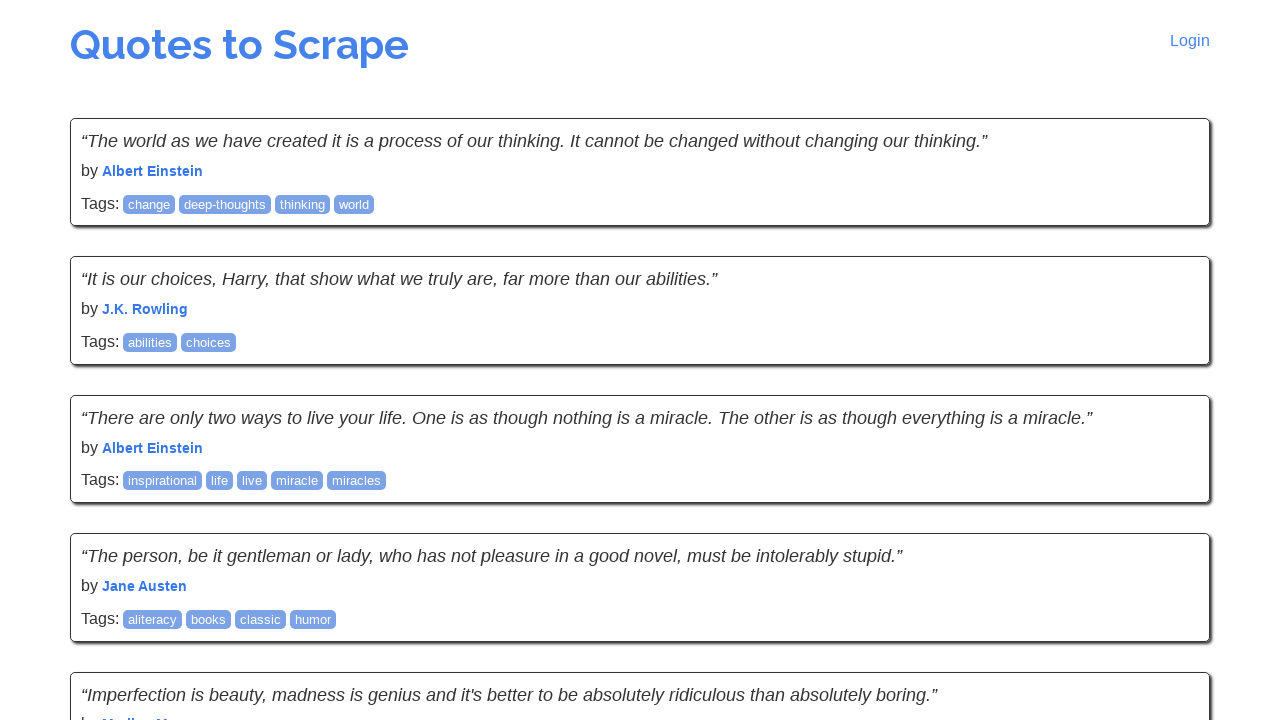

Author element verified for quote 1 on page 1
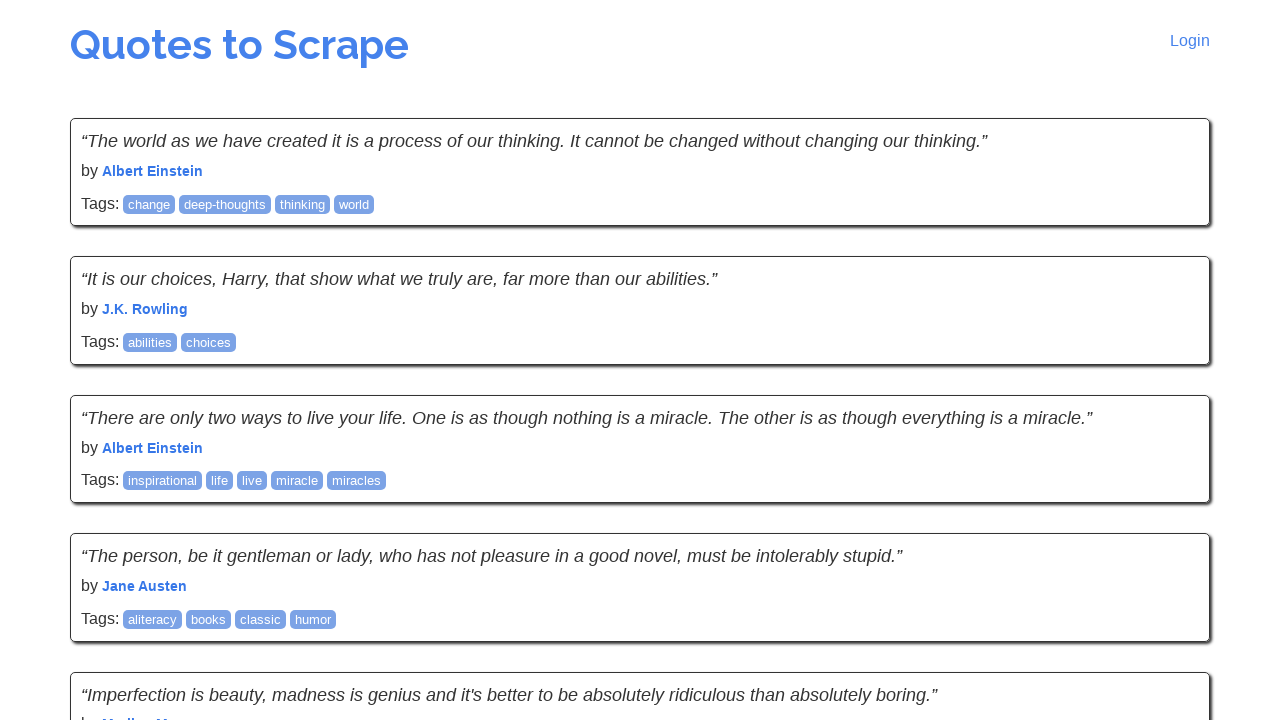

Quote text element verified for quote 2 on page 1
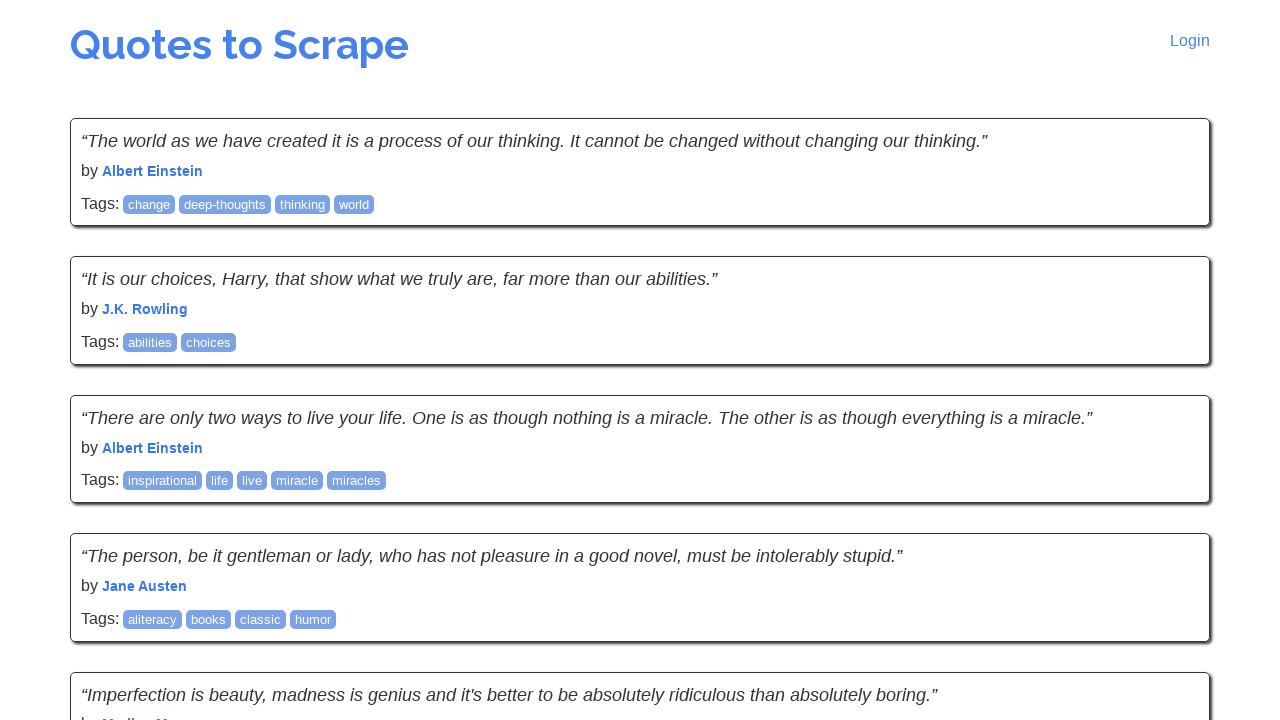

Author element verified for quote 2 on page 1
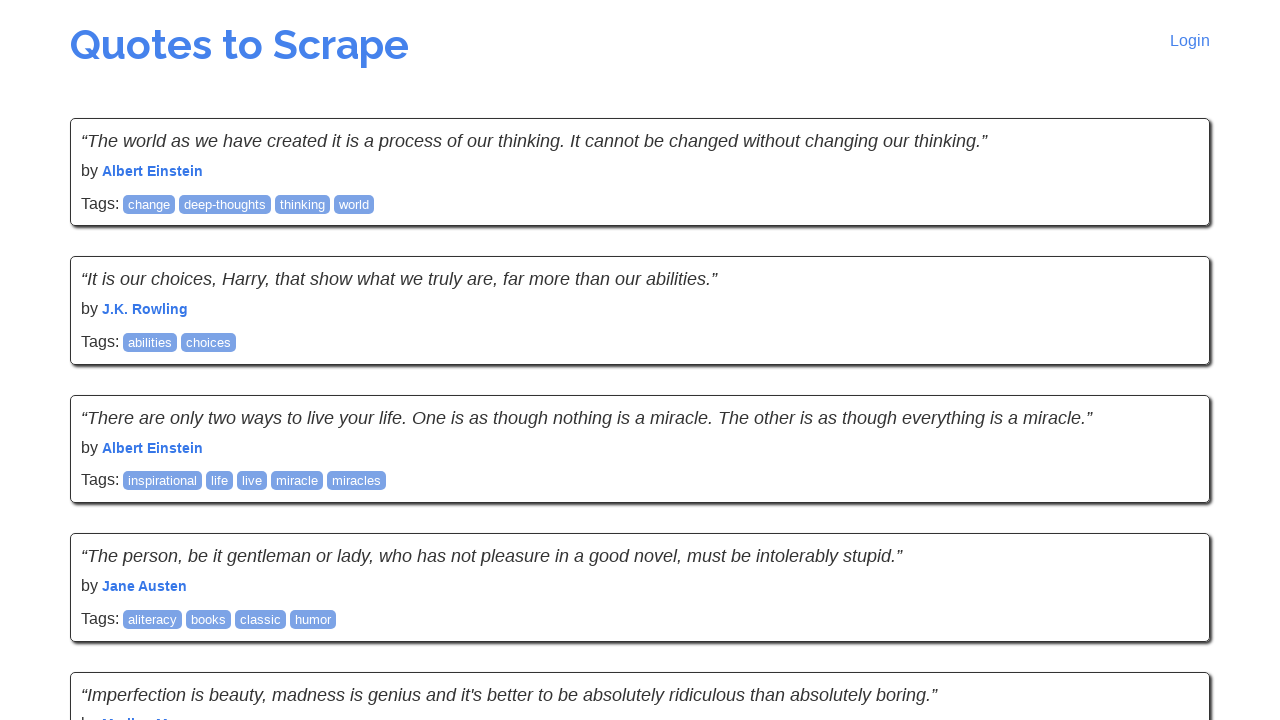

Quote text element verified for quote 3 on page 1
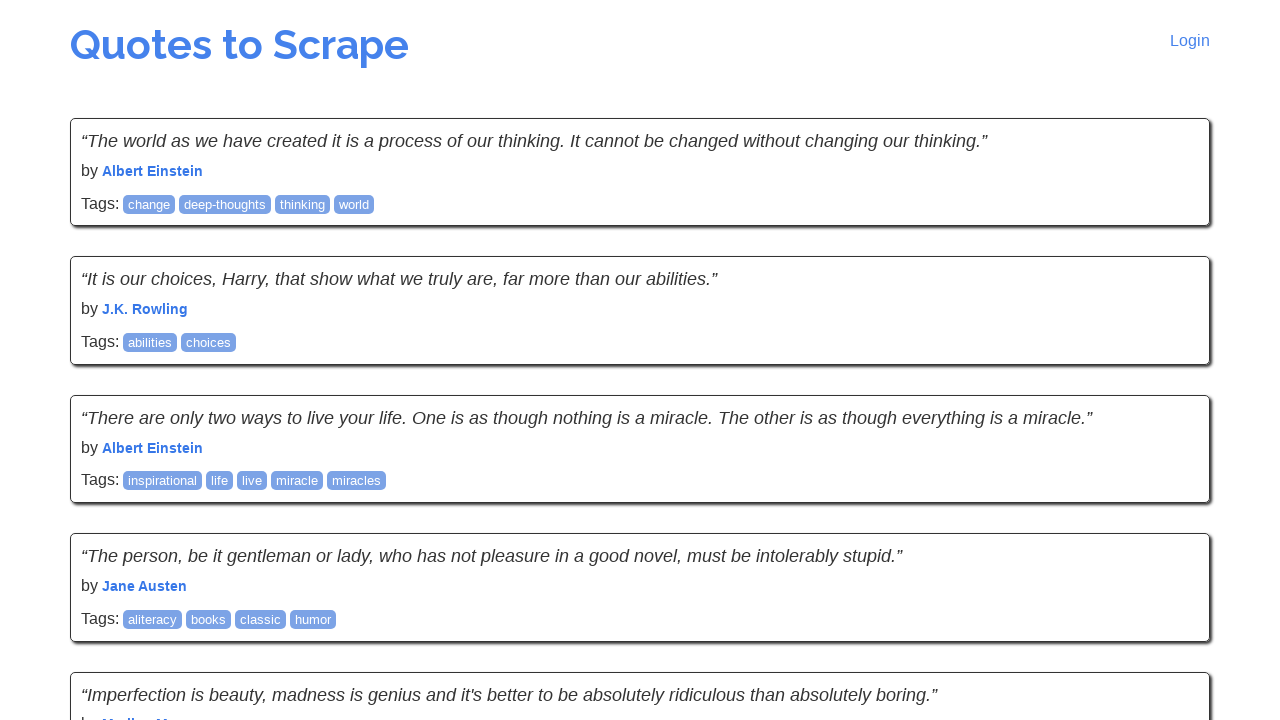

Author element verified for quote 3 on page 1
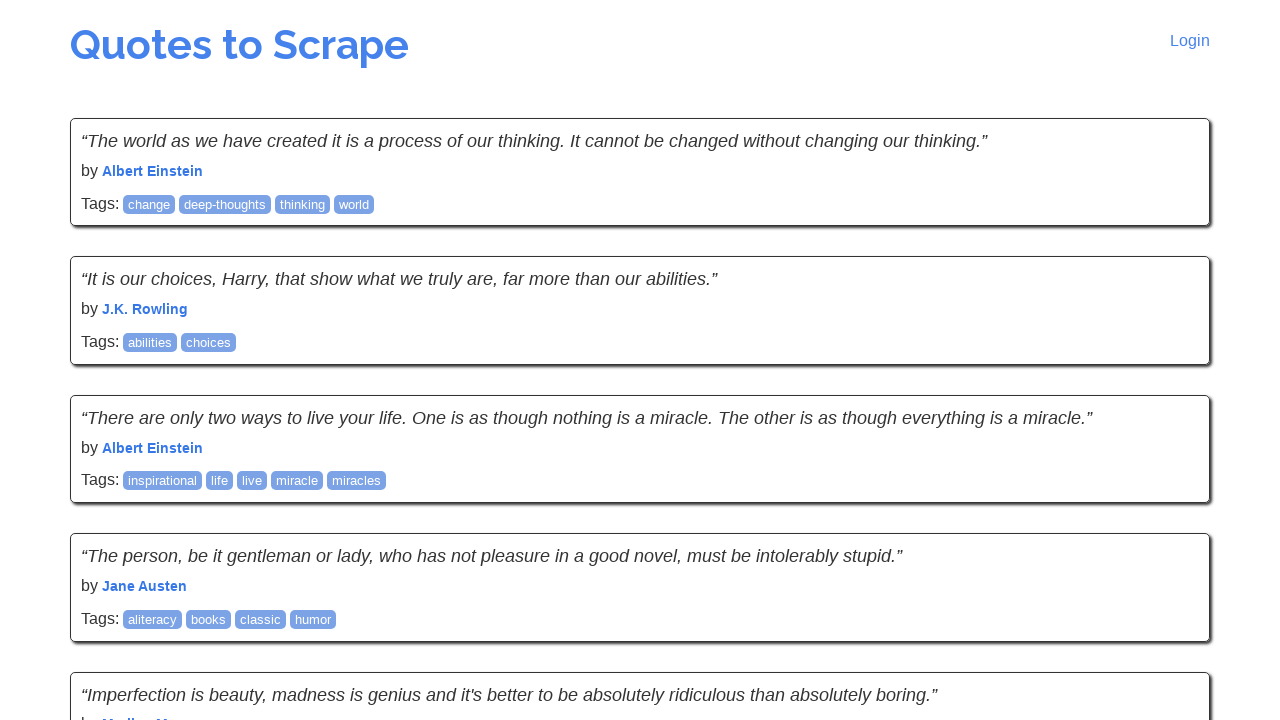

Quote text element verified for quote 4 on page 1
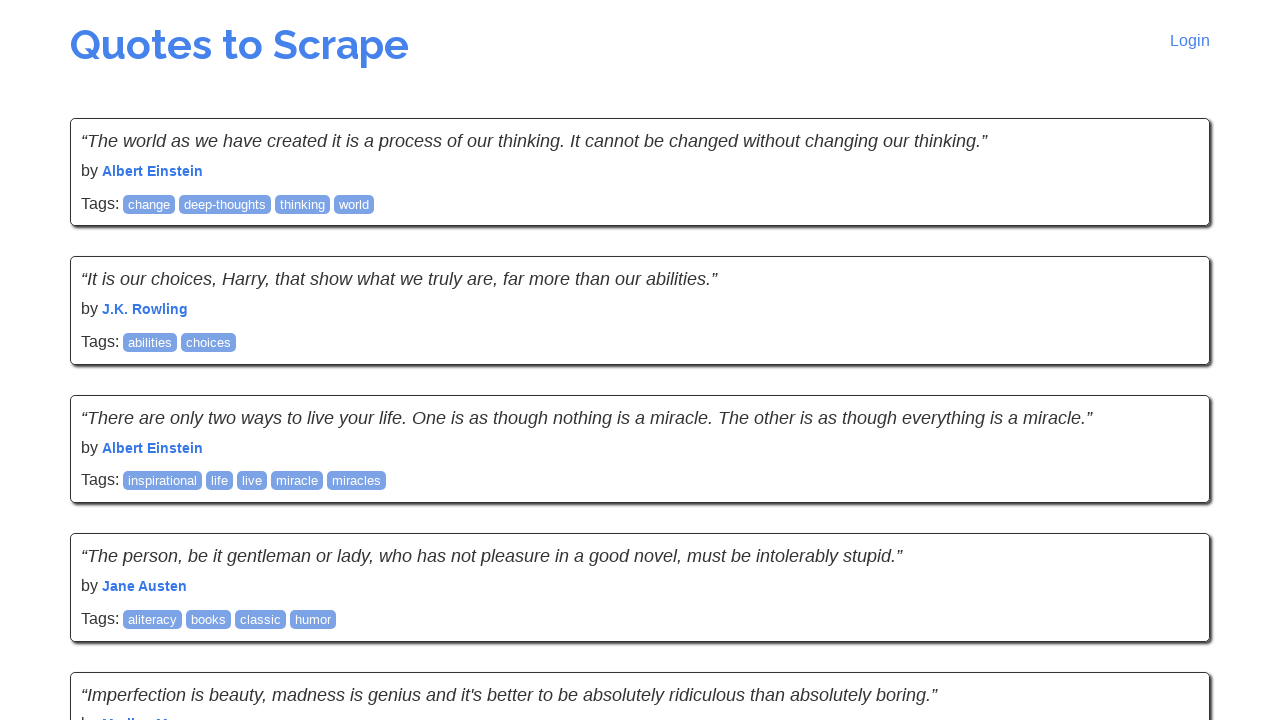

Author element verified for quote 4 on page 1
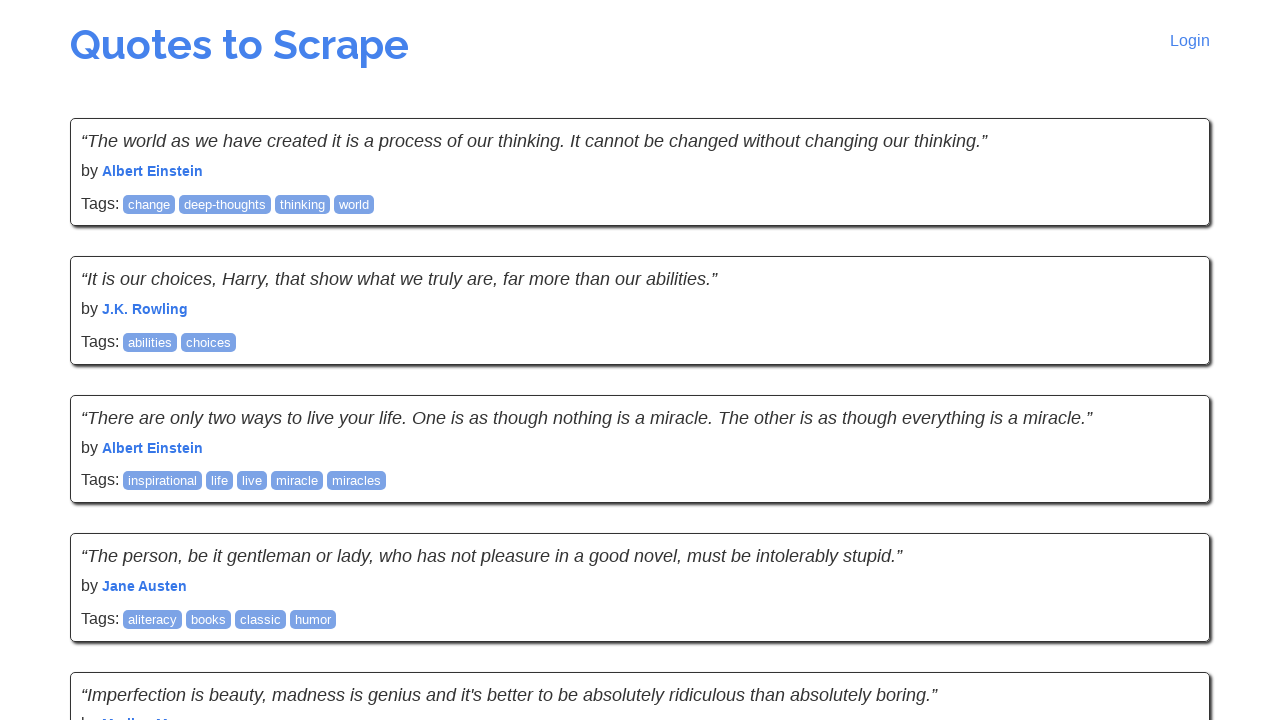

Quote text element verified for quote 5 on page 1
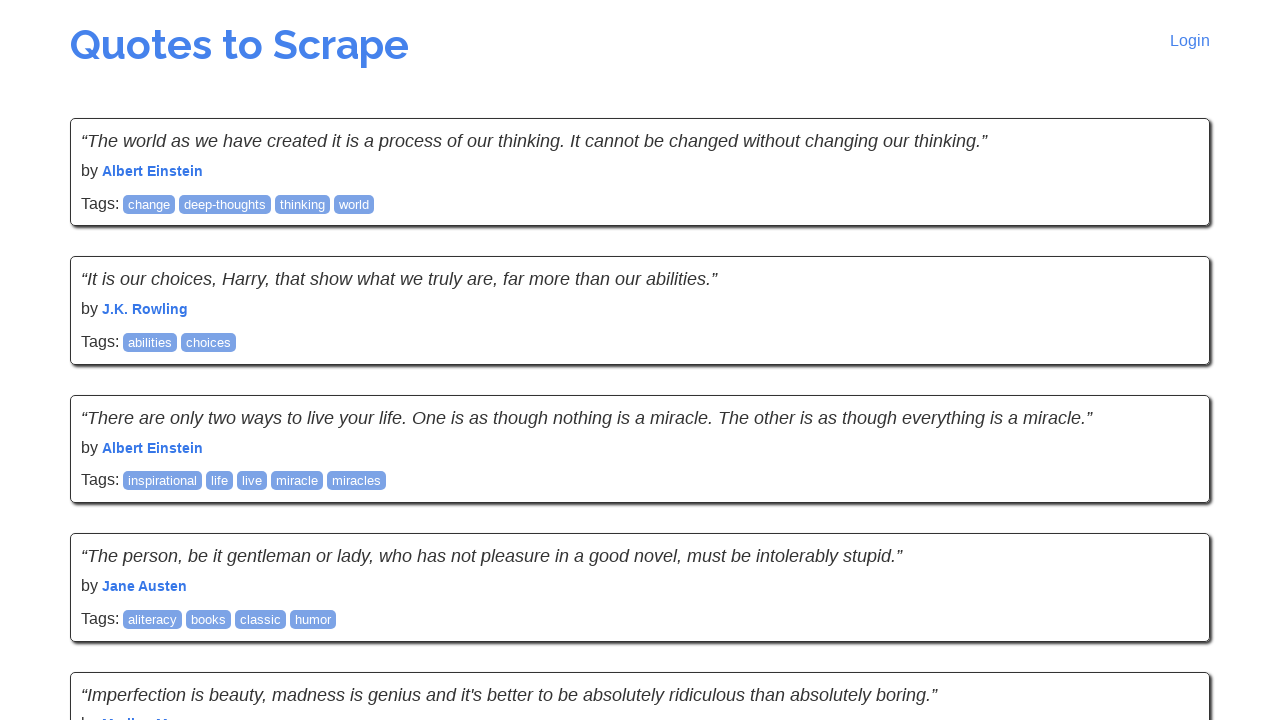

Author element verified for quote 5 on page 1
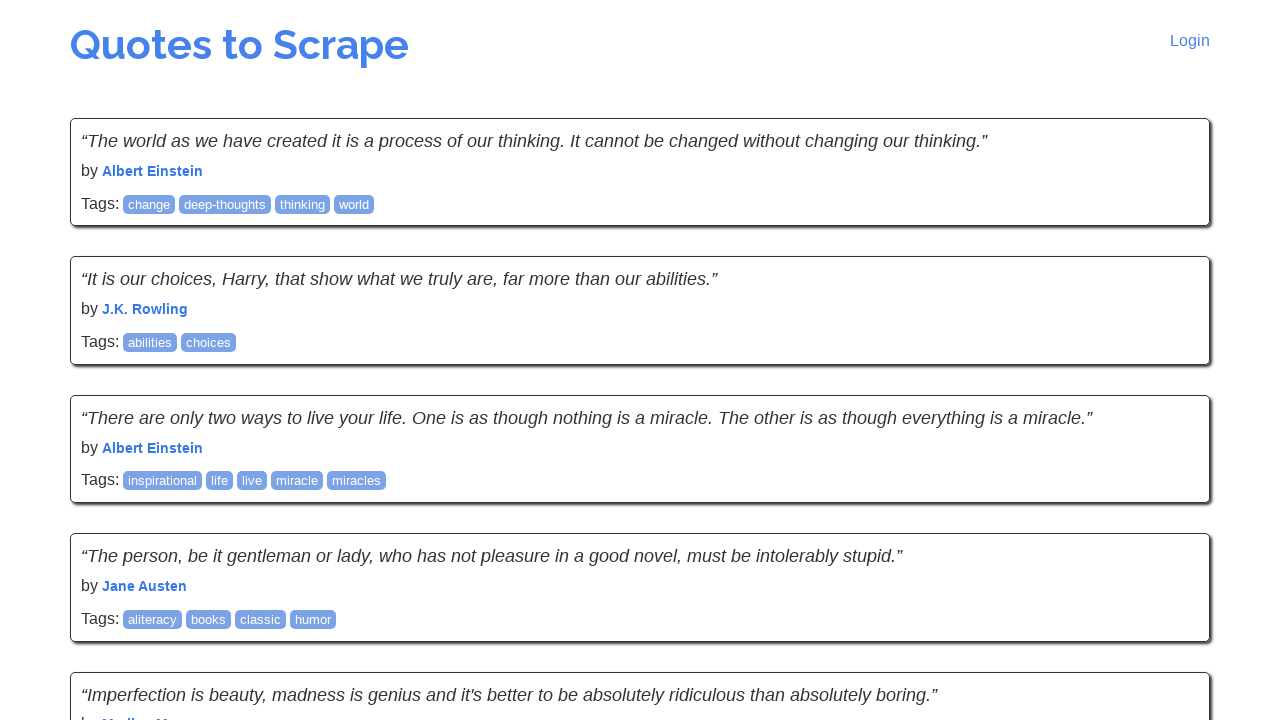

Quote text element verified for quote 6 on page 1
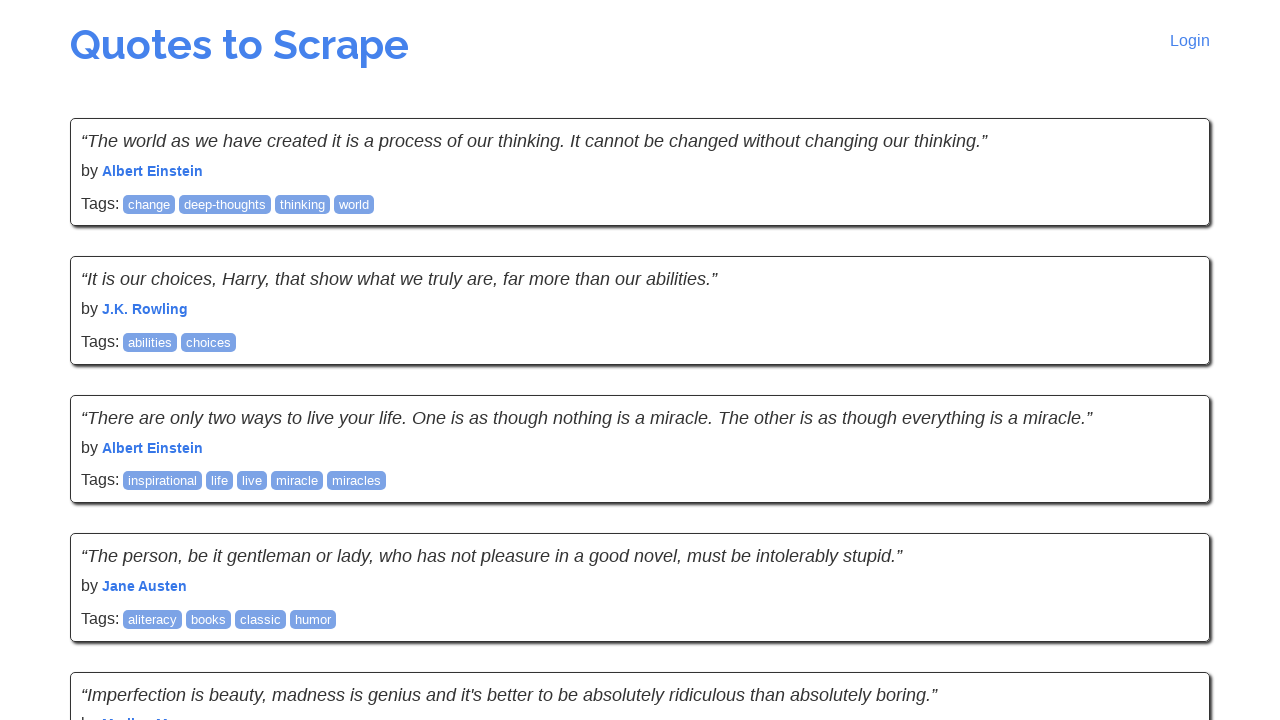

Author element verified for quote 6 on page 1
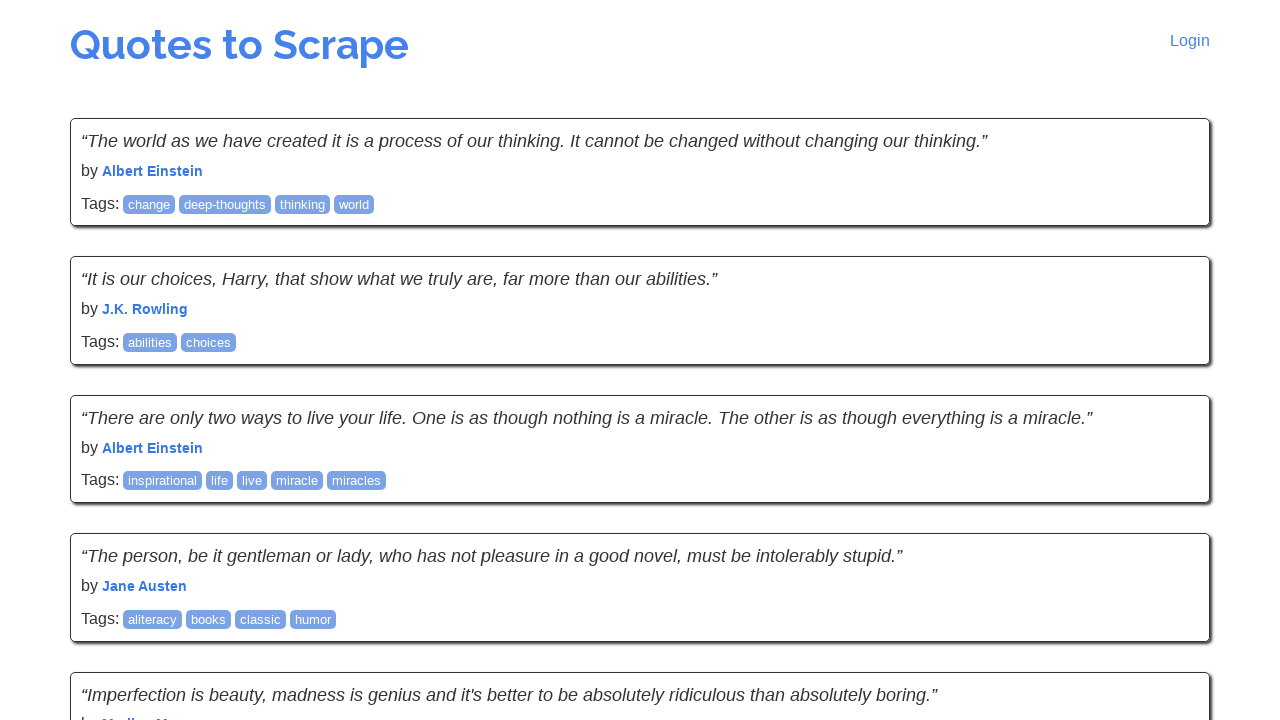

Quote text element verified for quote 7 on page 1
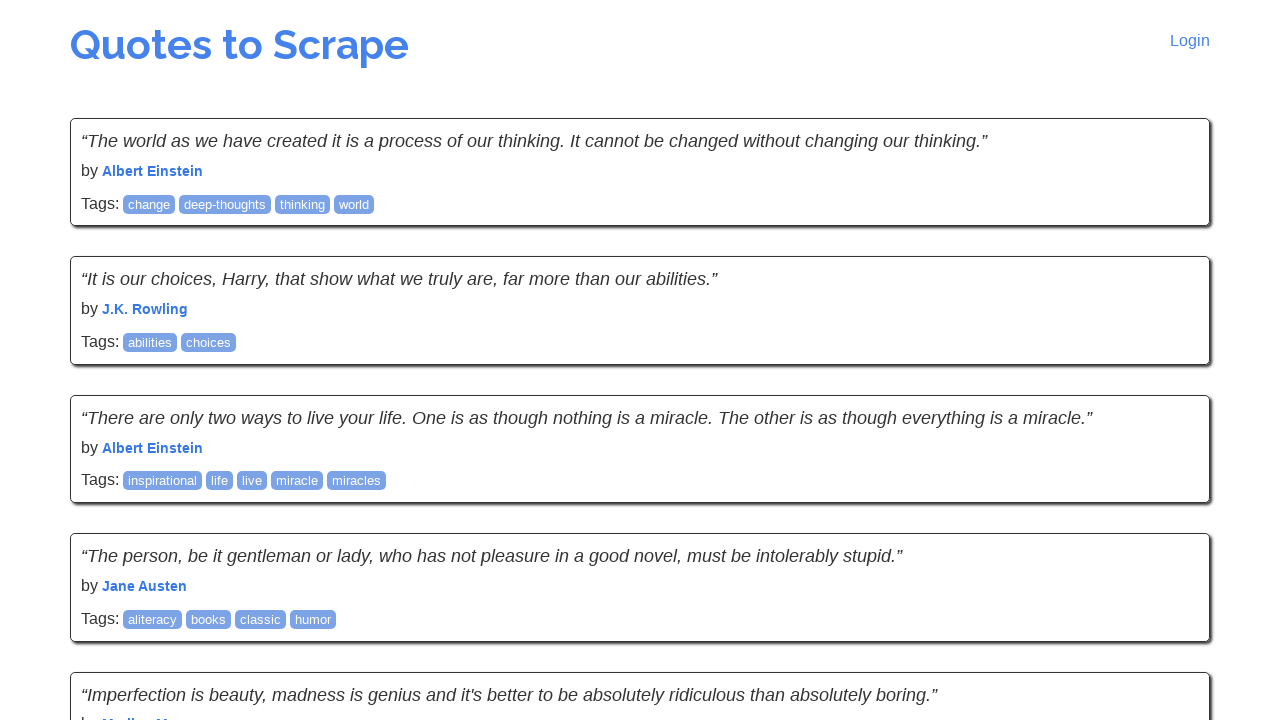

Author element verified for quote 7 on page 1
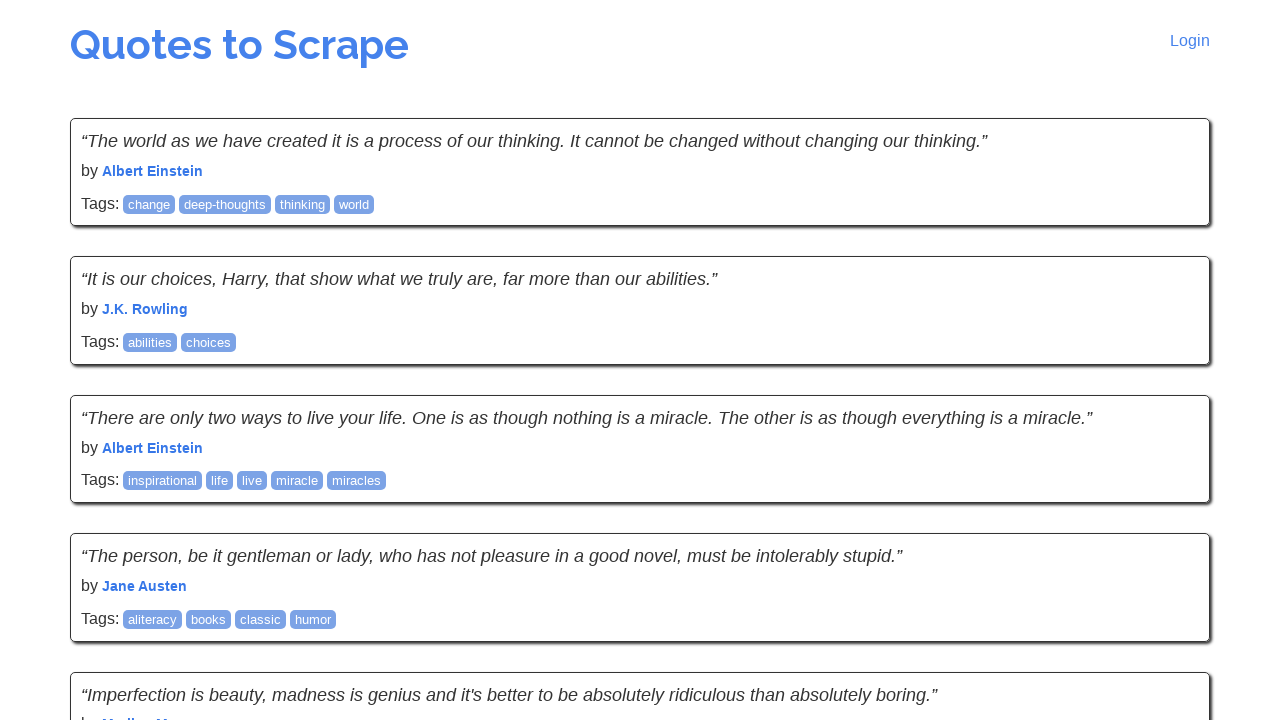

Quote text element verified for quote 8 on page 1
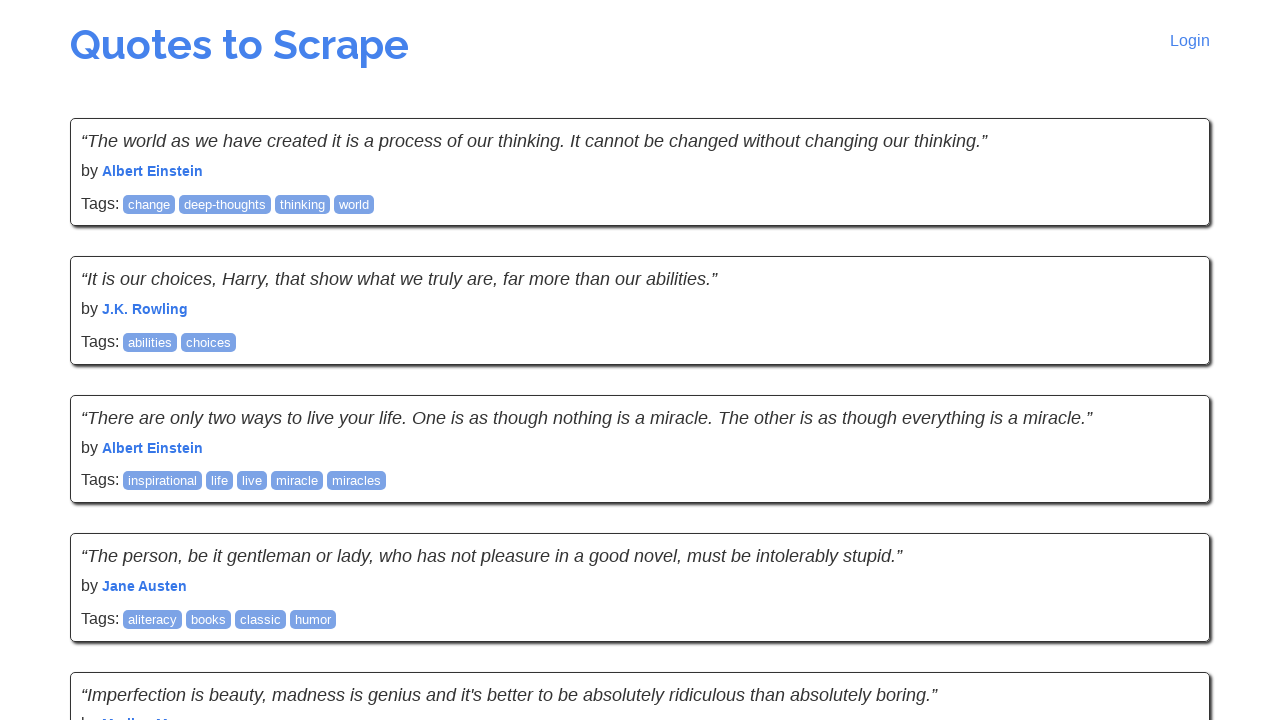

Author element verified for quote 8 on page 1
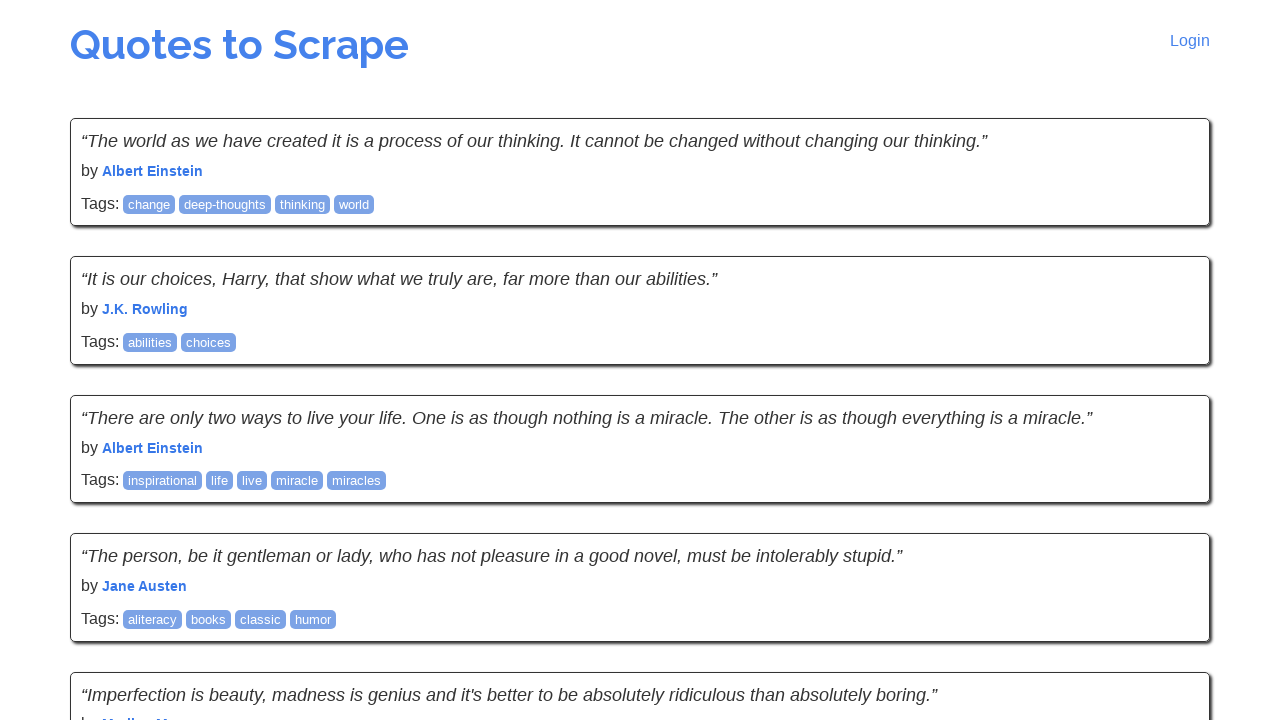

Quote text element verified for quote 9 on page 1
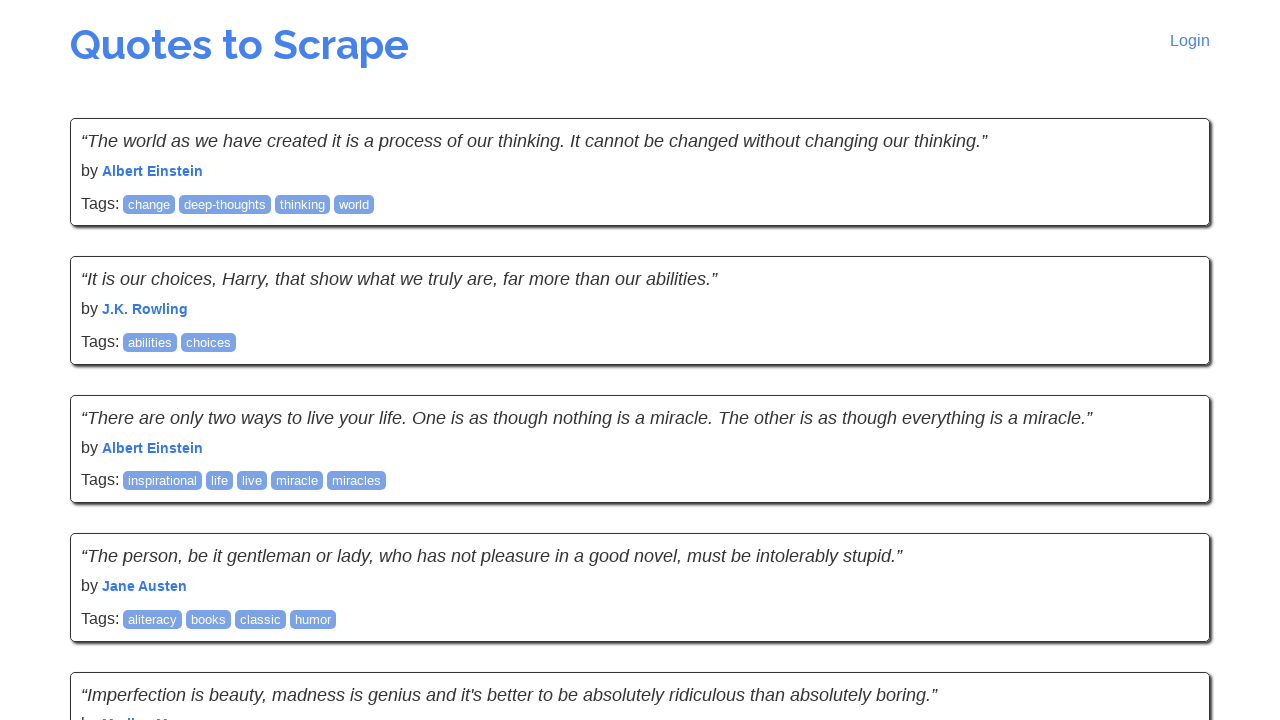

Author element verified for quote 9 on page 1
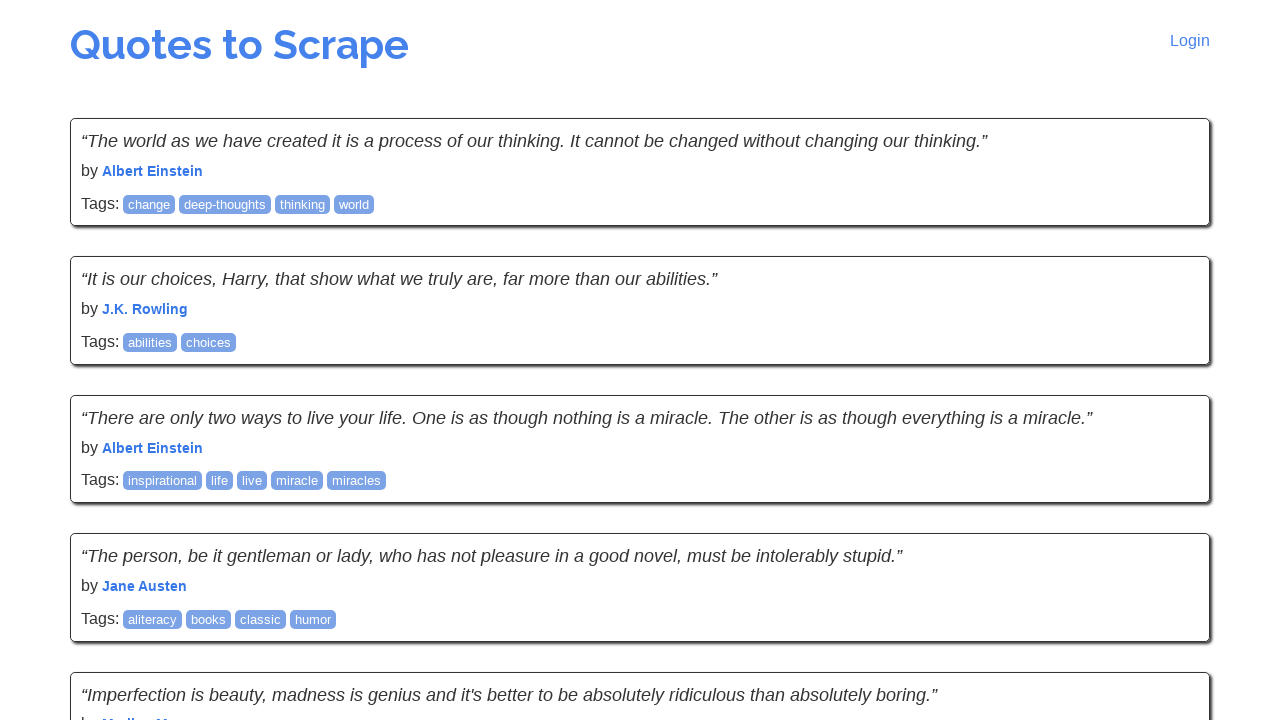

Quote text element verified for quote 10 on page 1
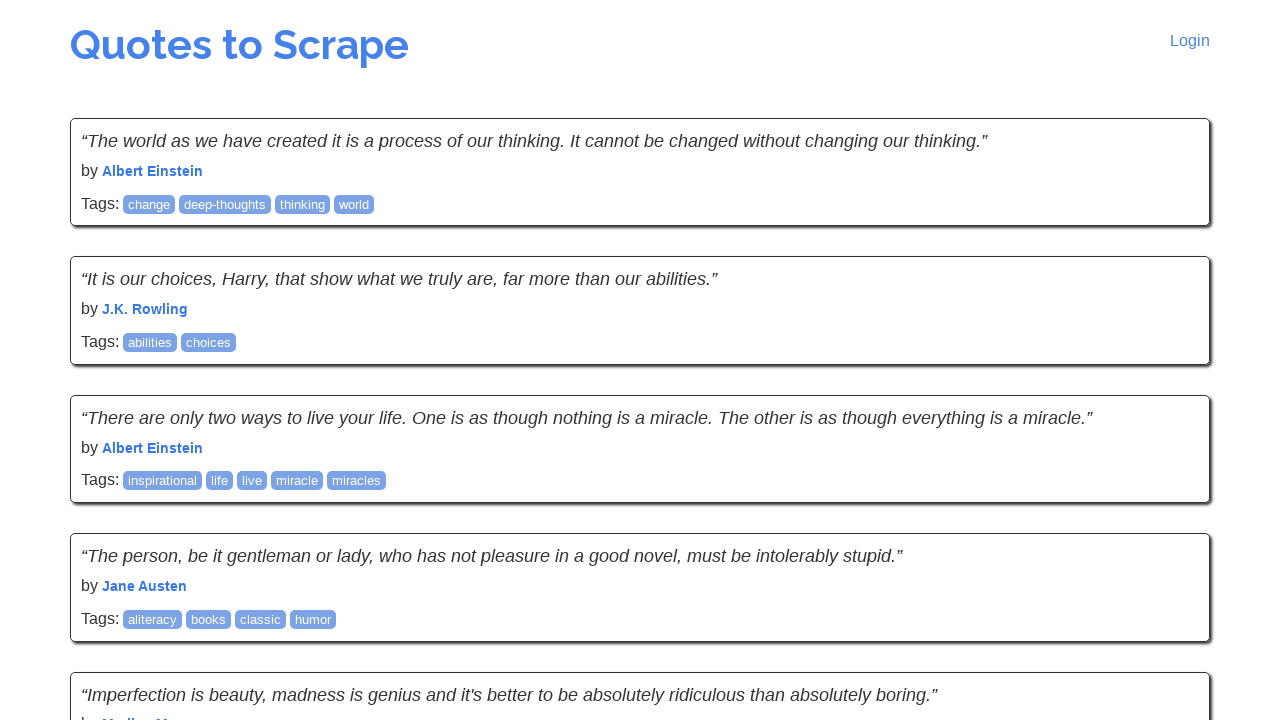

Author element verified for quote 10 on page 1
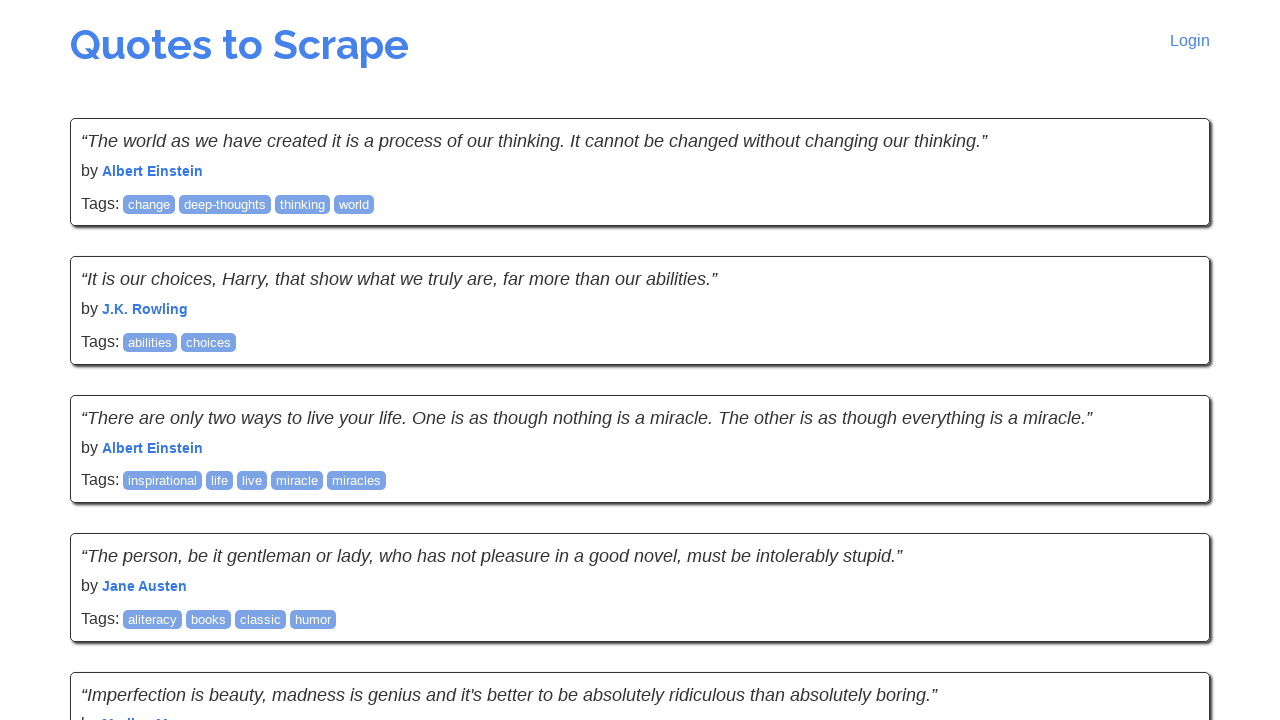

Navigated to page 2 of quotes website
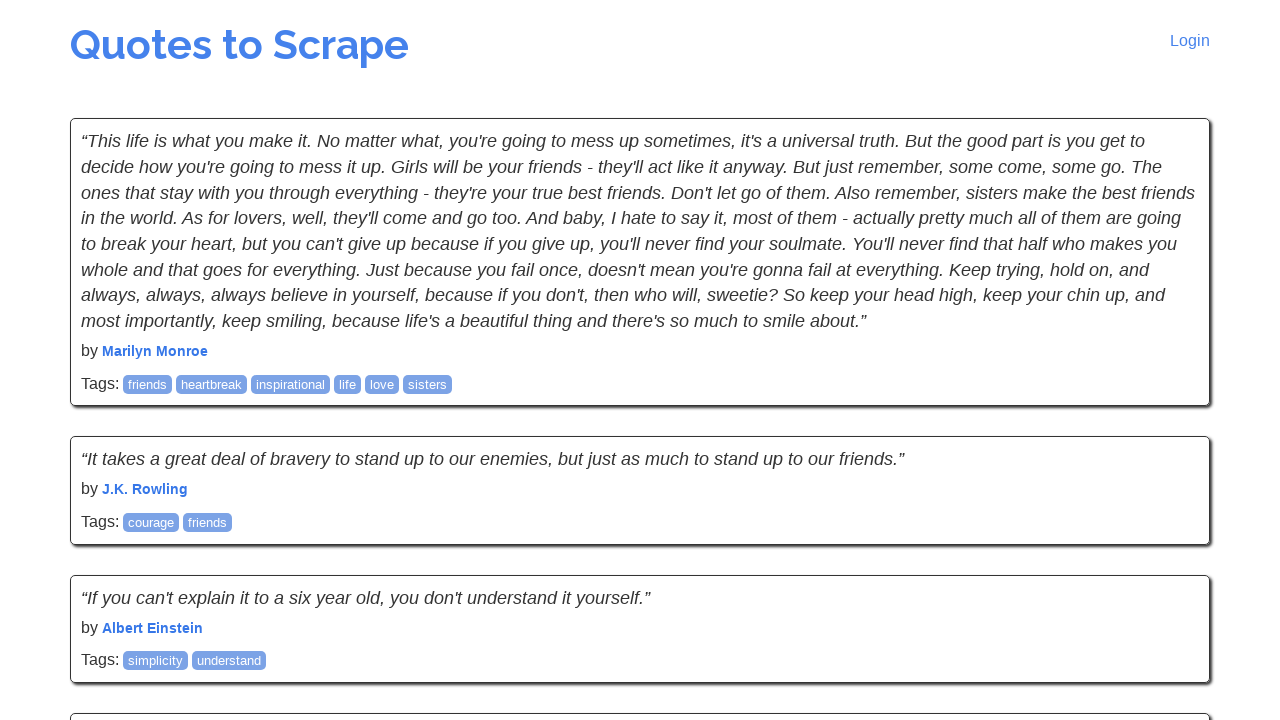

Quote elements loaded on page 2
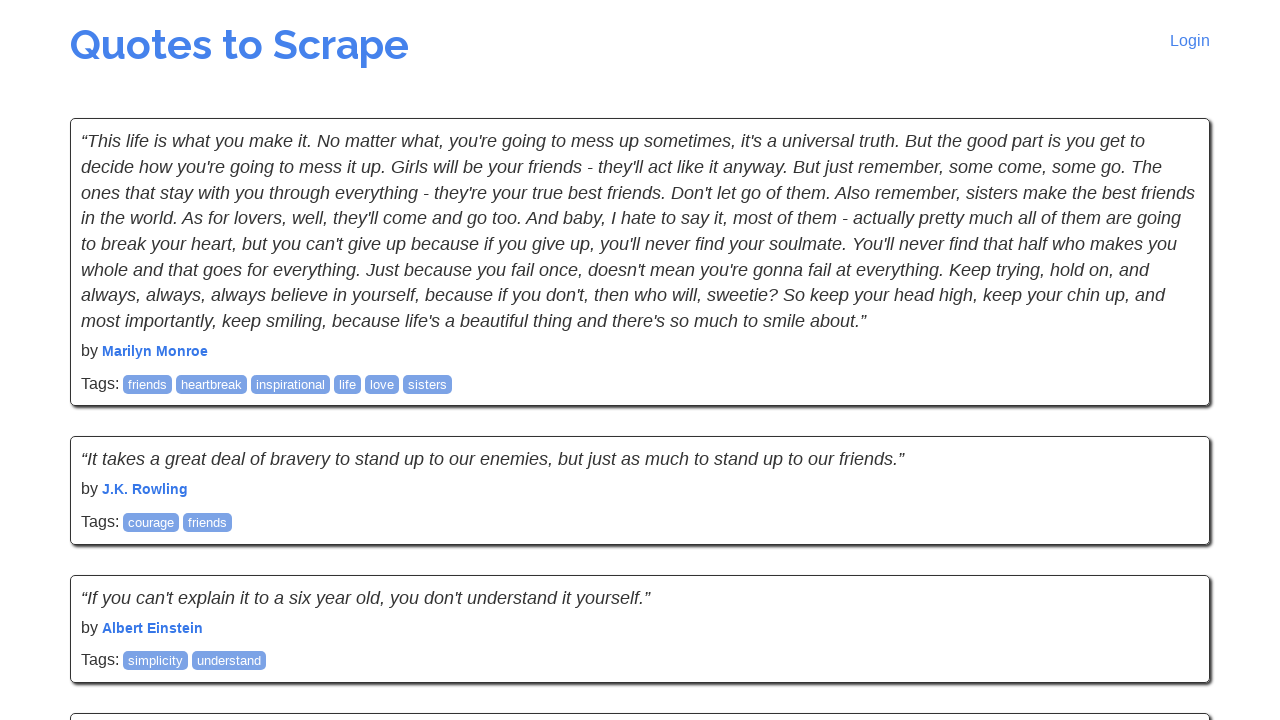

Located 10 quote elements on page 2
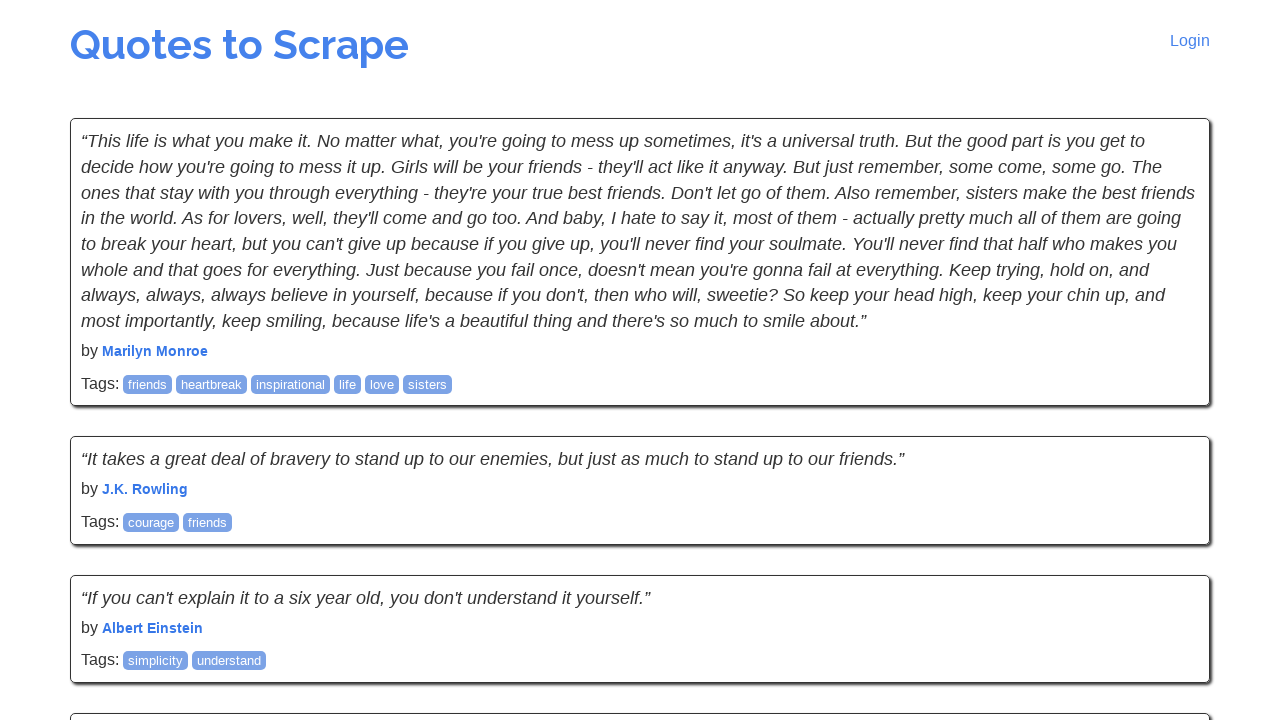

Quote text element verified for quote 1 on page 2
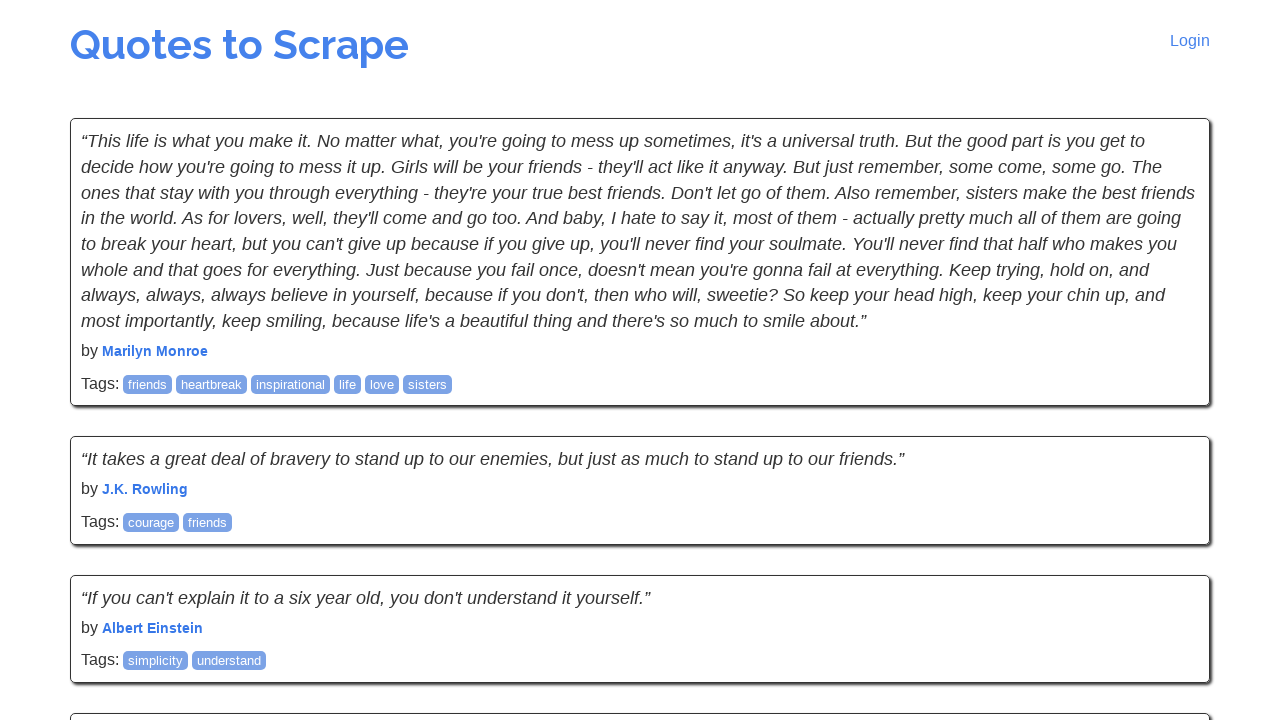

Author element verified for quote 1 on page 2
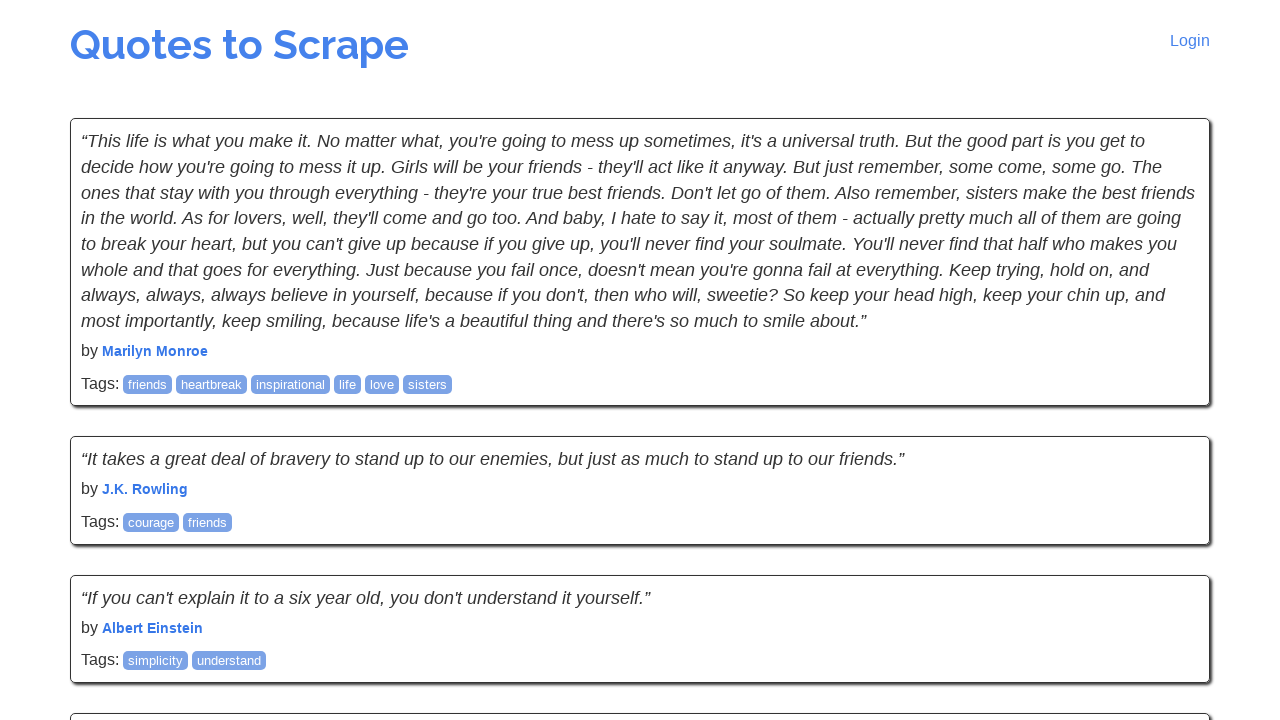

Quote text element verified for quote 2 on page 2
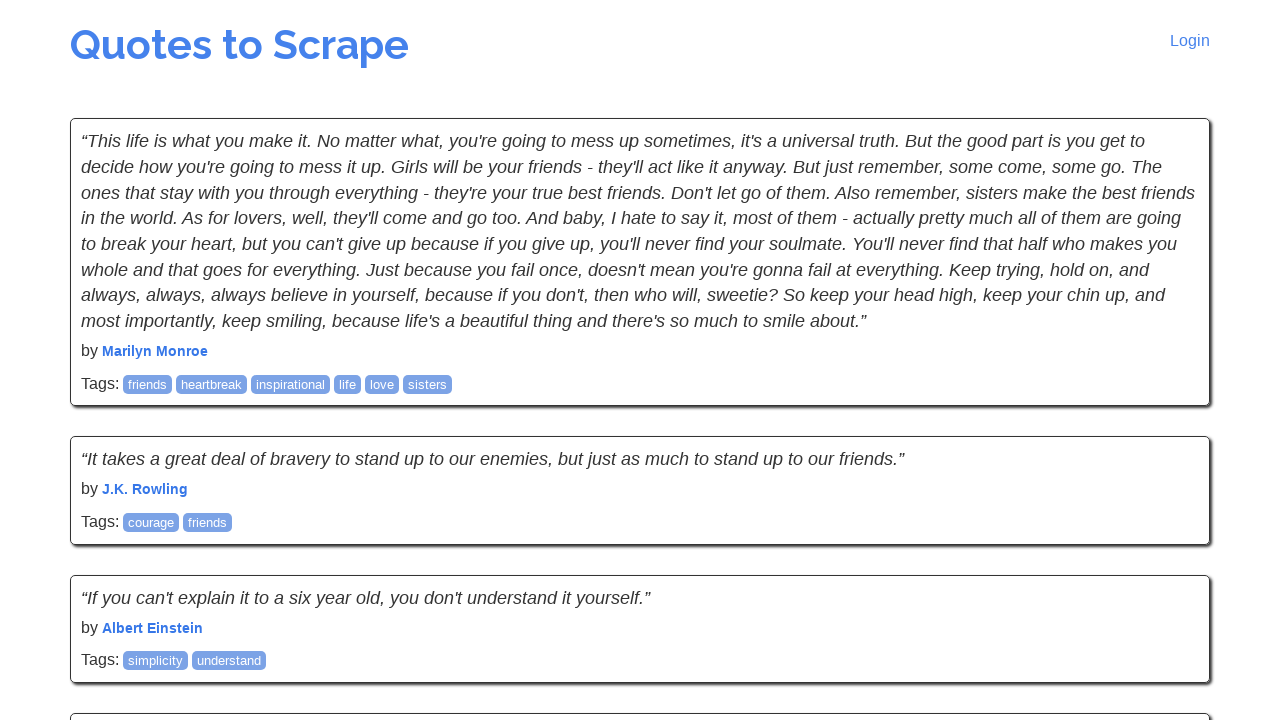

Author element verified for quote 2 on page 2
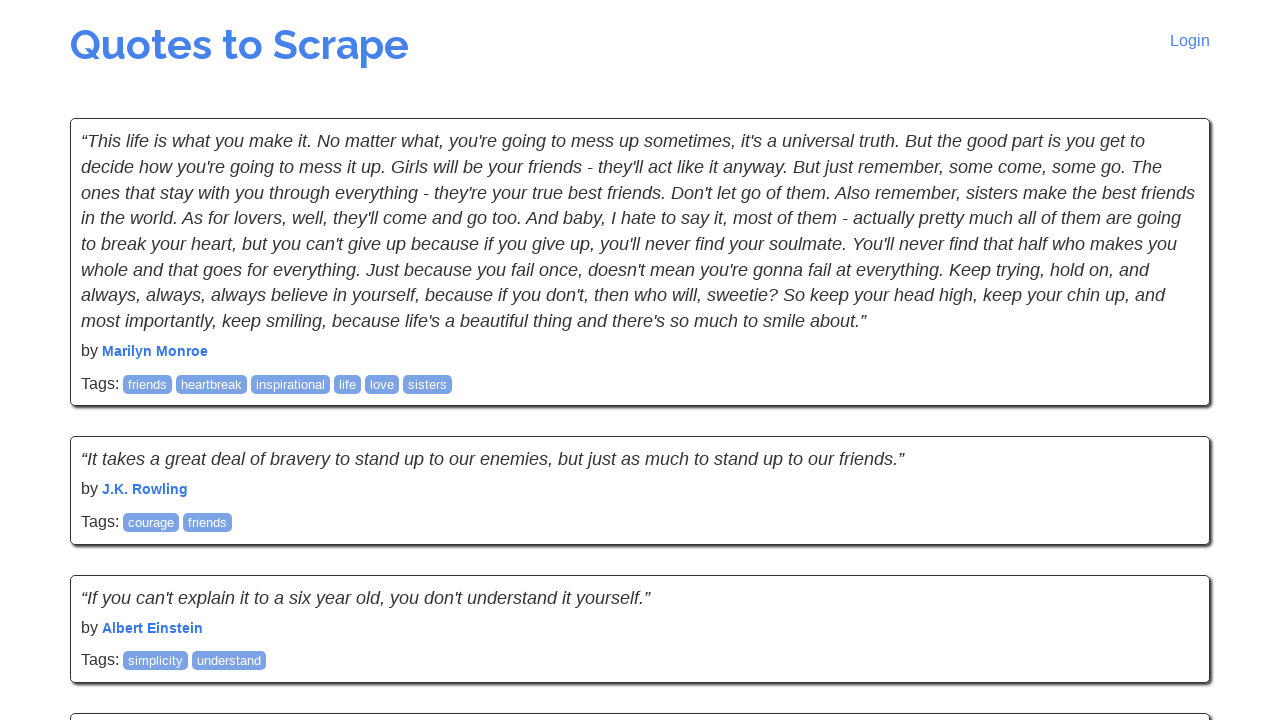

Quote text element verified for quote 3 on page 2
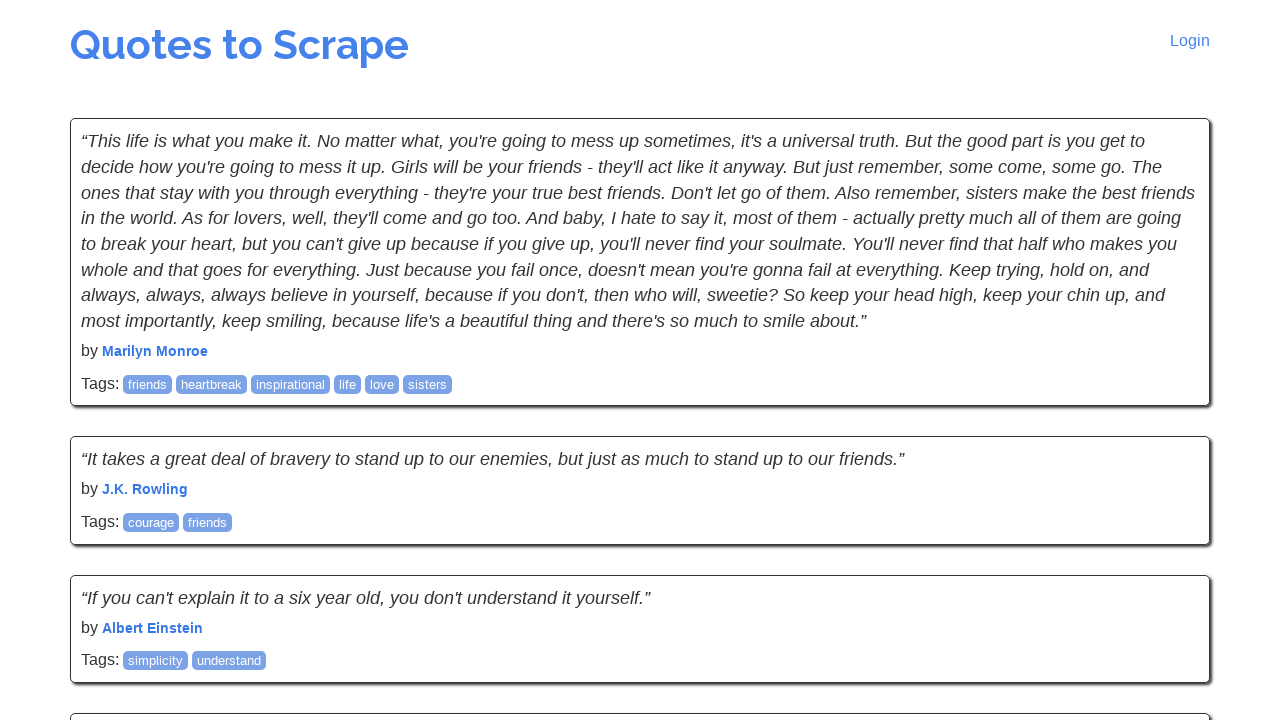

Author element verified for quote 3 on page 2
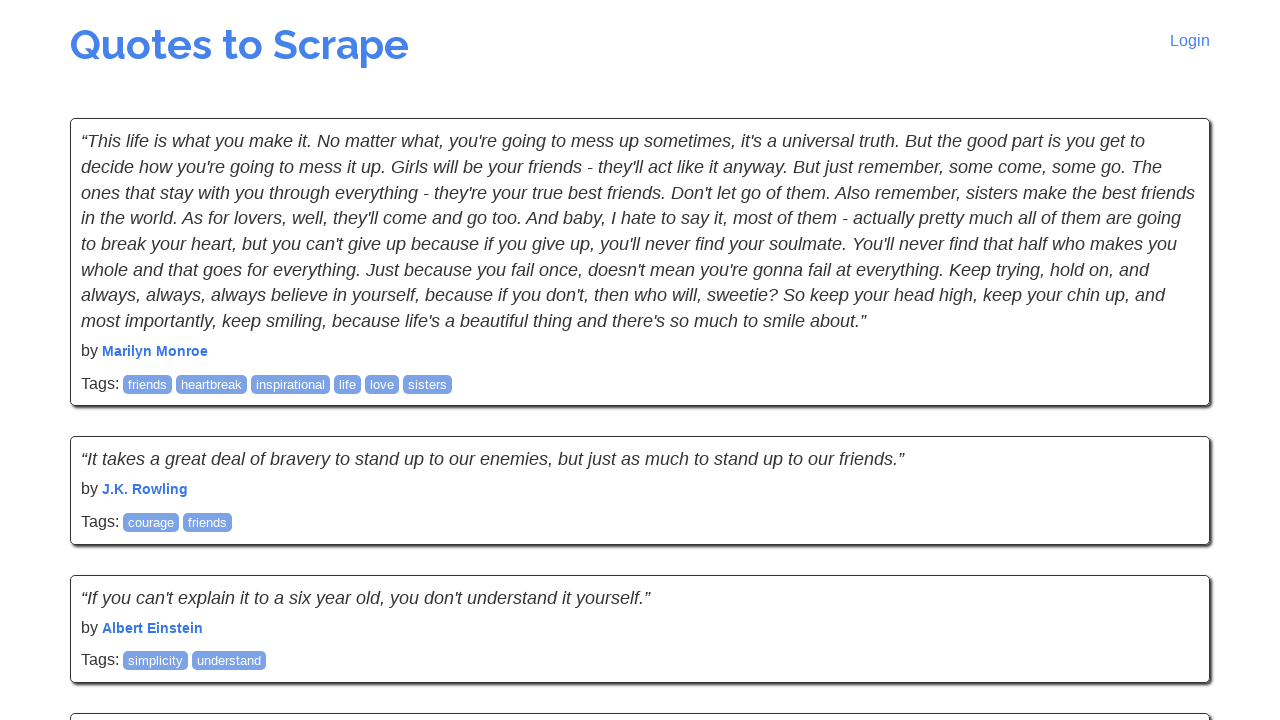

Quote text element verified for quote 4 on page 2
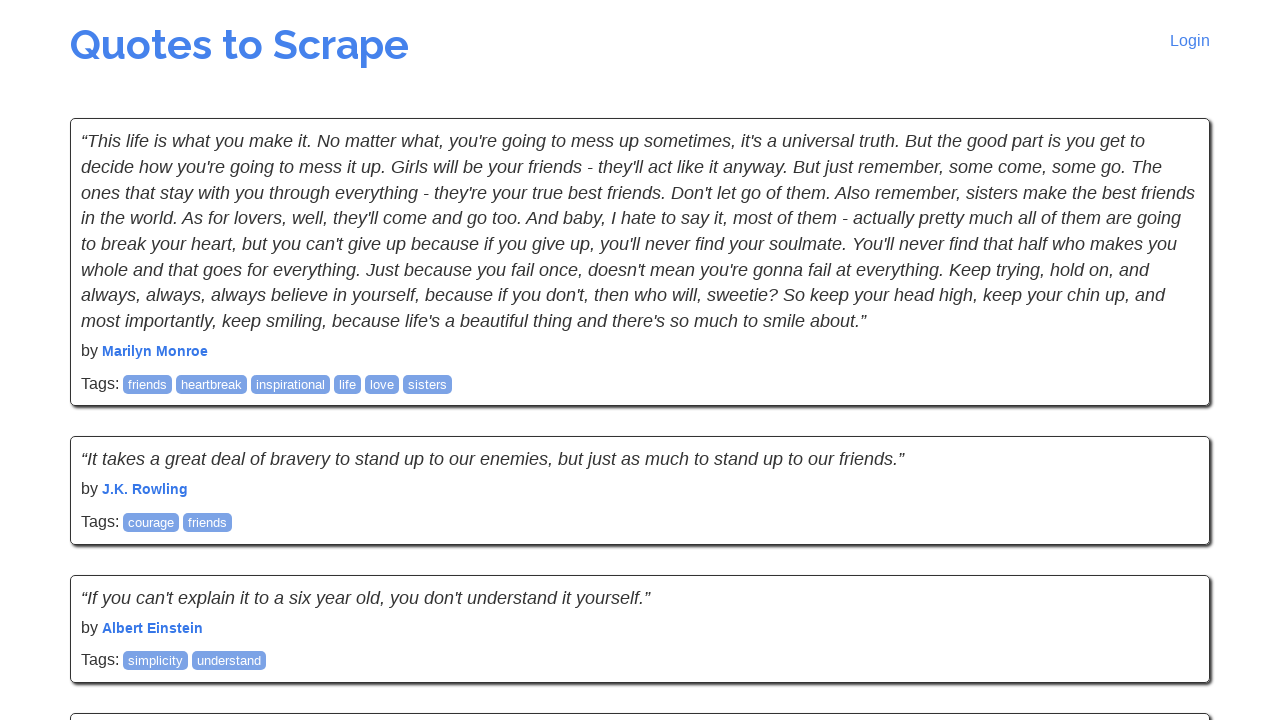

Author element verified for quote 4 on page 2
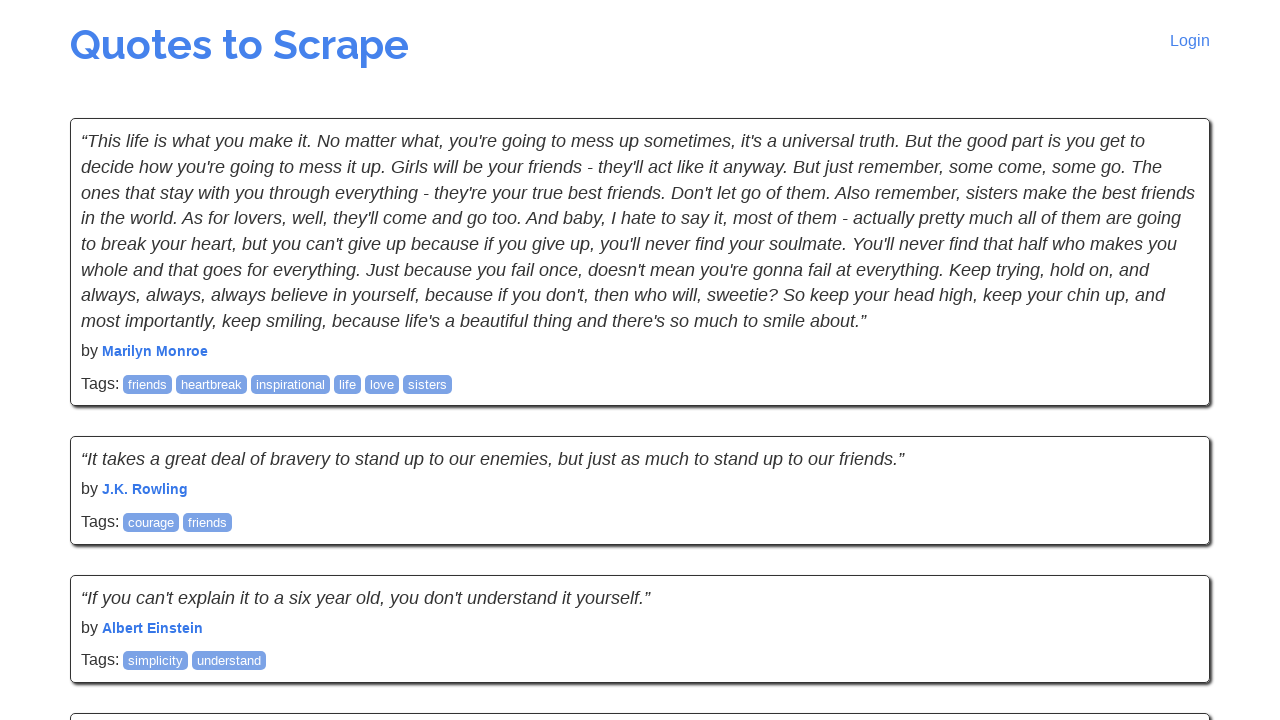

Quote text element verified for quote 5 on page 2
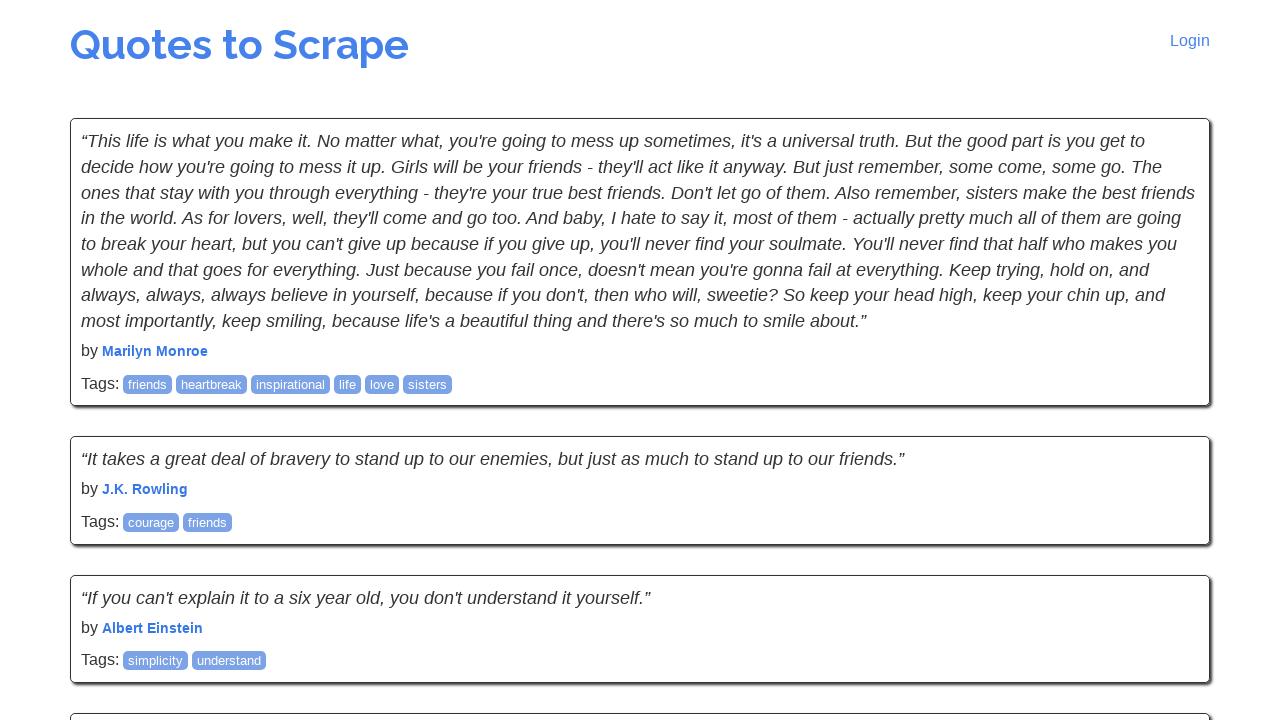

Author element verified for quote 5 on page 2
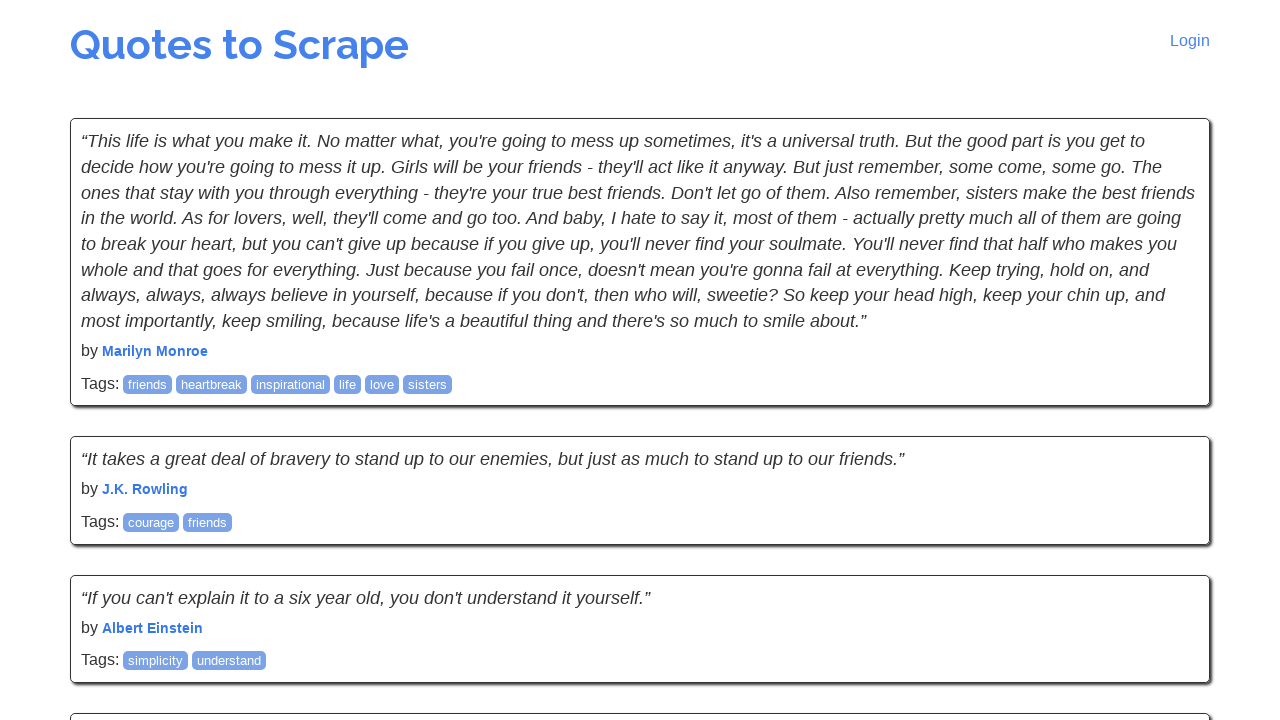

Quote text element verified for quote 6 on page 2
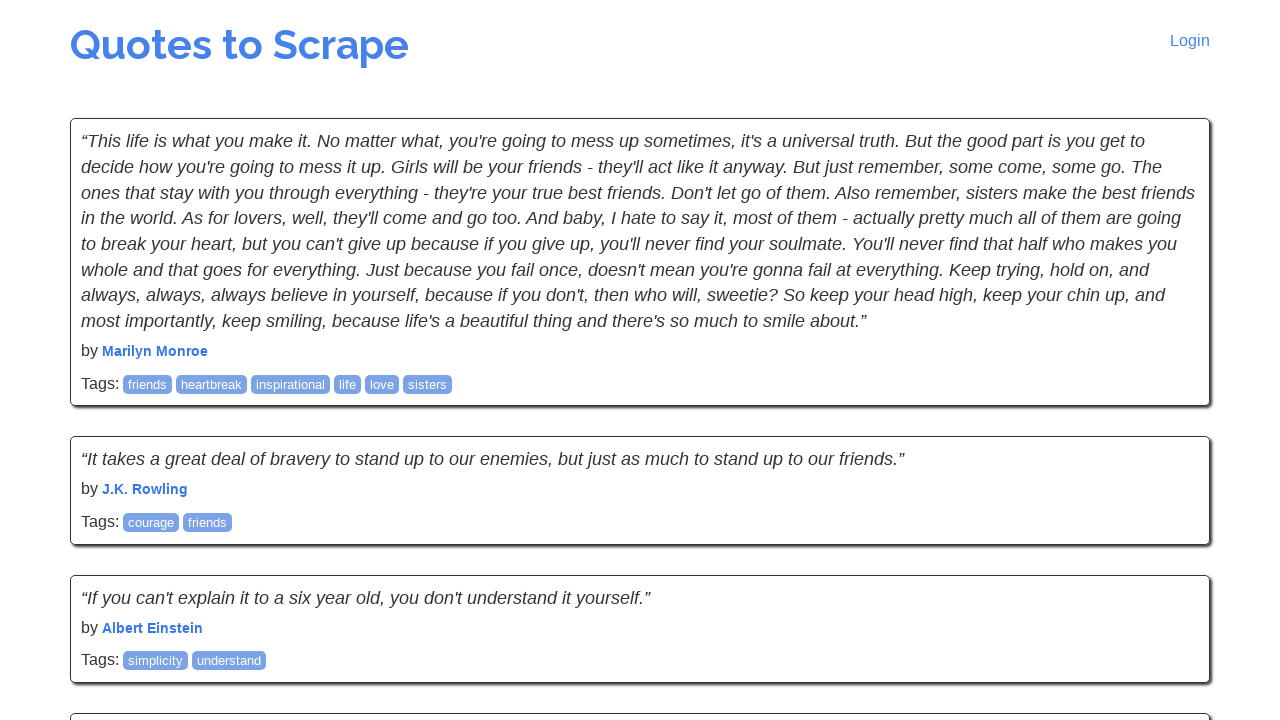

Author element verified for quote 6 on page 2
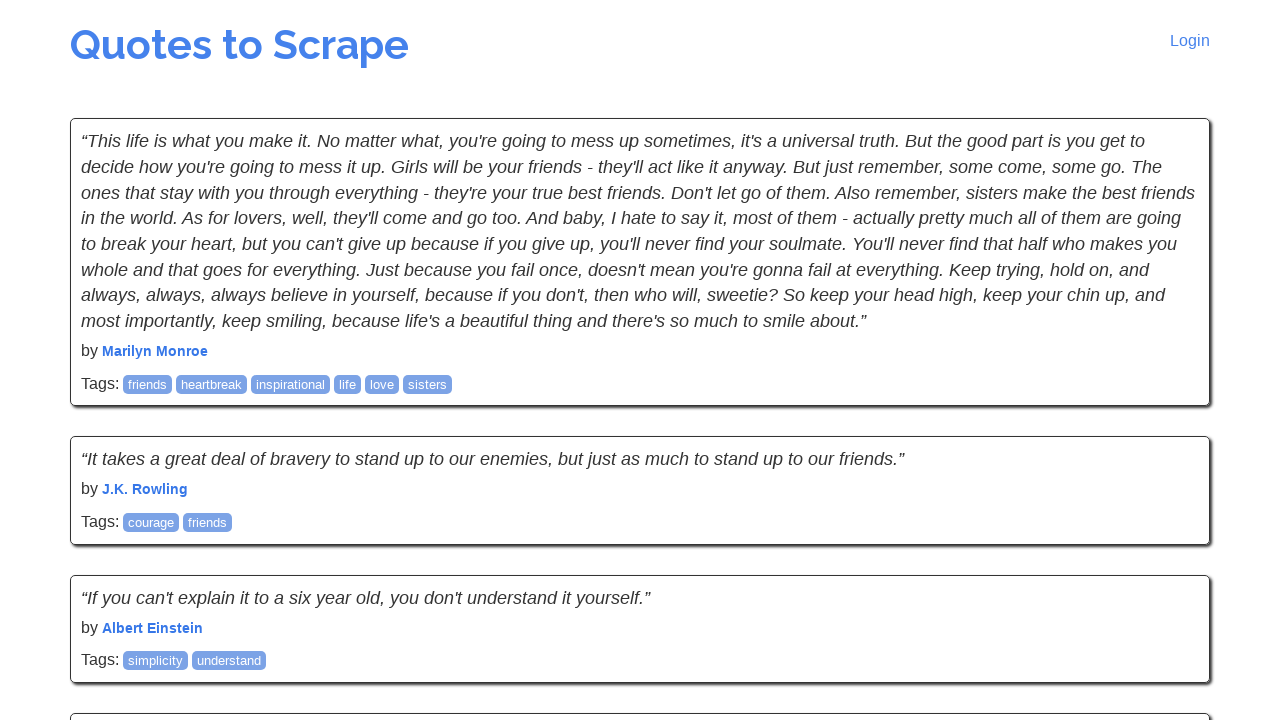

Quote text element verified for quote 7 on page 2
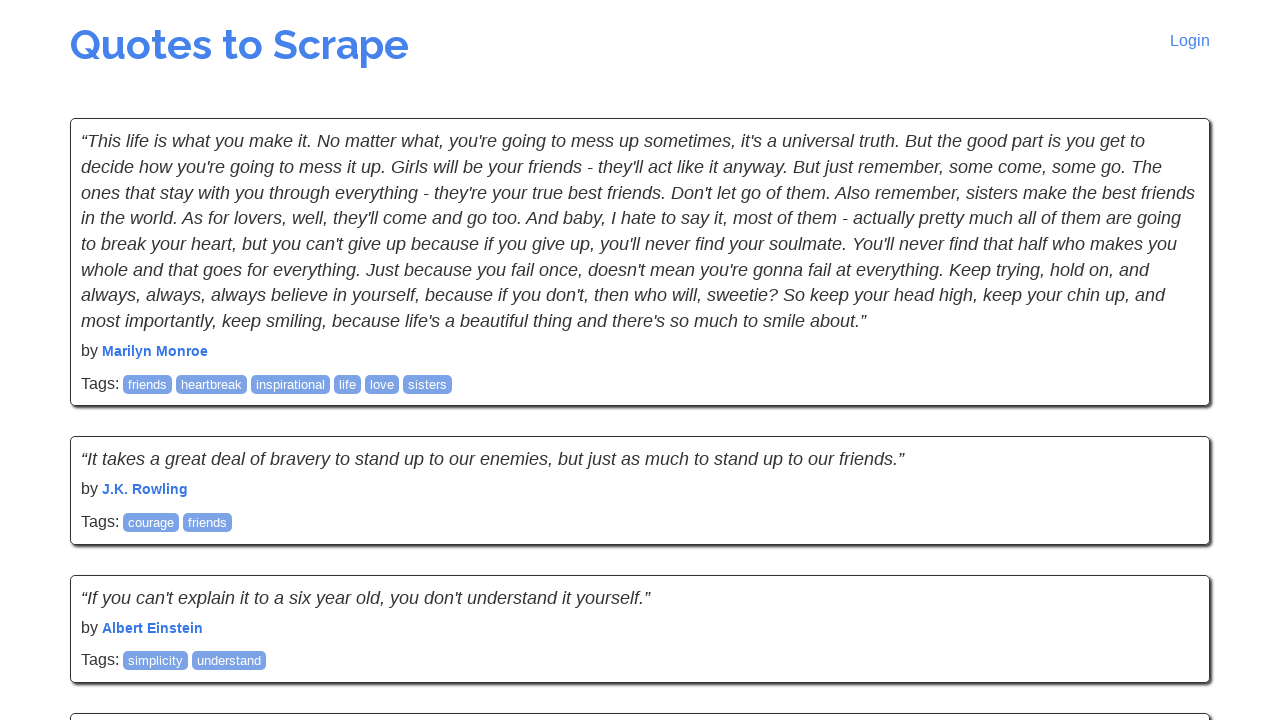

Author element verified for quote 7 on page 2
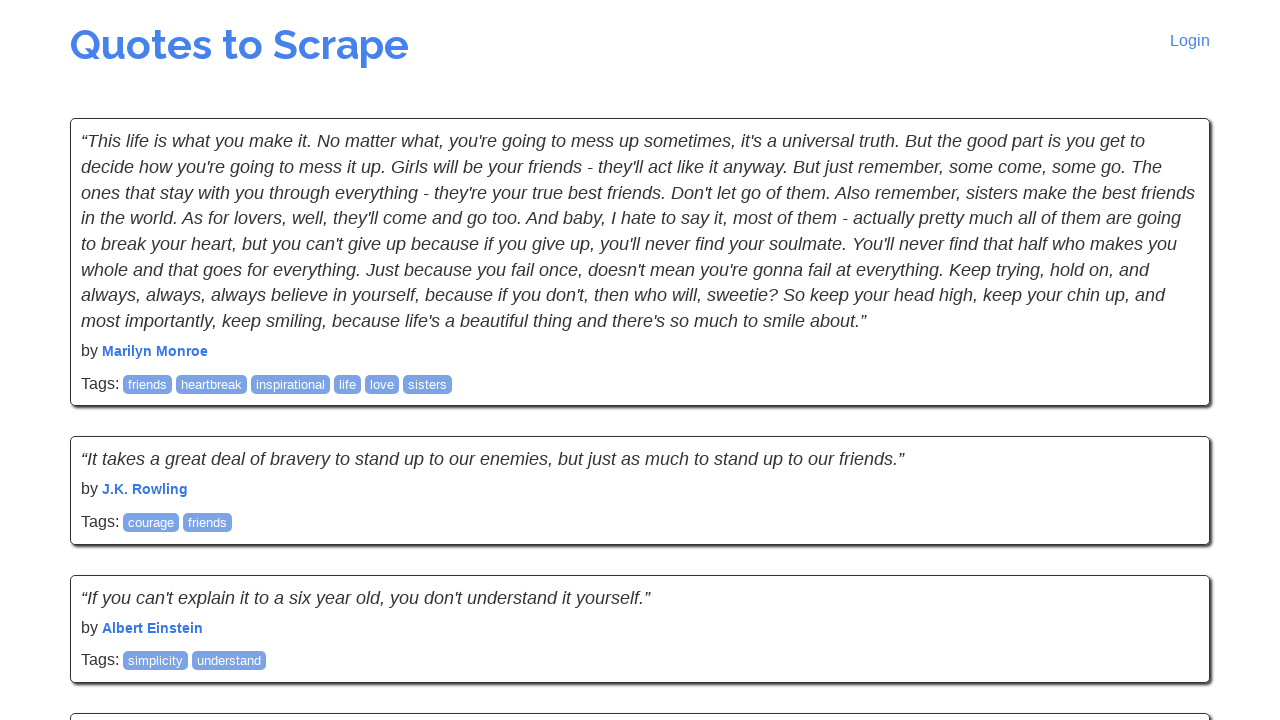

Quote text element verified for quote 8 on page 2
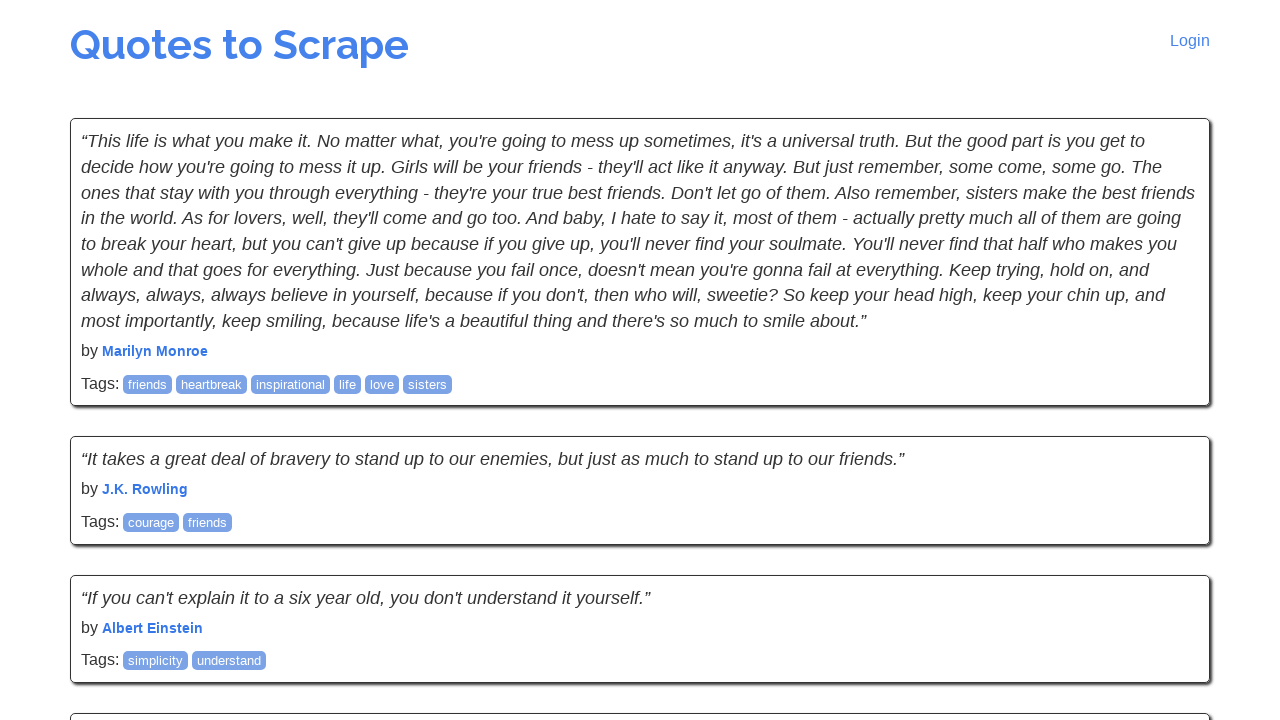

Author element verified for quote 8 on page 2
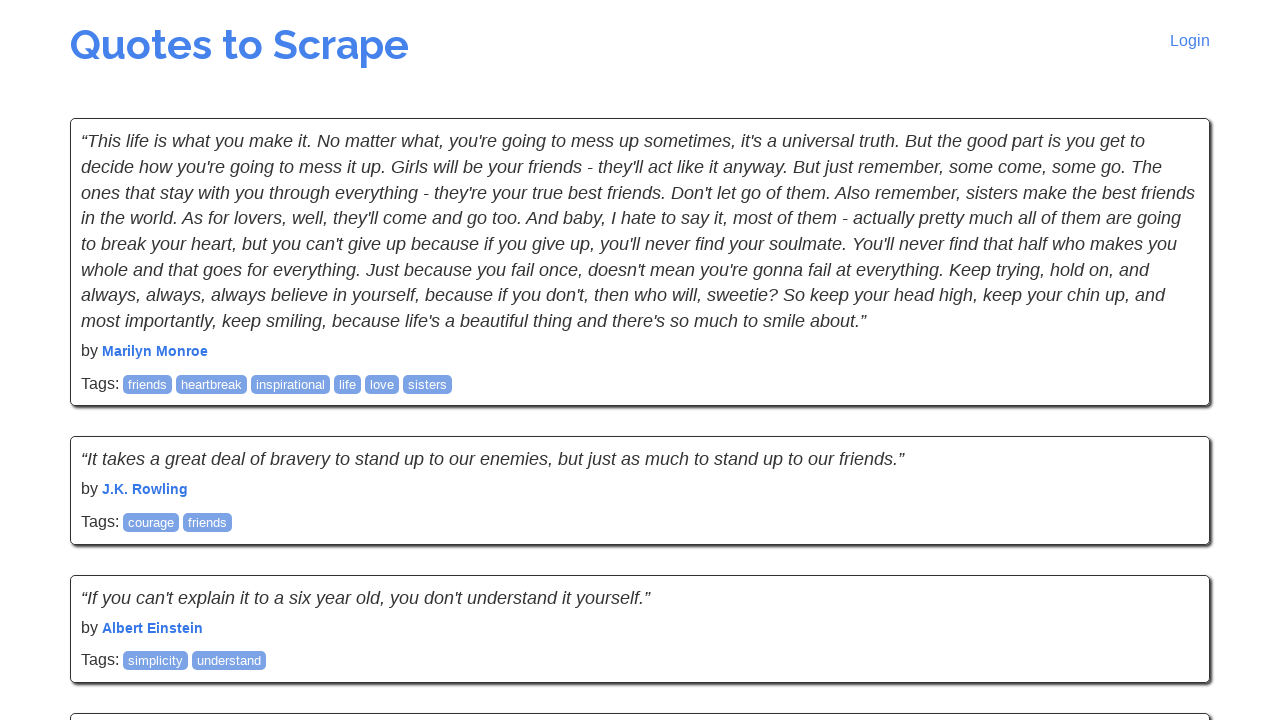

Quote text element verified for quote 9 on page 2
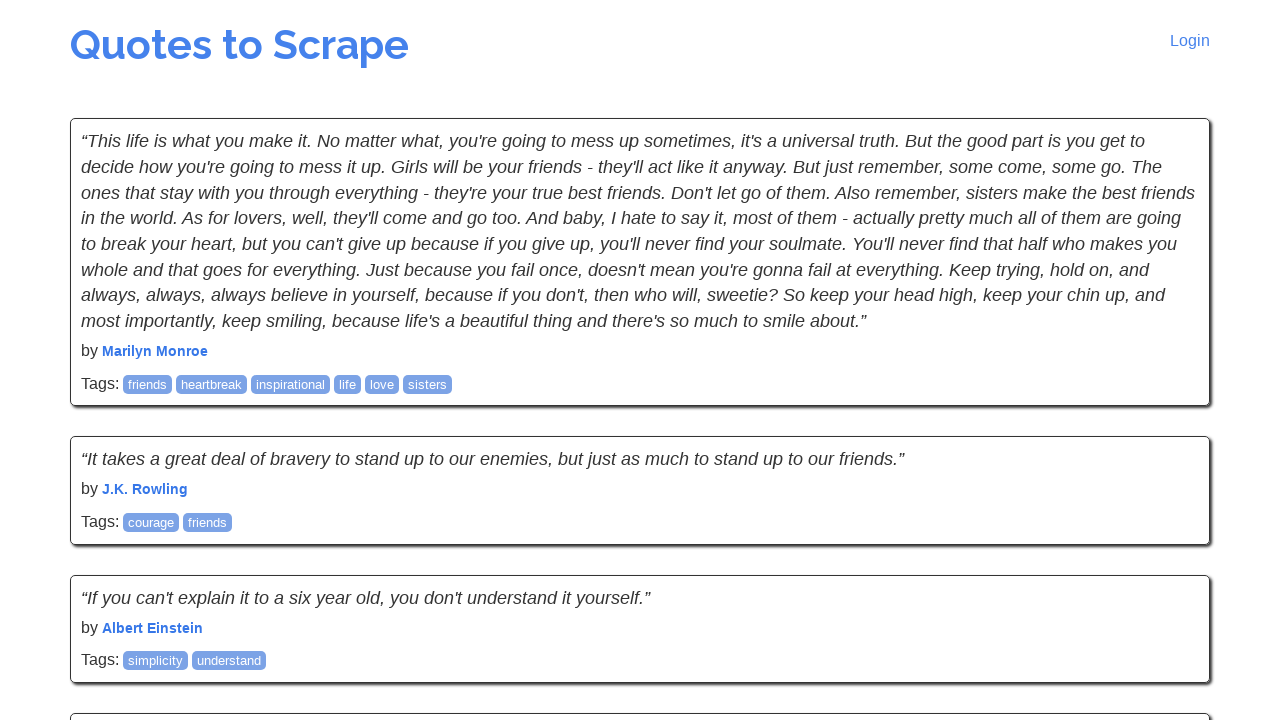

Author element verified for quote 9 on page 2
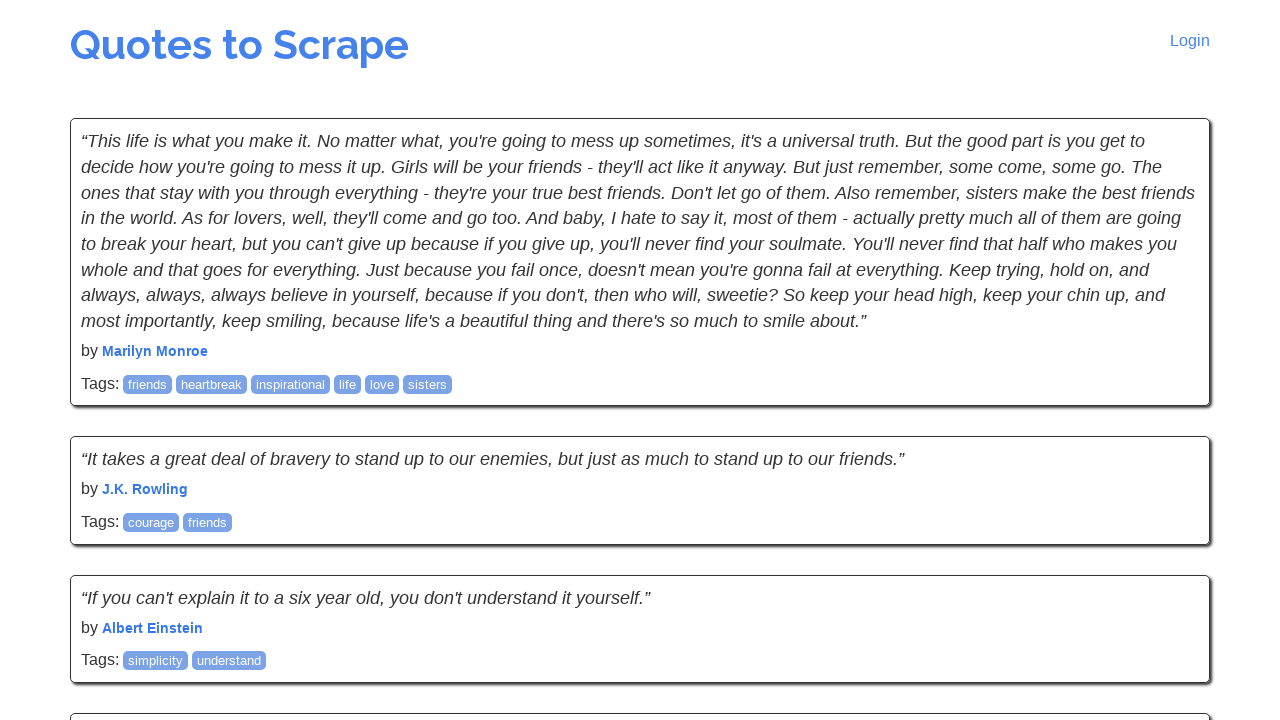

Quote text element verified for quote 10 on page 2
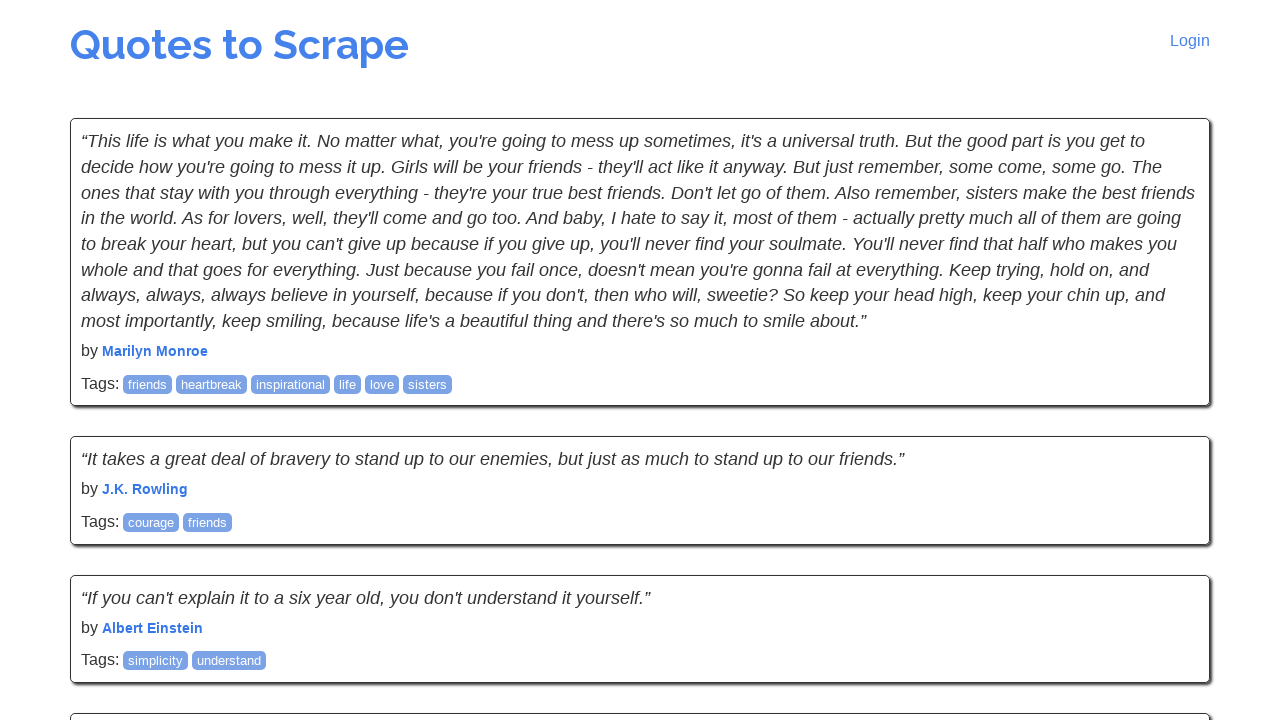

Author element verified for quote 10 on page 2
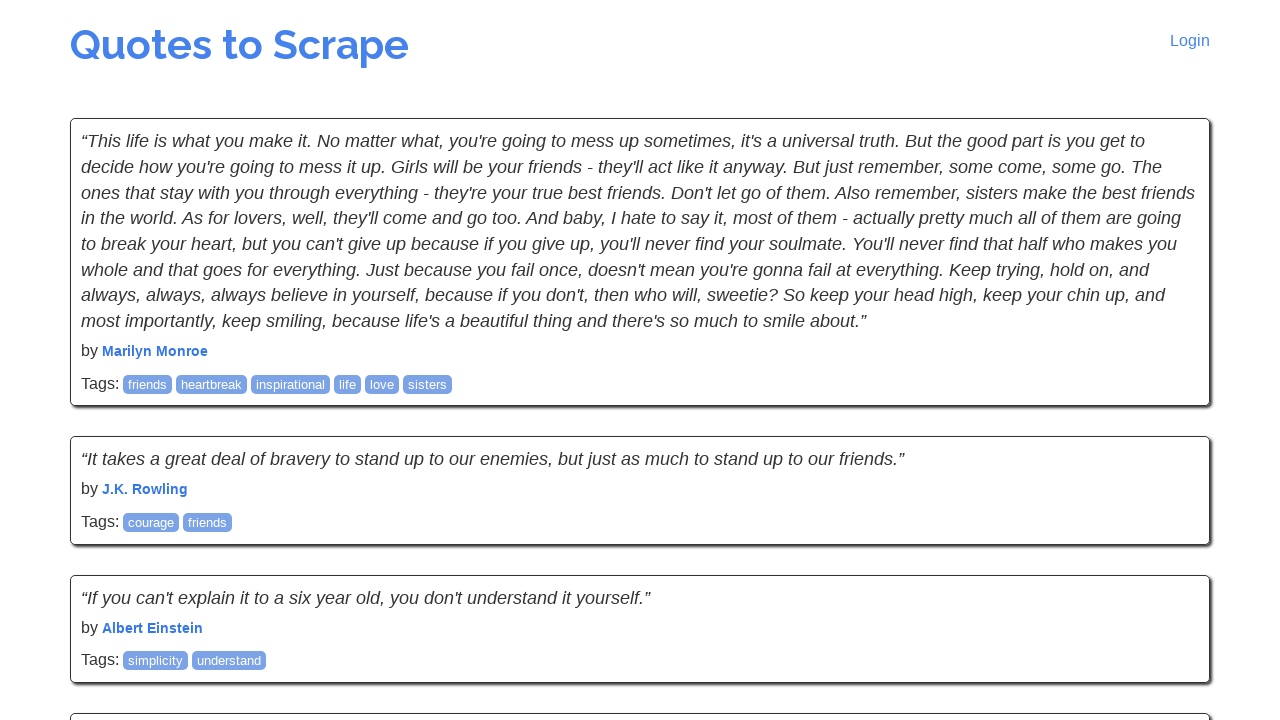

Navigated to page 3 of quotes website
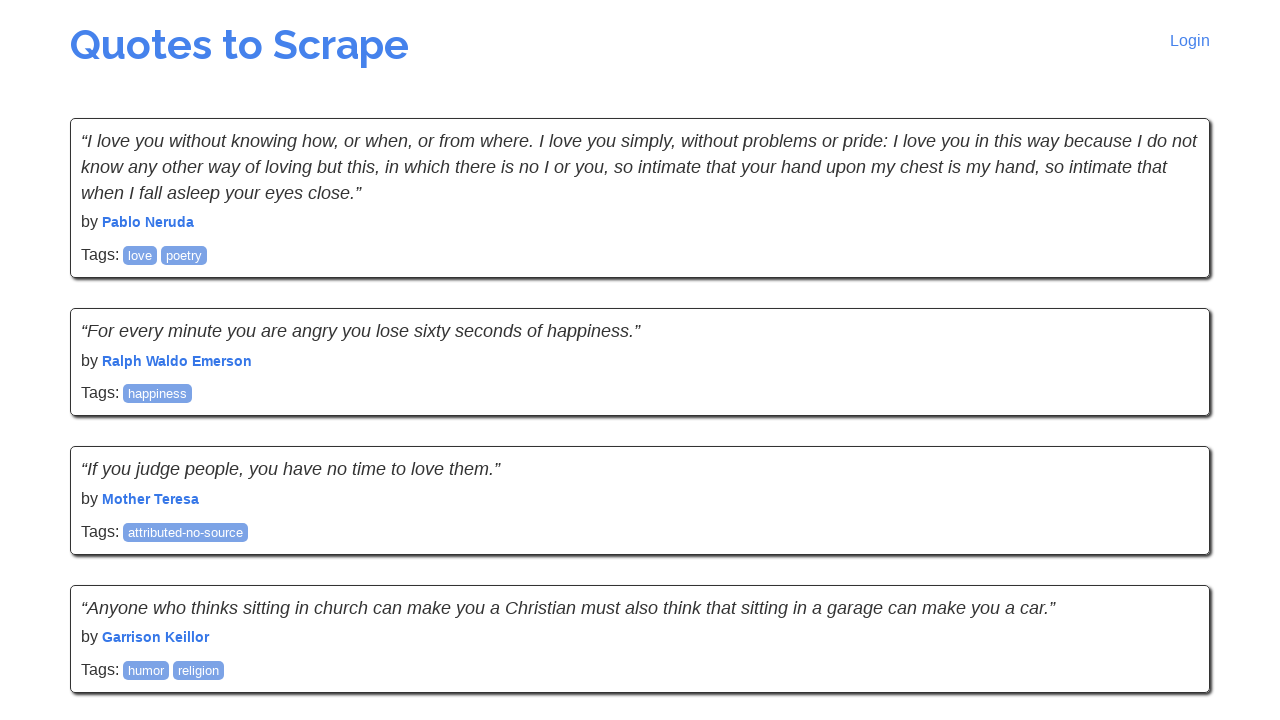

Quote elements loaded on page 3
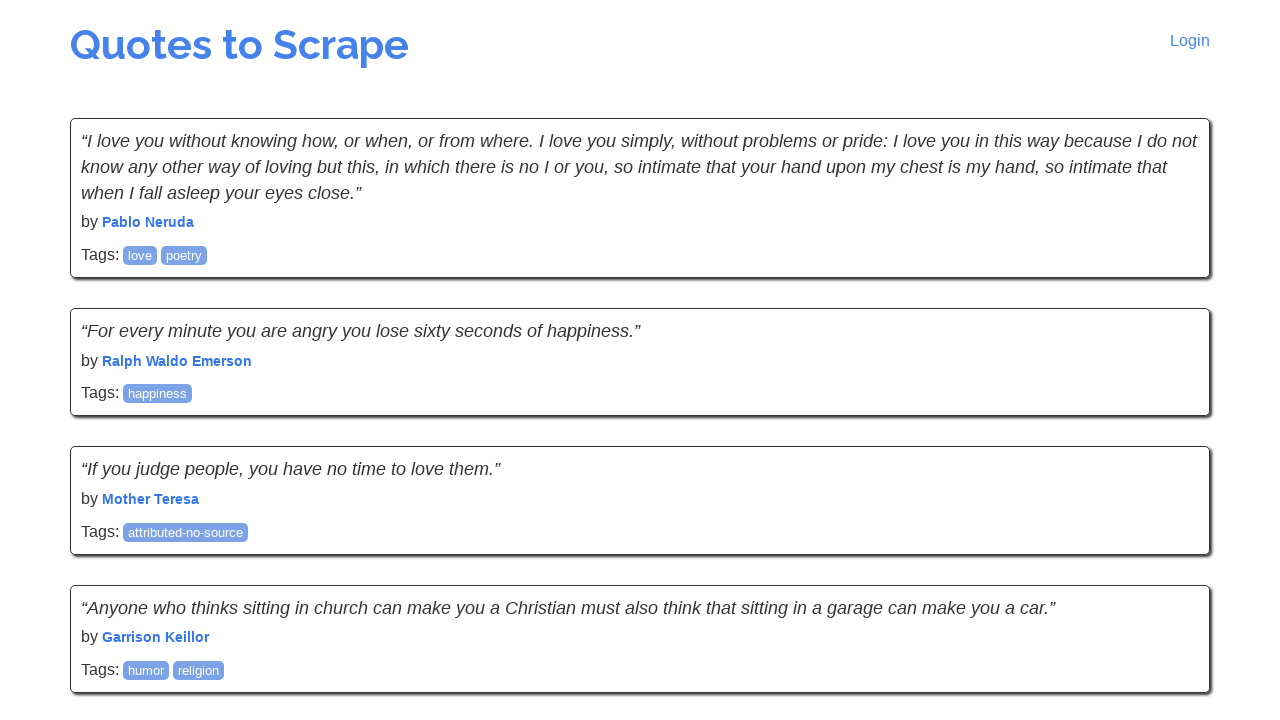

Located 10 quote elements on page 3
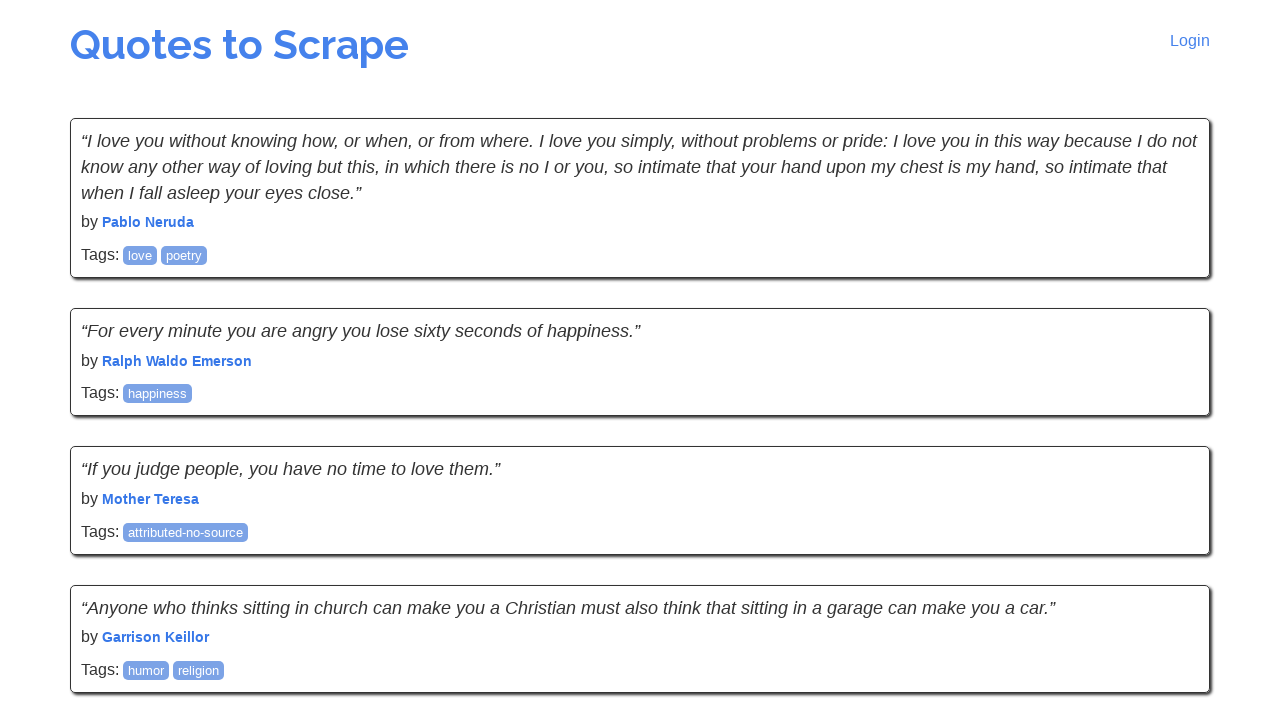

Quote text element verified for quote 1 on page 3
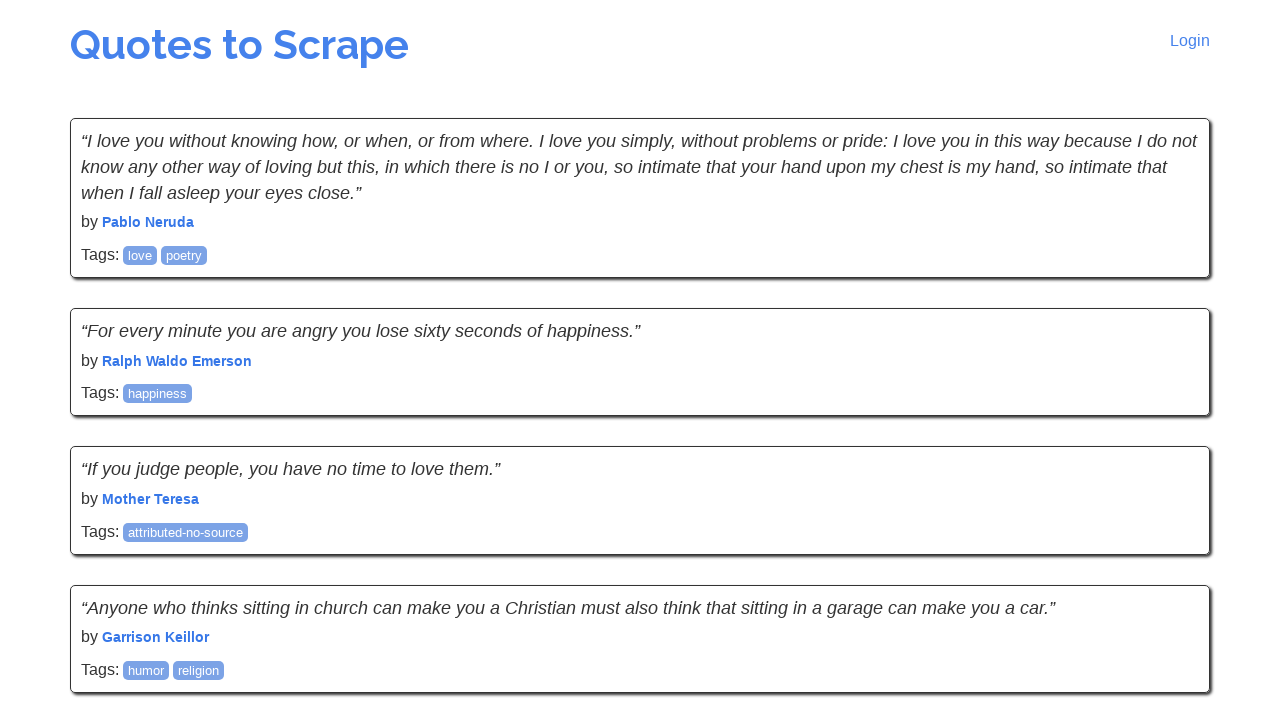

Author element verified for quote 1 on page 3
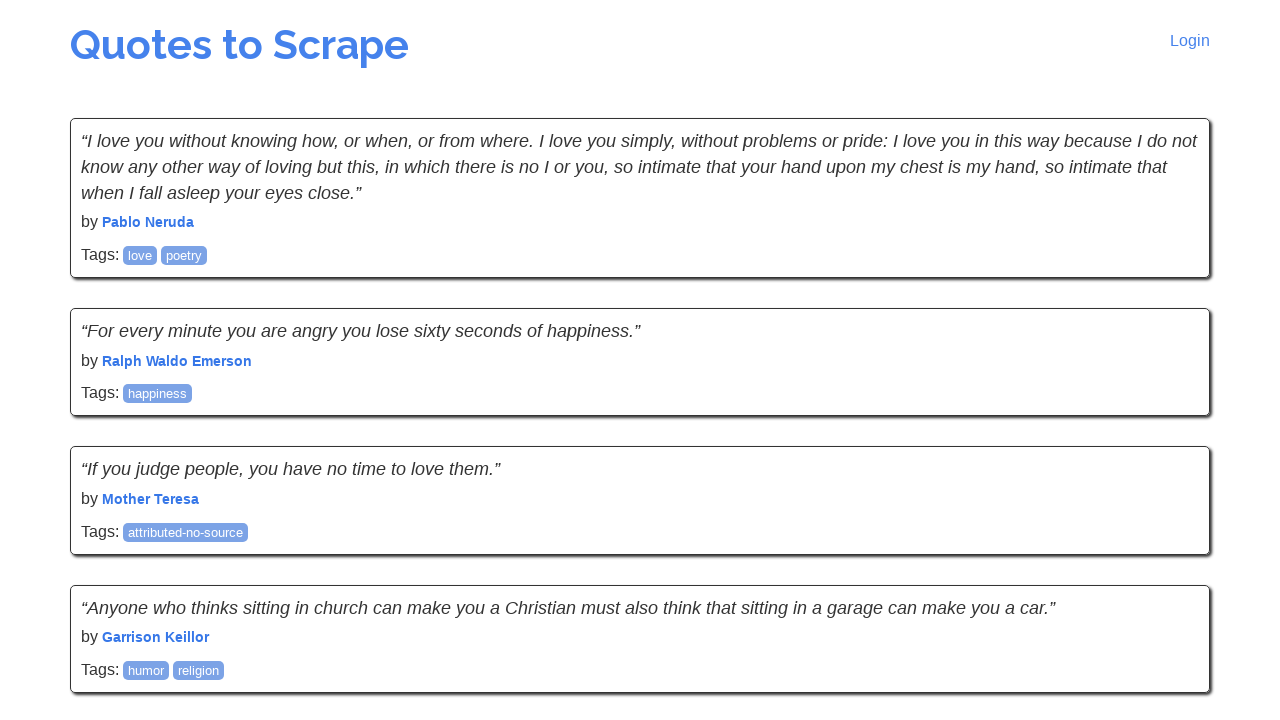

Quote text element verified for quote 2 on page 3
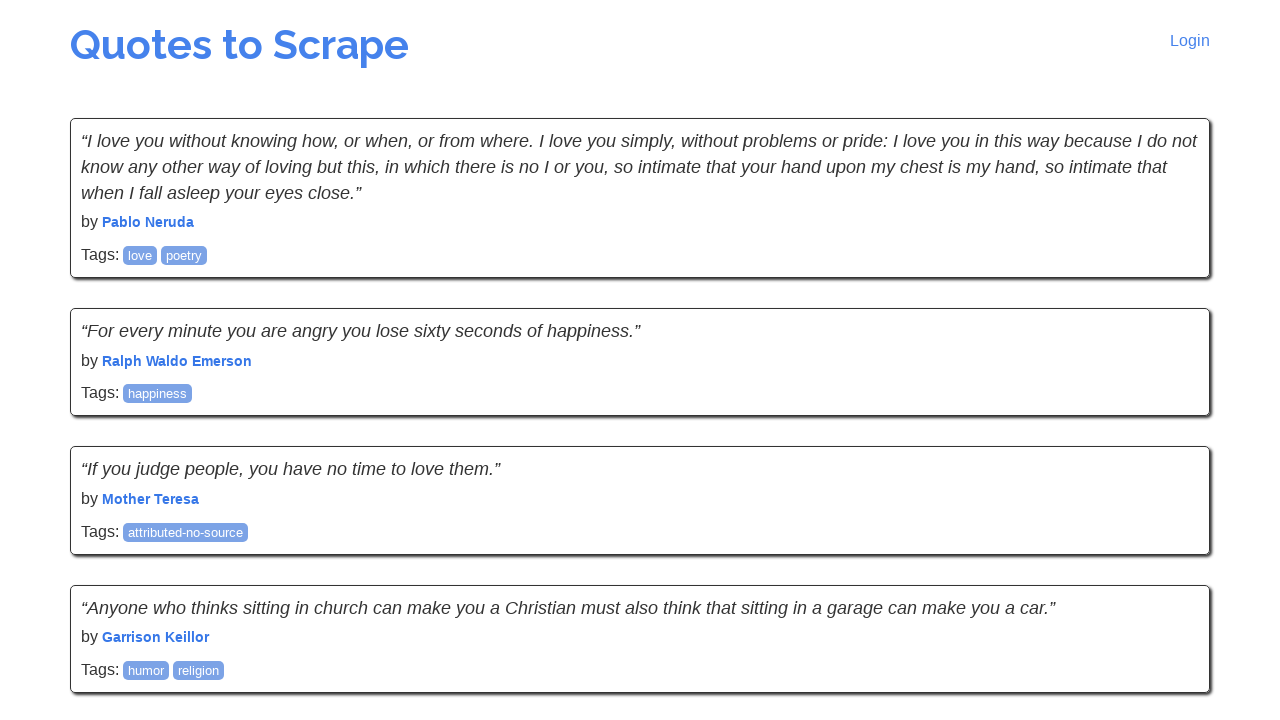

Author element verified for quote 2 on page 3
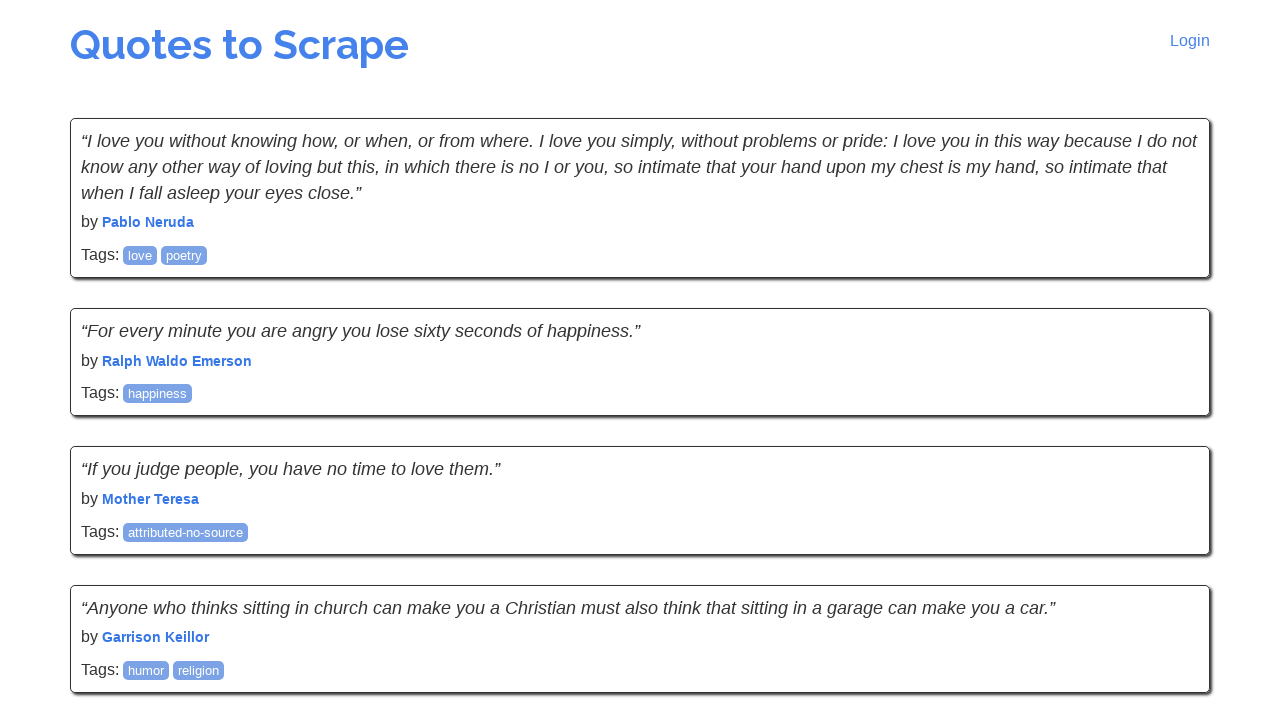

Quote text element verified for quote 3 on page 3
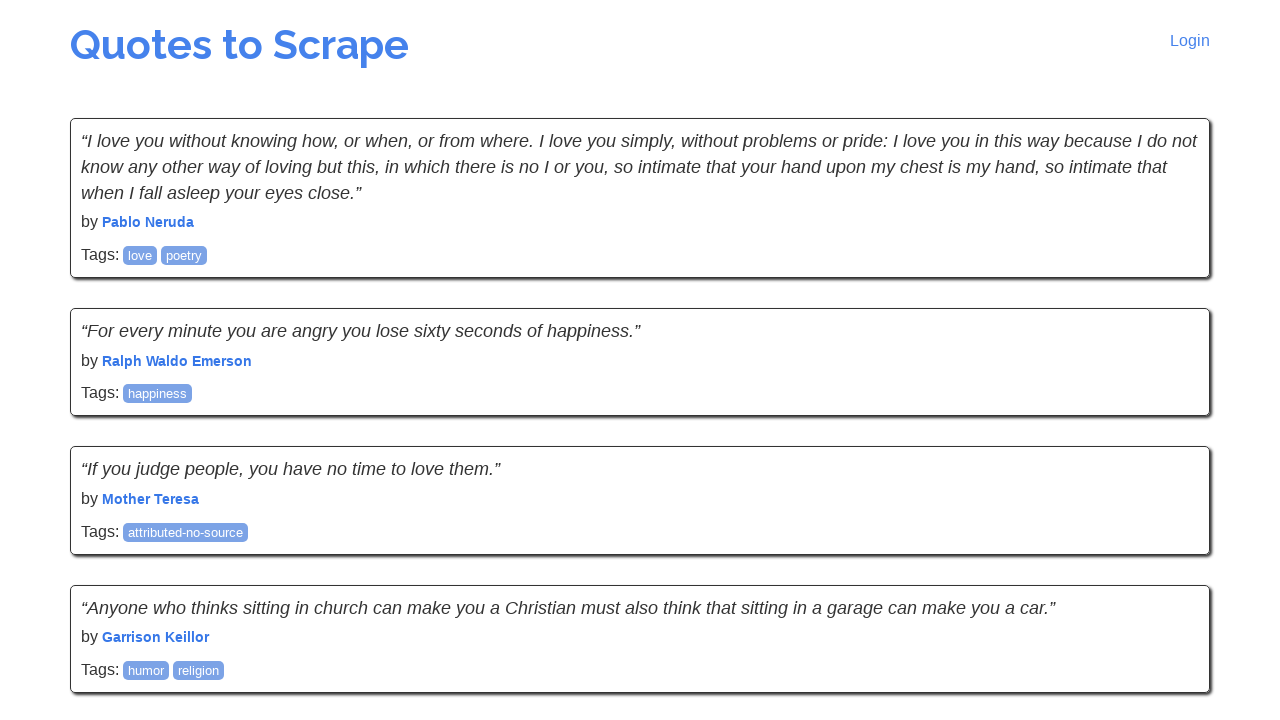

Author element verified for quote 3 on page 3
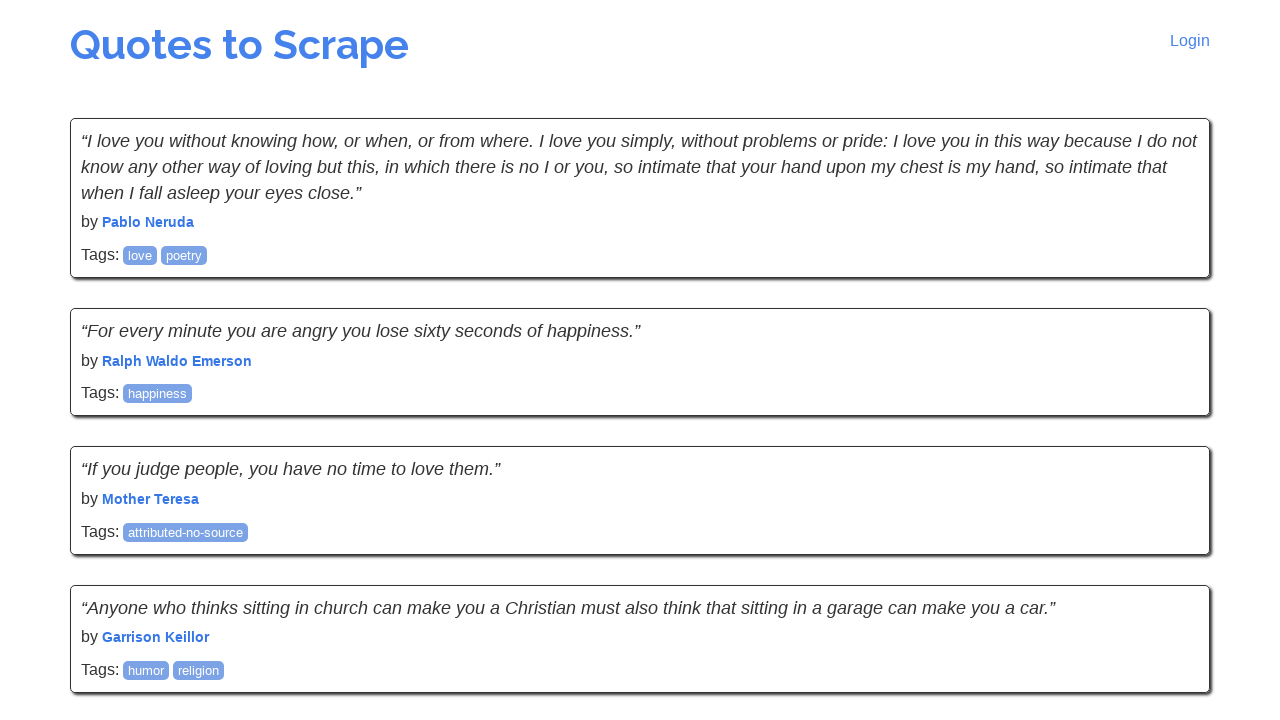

Quote text element verified for quote 4 on page 3
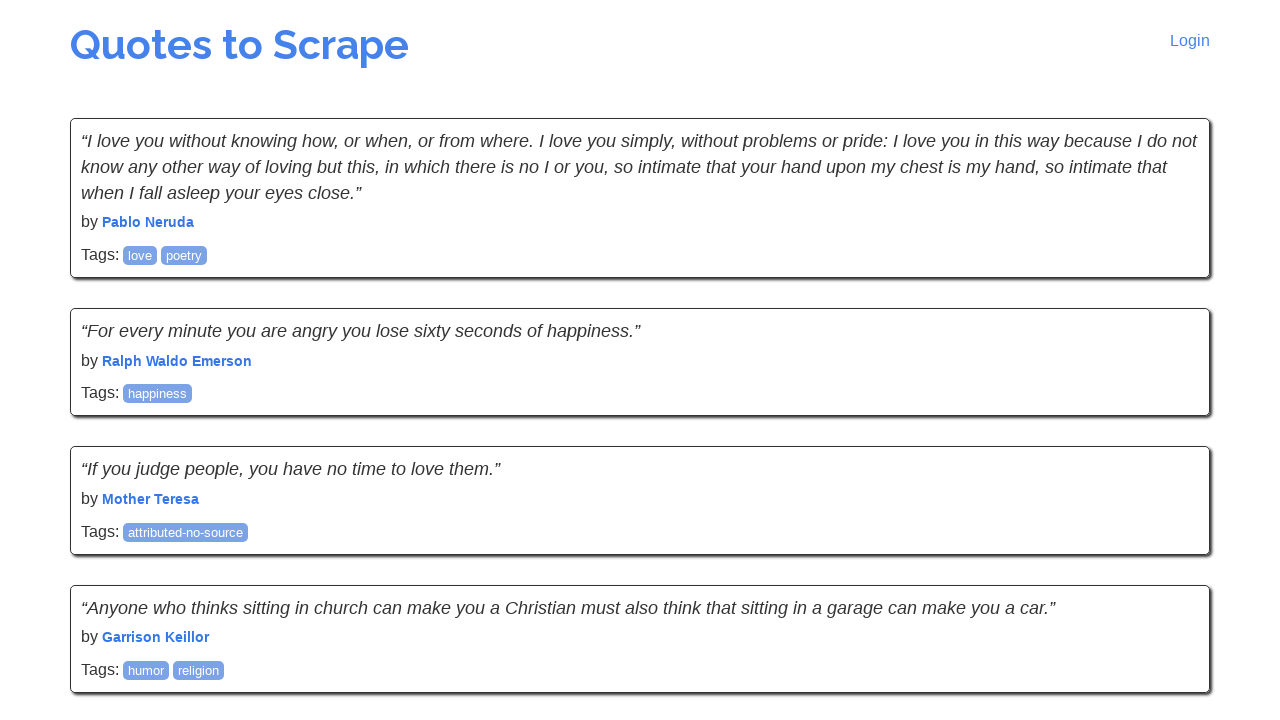

Author element verified for quote 4 on page 3
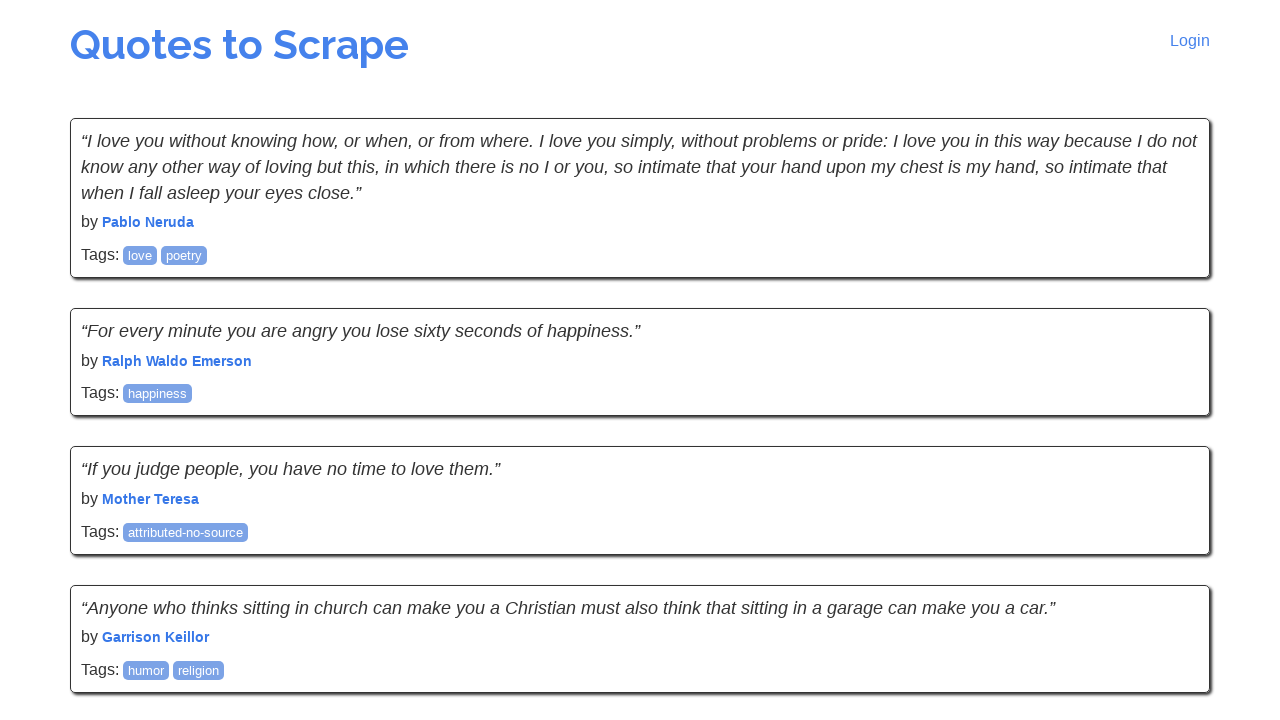

Quote text element verified for quote 5 on page 3
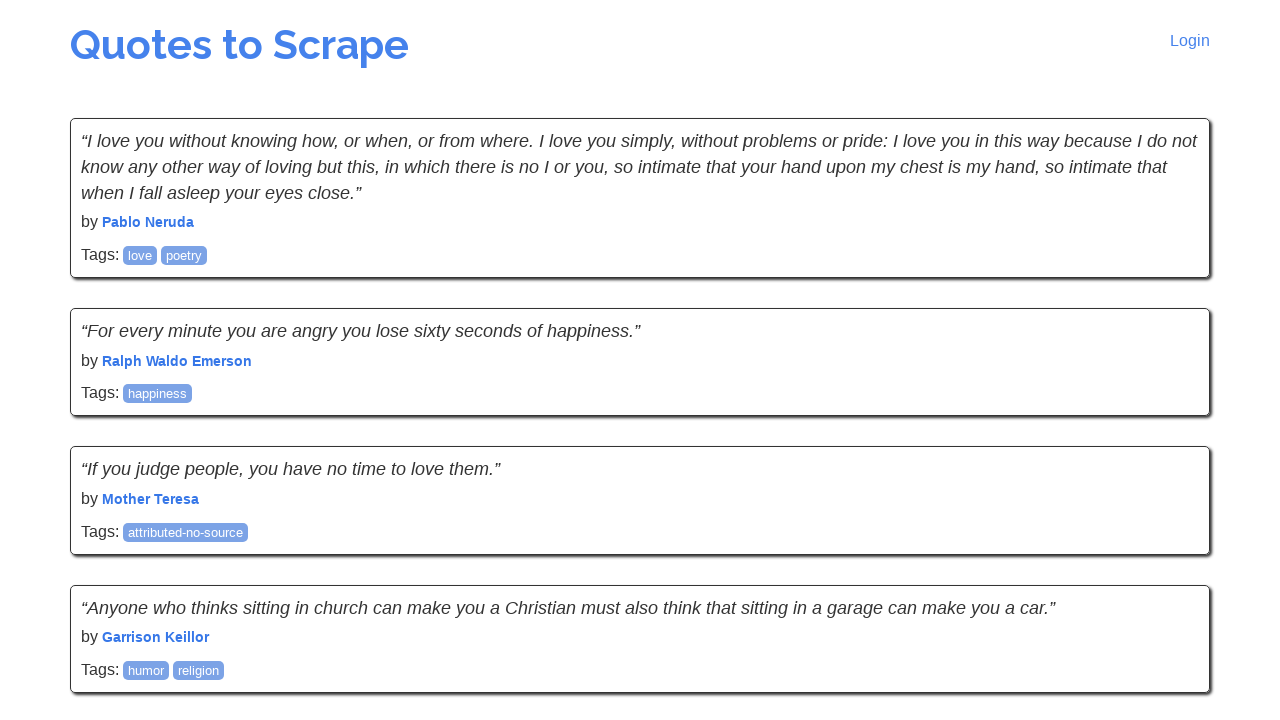

Author element verified for quote 5 on page 3
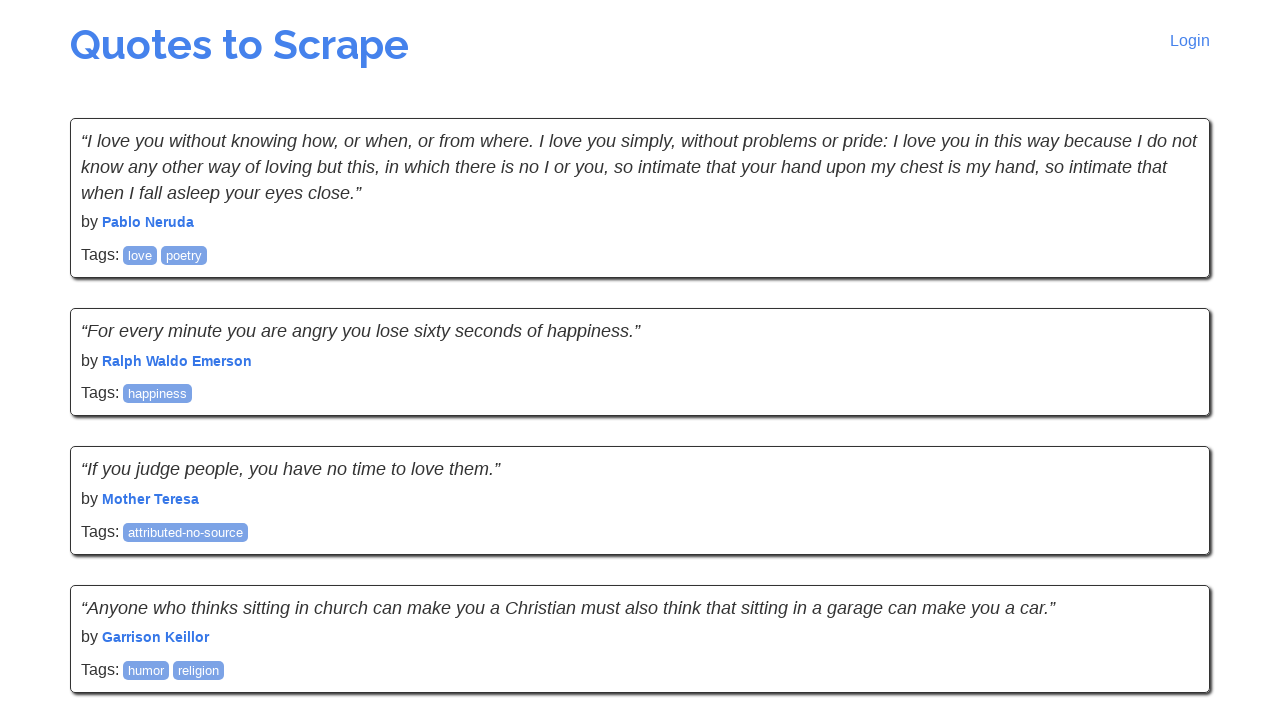

Quote text element verified for quote 6 on page 3
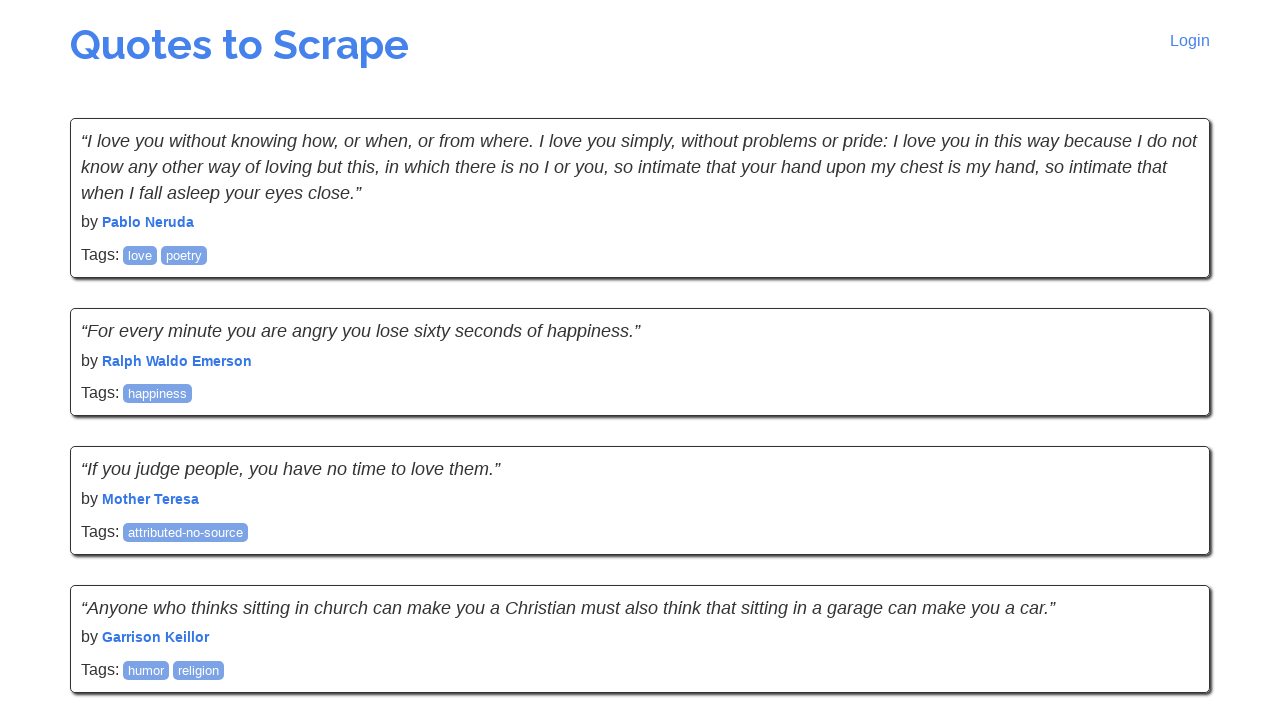

Author element verified for quote 6 on page 3
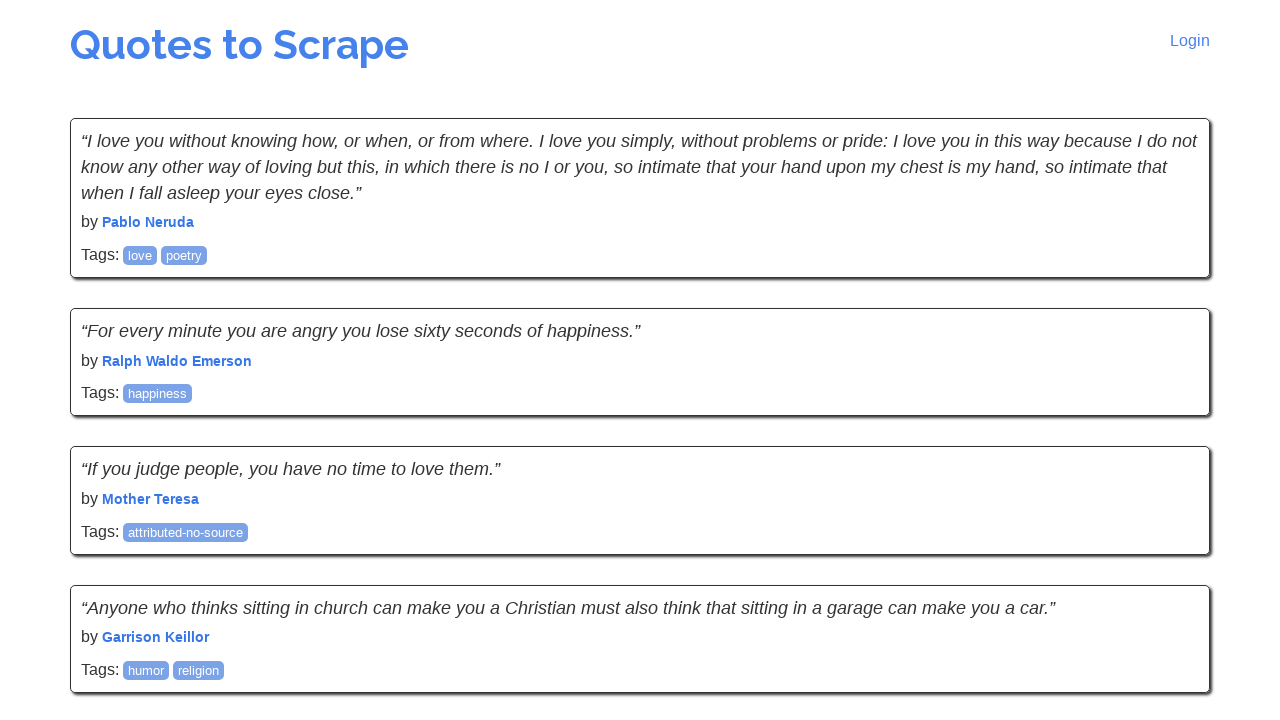

Quote text element verified for quote 7 on page 3
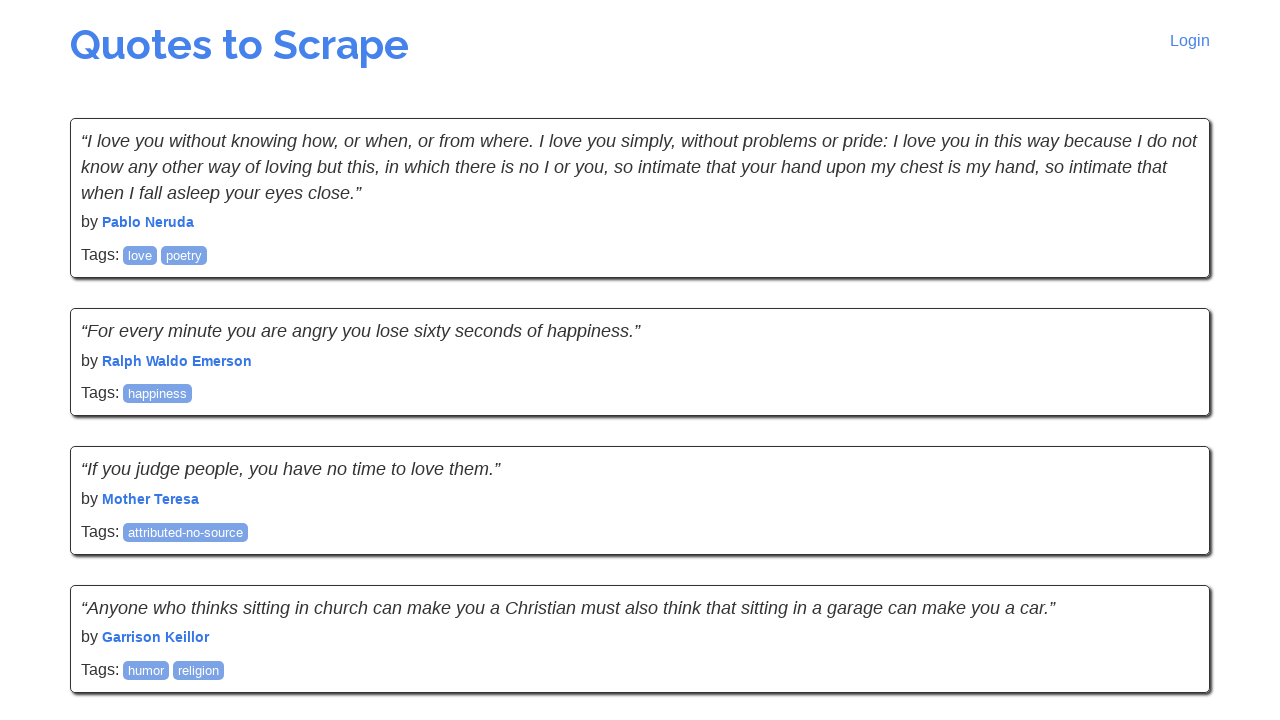

Author element verified for quote 7 on page 3
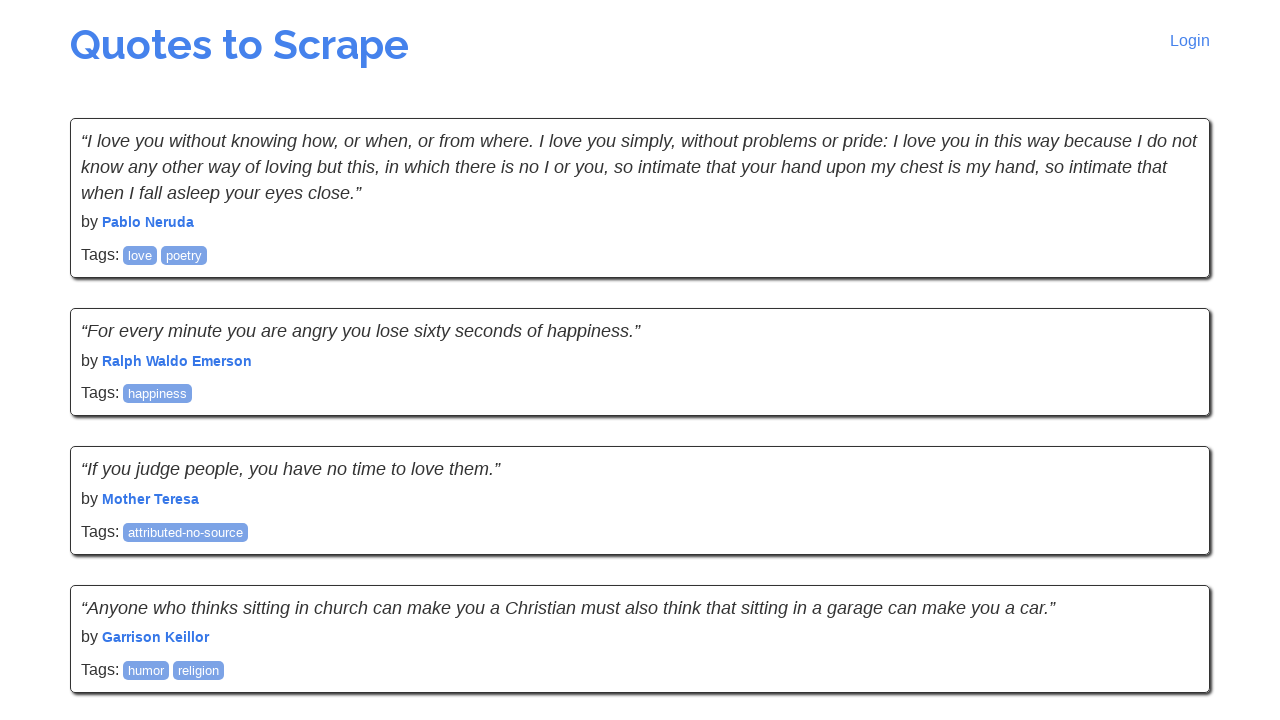

Quote text element verified for quote 8 on page 3
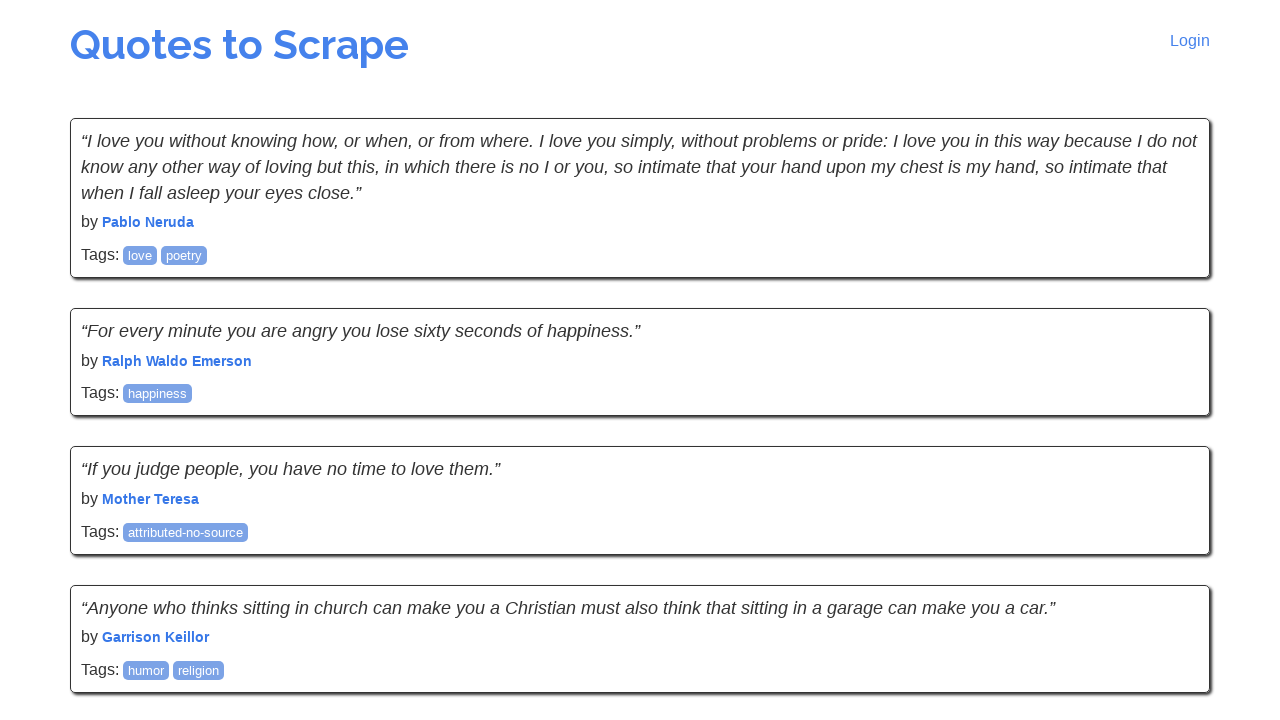

Author element verified for quote 8 on page 3
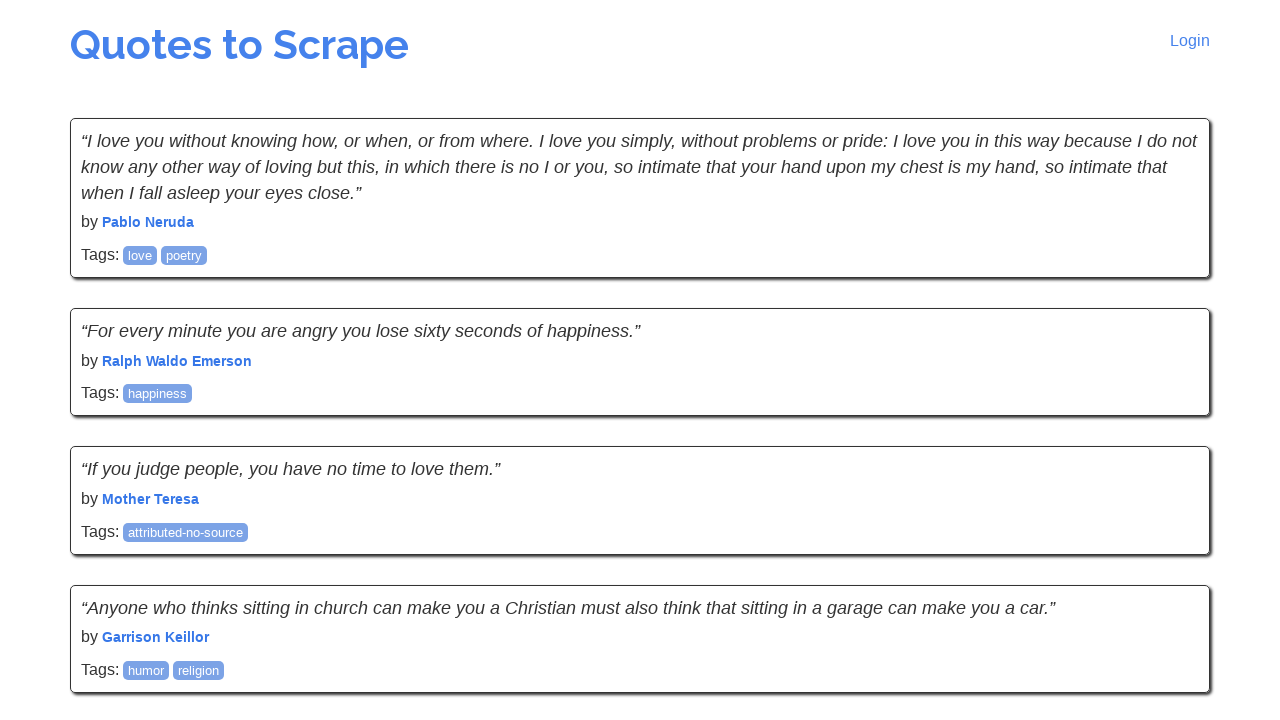

Quote text element verified for quote 9 on page 3
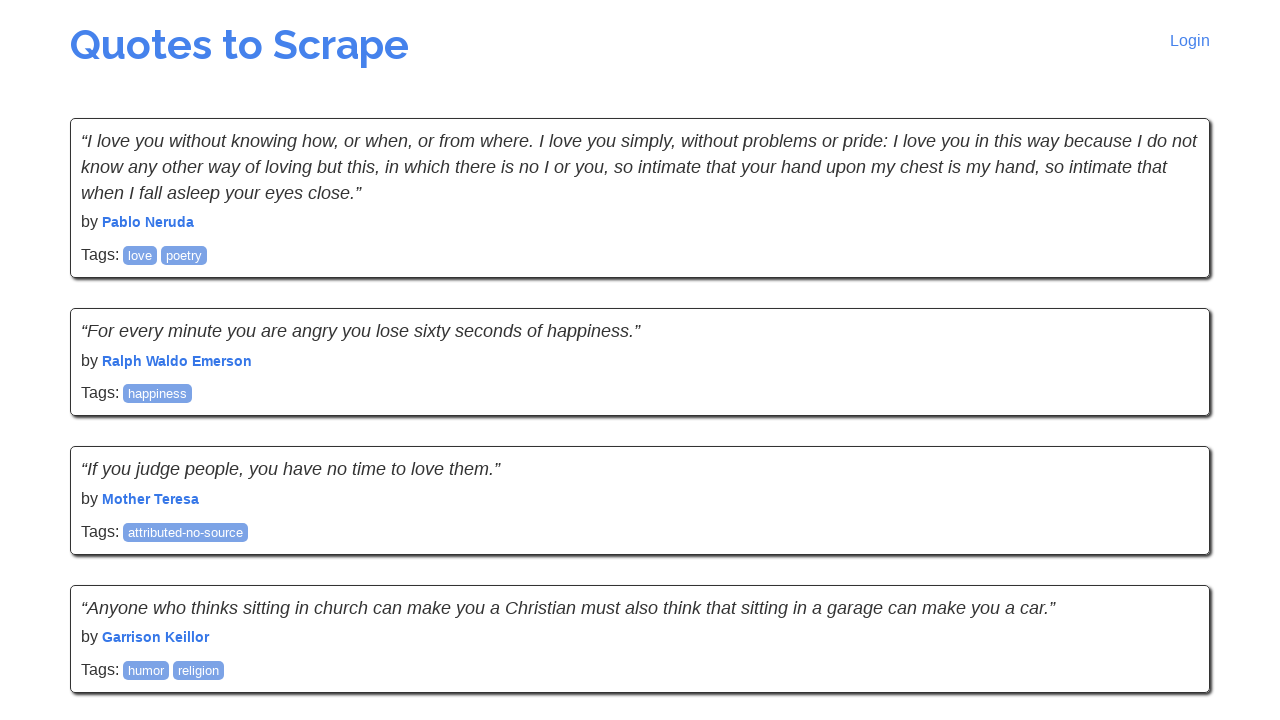

Author element verified for quote 9 on page 3
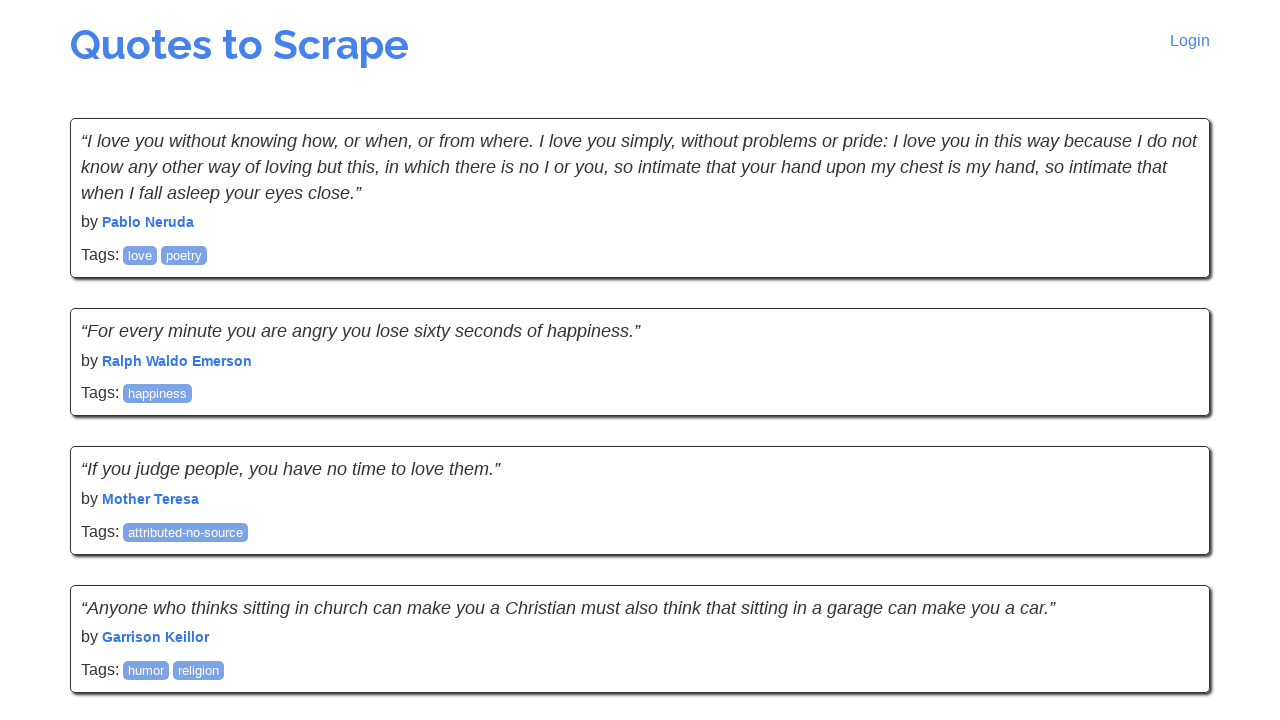

Quote text element verified for quote 10 on page 3
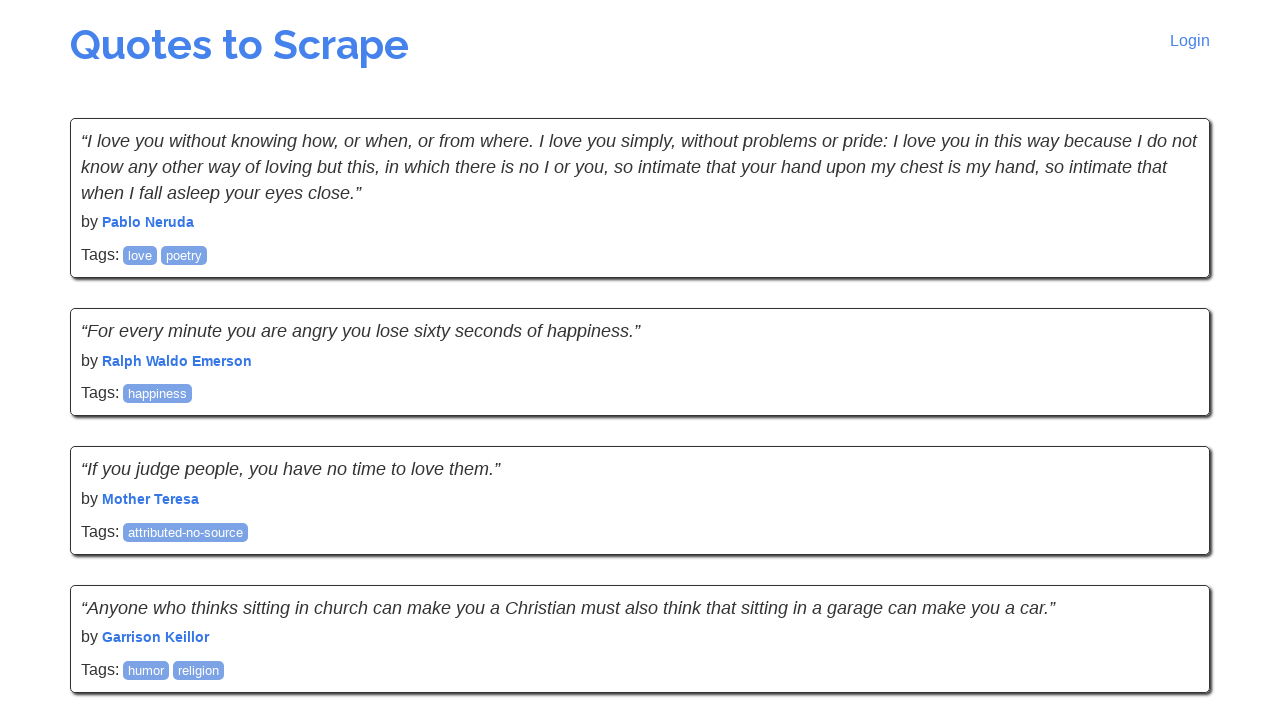

Author element verified for quote 10 on page 3
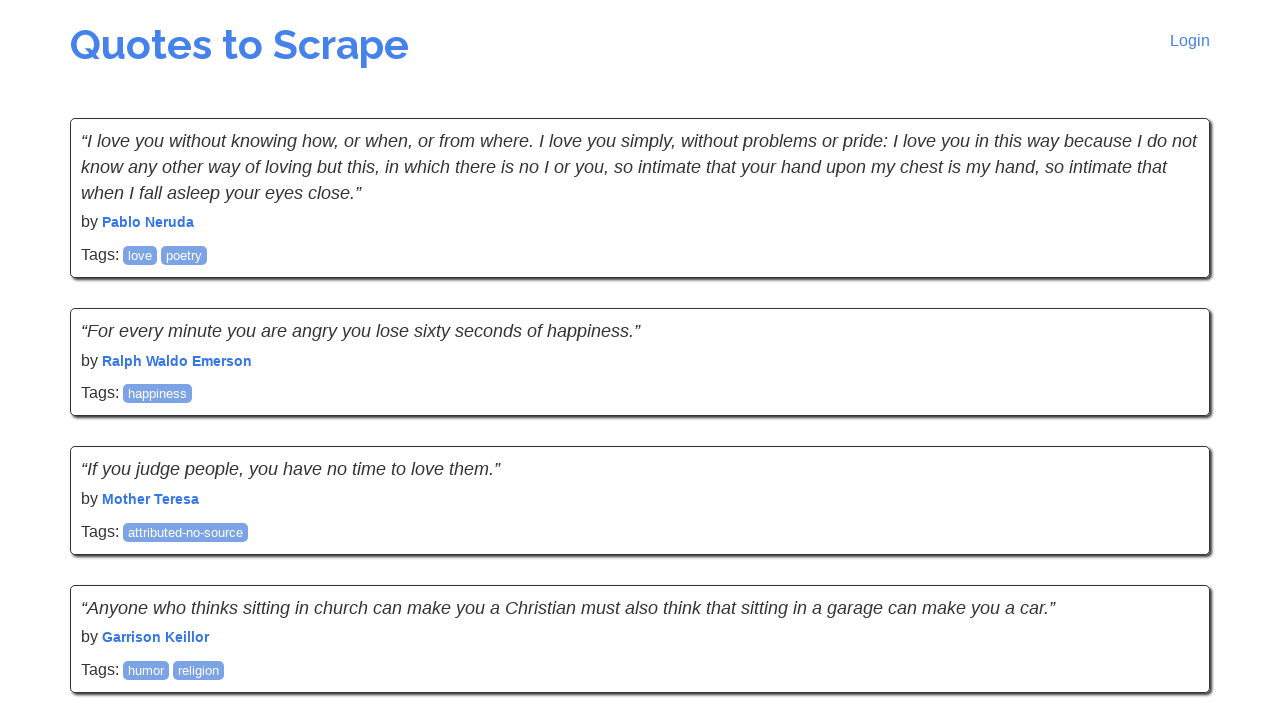

Navigated to page 4 of quotes website
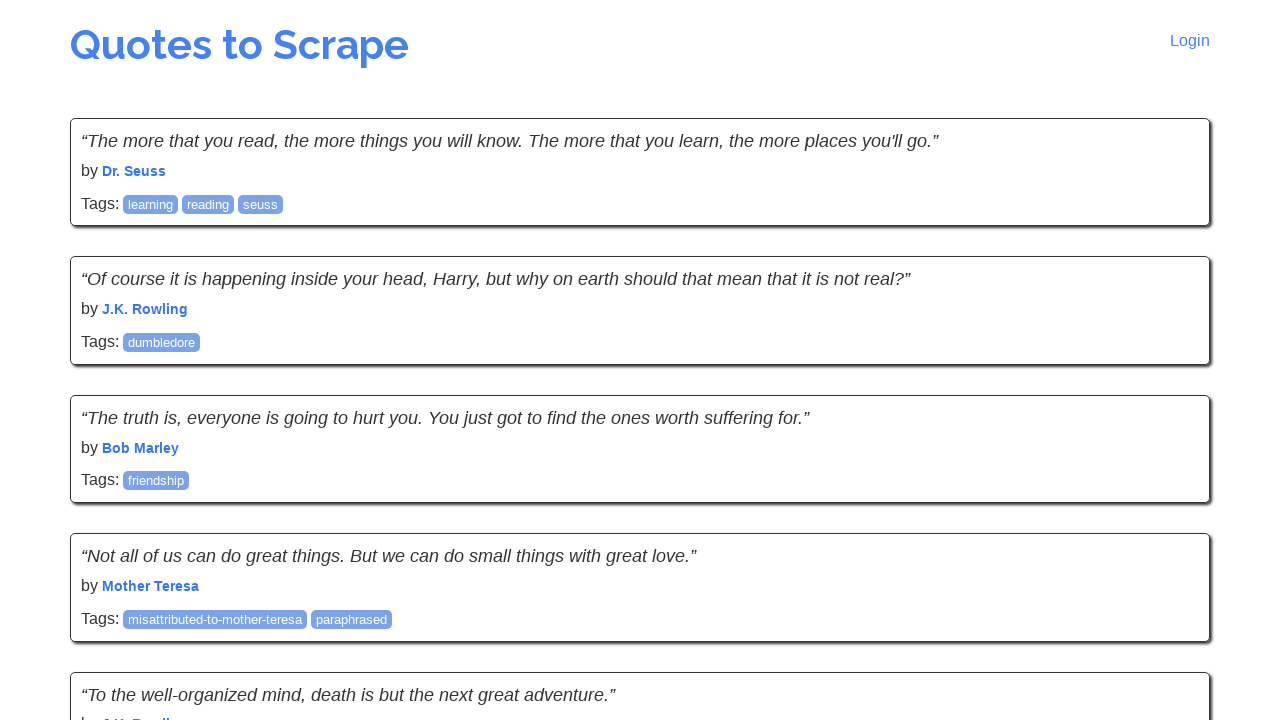

Quote elements loaded on page 4
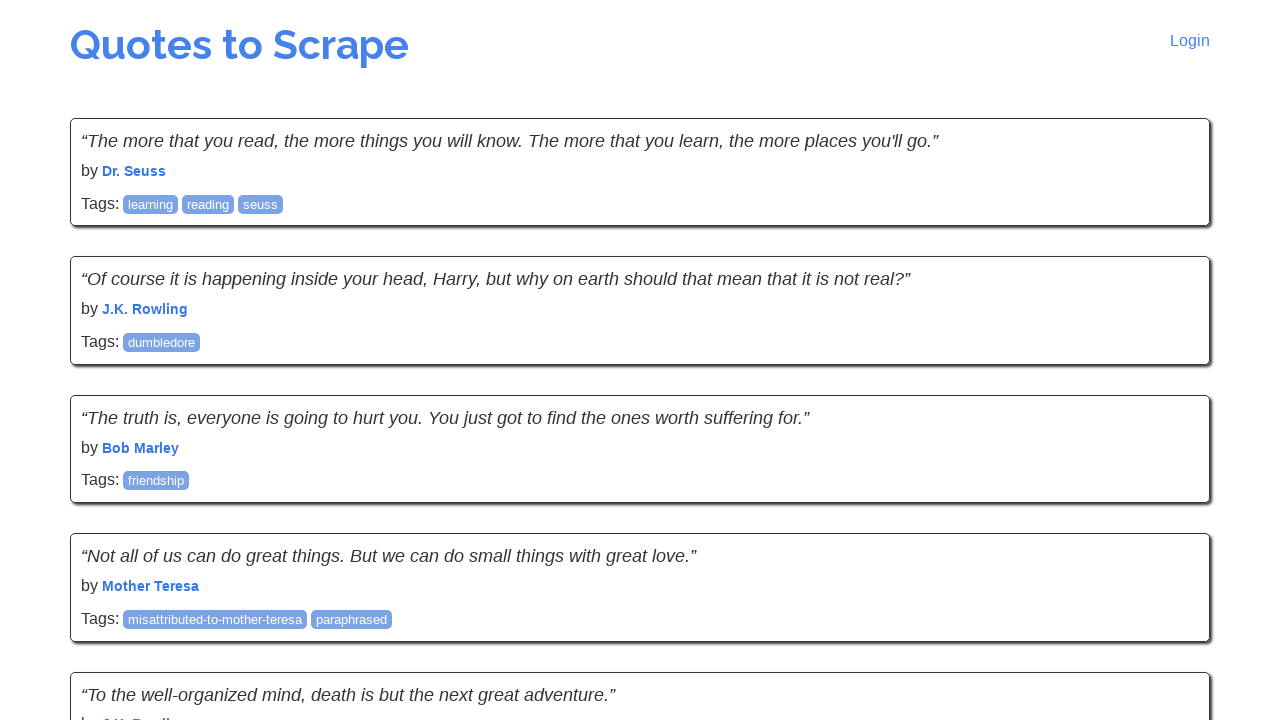

Located 10 quote elements on page 4
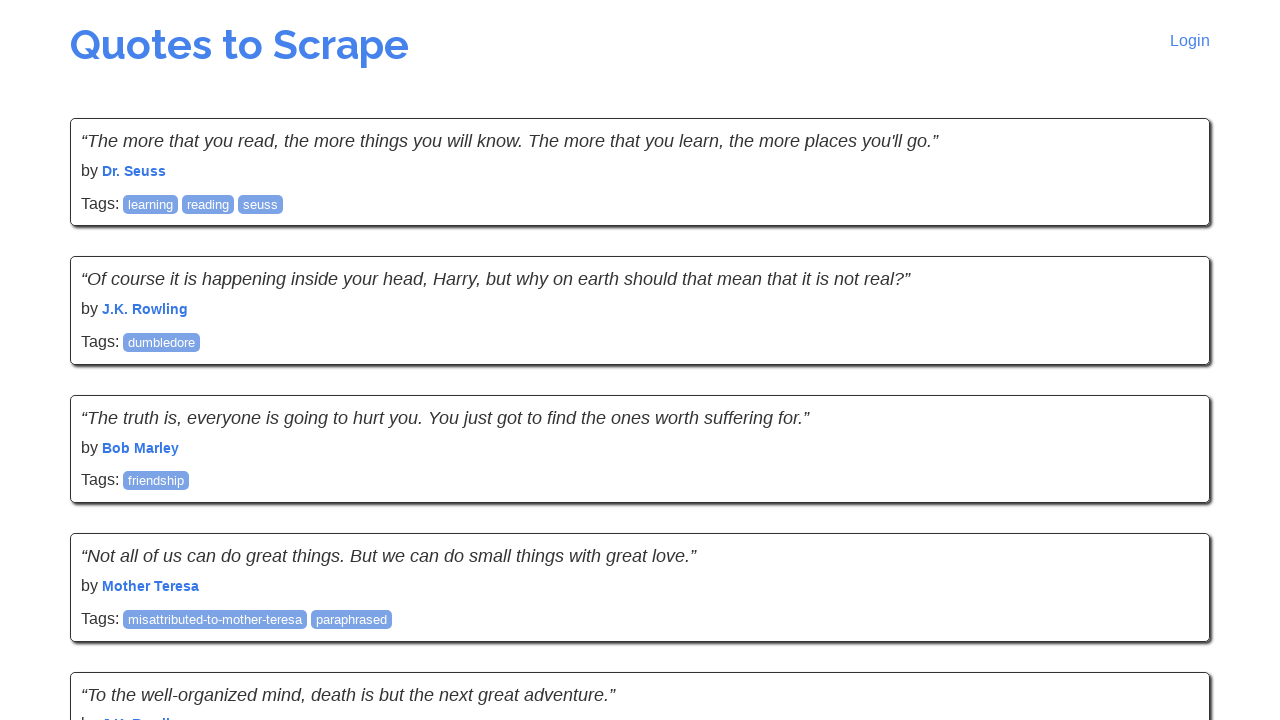

Quote text element verified for quote 1 on page 4
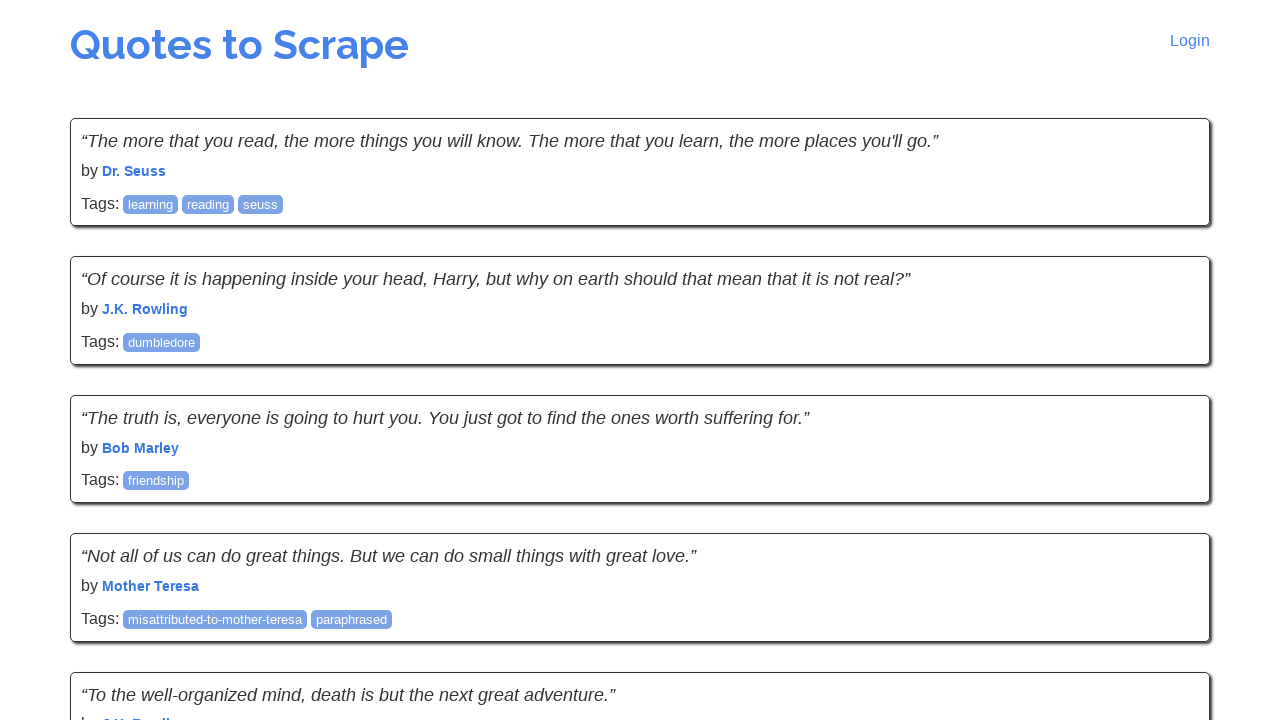

Author element verified for quote 1 on page 4
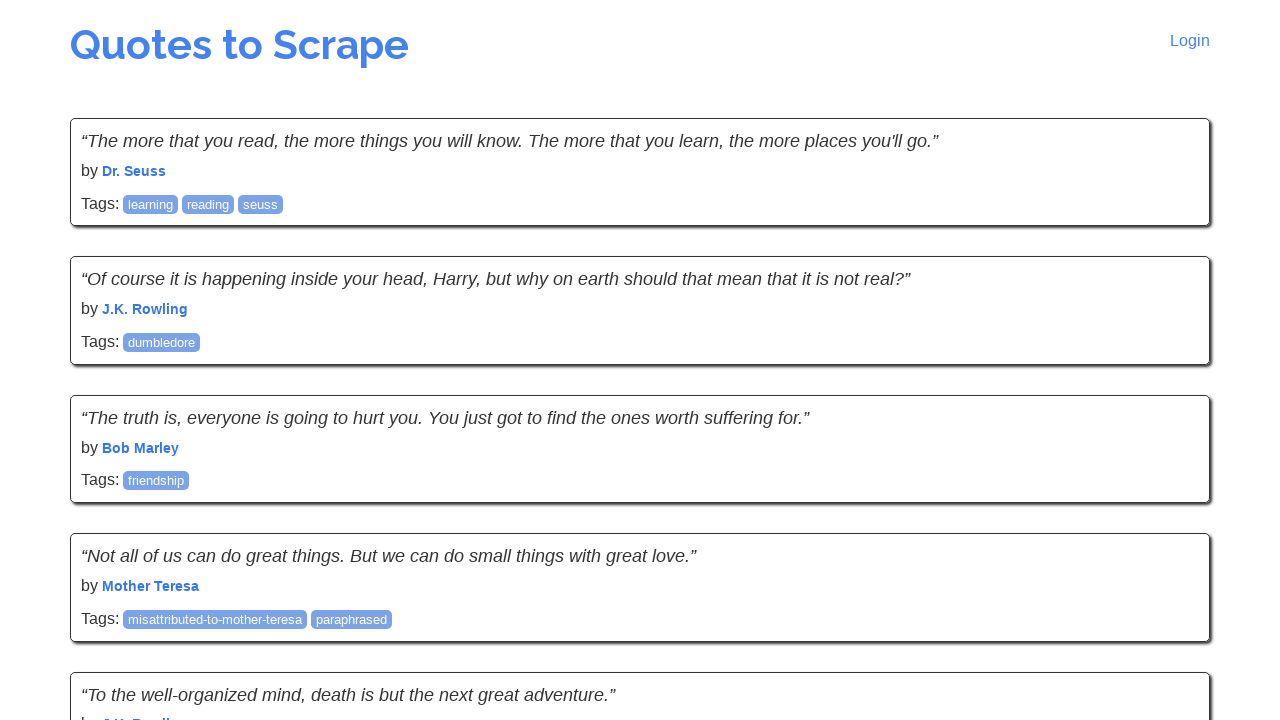

Quote text element verified for quote 2 on page 4
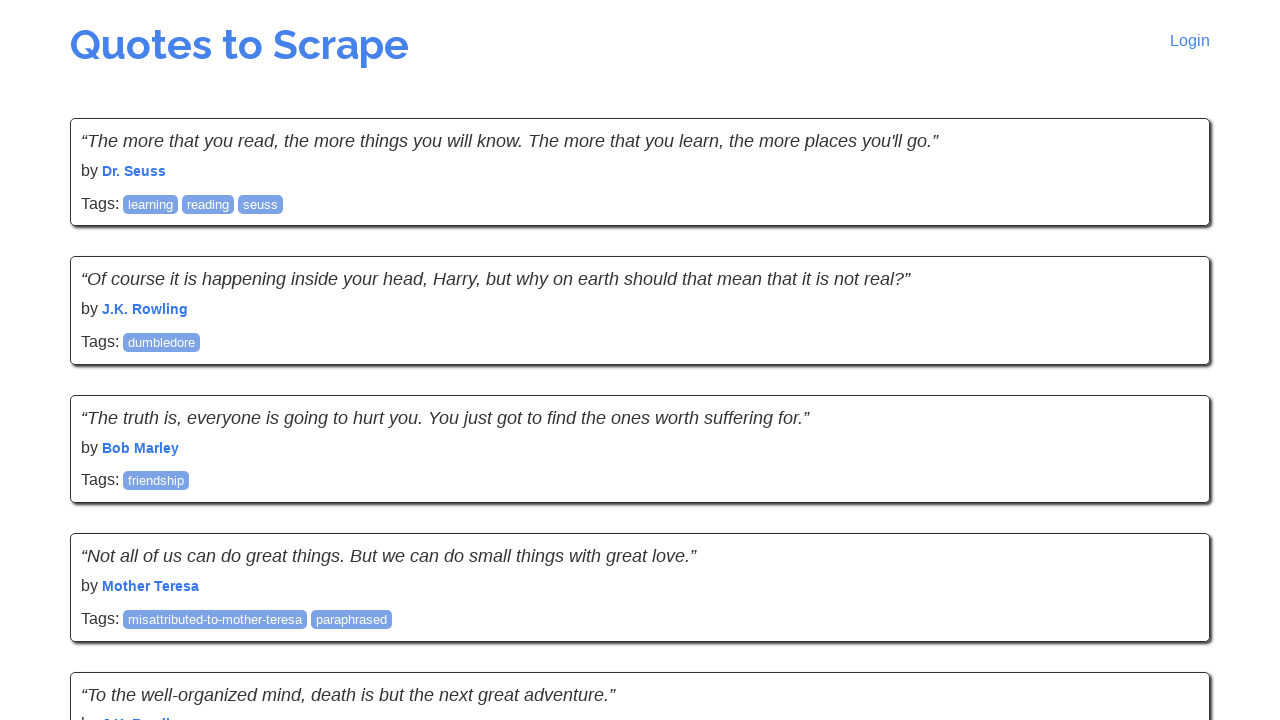

Author element verified for quote 2 on page 4
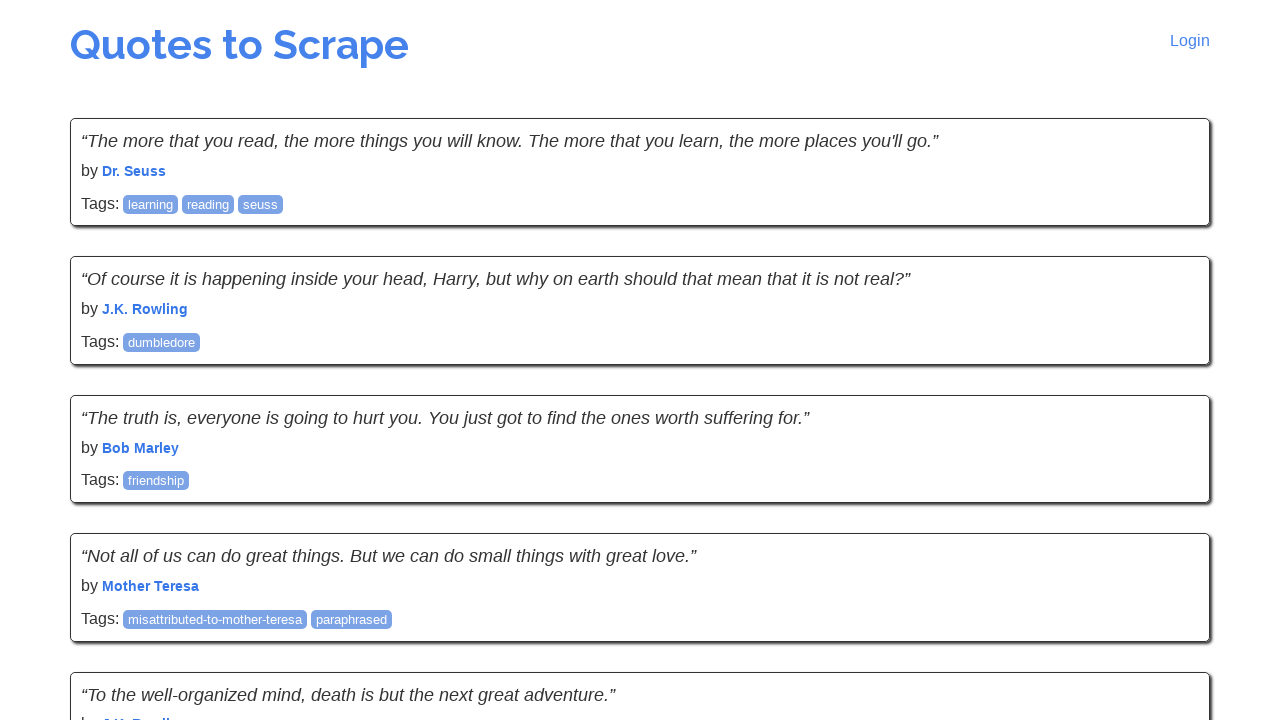

Quote text element verified for quote 3 on page 4
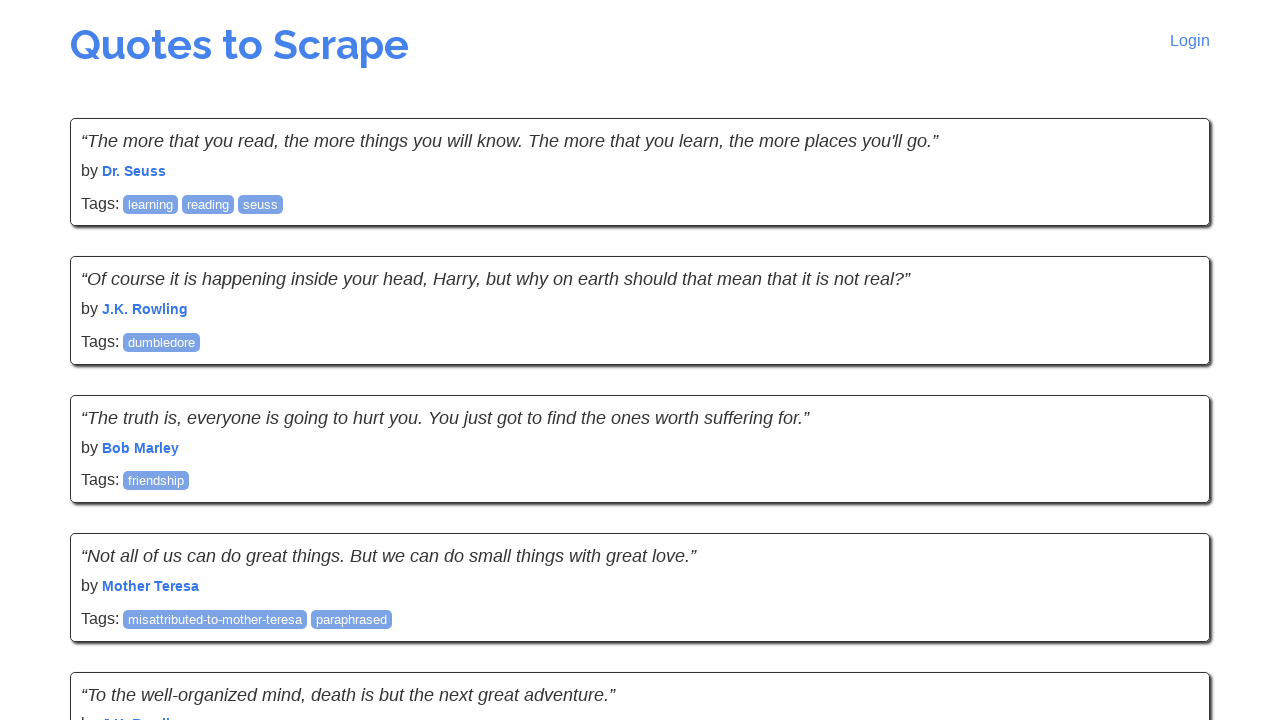

Author element verified for quote 3 on page 4
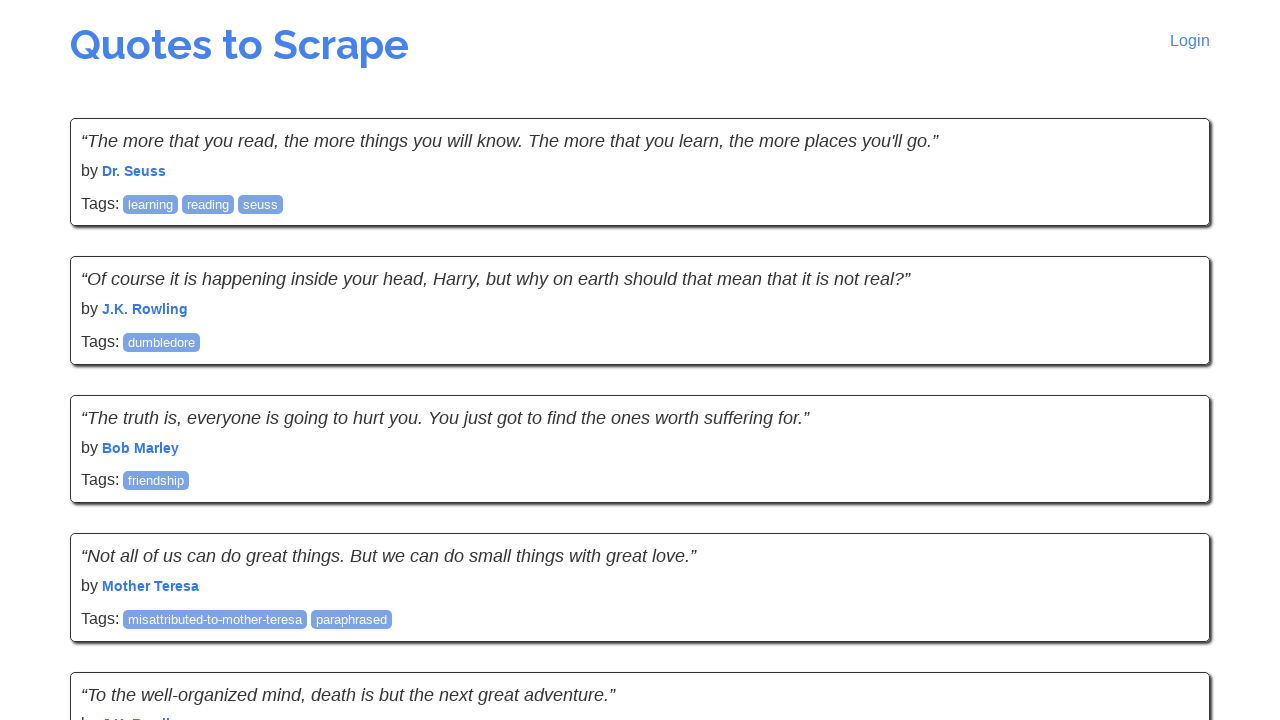

Quote text element verified for quote 4 on page 4
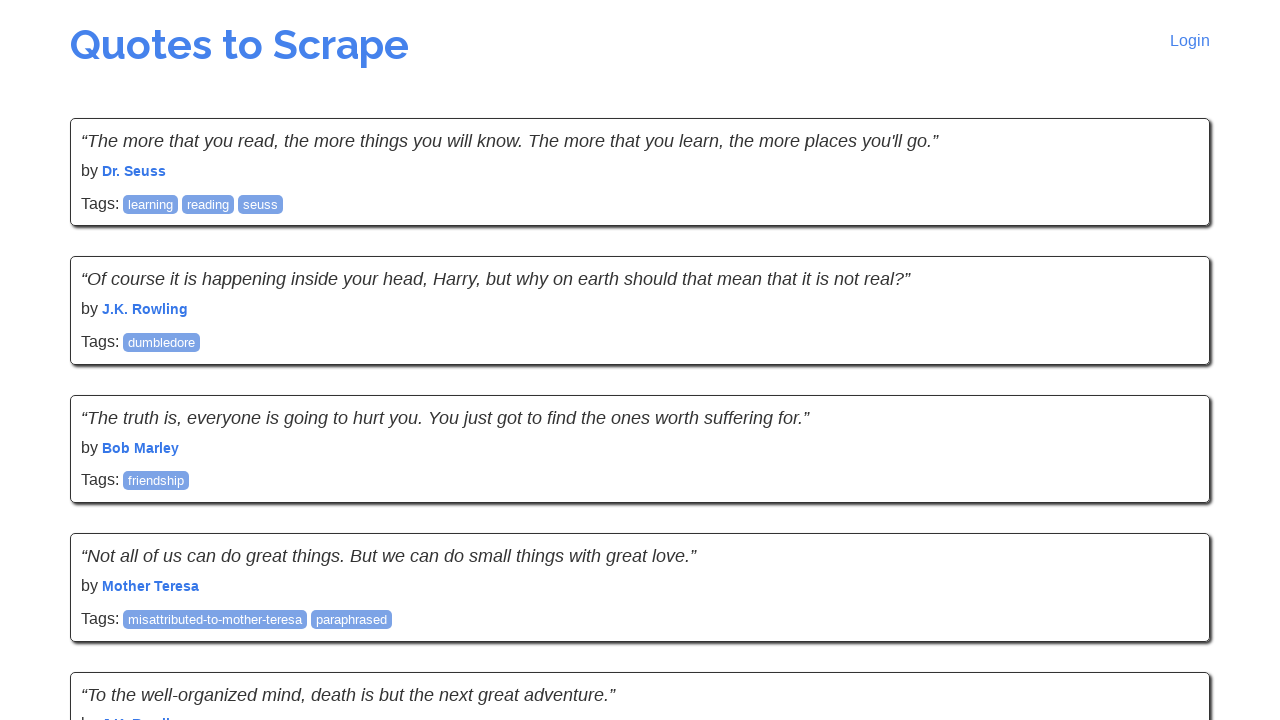

Author element verified for quote 4 on page 4
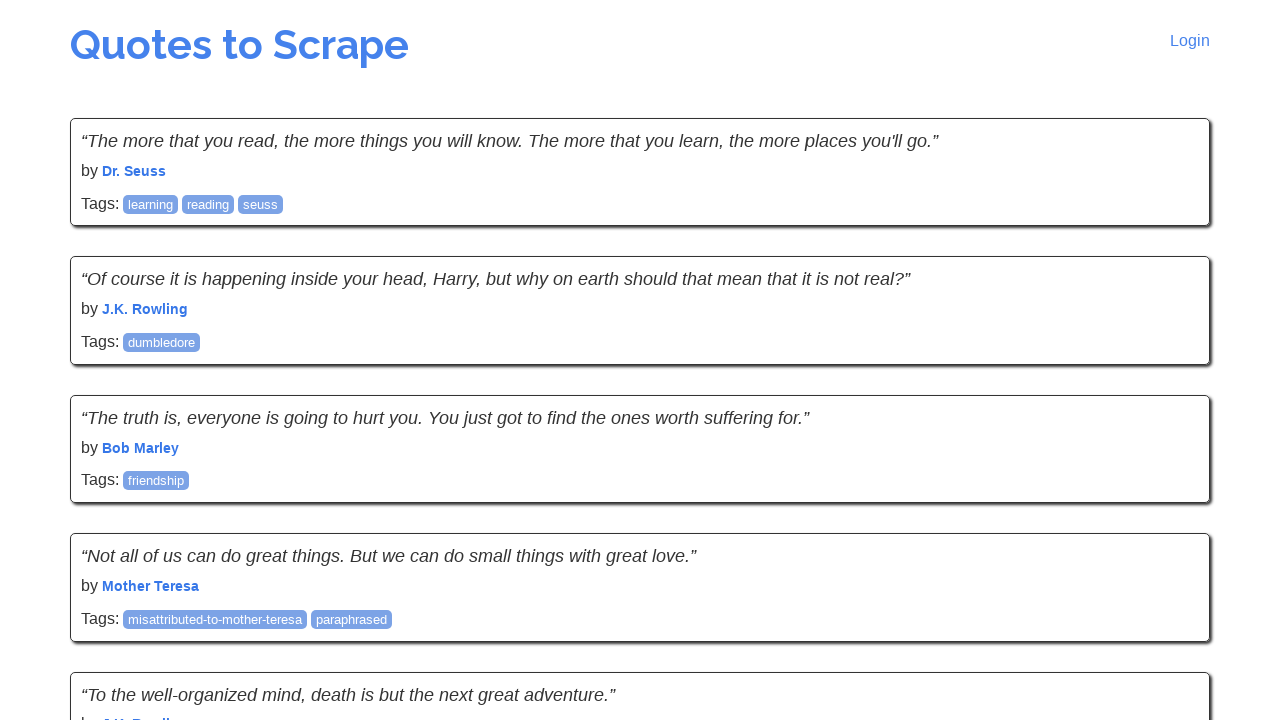

Quote text element verified for quote 5 on page 4
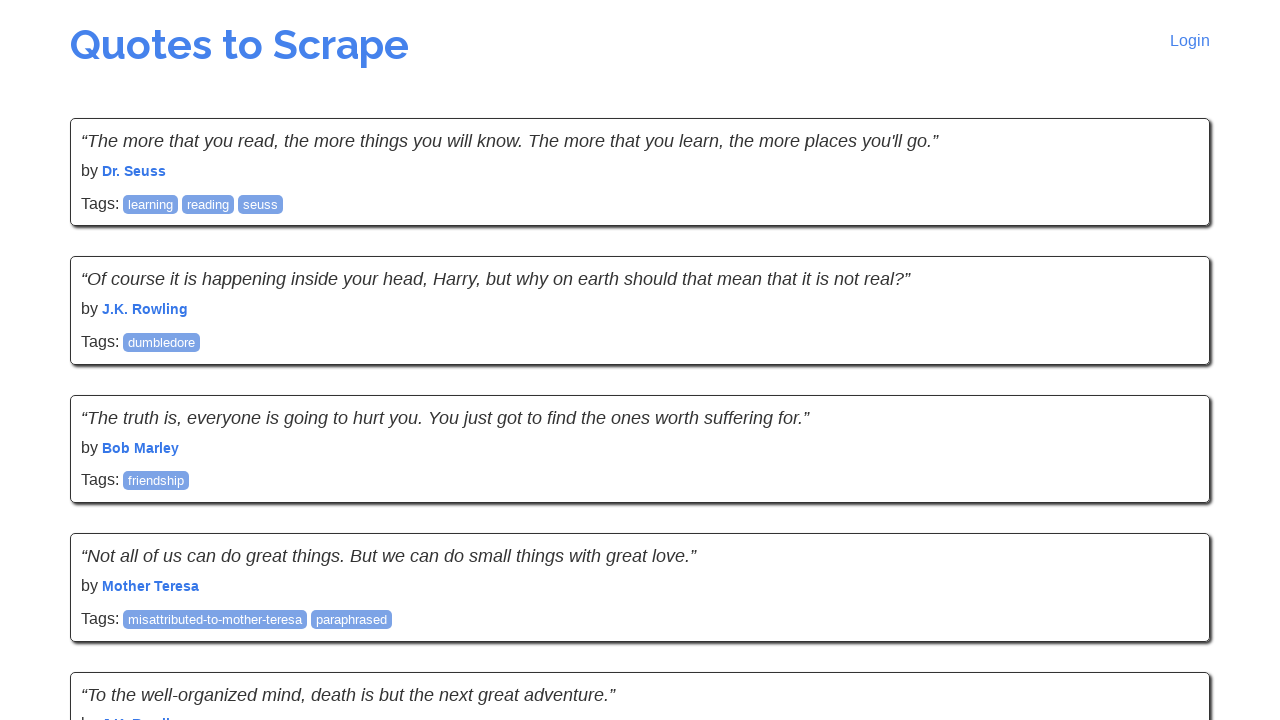

Author element verified for quote 5 on page 4
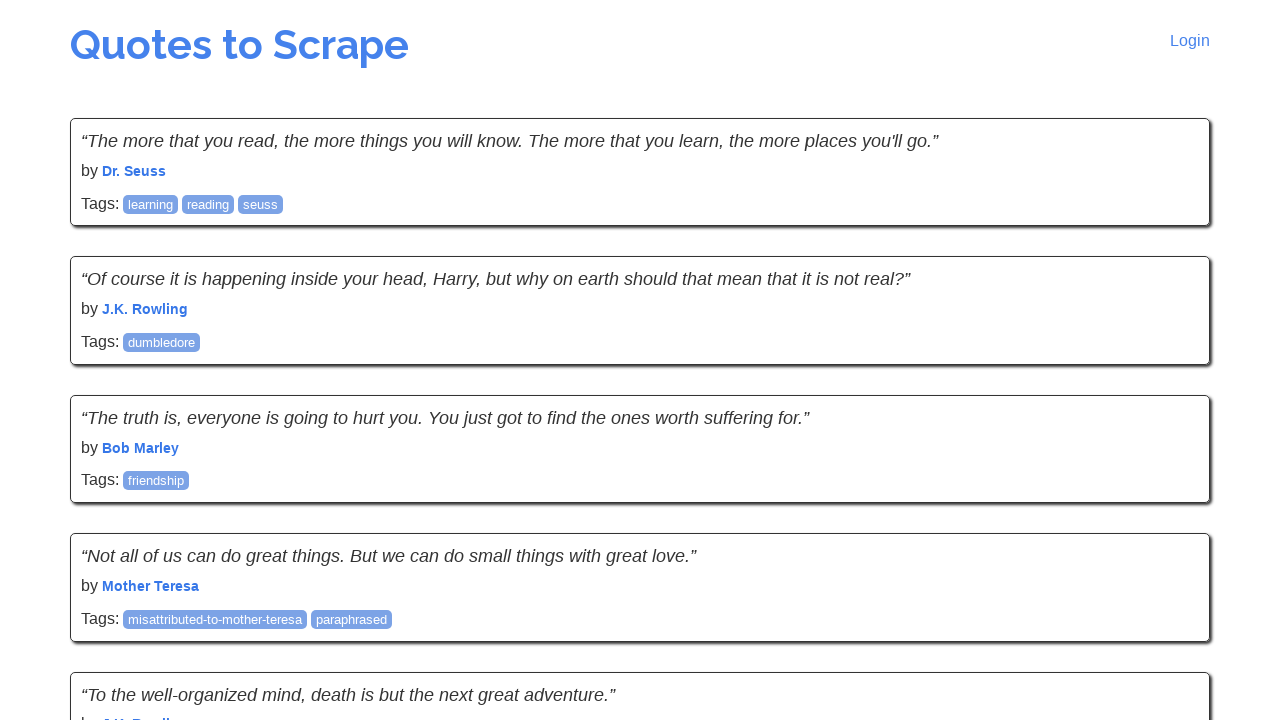

Quote text element verified for quote 6 on page 4
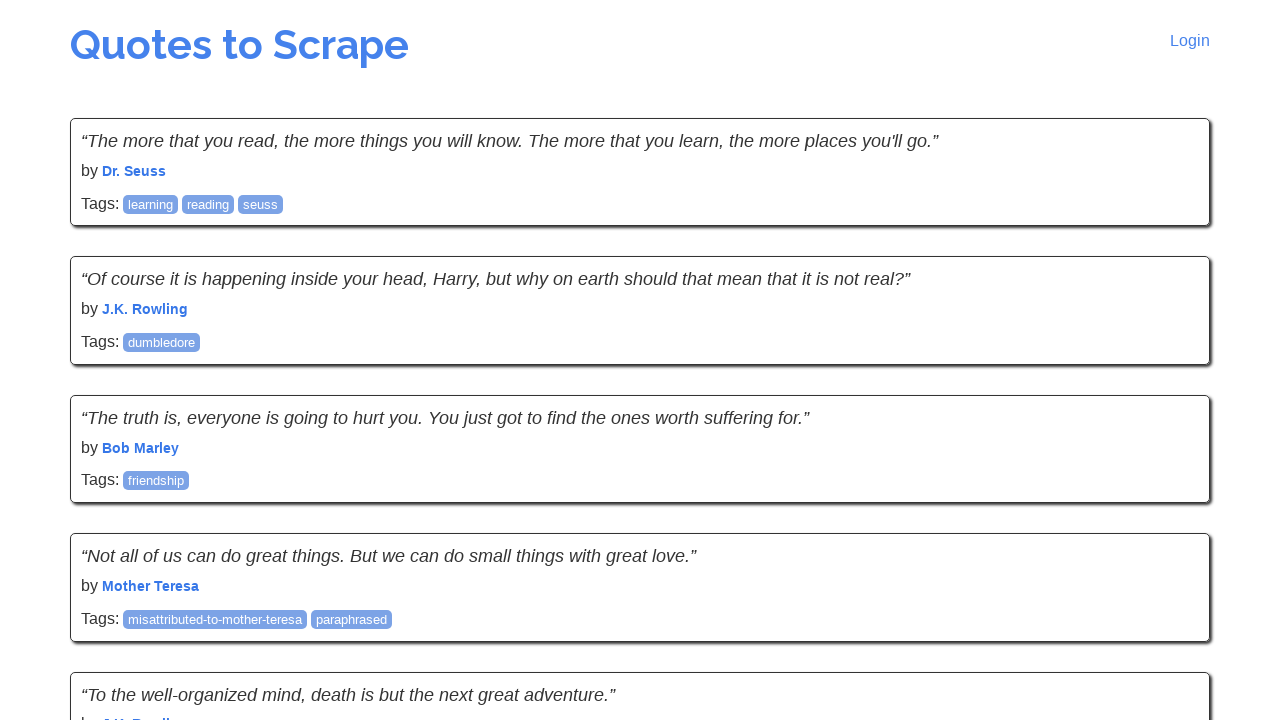

Author element verified for quote 6 on page 4
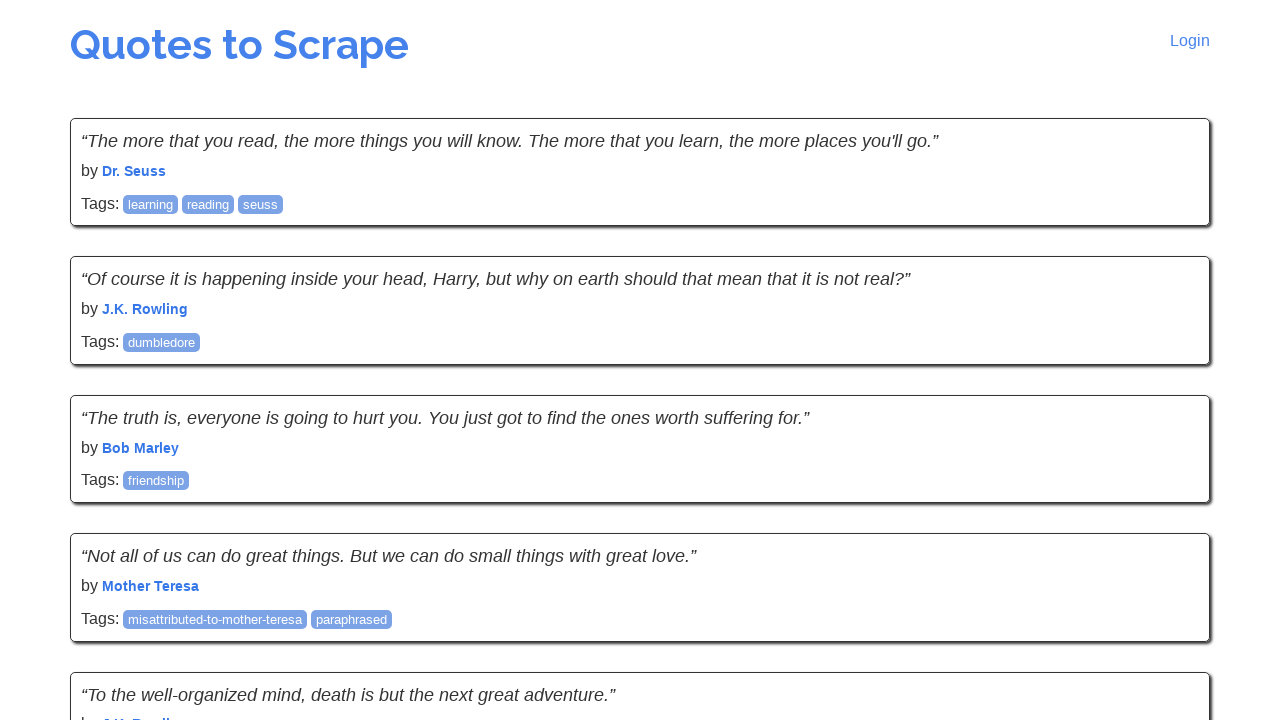

Quote text element verified for quote 7 on page 4
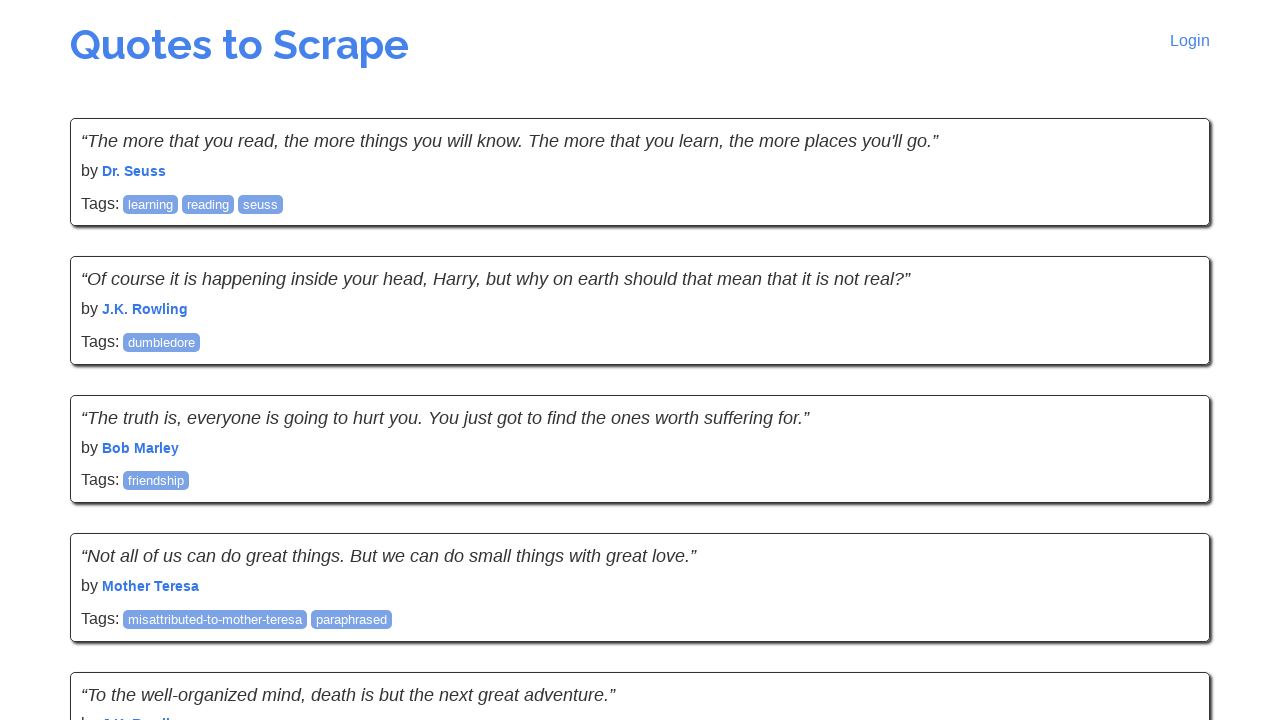

Author element verified for quote 7 on page 4
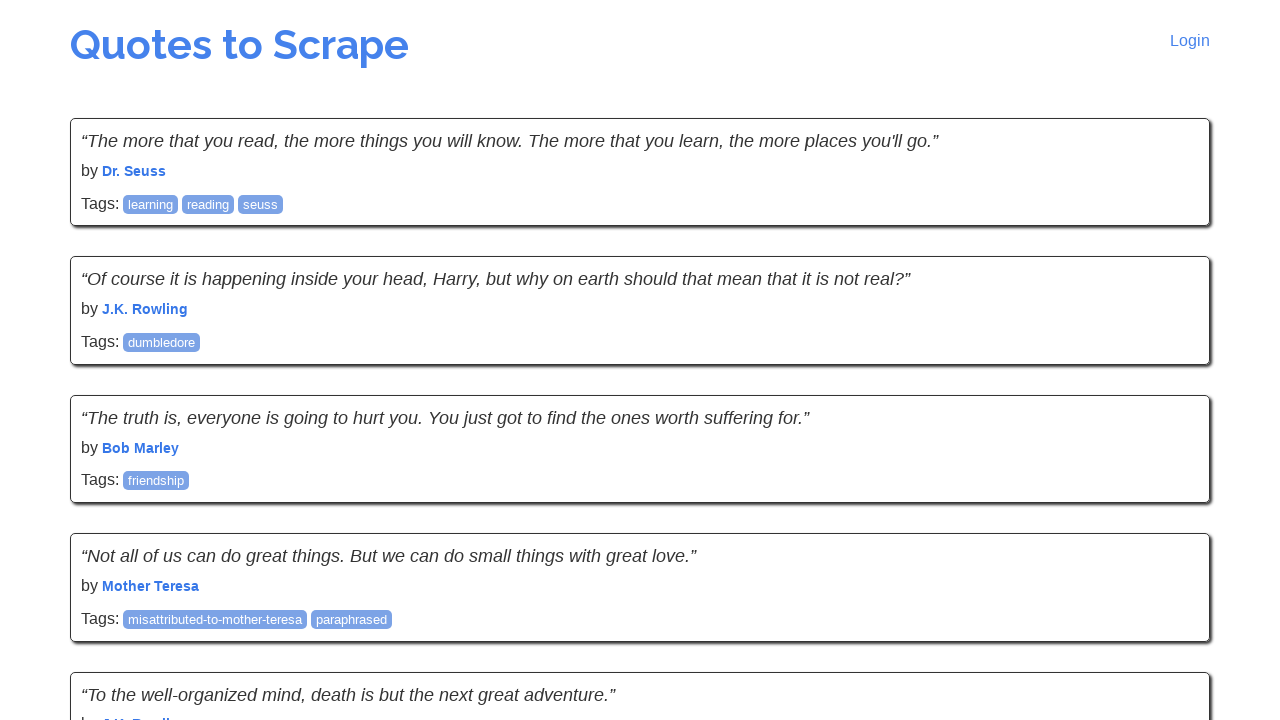

Quote text element verified for quote 8 on page 4
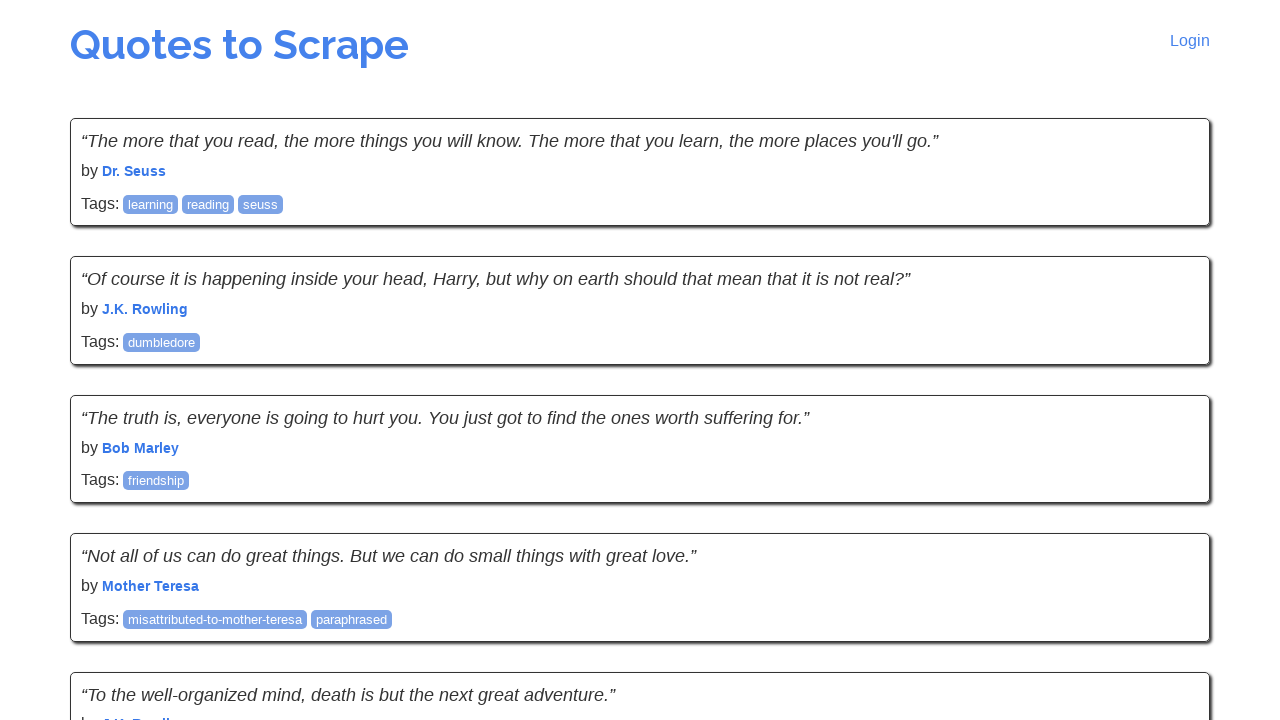

Author element verified for quote 8 on page 4
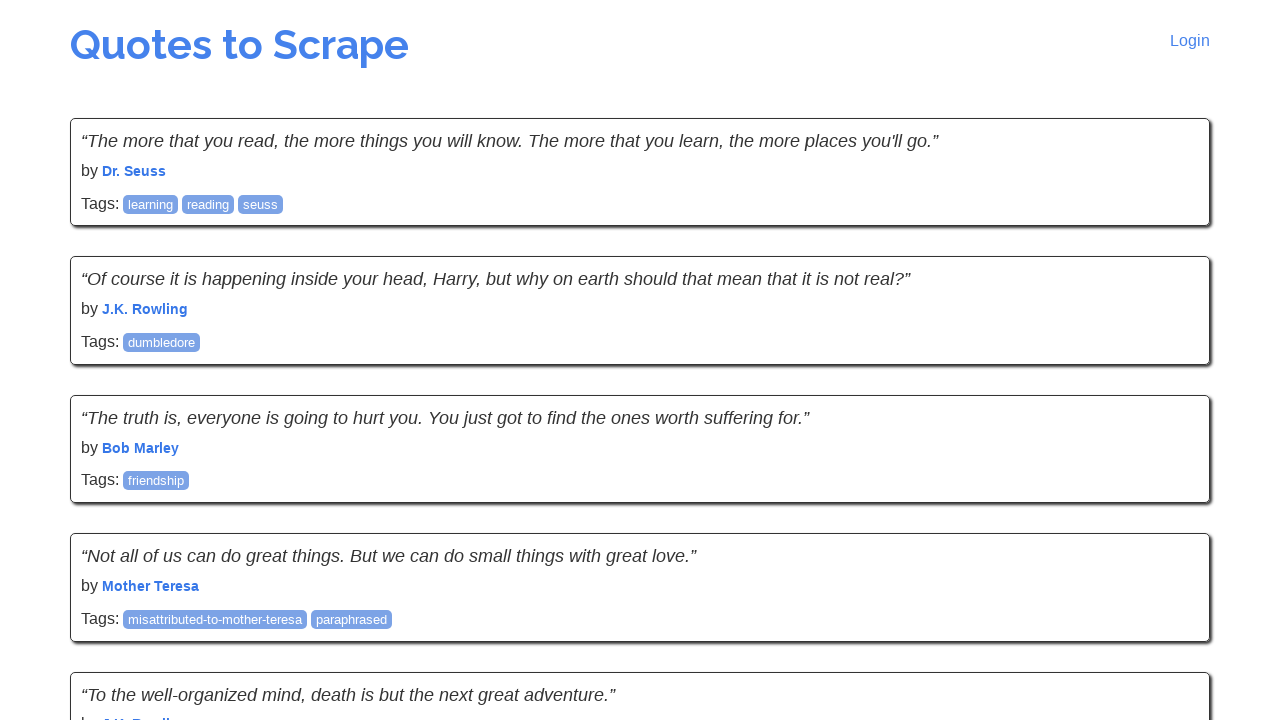

Quote text element verified for quote 9 on page 4
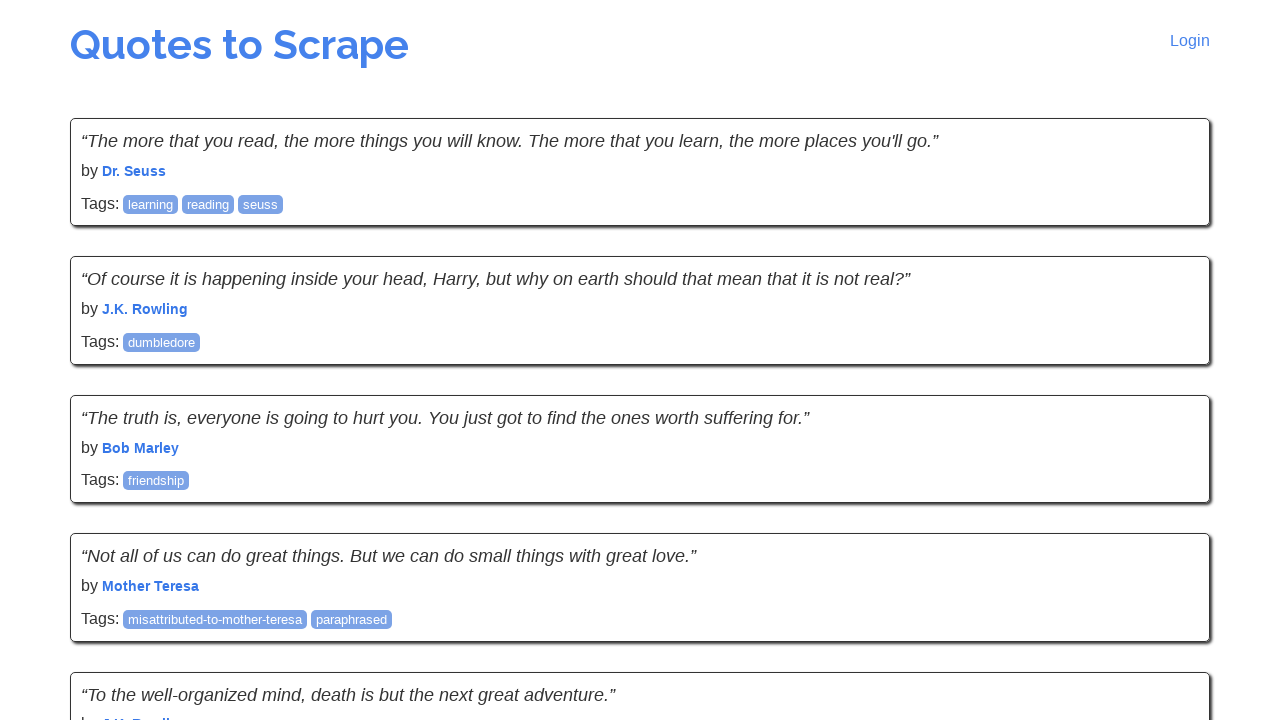

Author element verified for quote 9 on page 4
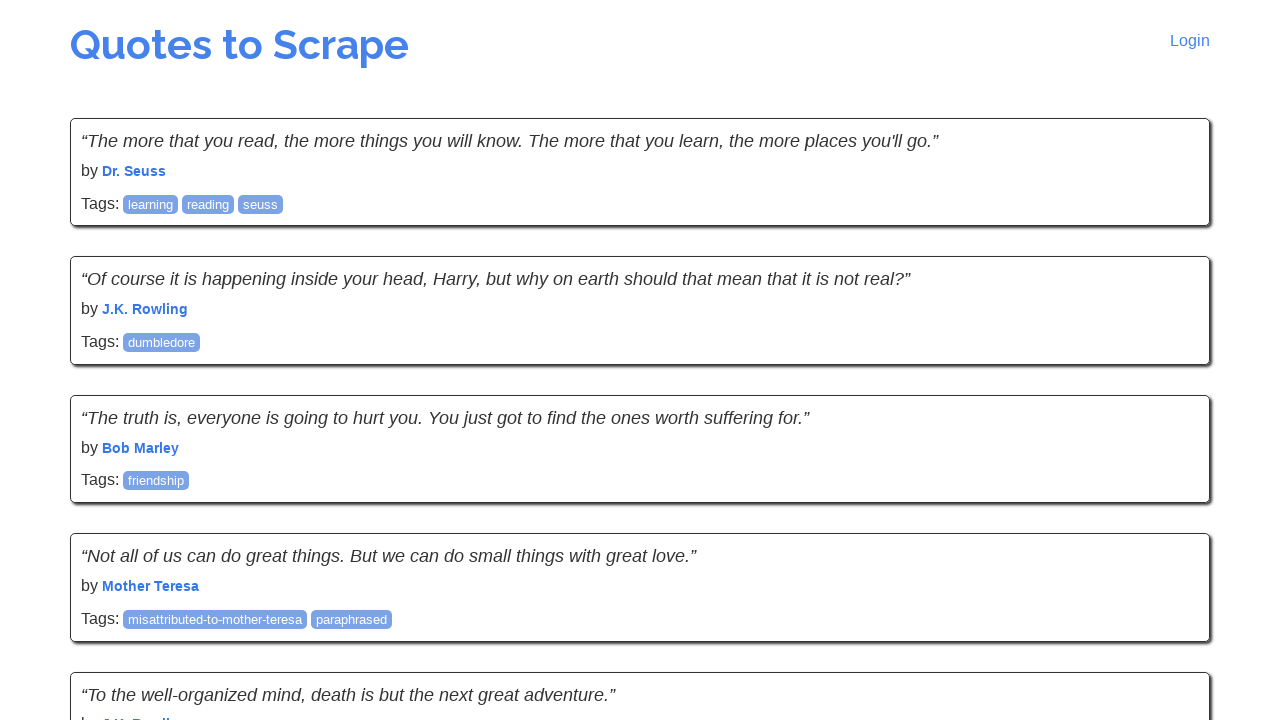

Quote text element verified for quote 10 on page 4
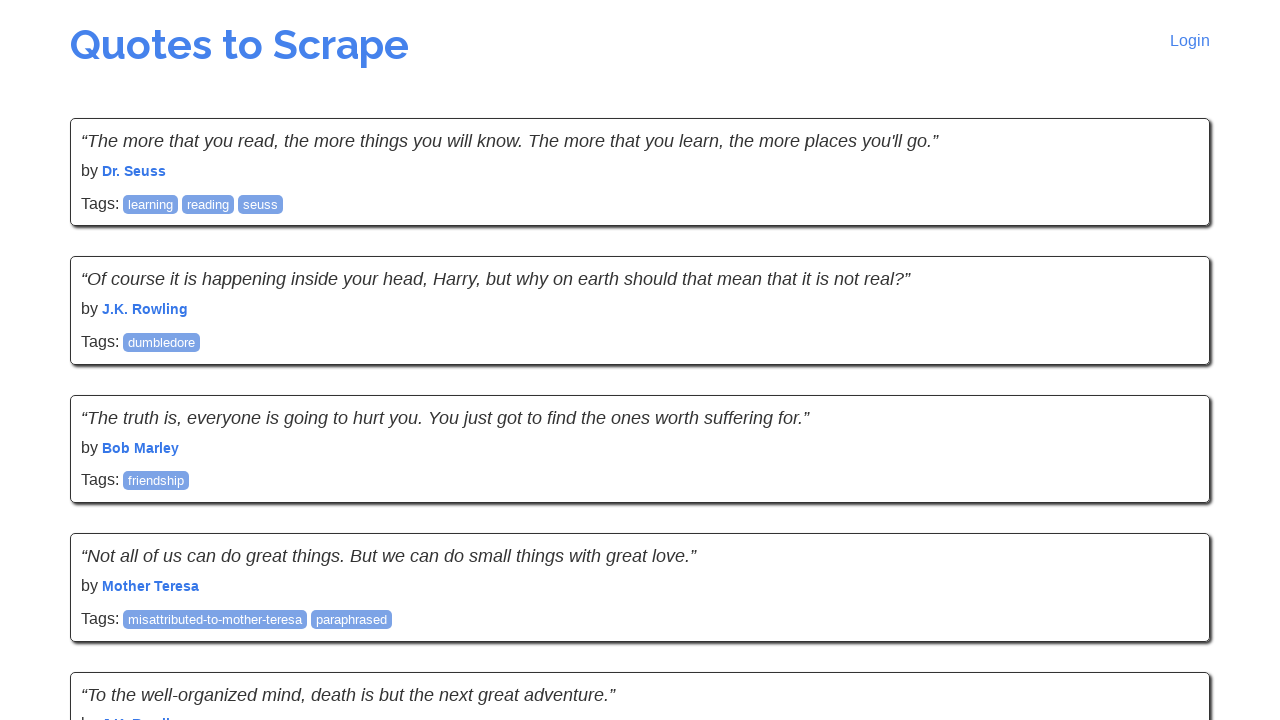

Author element verified for quote 10 on page 4
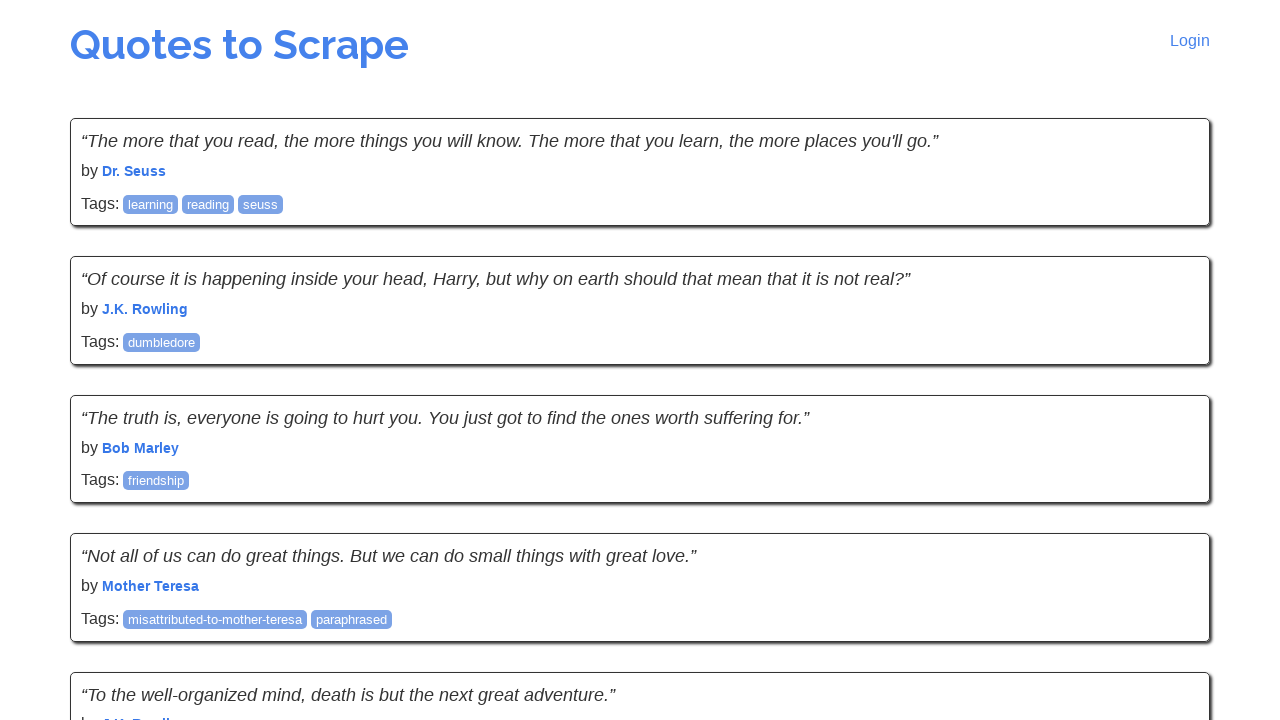

Navigated to page 5 of quotes website
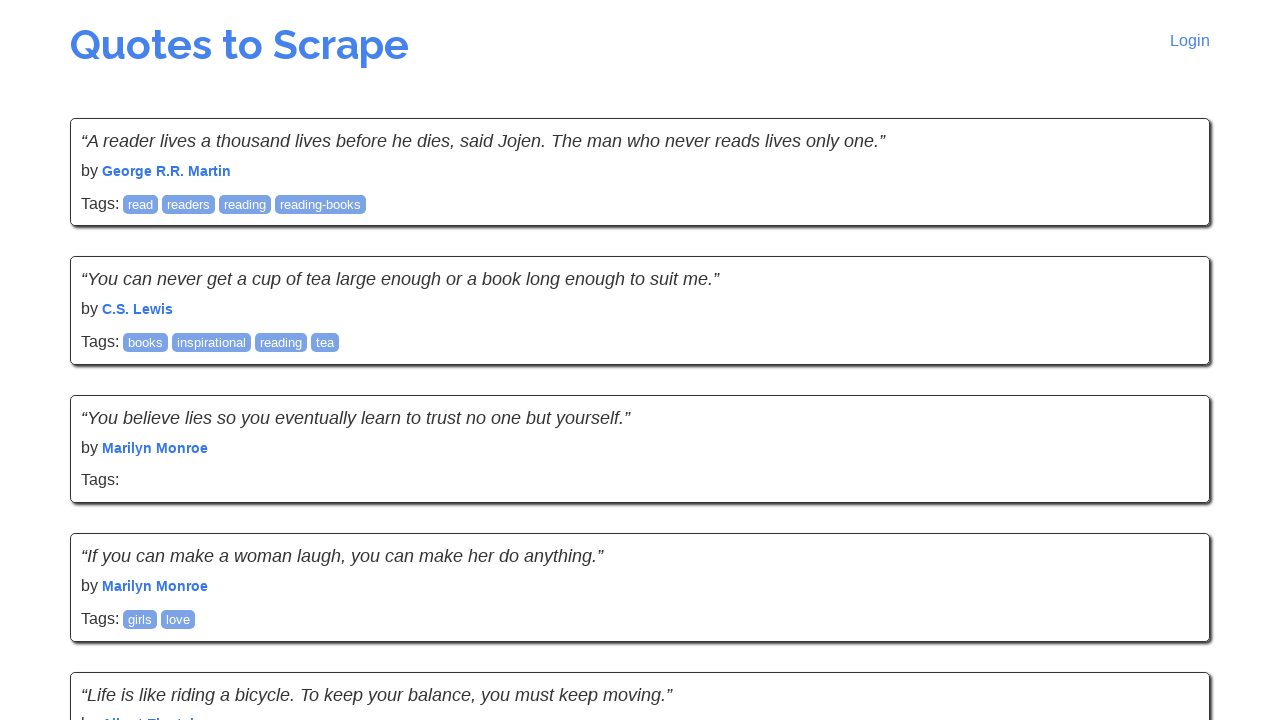

Quote elements loaded on page 5
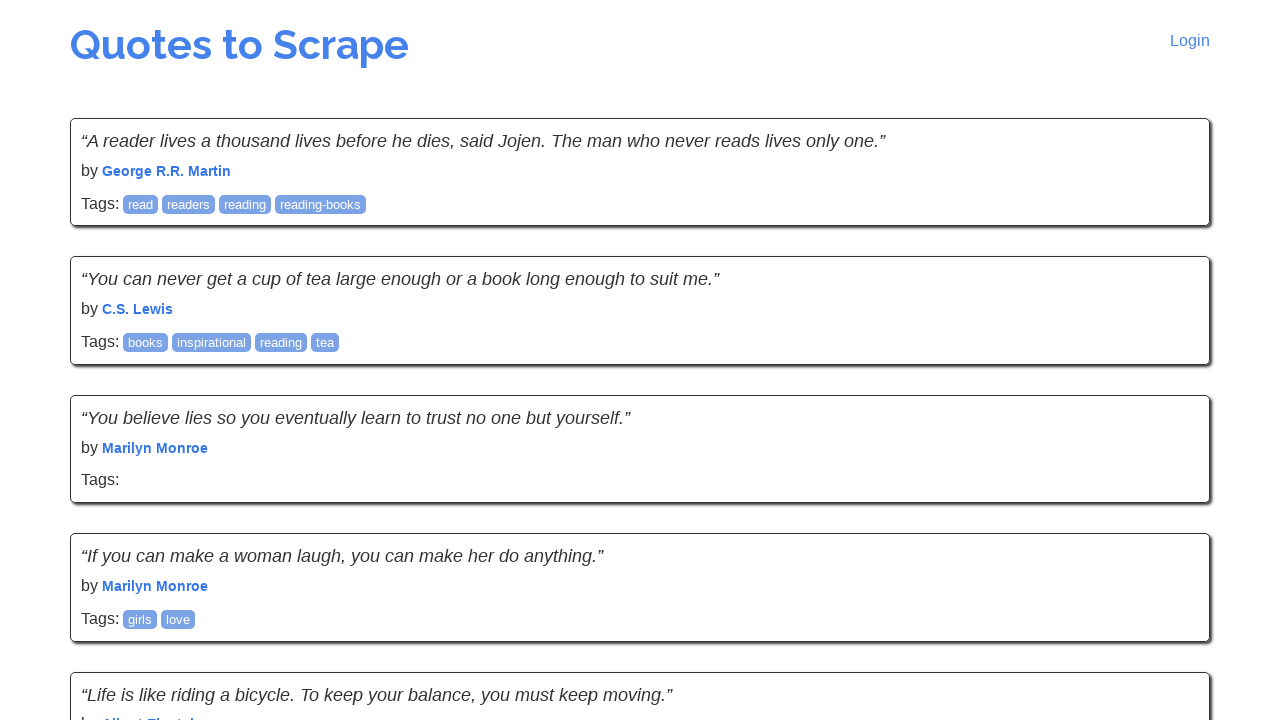

Located 10 quote elements on page 5
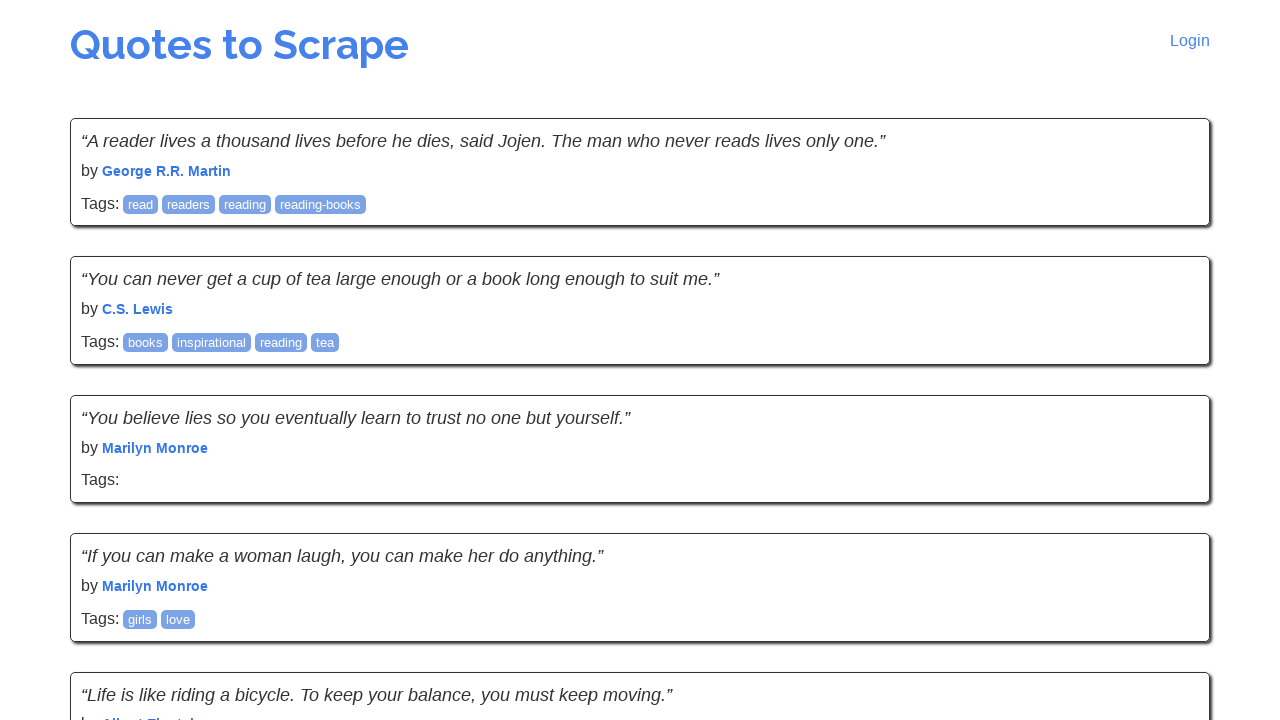

Quote text element verified for quote 1 on page 5
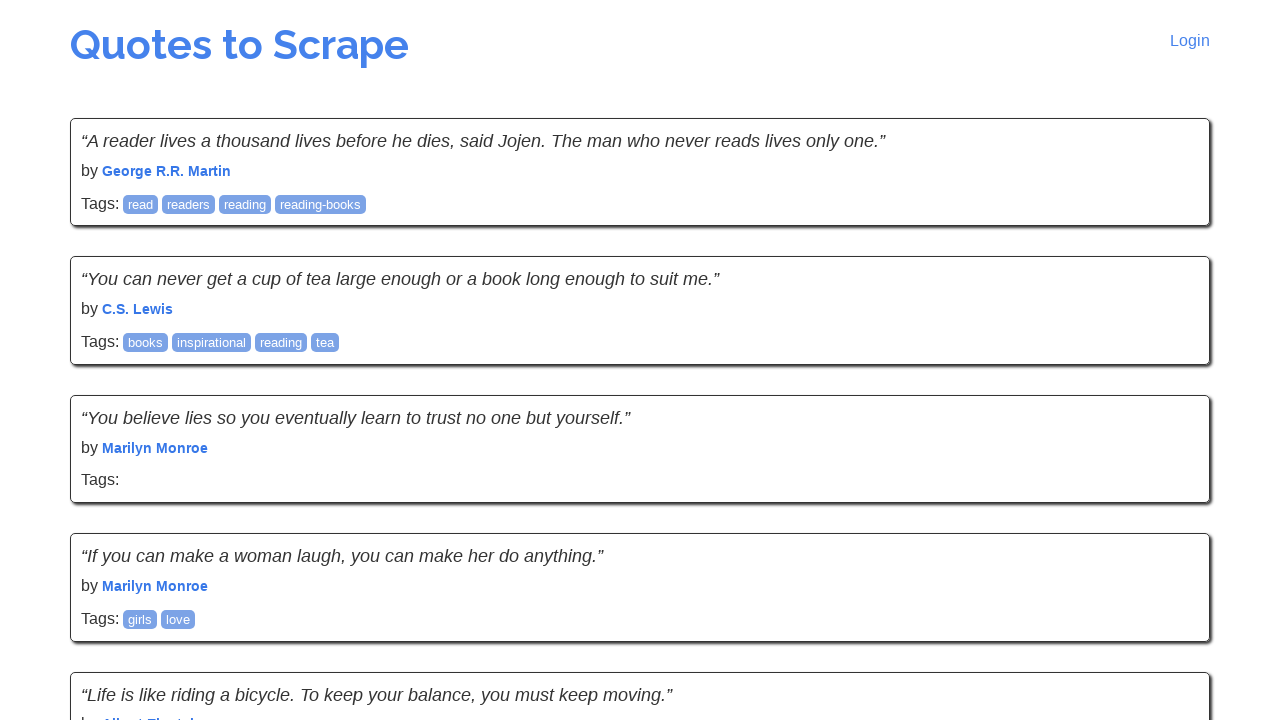

Author element verified for quote 1 on page 5
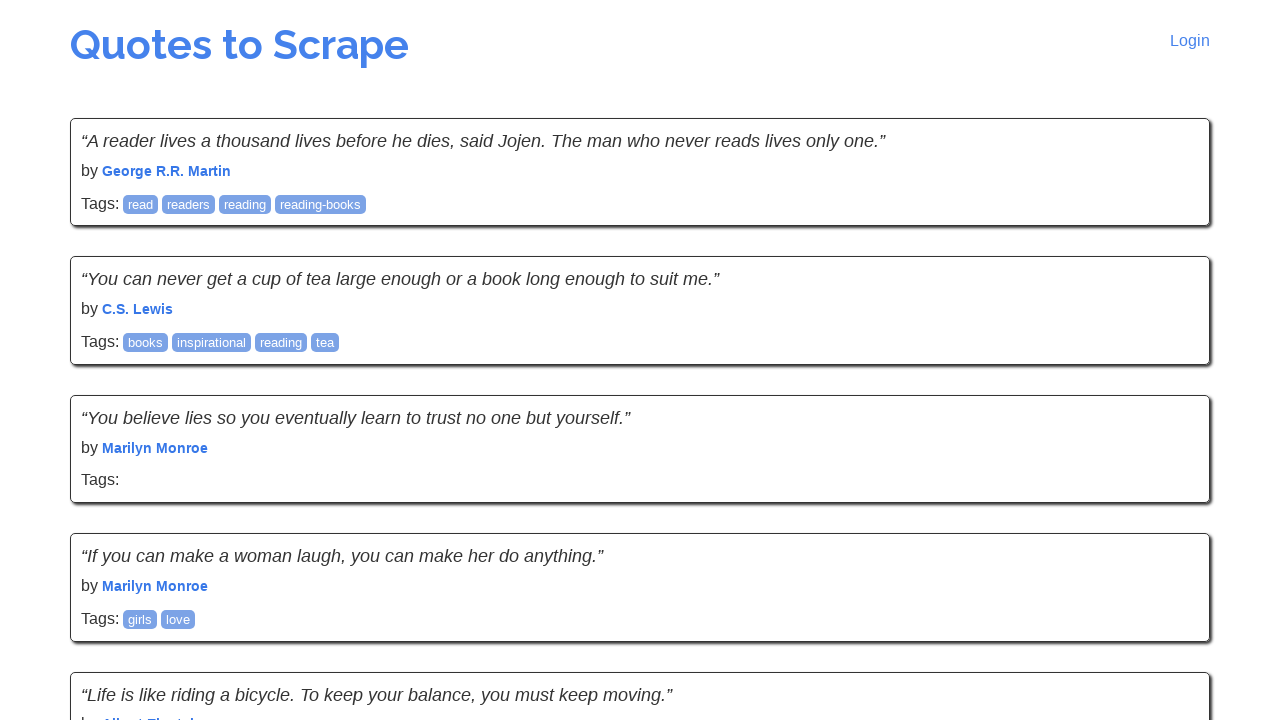

Quote text element verified for quote 2 on page 5
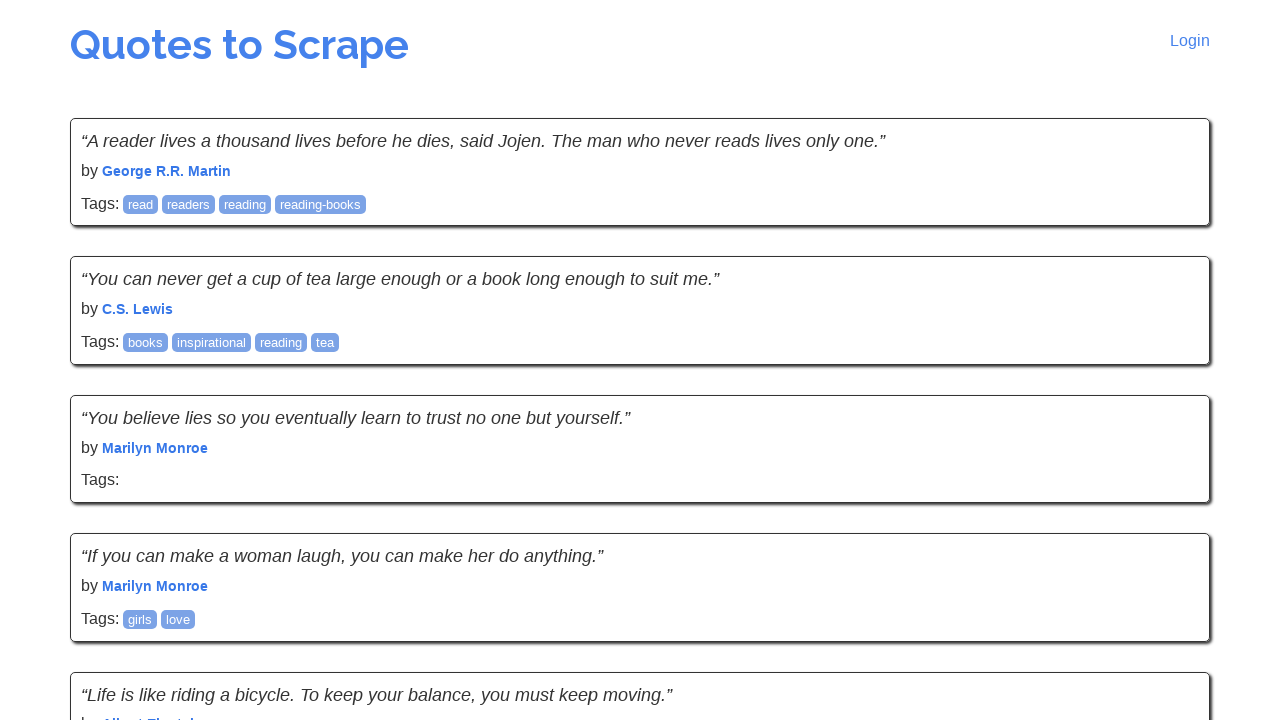

Author element verified for quote 2 on page 5
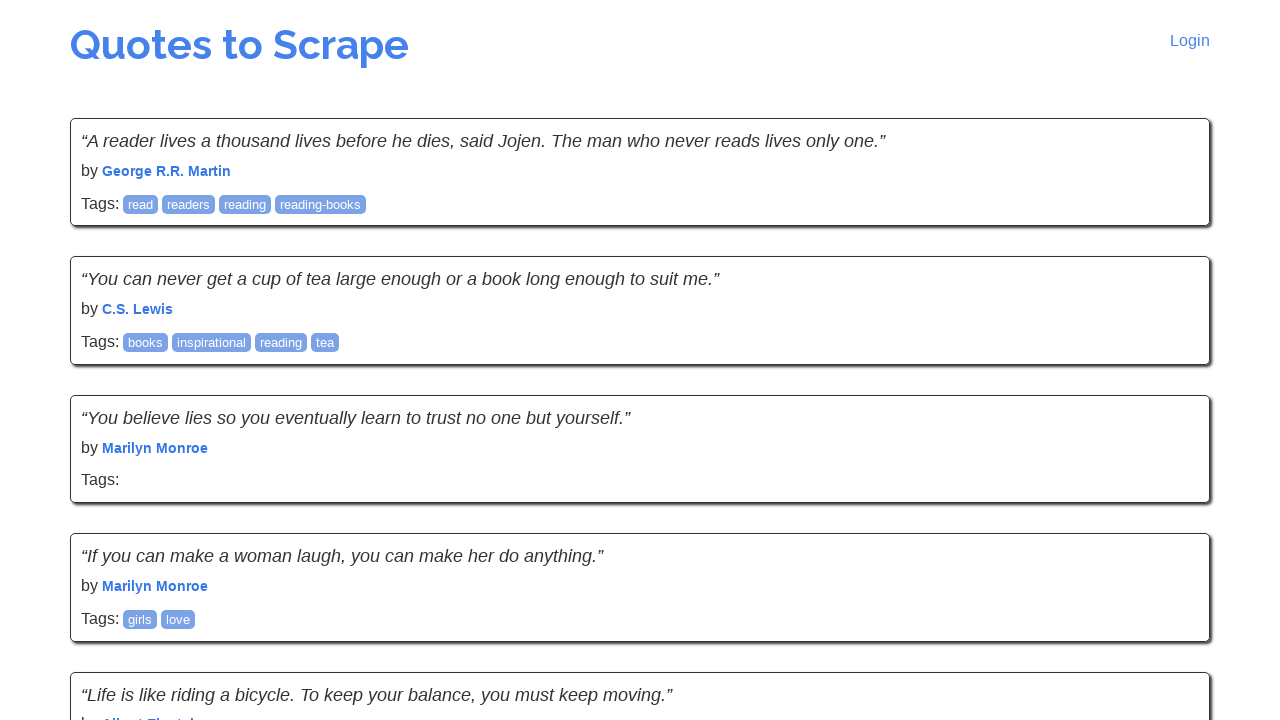

Quote text element verified for quote 3 on page 5
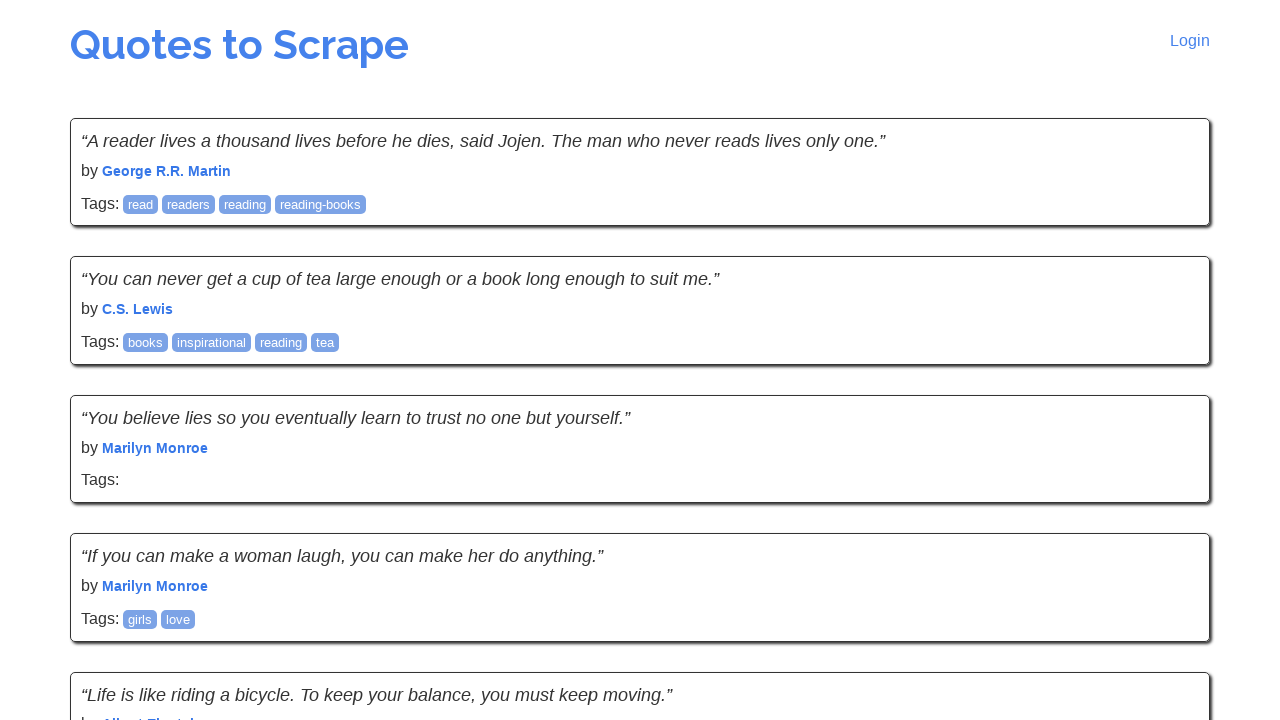

Author element verified for quote 3 on page 5
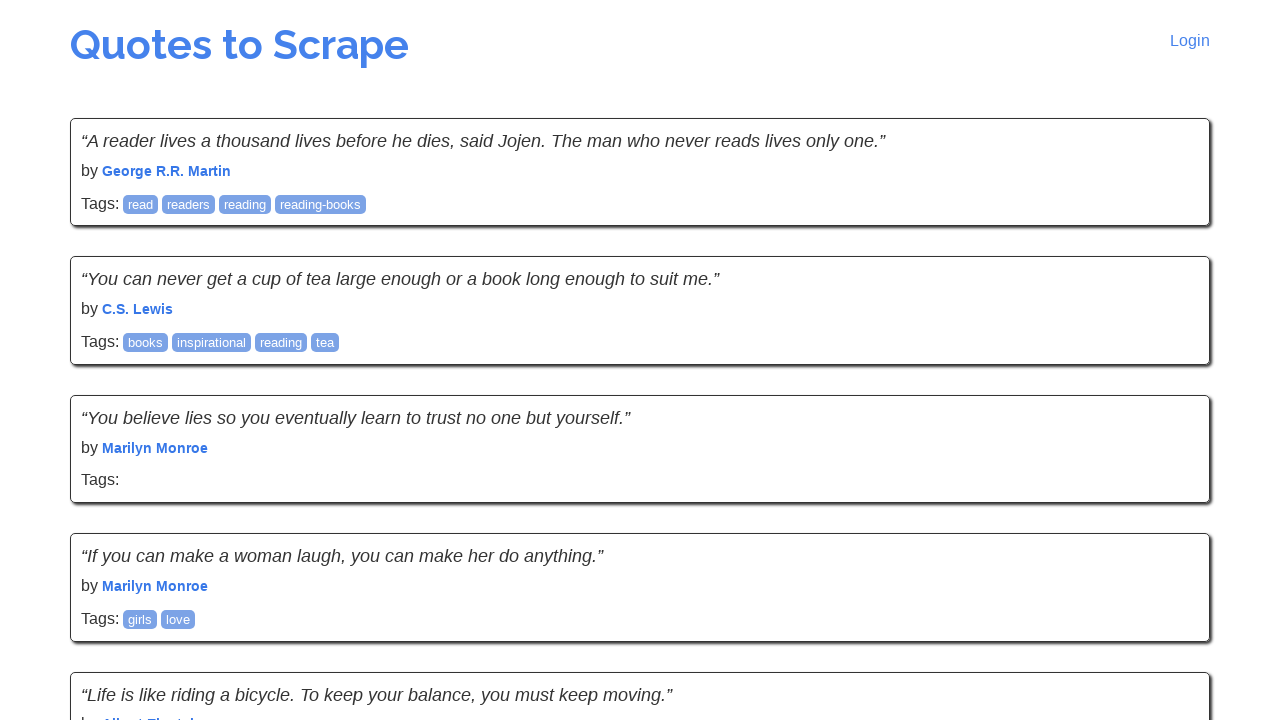

Quote text element verified for quote 4 on page 5
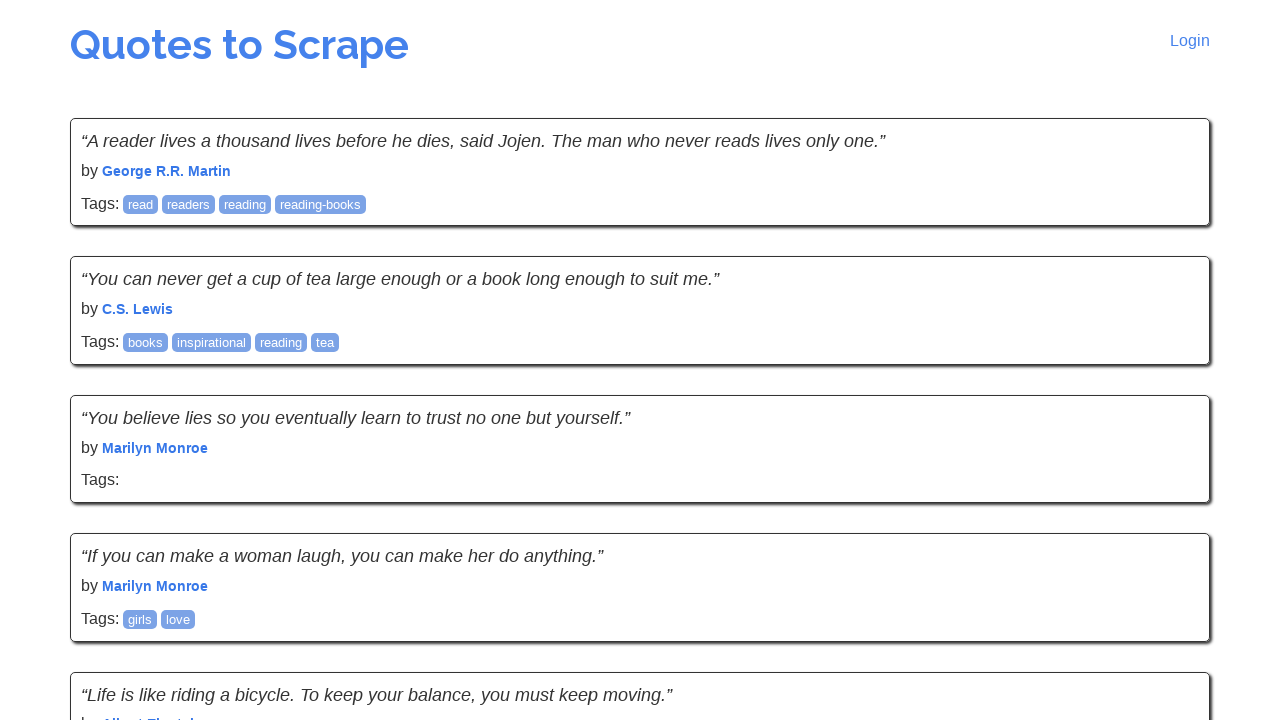

Author element verified for quote 4 on page 5
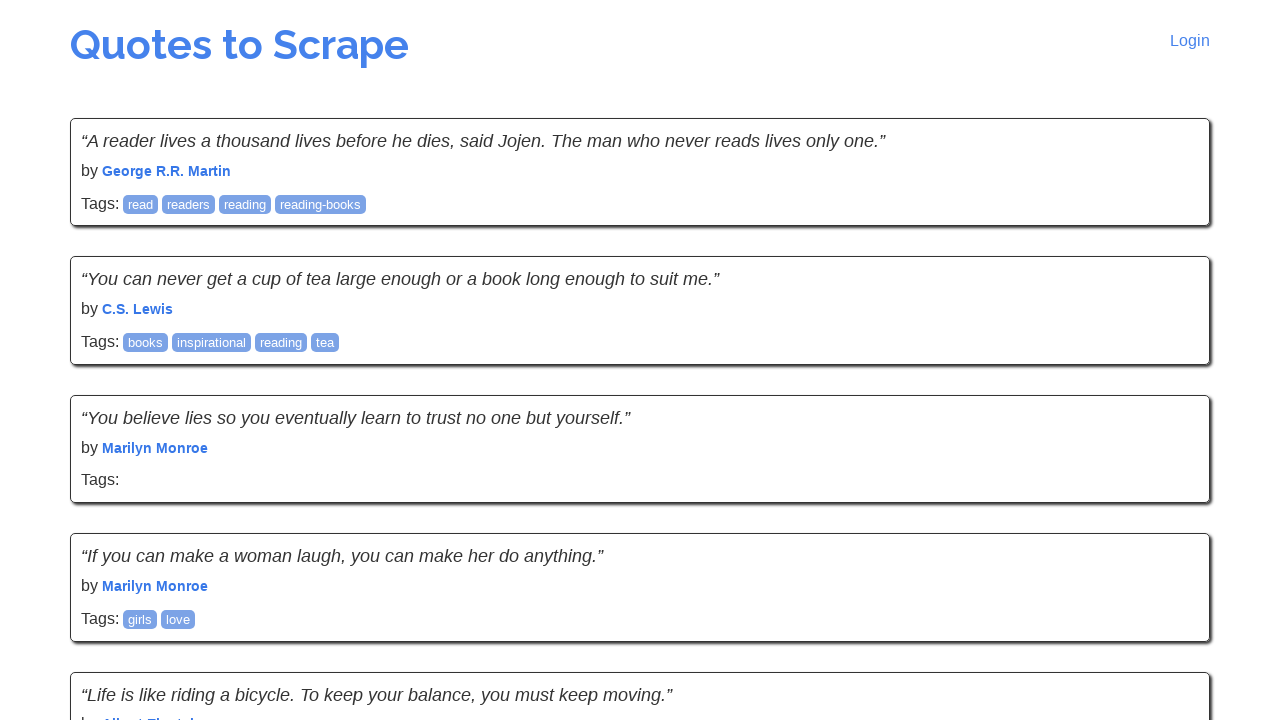

Quote text element verified for quote 5 on page 5
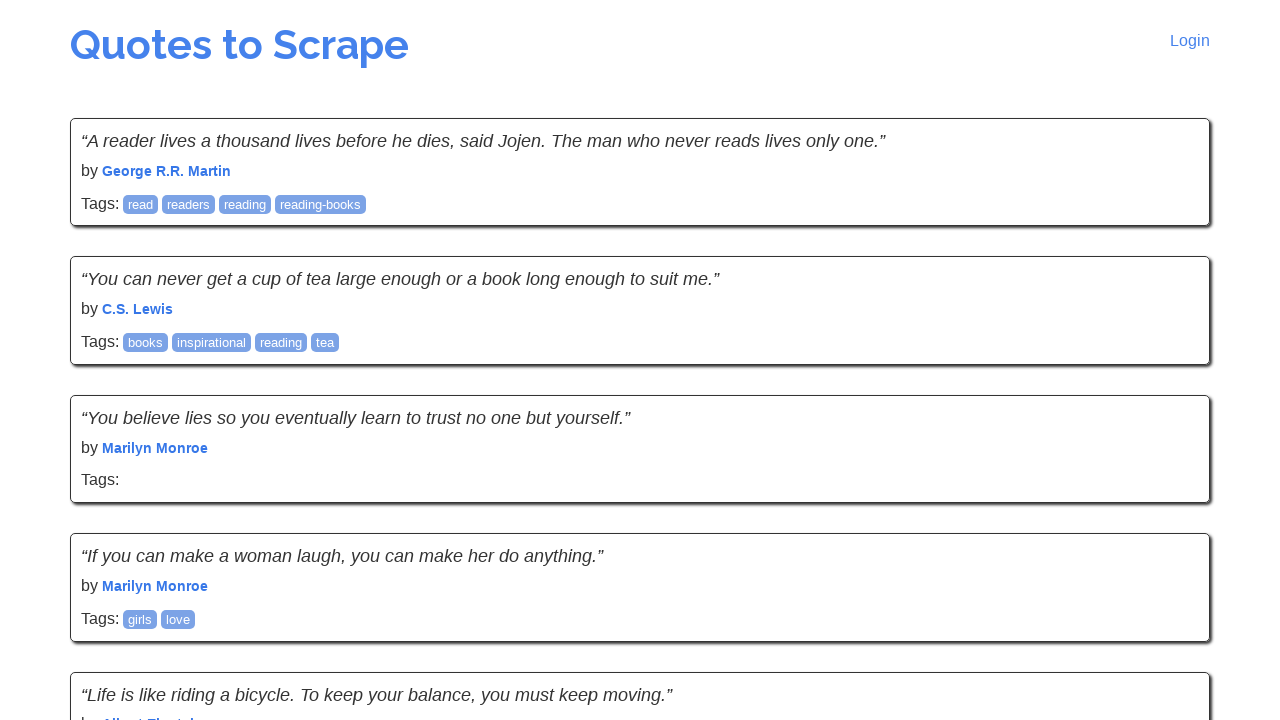

Author element verified for quote 5 on page 5
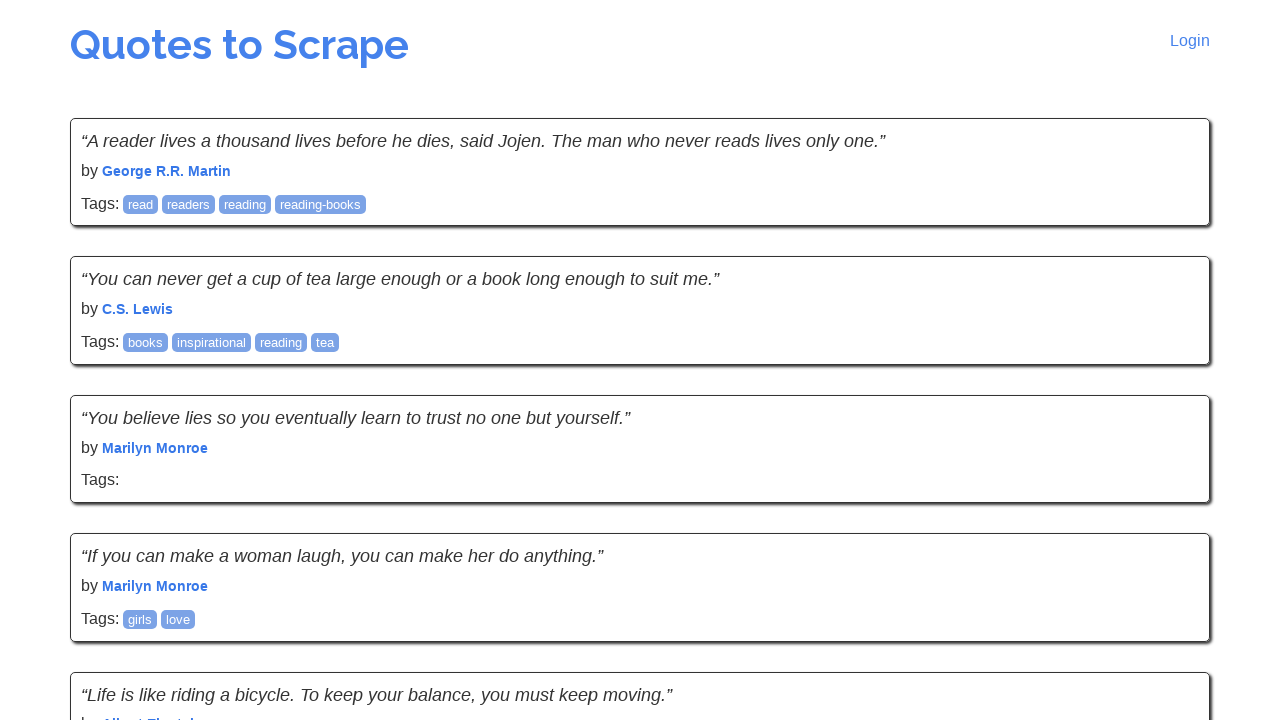

Quote text element verified for quote 6 on page 5
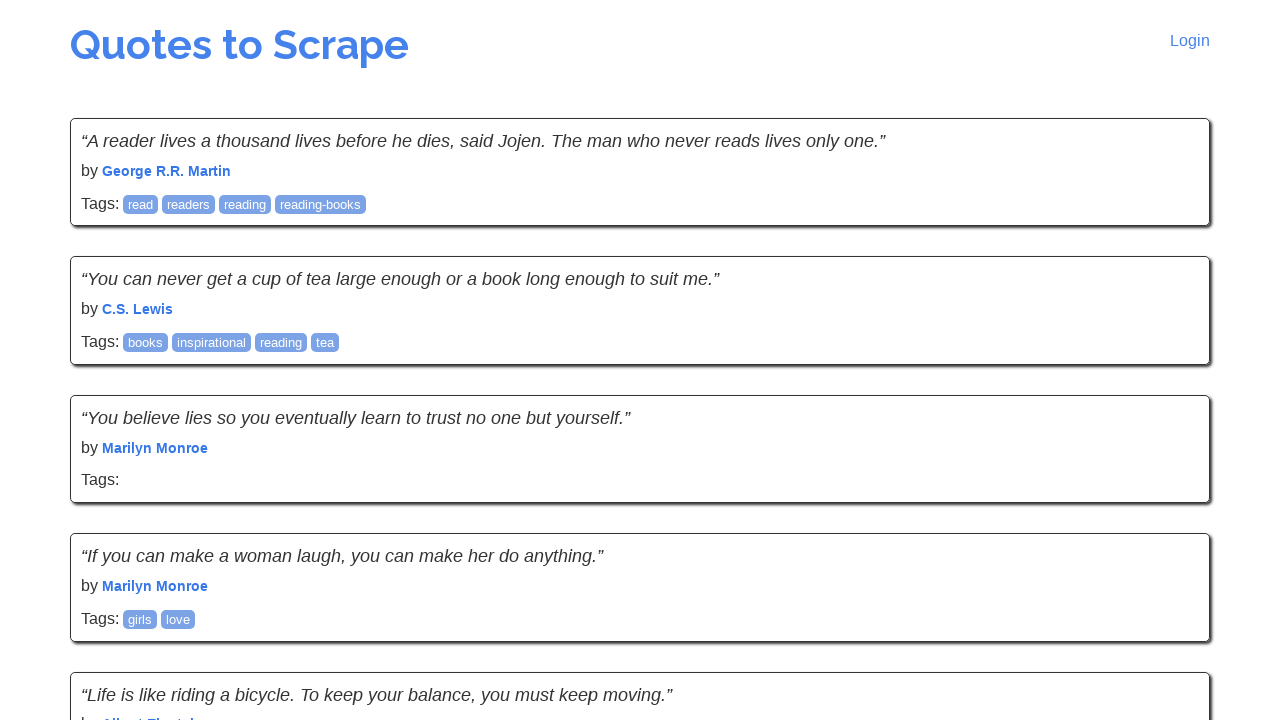

Author element verified for quote 6 on page 5
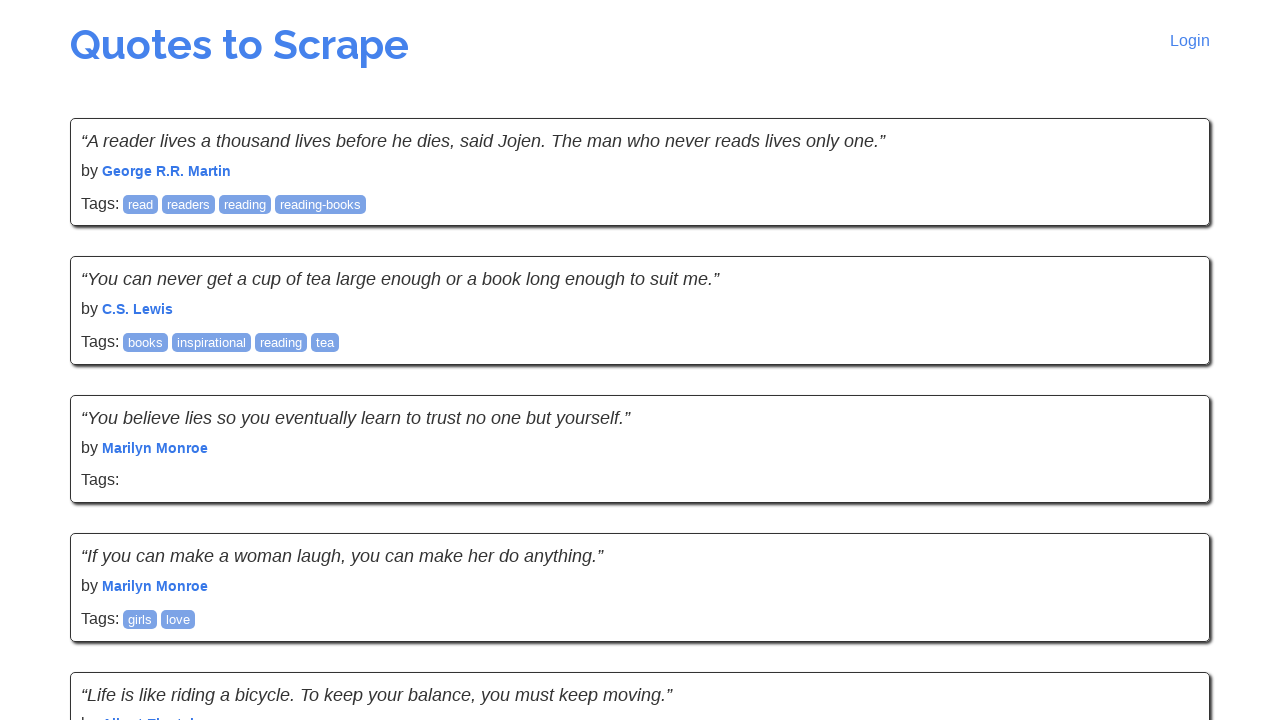

Quote text element verified for quote 7 on page 5
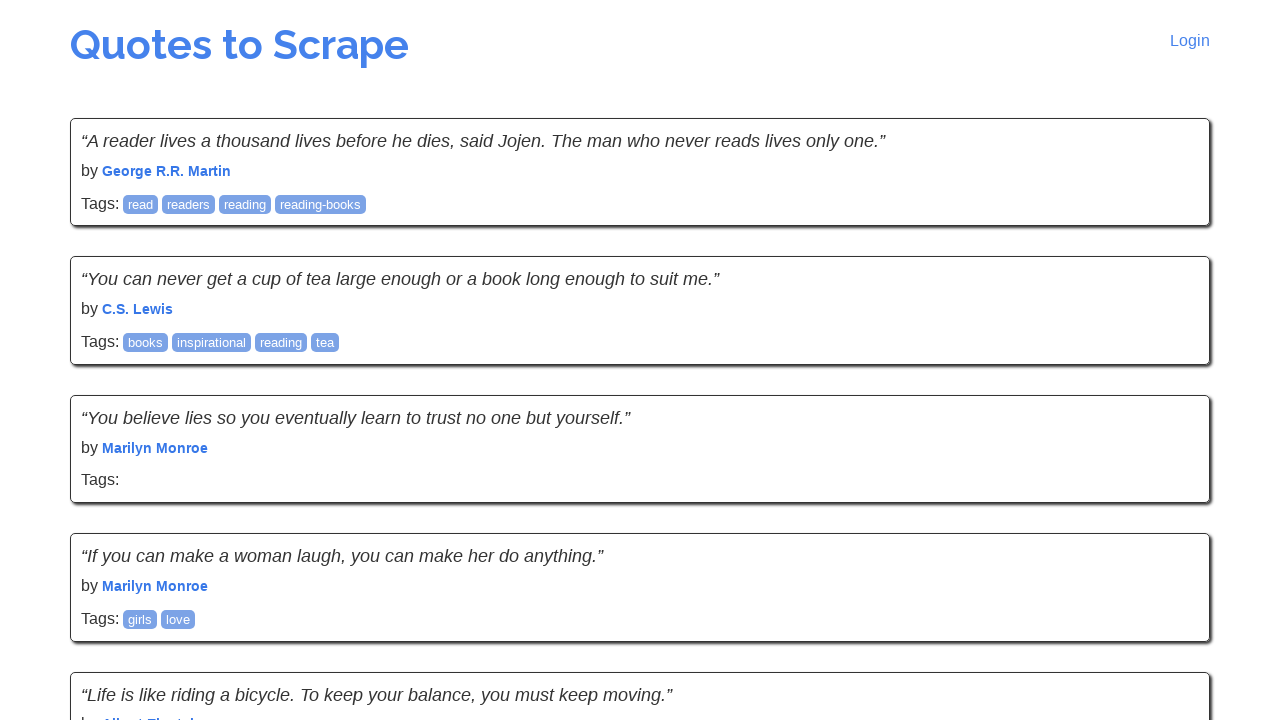

Author element verified for quote 7 on page 5
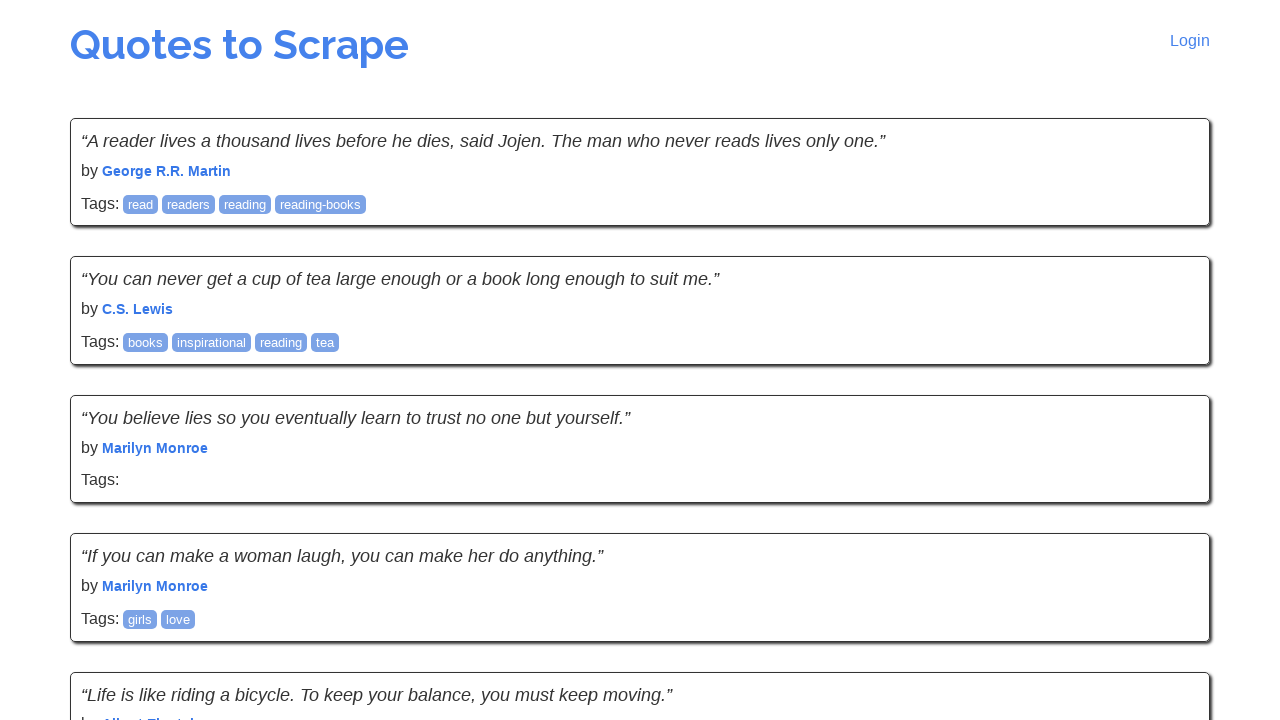

Quote text element verified for quote 8 on page 5
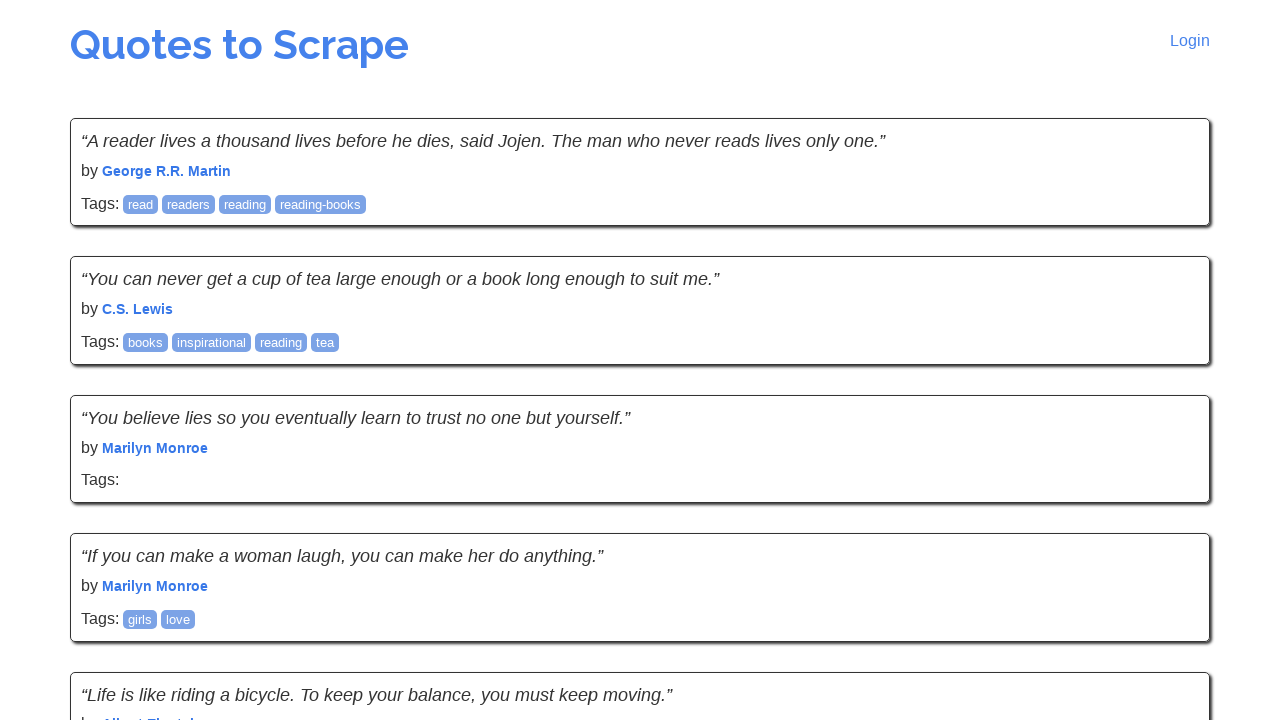

Author element verified for quote 8 on page 5
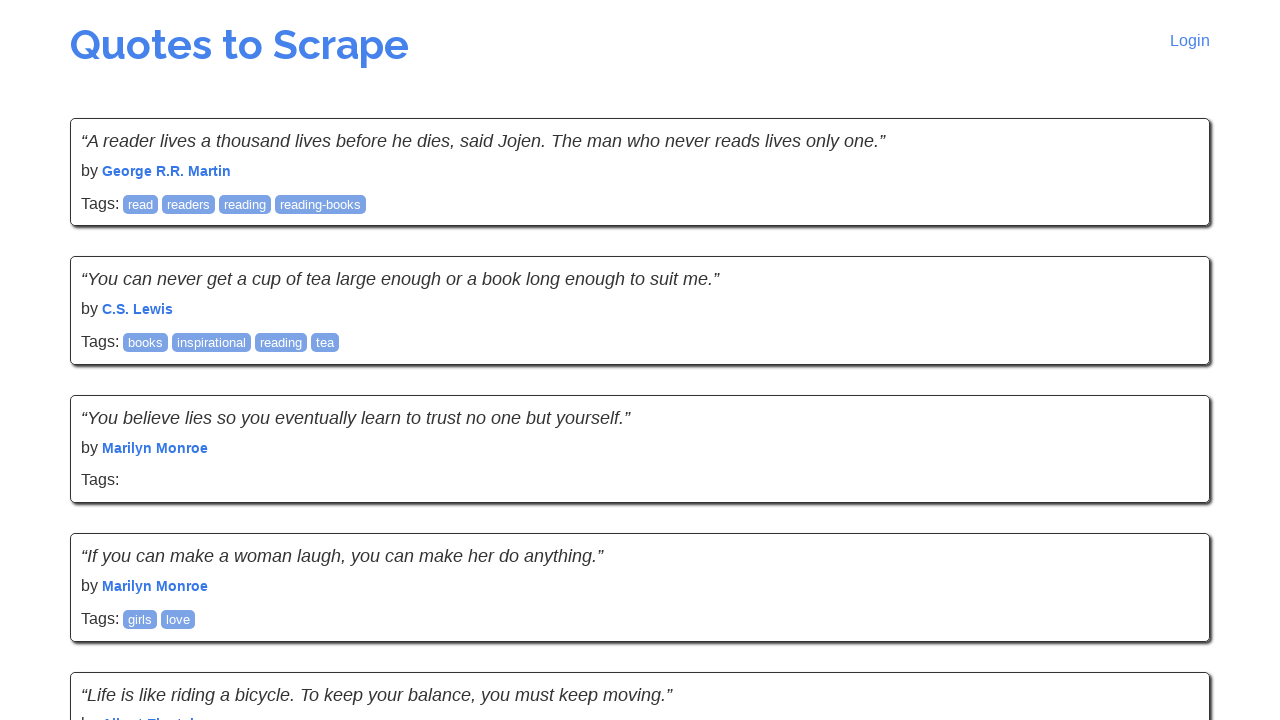

Quote text element verified for quote 9 on page 5
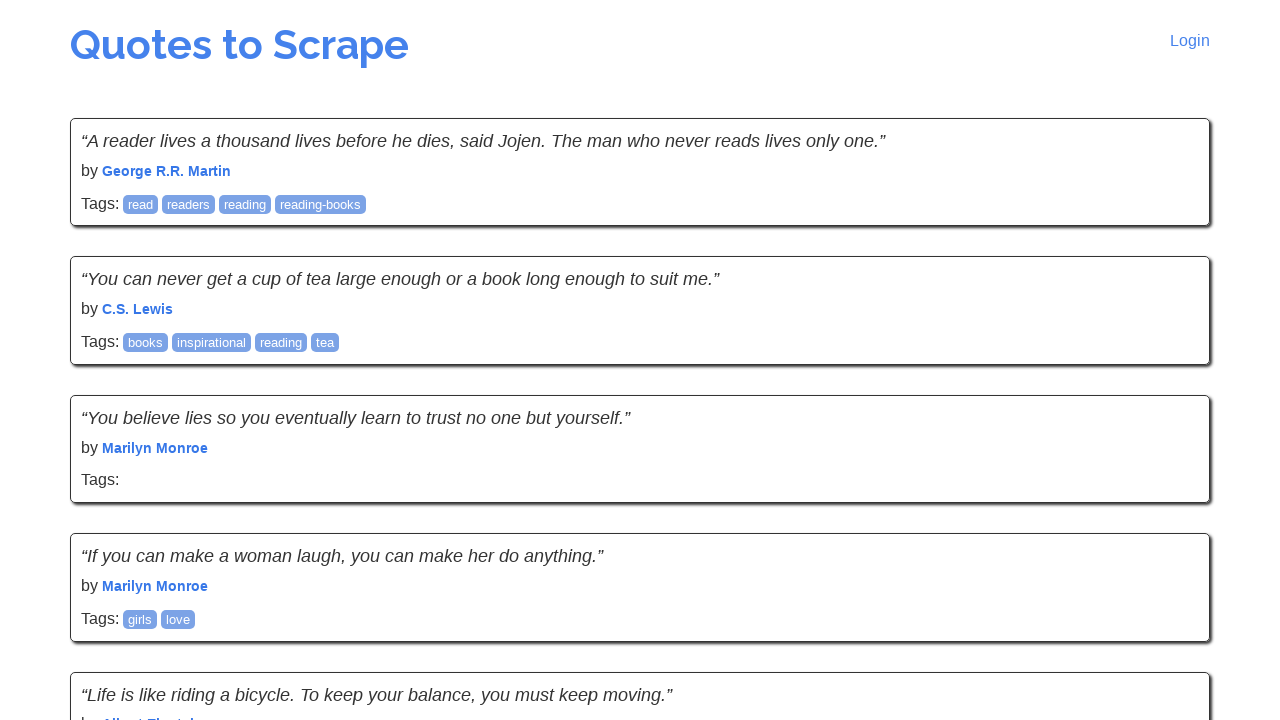

Author element verified for quote 9 on page 5
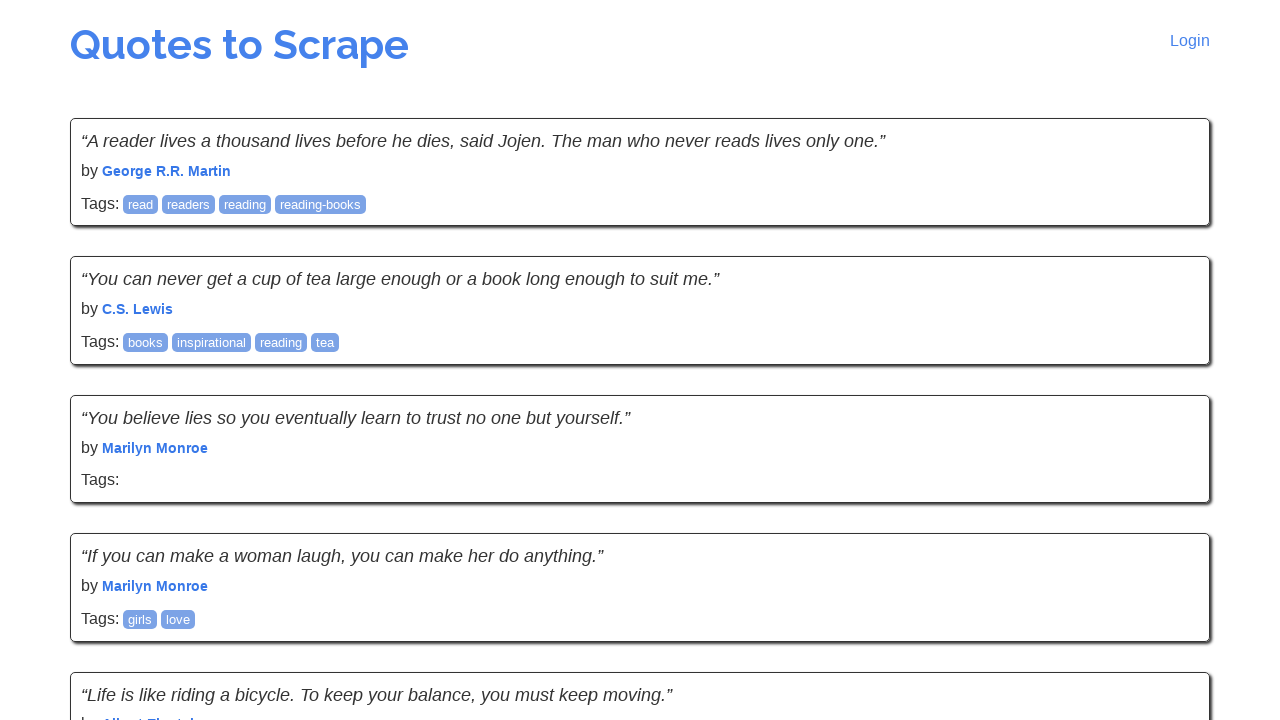

Quote text element verified for quote 10 on page 5
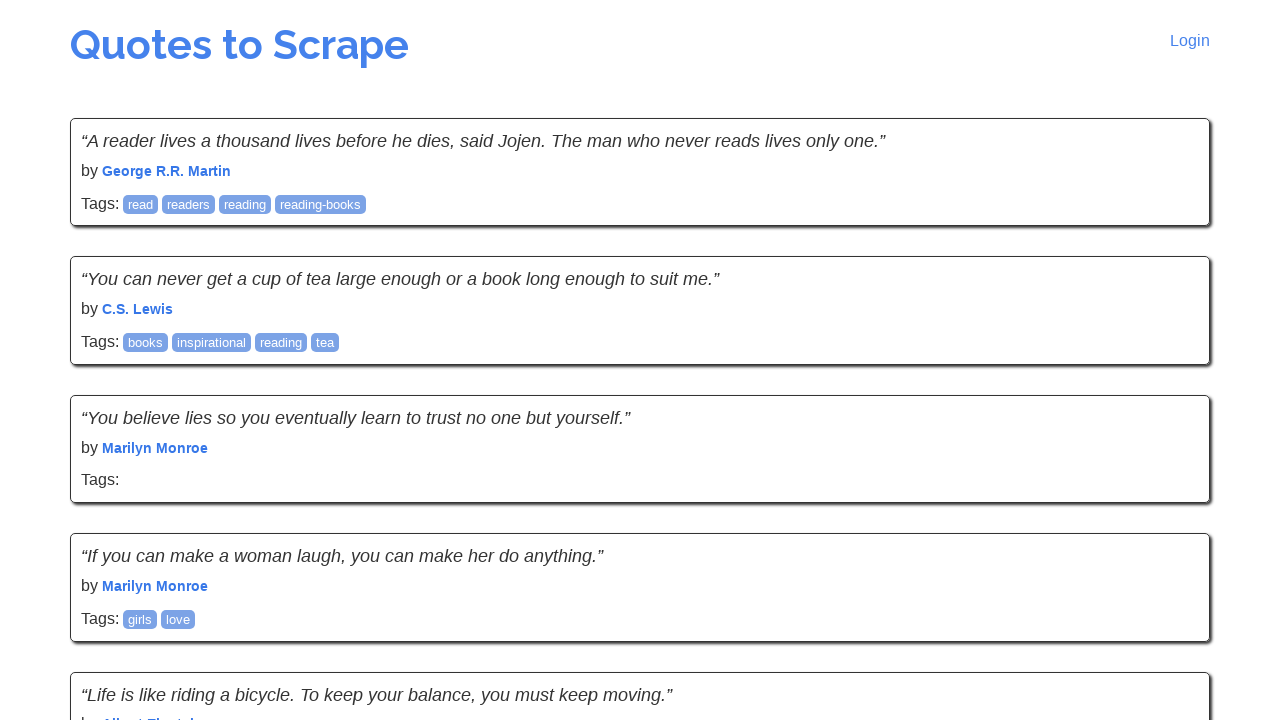

Author element verified for quote 10 on page 5
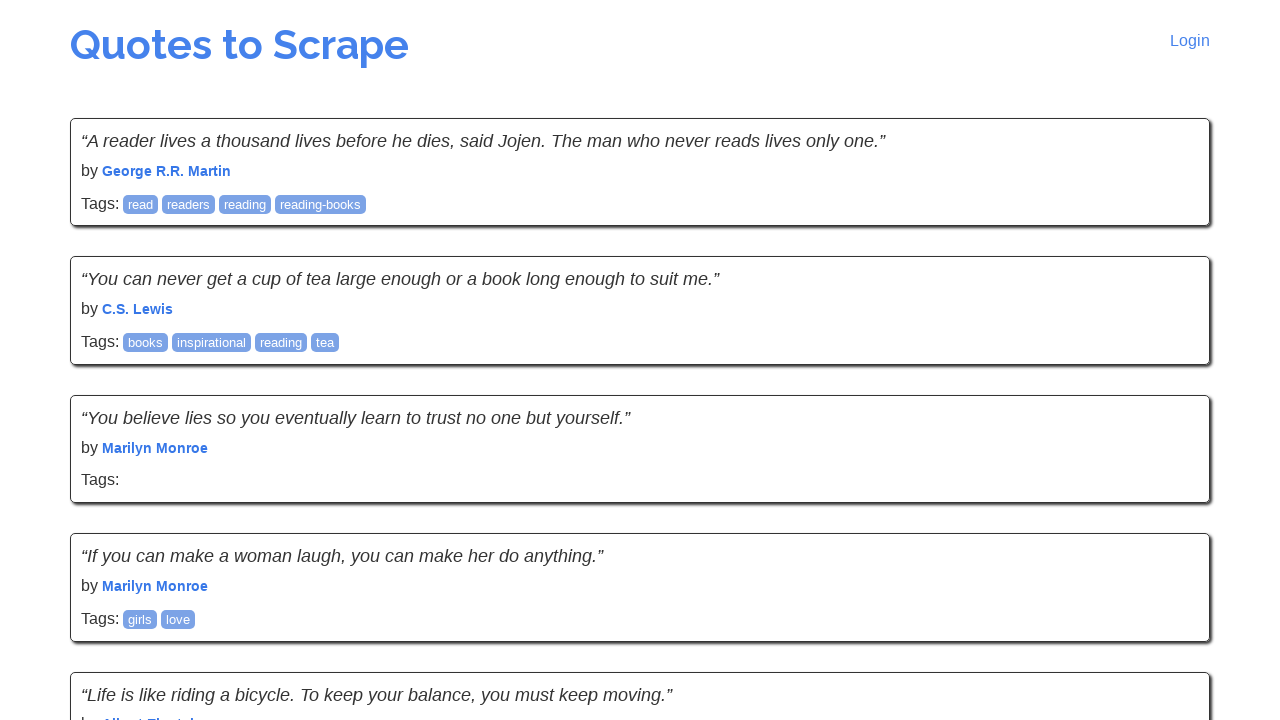

Navigated to page 6 of quotes website
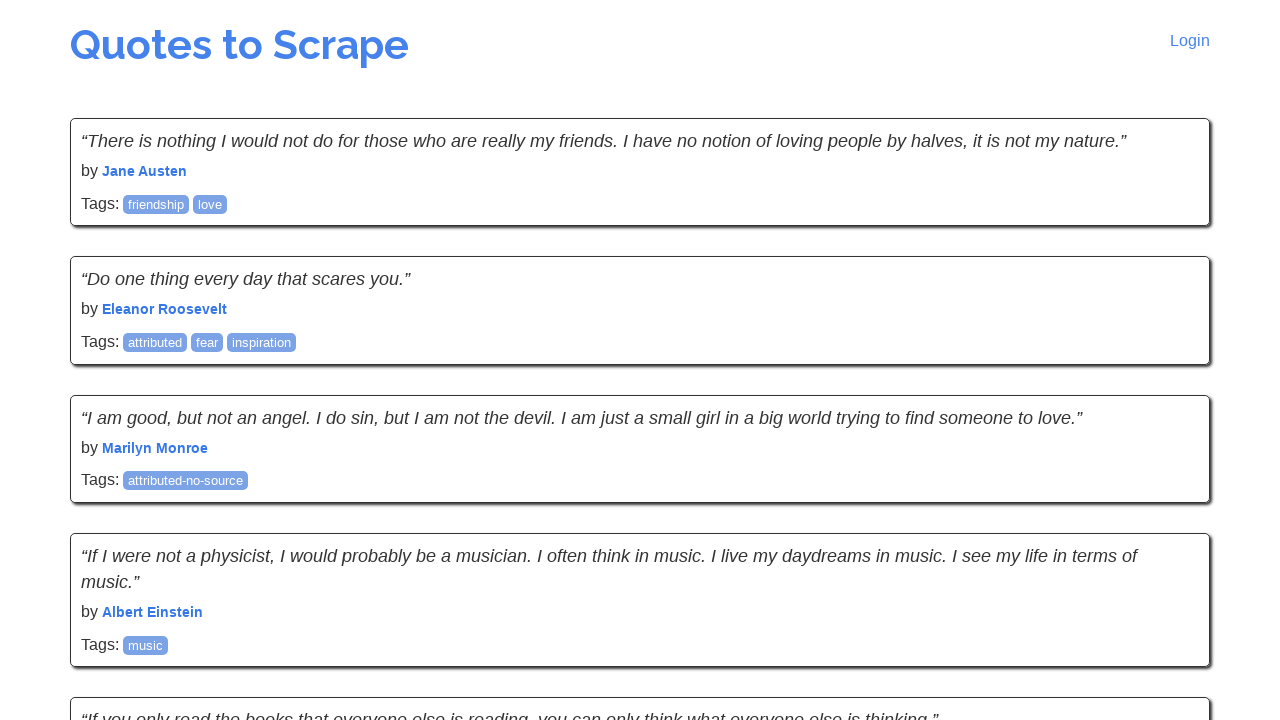

Quote elements loaded on page 6
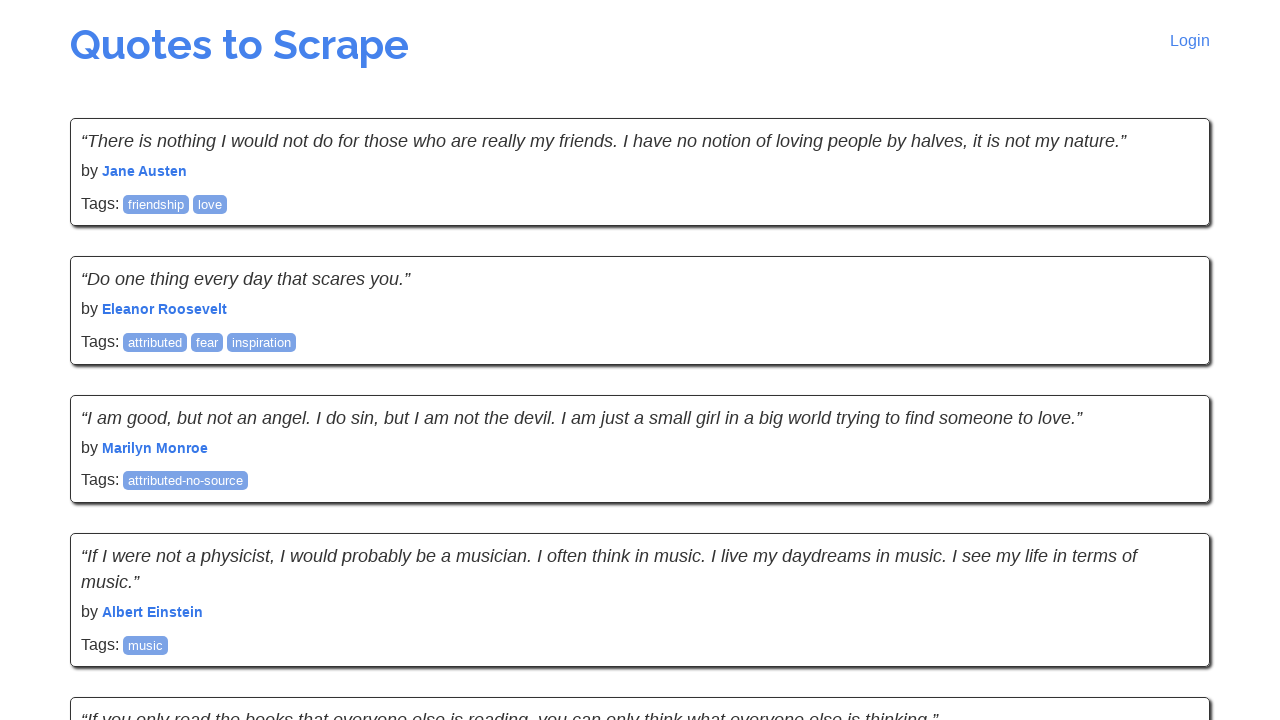

Located 10 quote elements on page 6
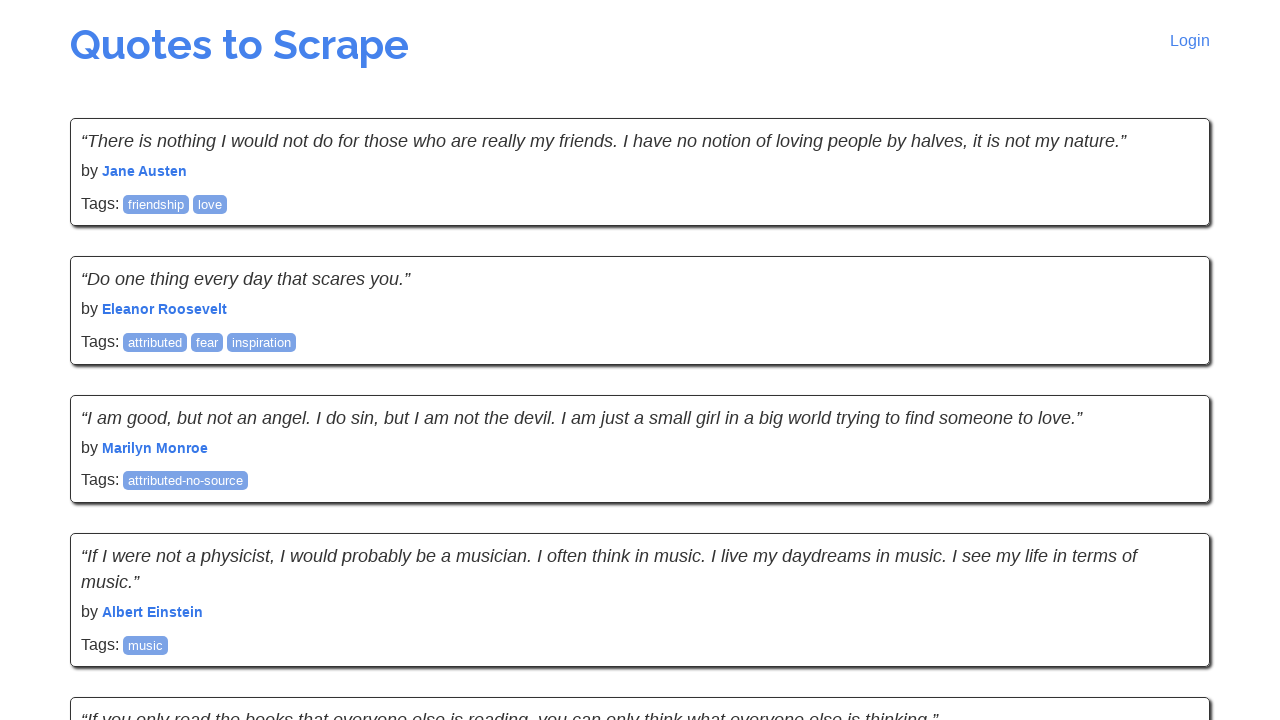

Quote text element verified for quote 1 on page 6
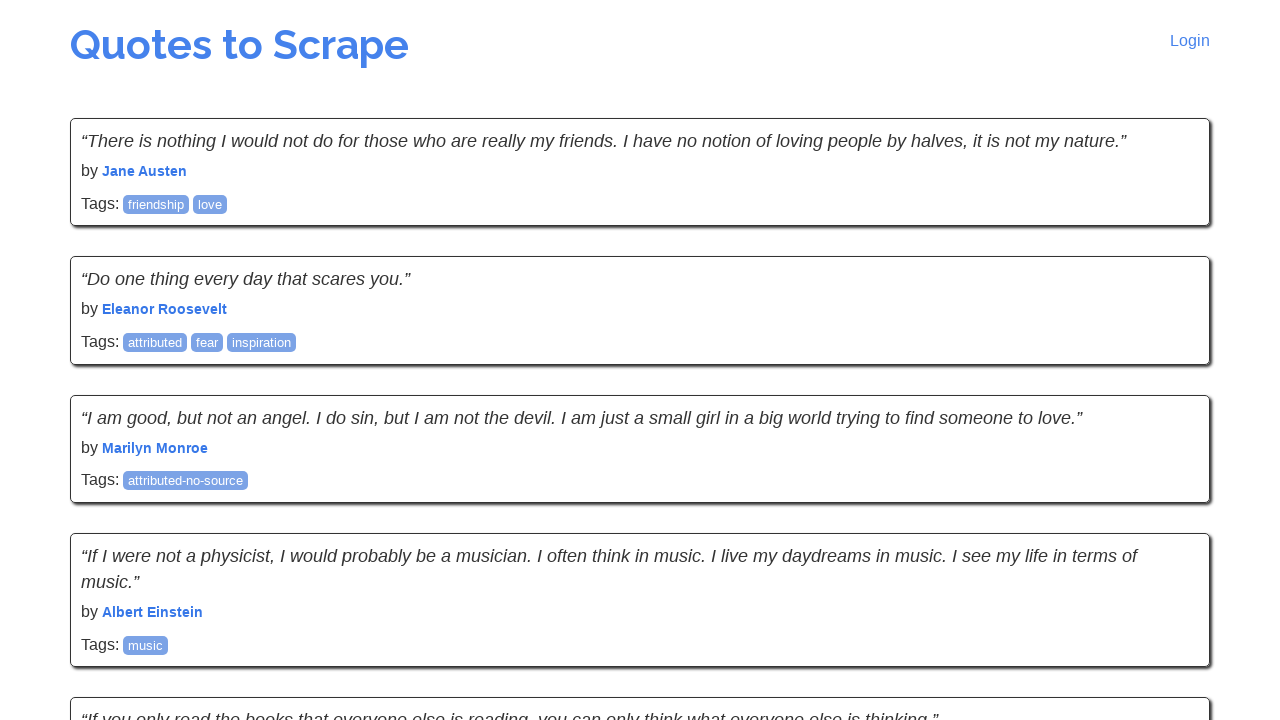

Author element verified for quote 1 on page 6
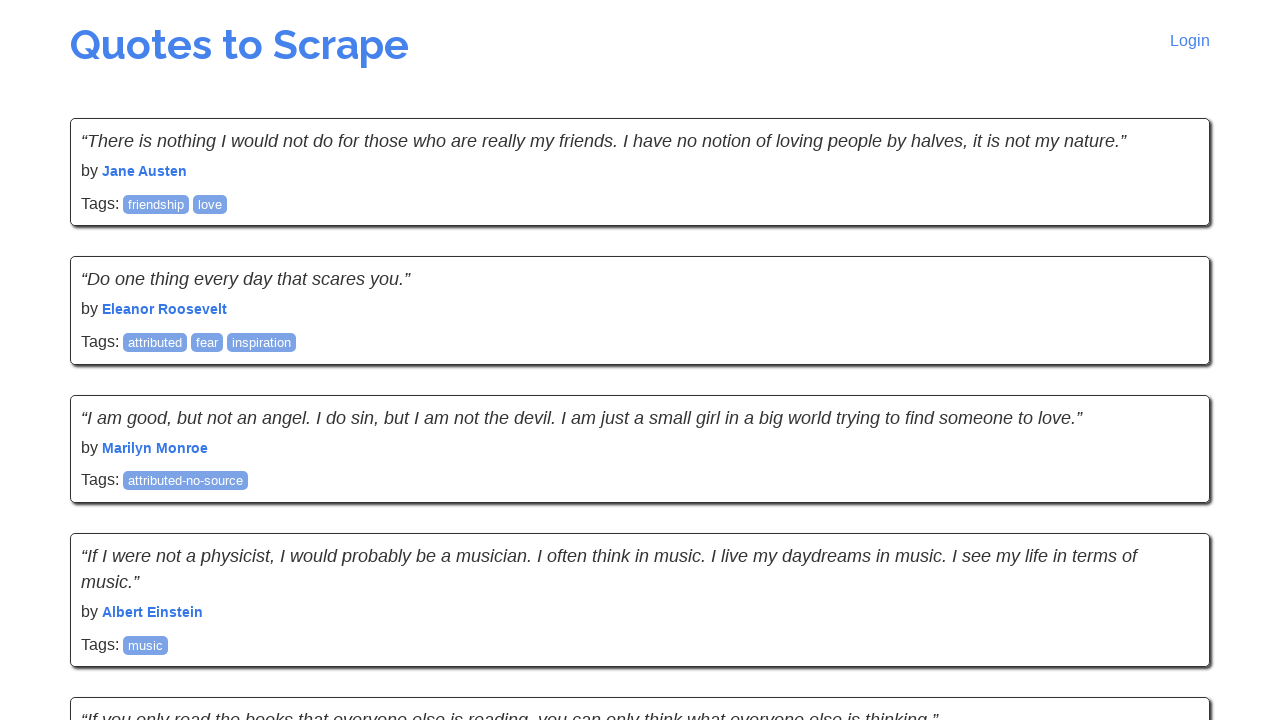

Quote text element verified for quote 2 on page 6
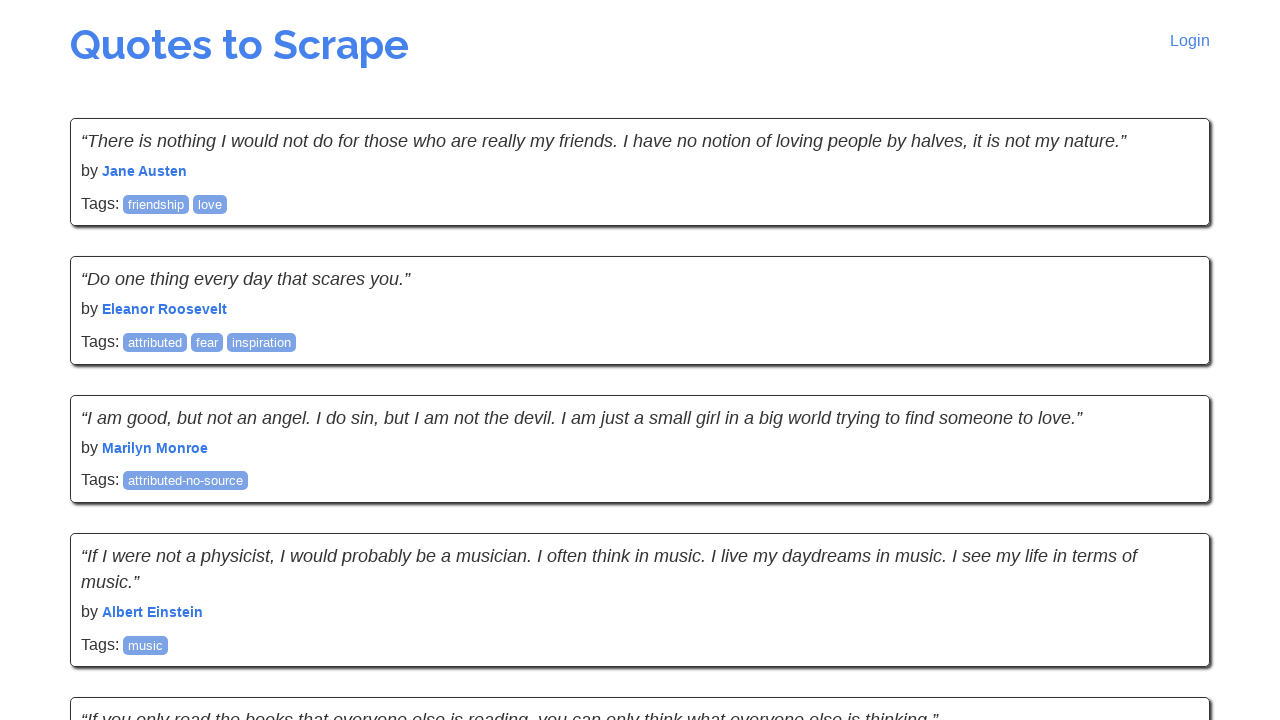

Author element verified for quote 2 on page 6
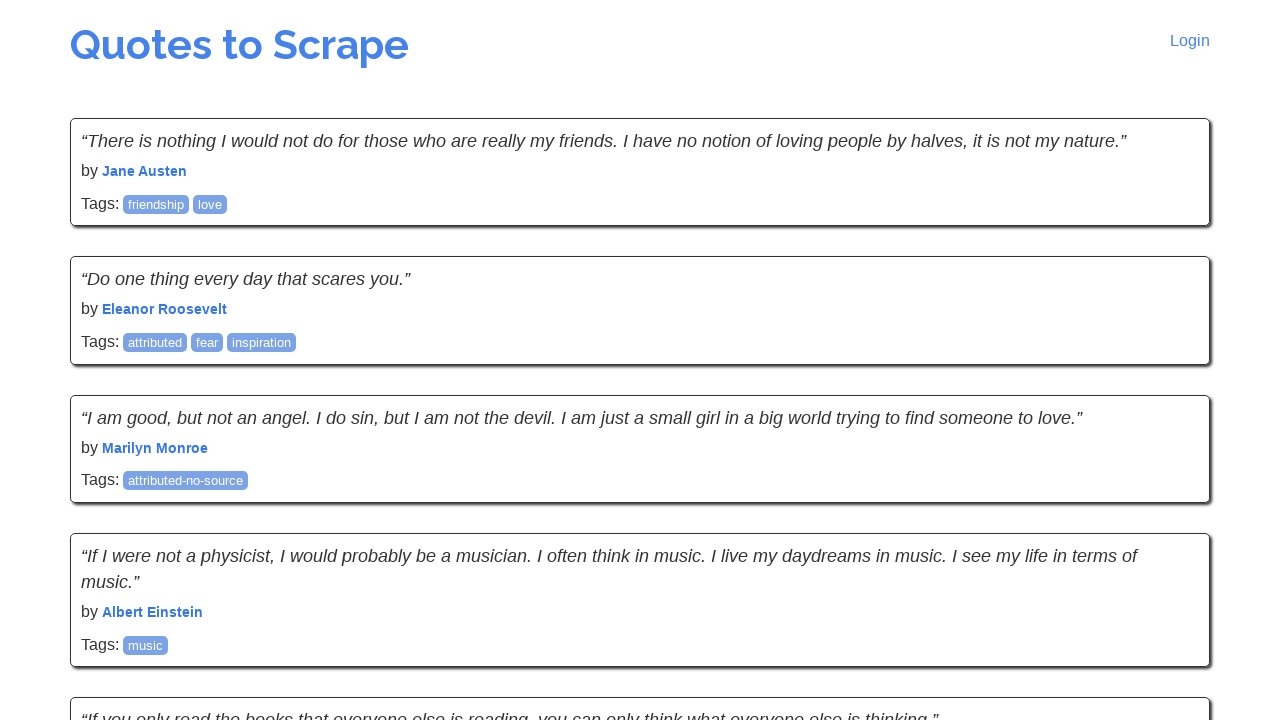

Quote text element verified for quote 3 on page 6
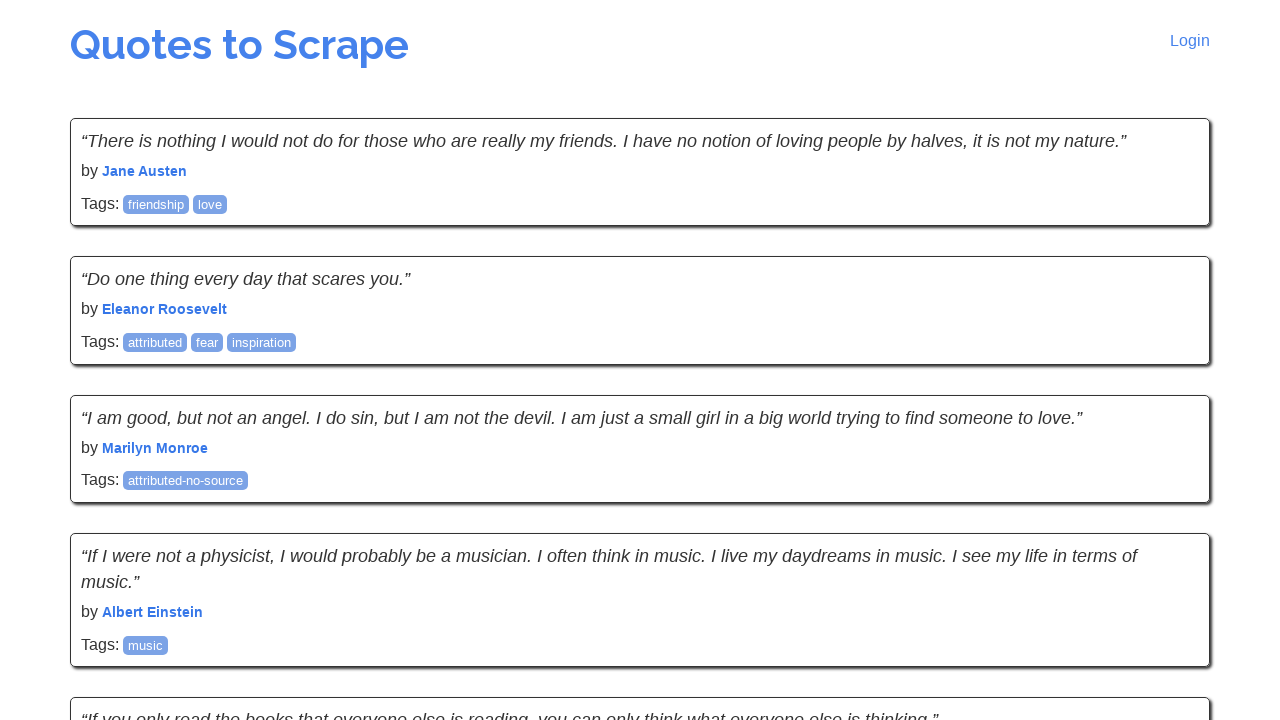

Author element verified for quote 3 on page 6
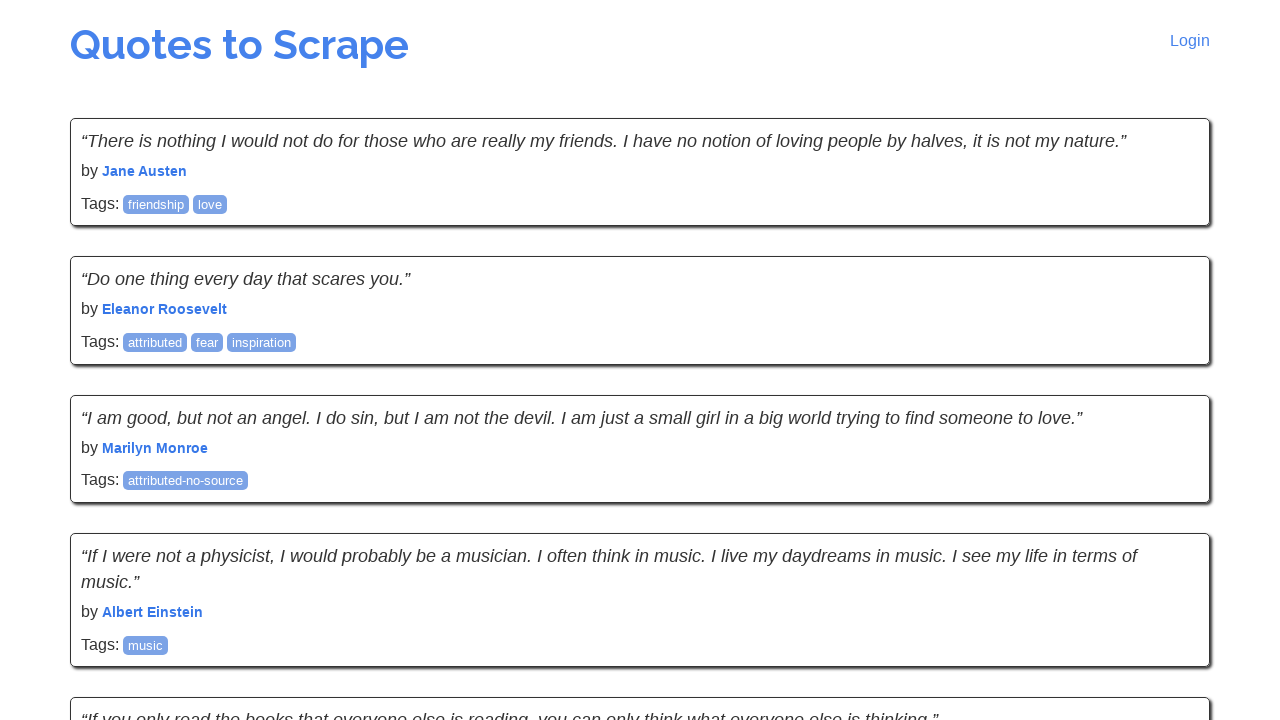

Quote text element verified for quote 4 on page 6
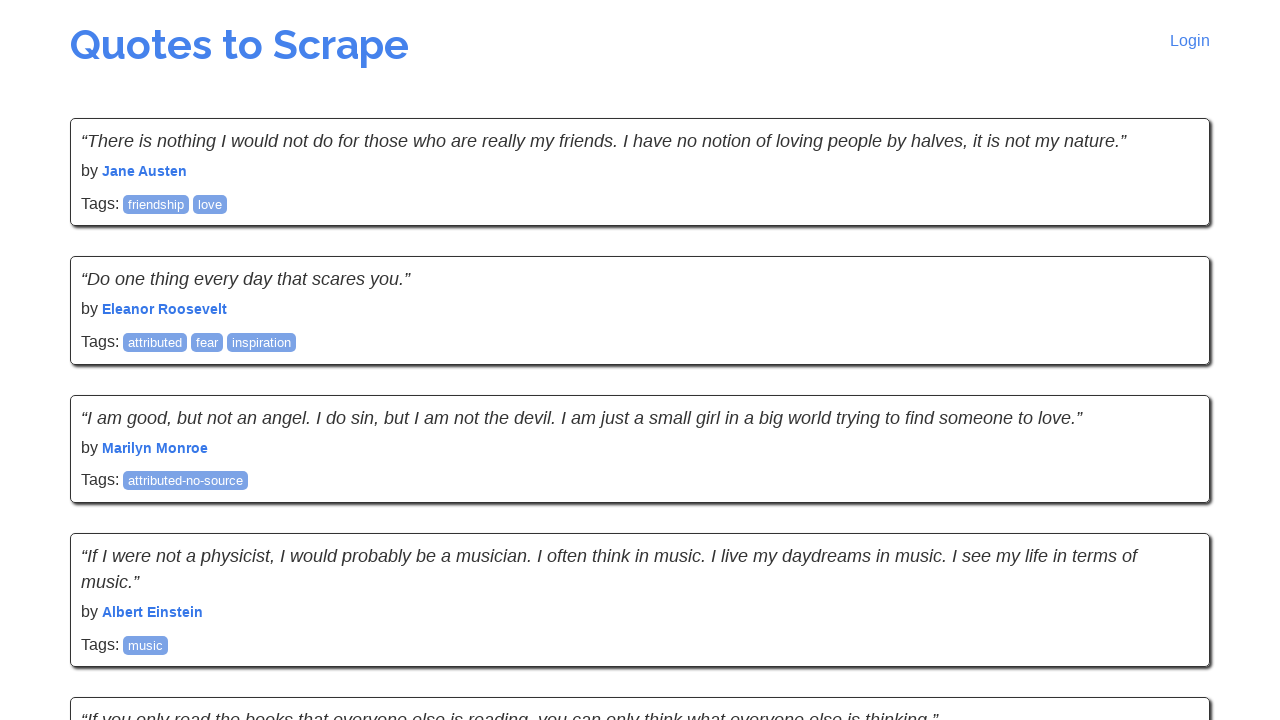

Author element verified for quote 4 on page 6
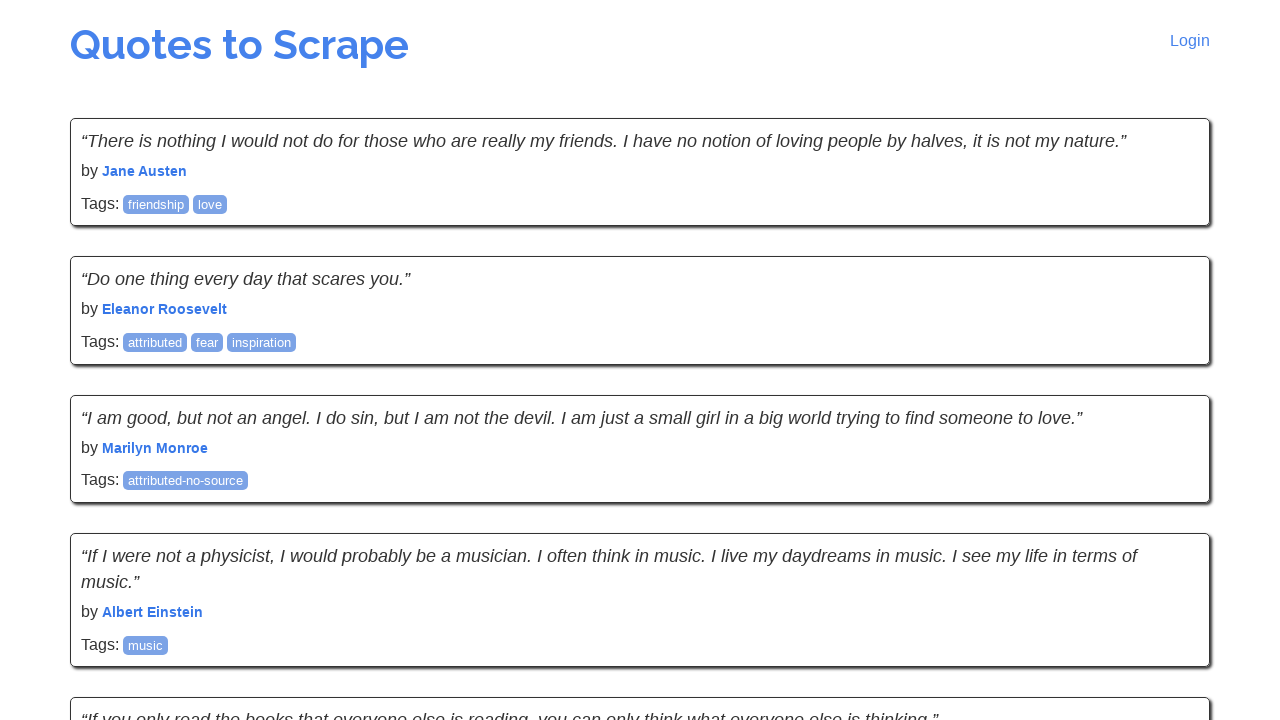

Quote text element verified for quote 5 on page 6
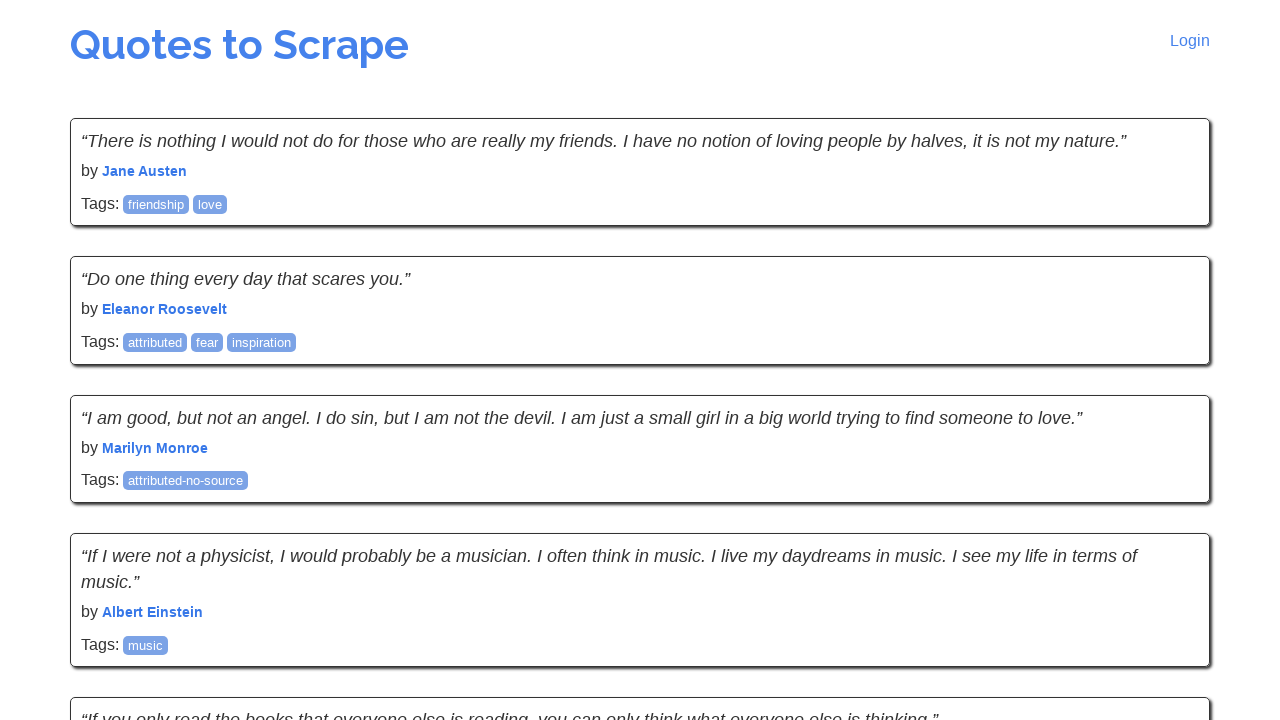

Author element verified for quote 5 on page 6
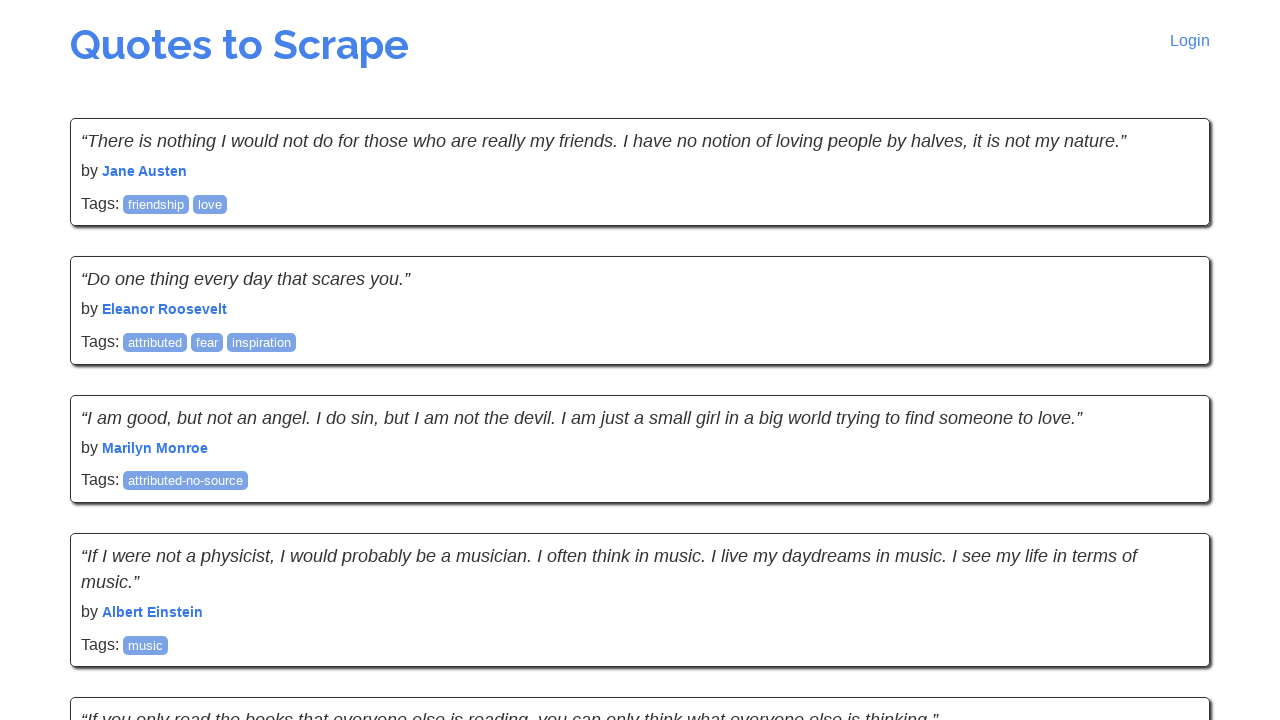

Quote text element verified for quote 6 on page 6
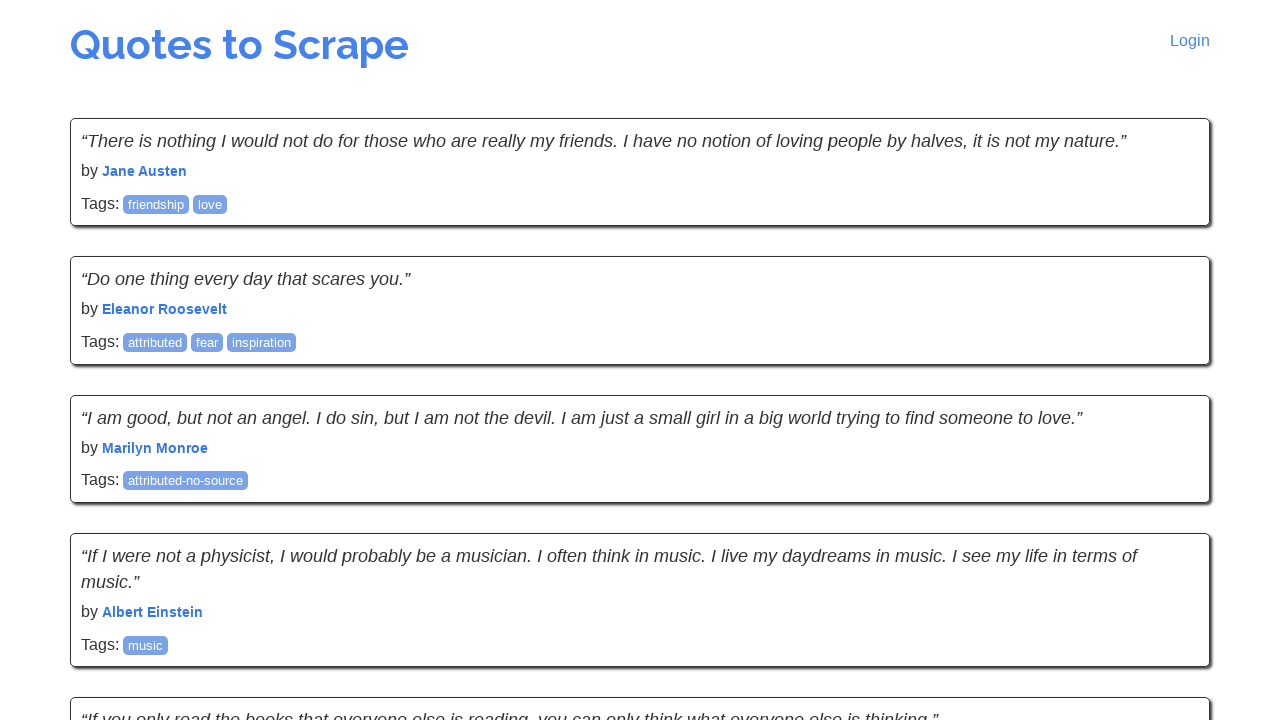

Author element verified for quote 6 on page 6
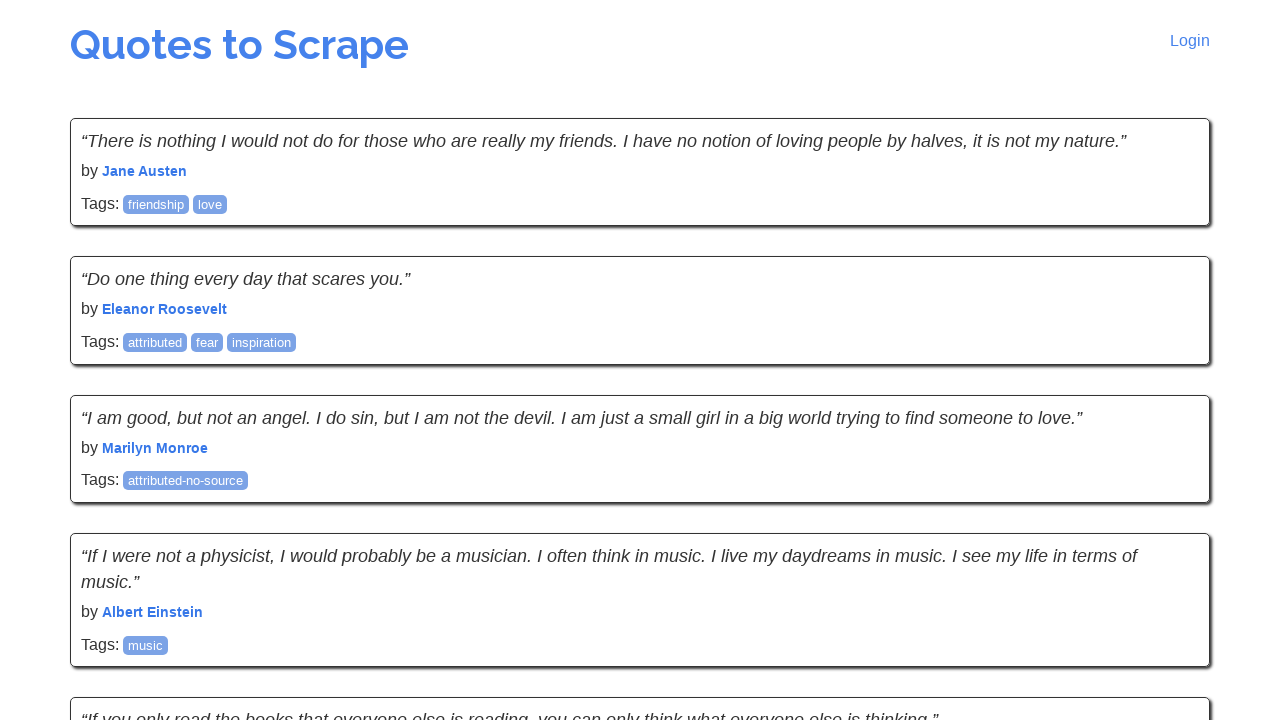

Quote text element verified for quote 7 on page 6
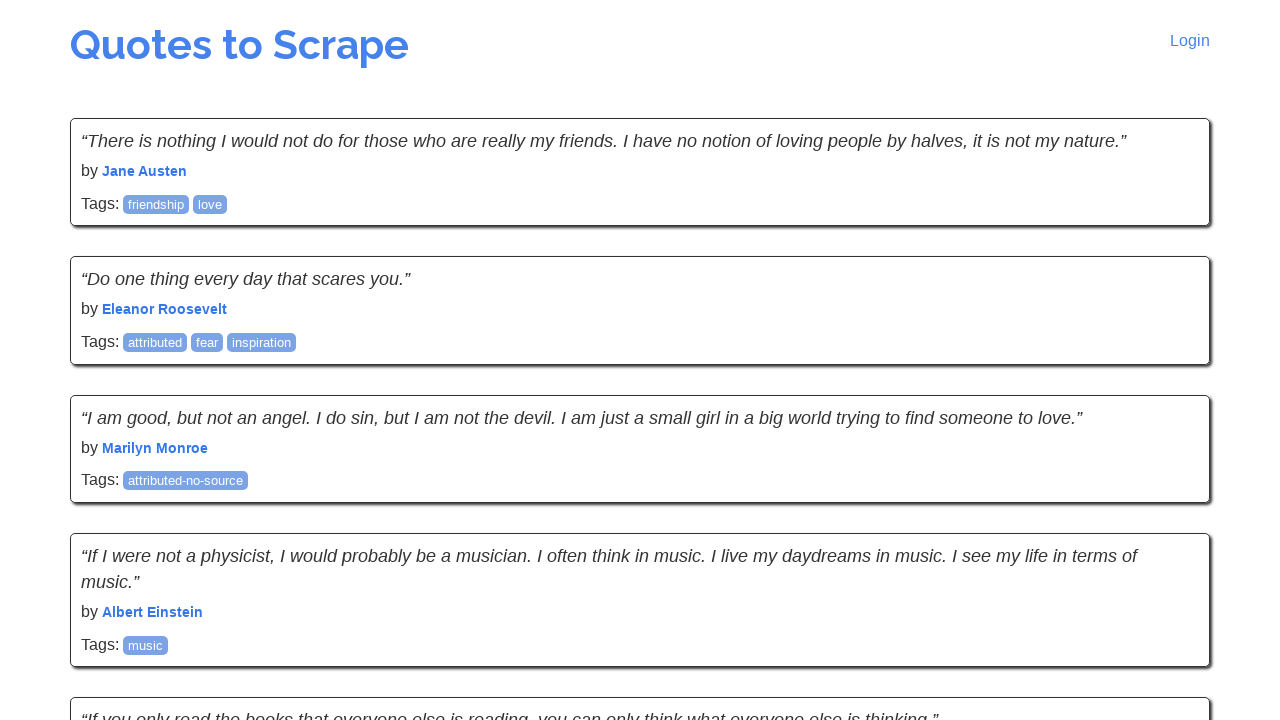

Author element verified for quote 7 on page 6
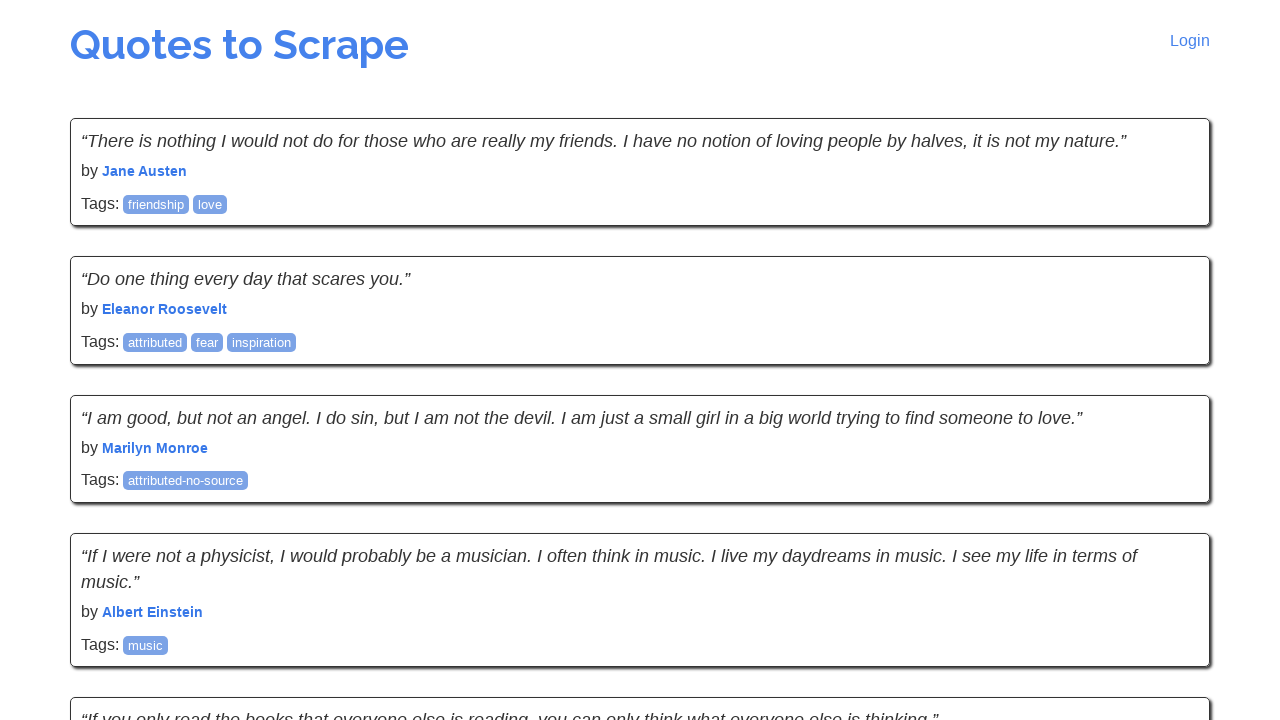

Quote text element verified for quote 8 on page 6
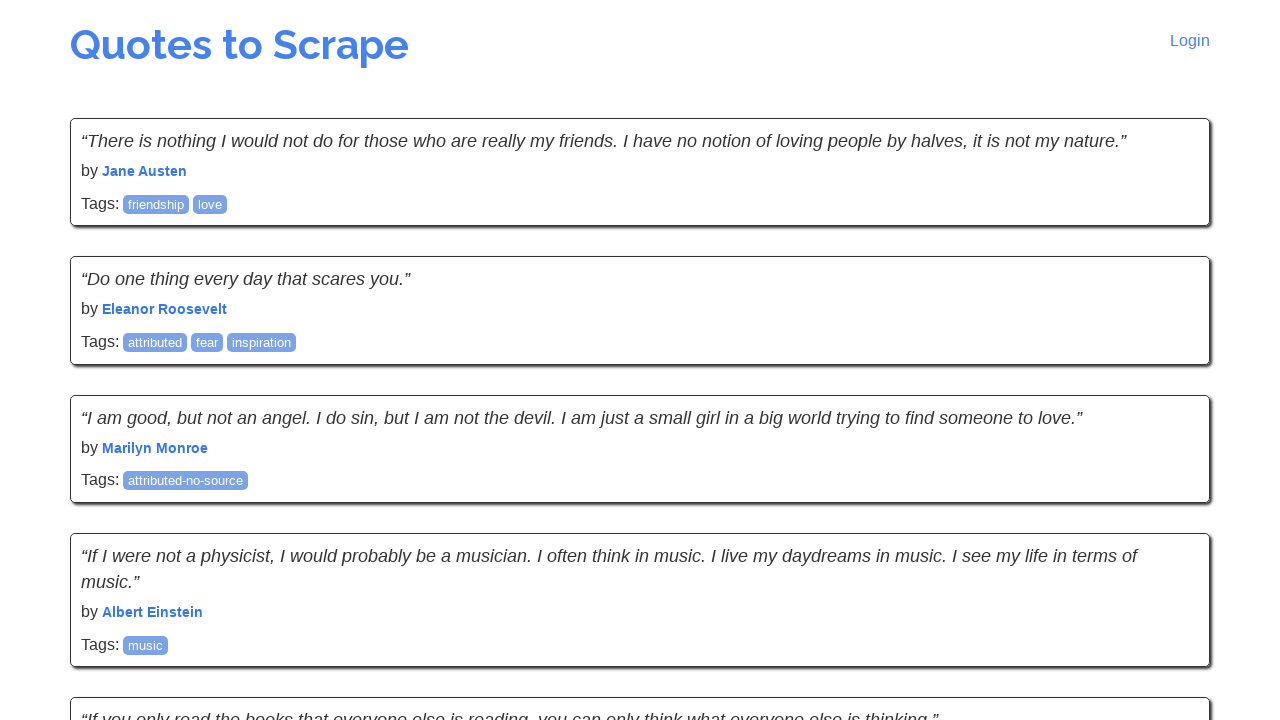

Author element verified for quote 8 on page 6
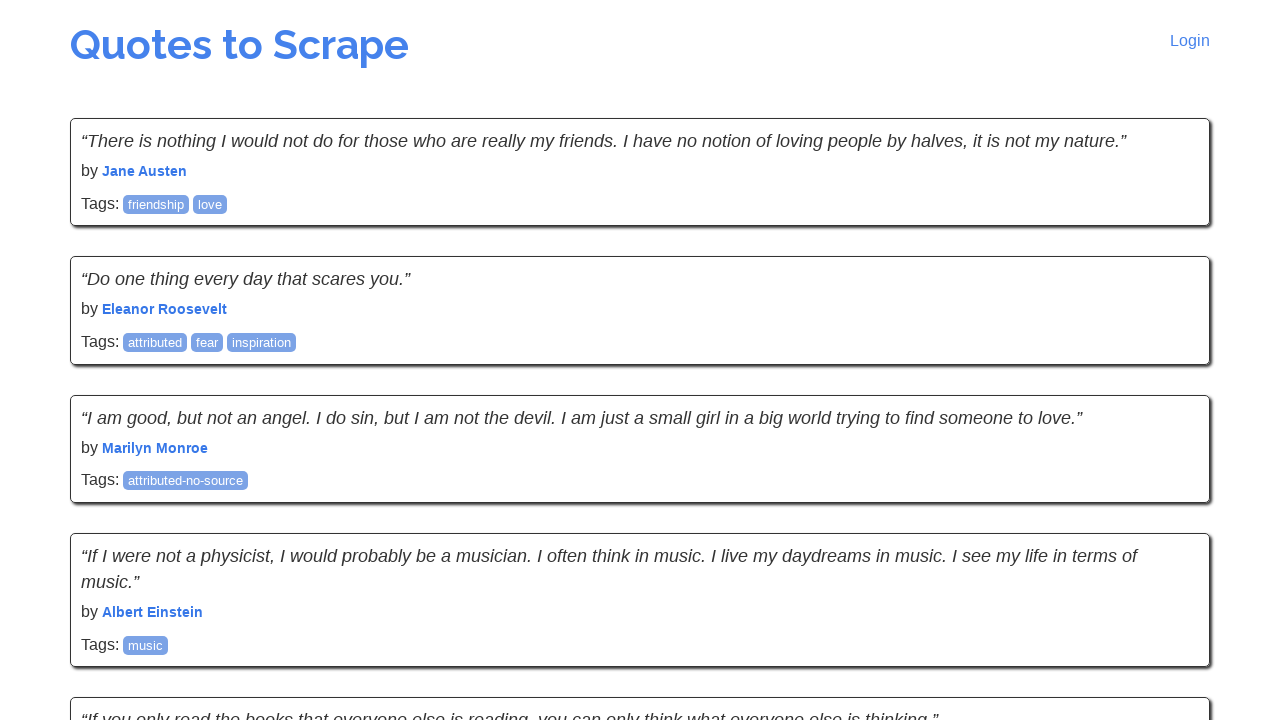

Quote text element verified for quote 9 on page 6
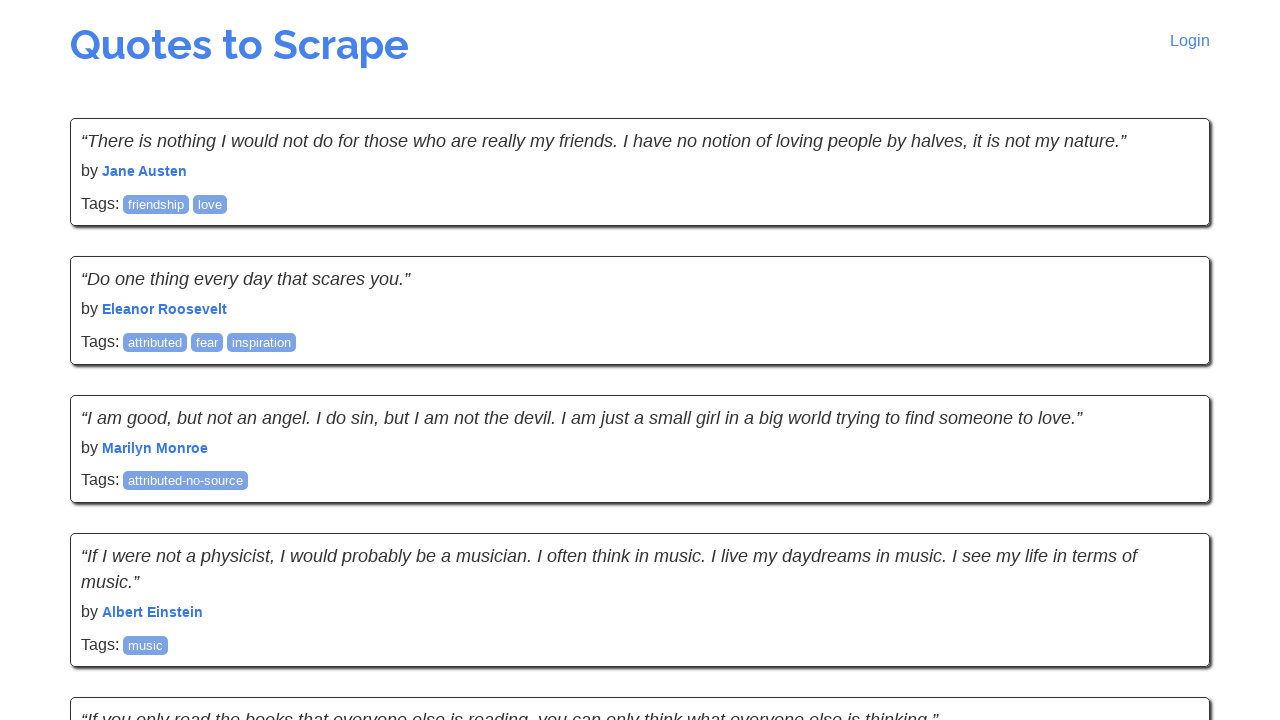

Author element verified for quote 9 on page 6
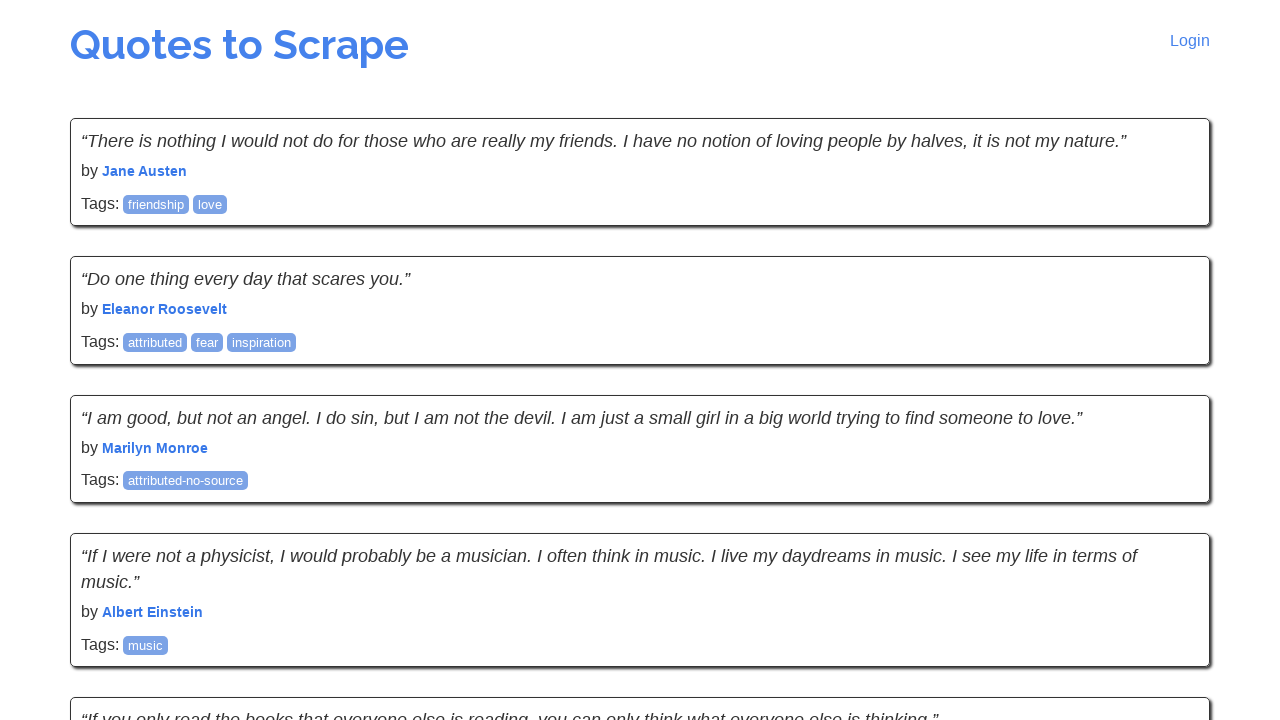

Quote text element verified for quote 10 on page 6
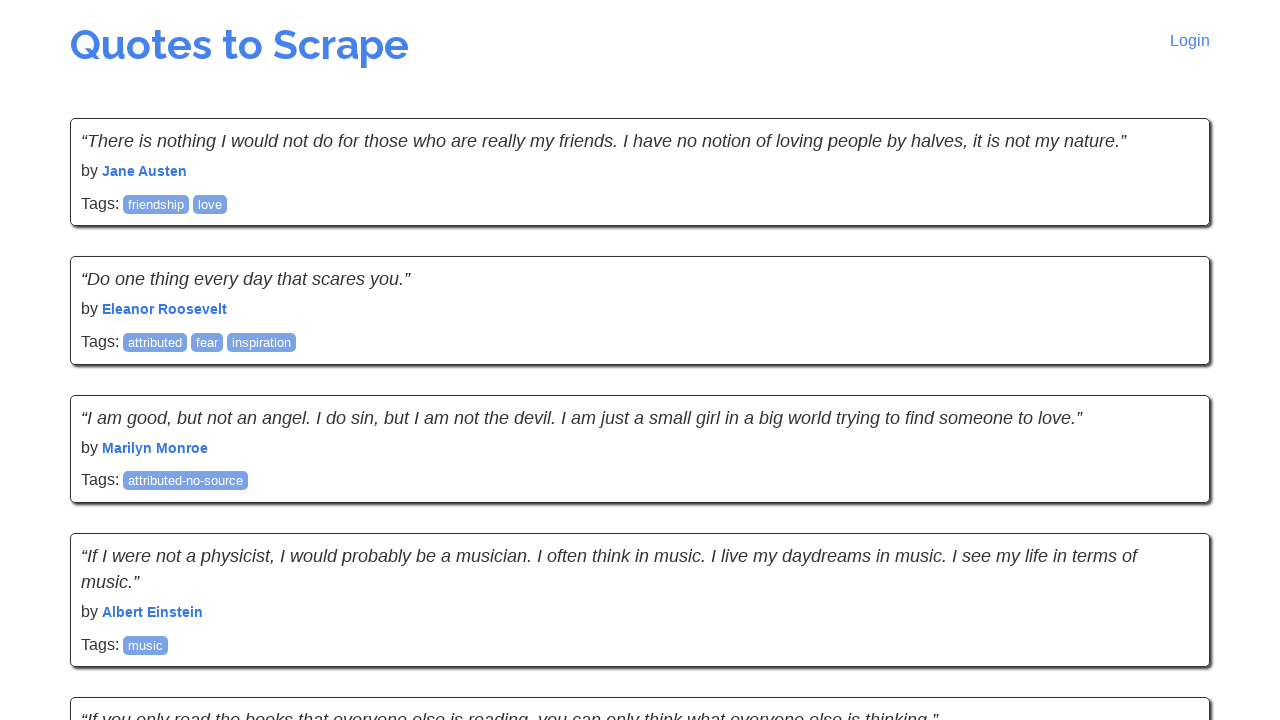

Author element verified for quote 10 on page 6
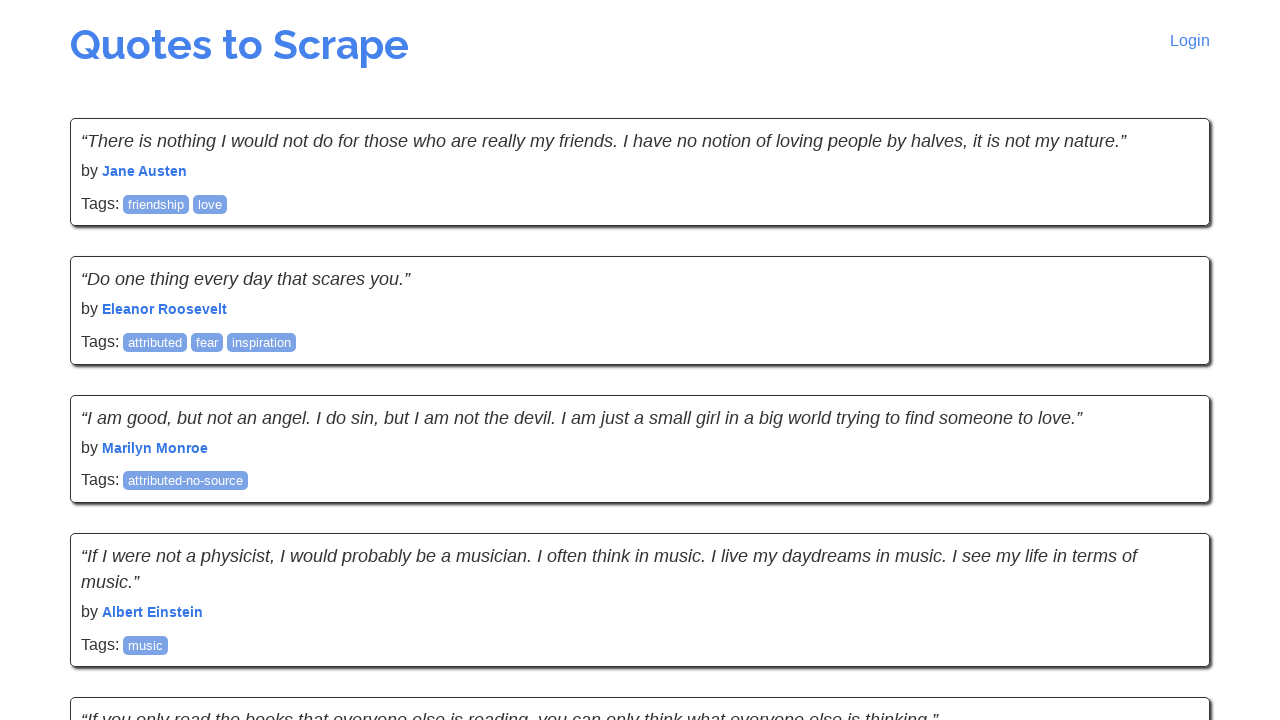

Navigated to page 7 of quotes website
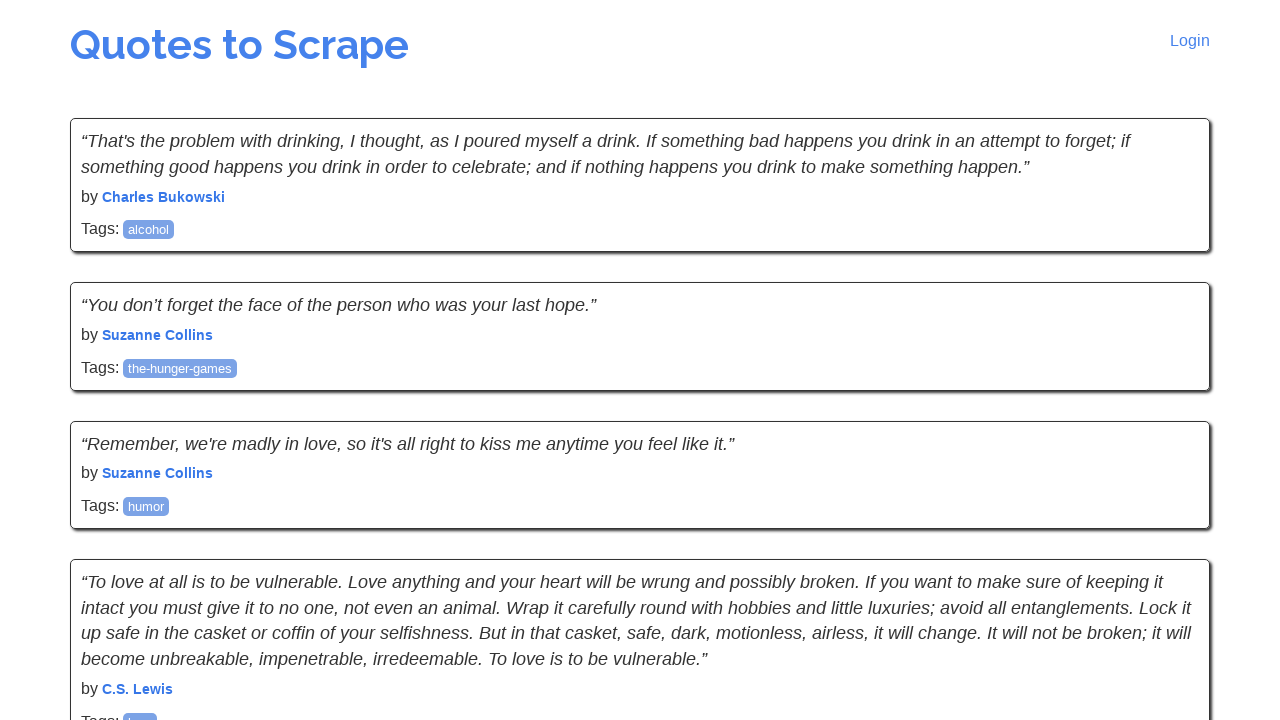

Quote elements loaded on page 7
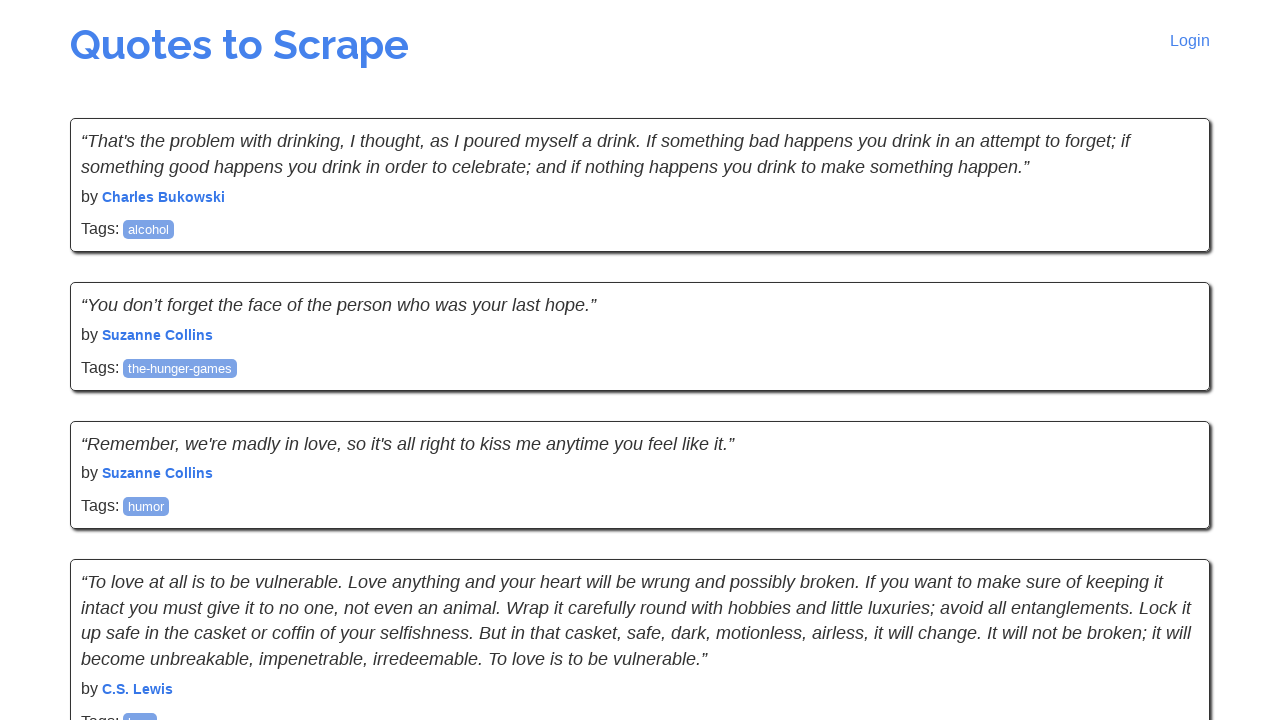

Located 10 quote elements on page 7
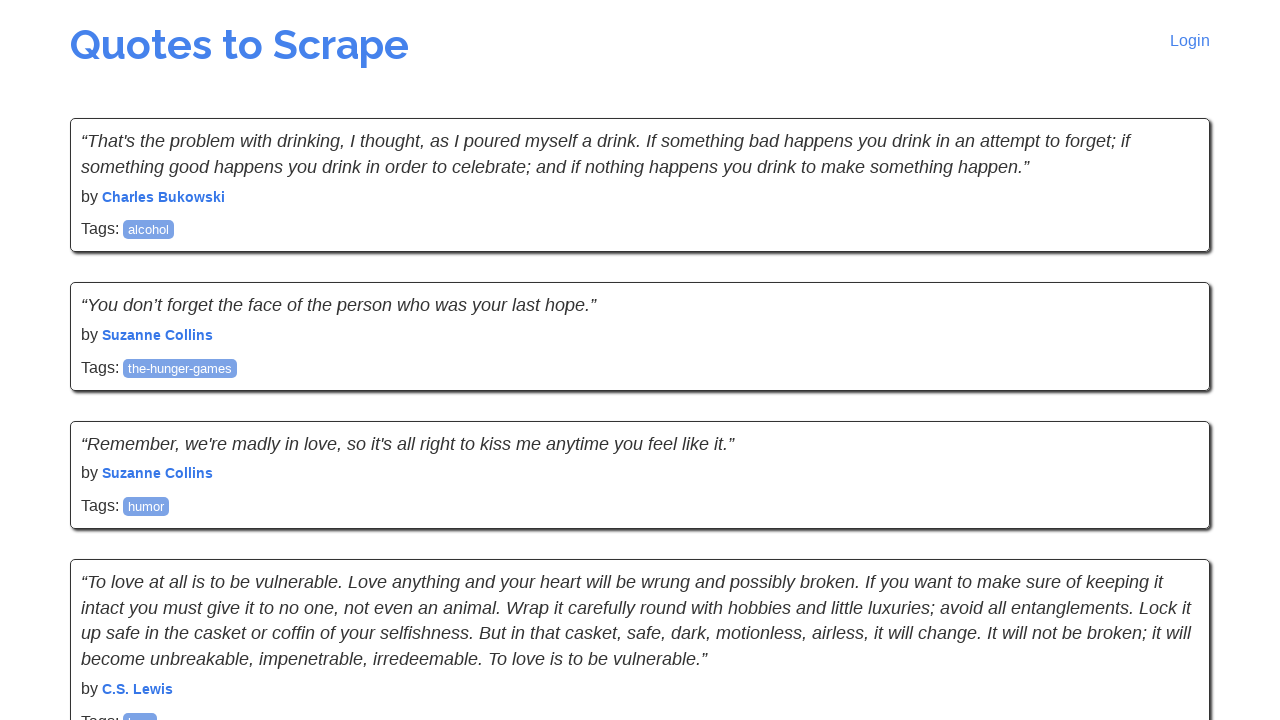

Quote text element verified for quote 1 on page 7
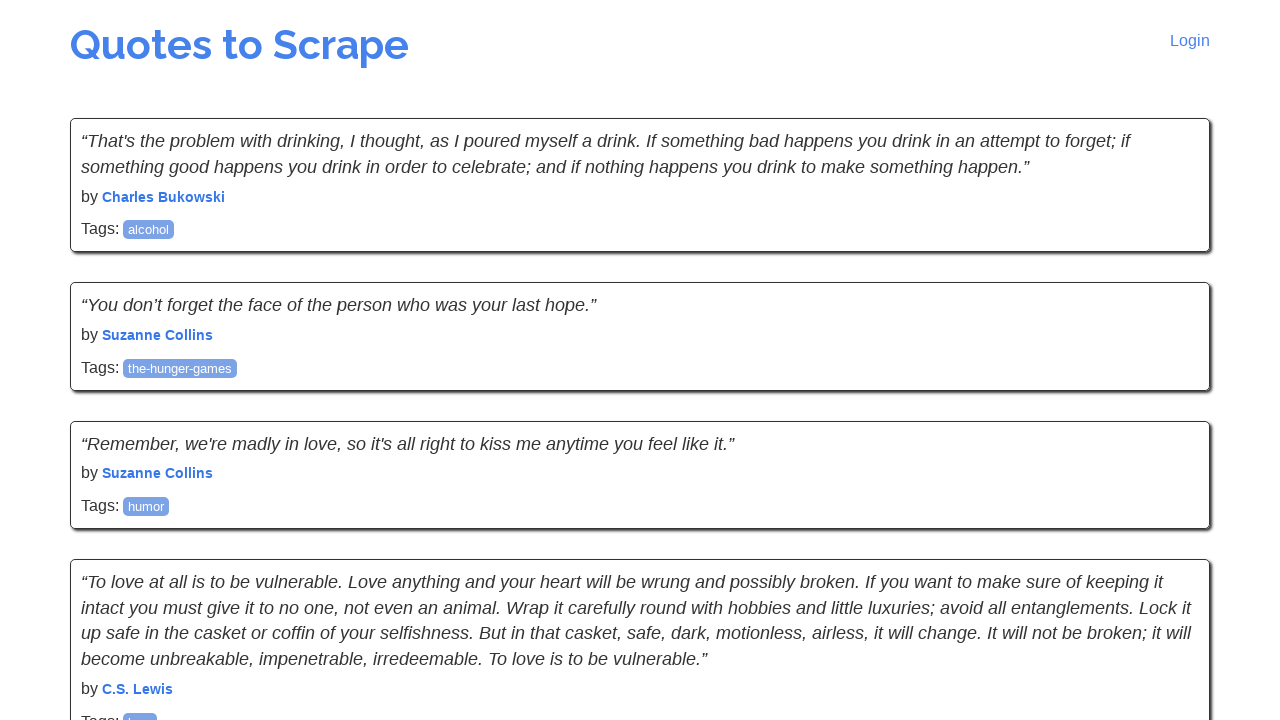

Author element verified for quote 1 on page 7
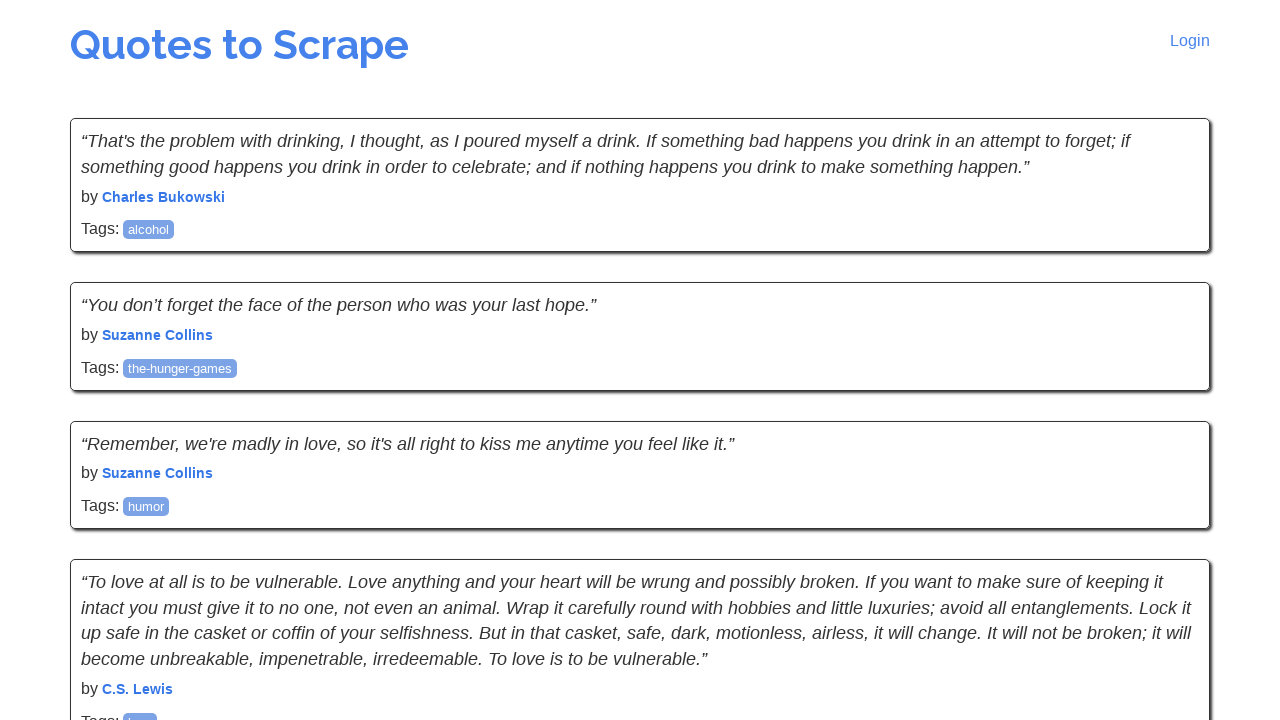

Quote text element verified for quote 2 on page 7
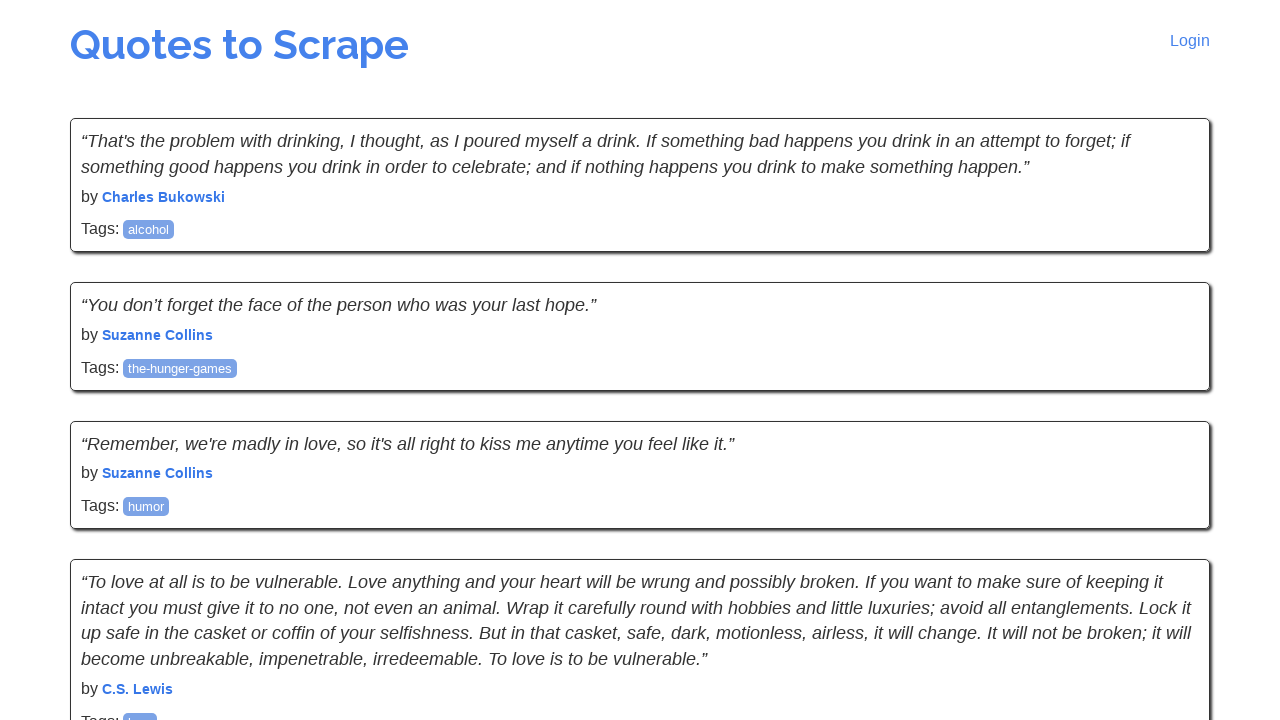

Author element verified for quote 2 on page 7
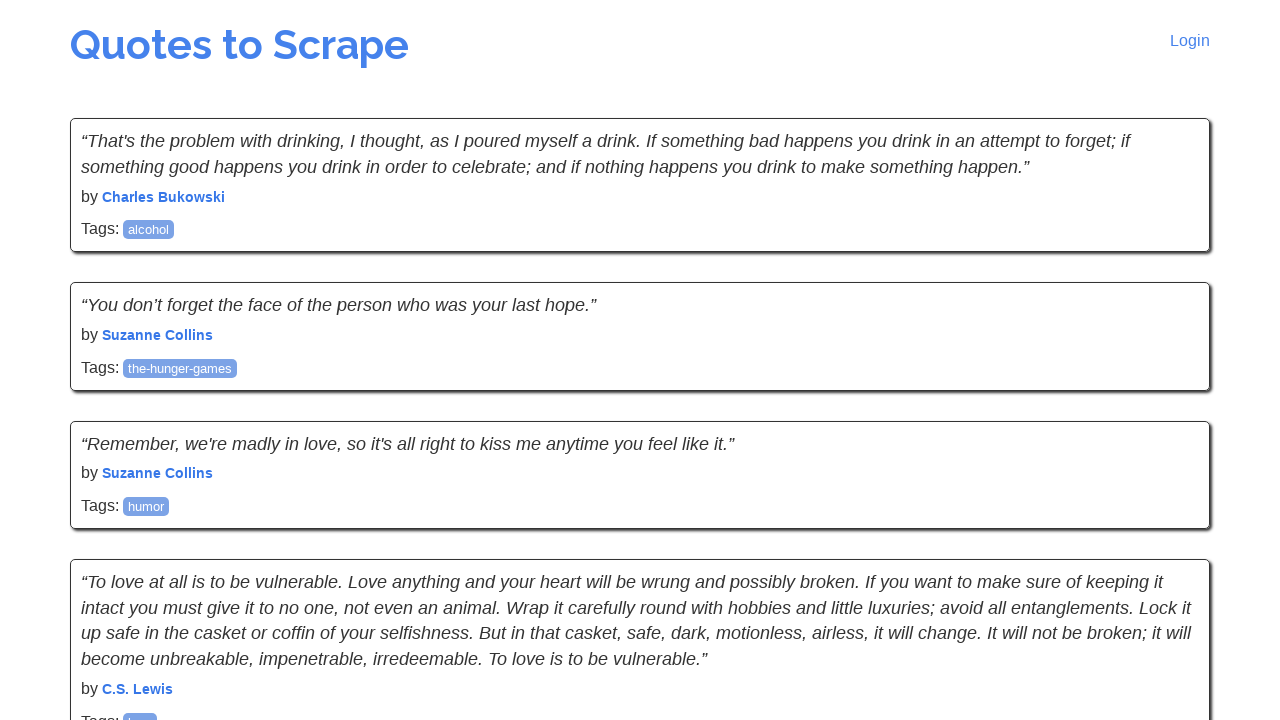

Quote text element verified for quote 3 on page 7
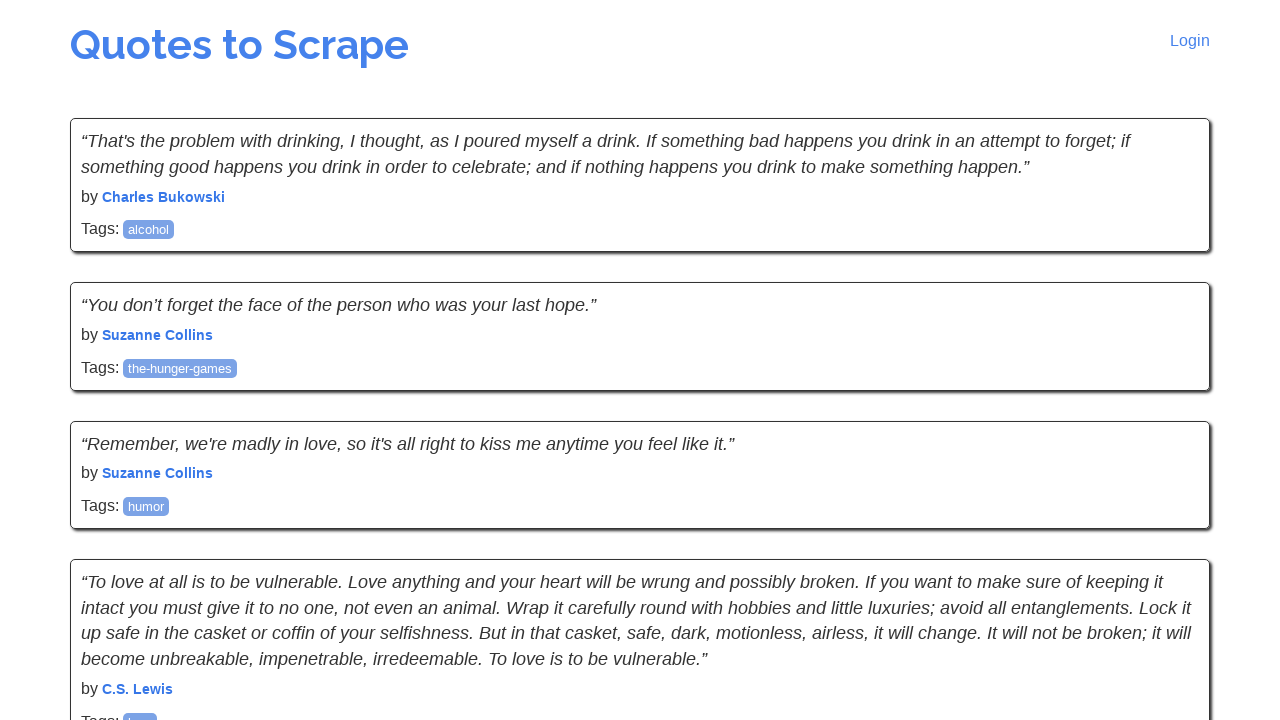

Author element verified for quote 3 on page 7
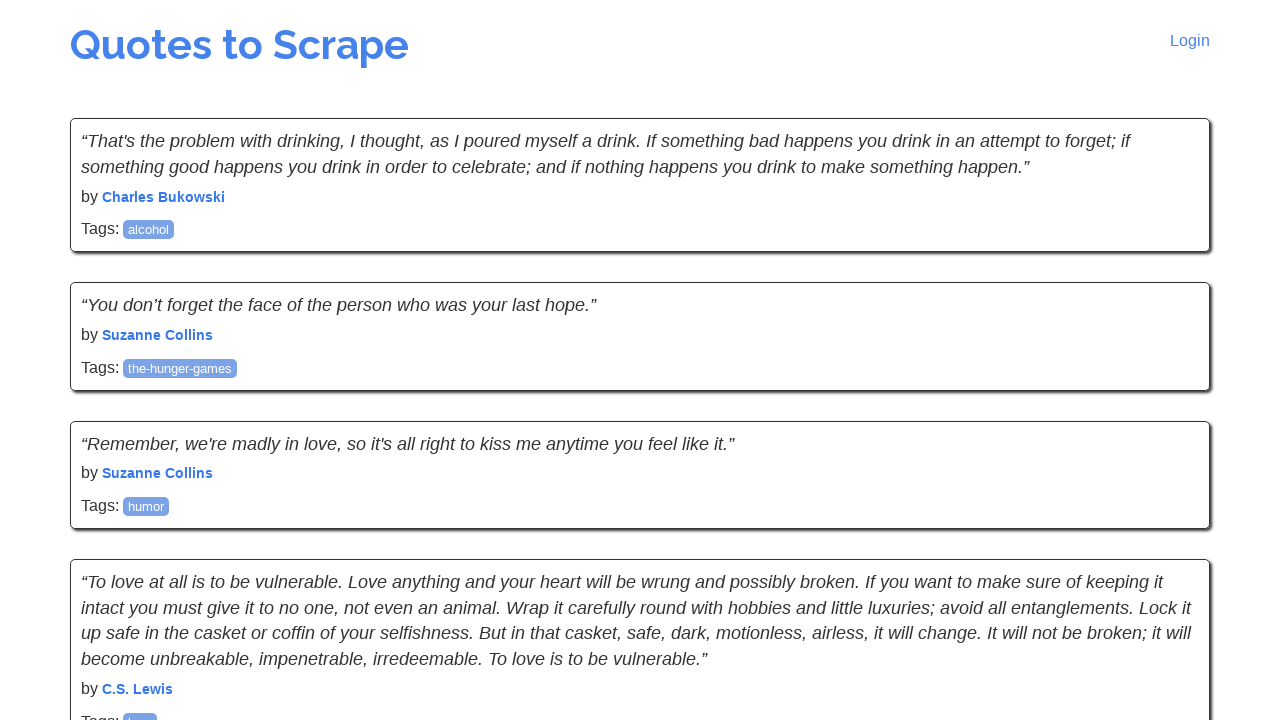

Quote text element verified for quote 4 on page 7
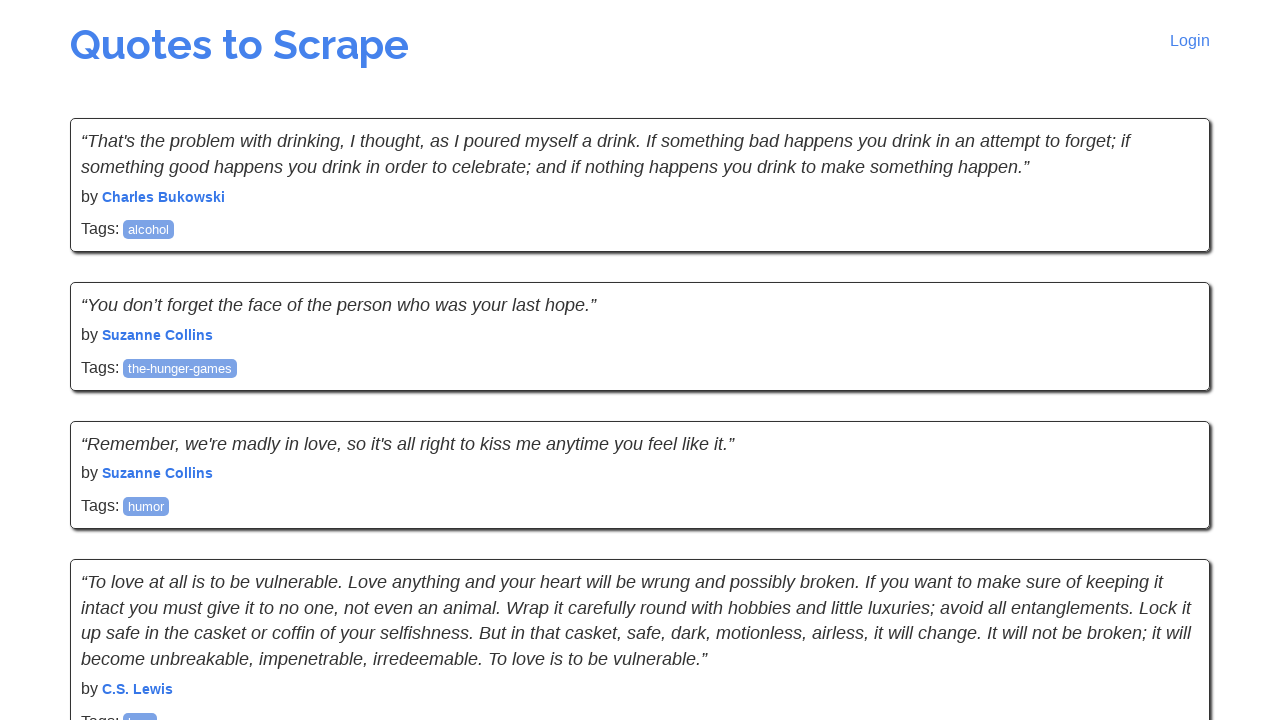

Author element verified for quote 4 on page 7
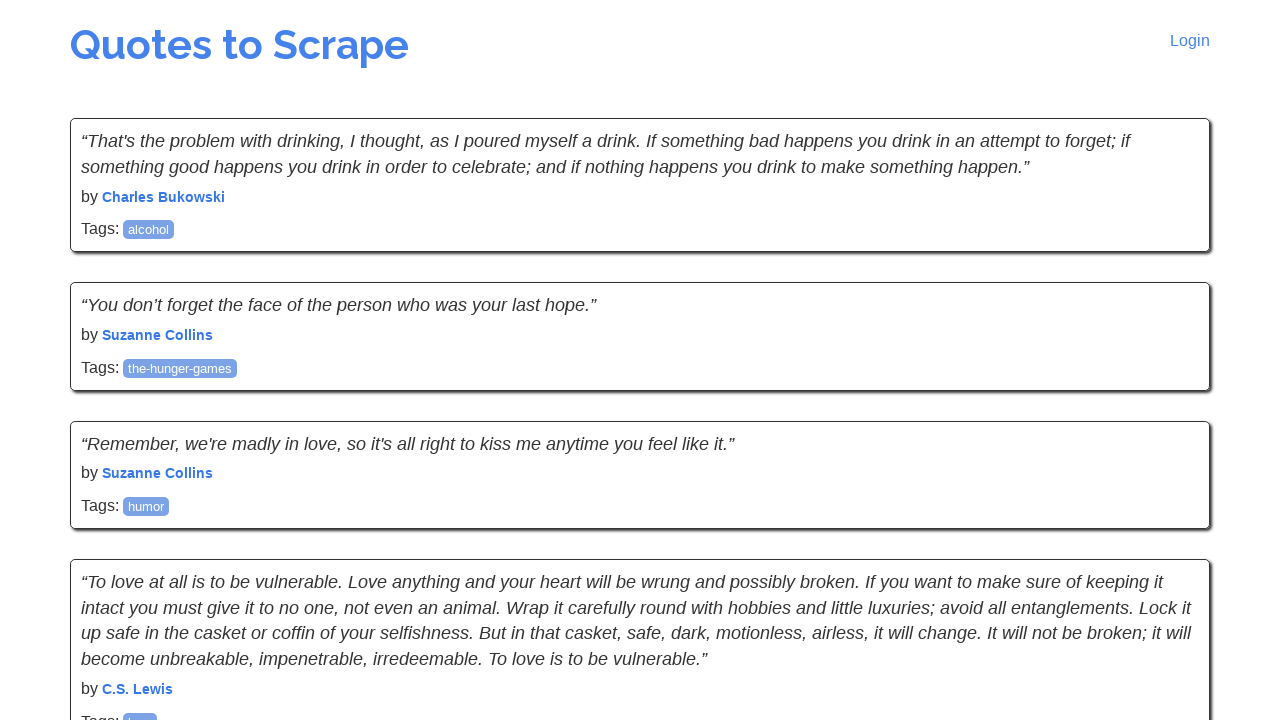

Quote text element verified for quote 5 on page 7
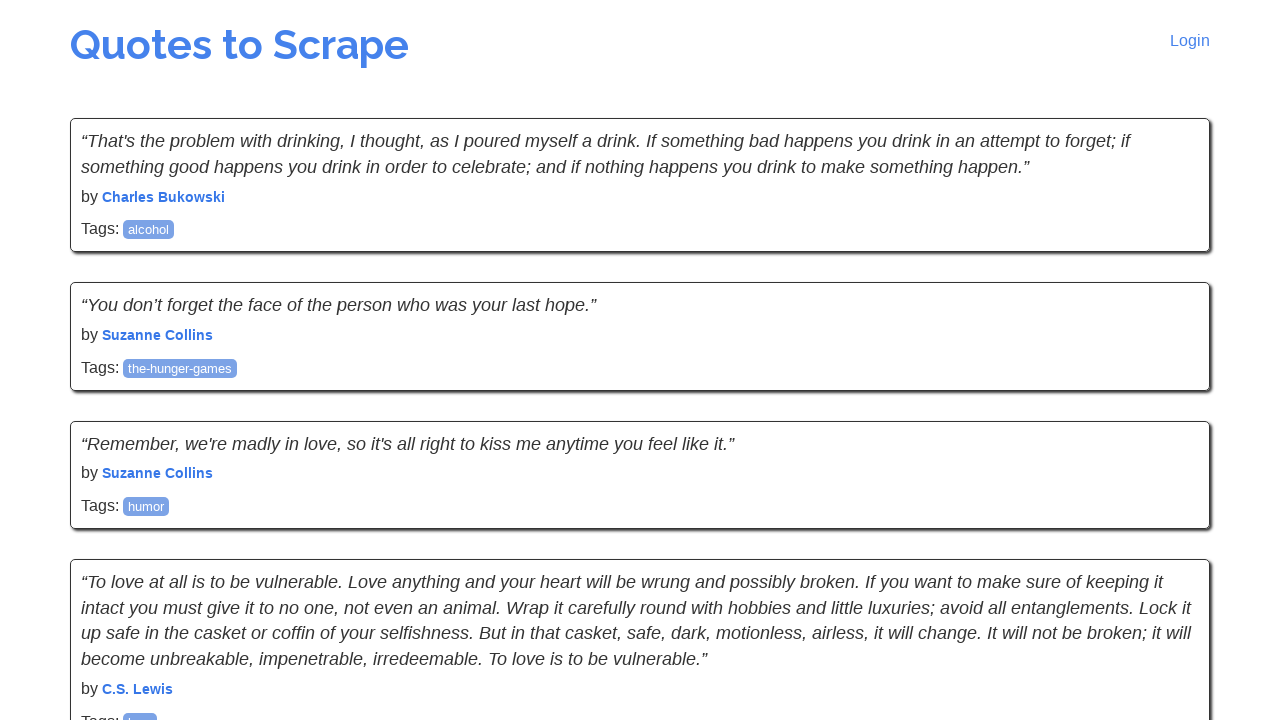

Author element verified for quote 5 on page 7
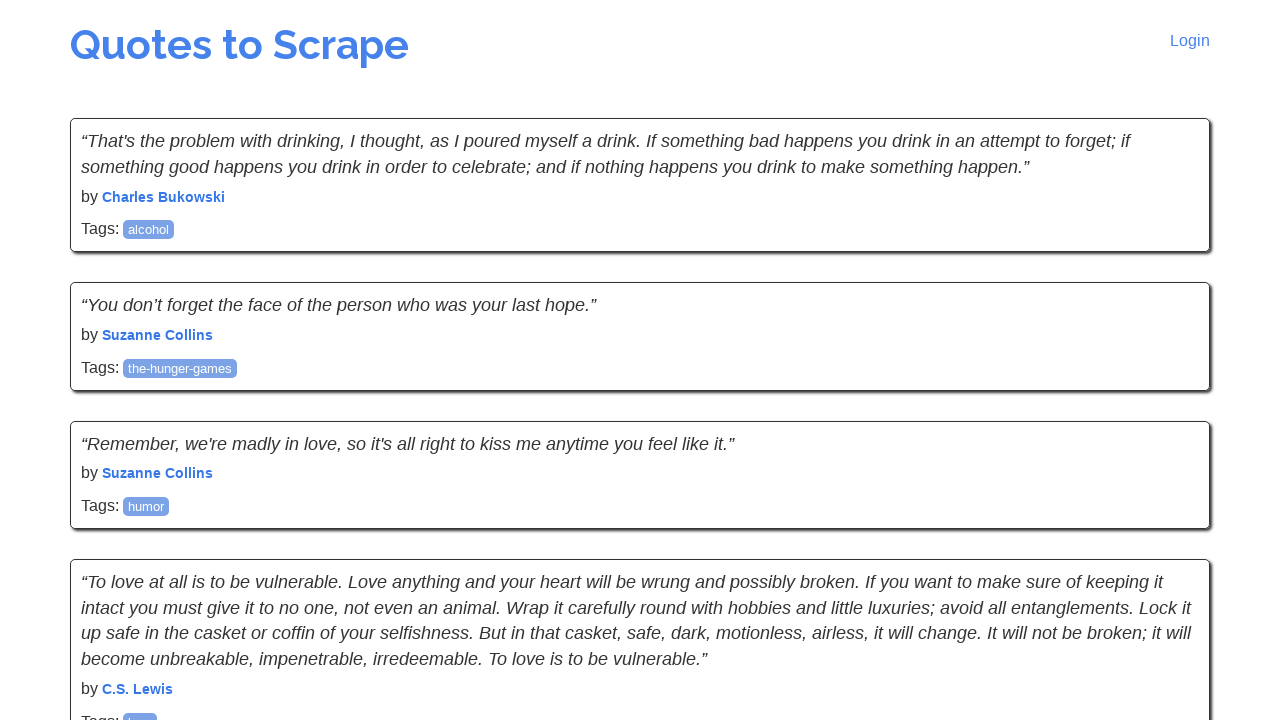

Quote text element verified for quote 6 on page 7
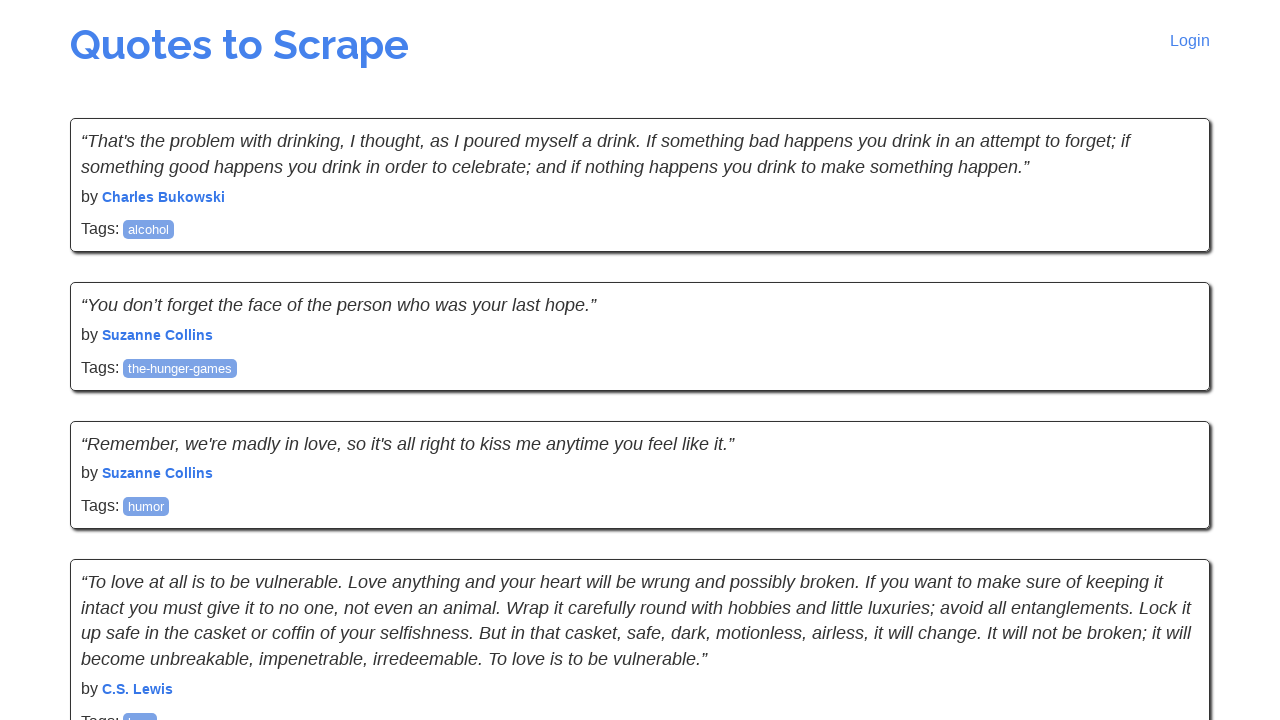

Author element verified for quote 6 on page 7
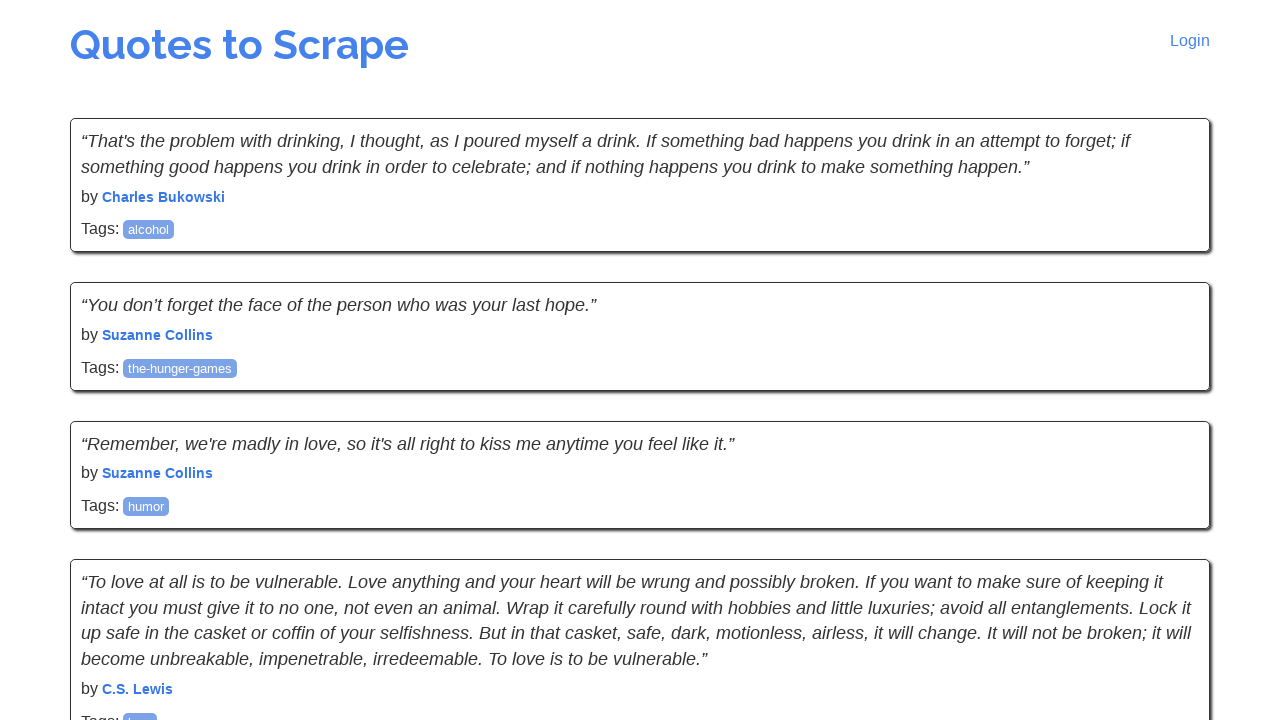

Quote text element verified for quote 7 on page 7
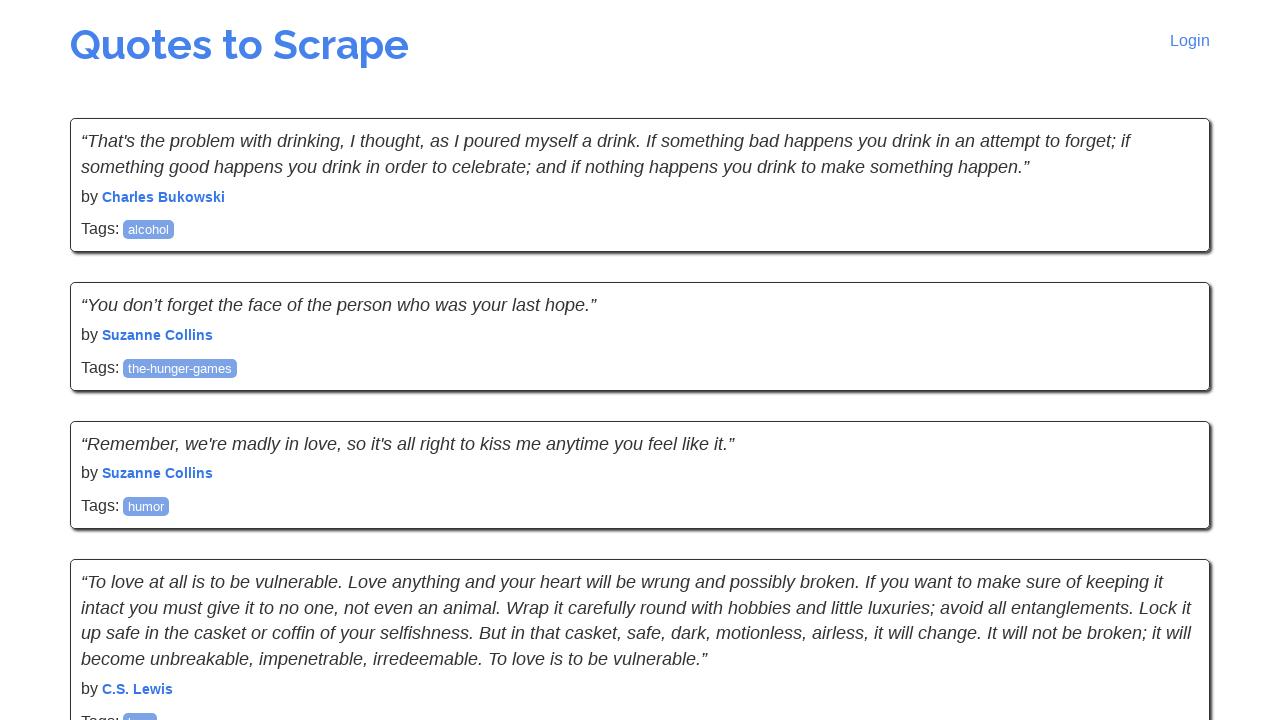

Author element verified for quote 7 on page 7
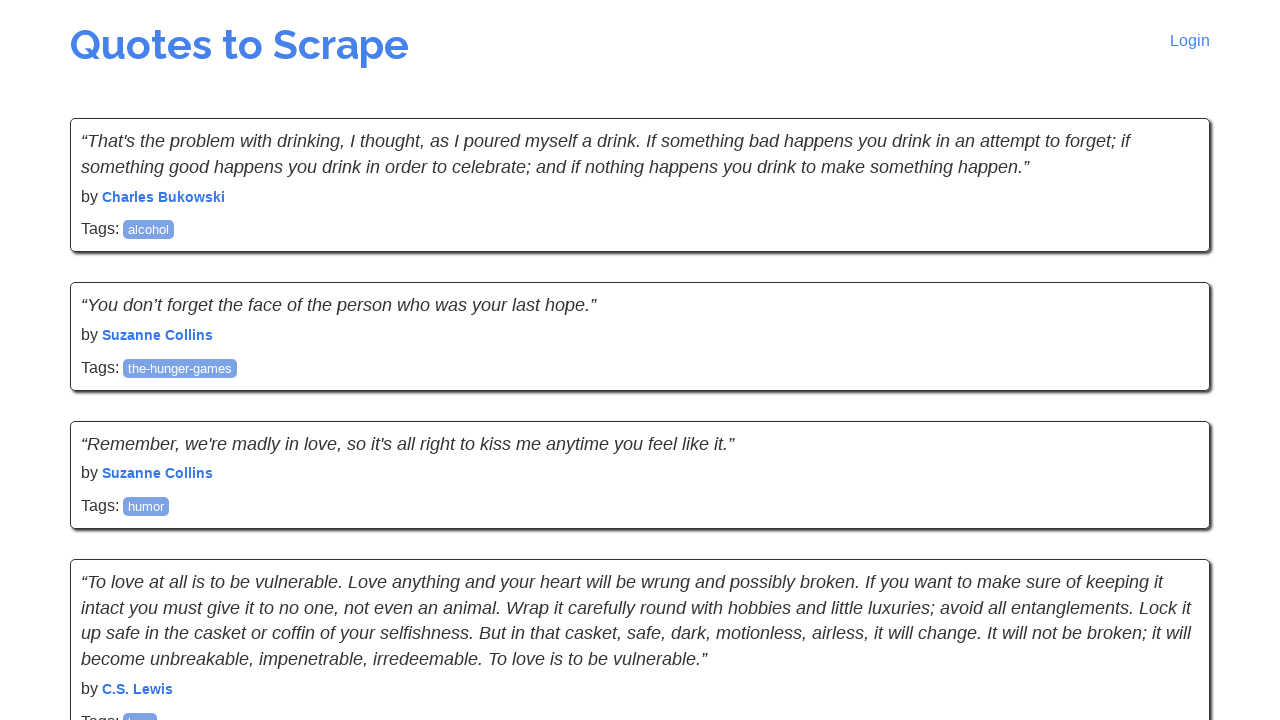

Quote text element verified for quote 8 on page 7
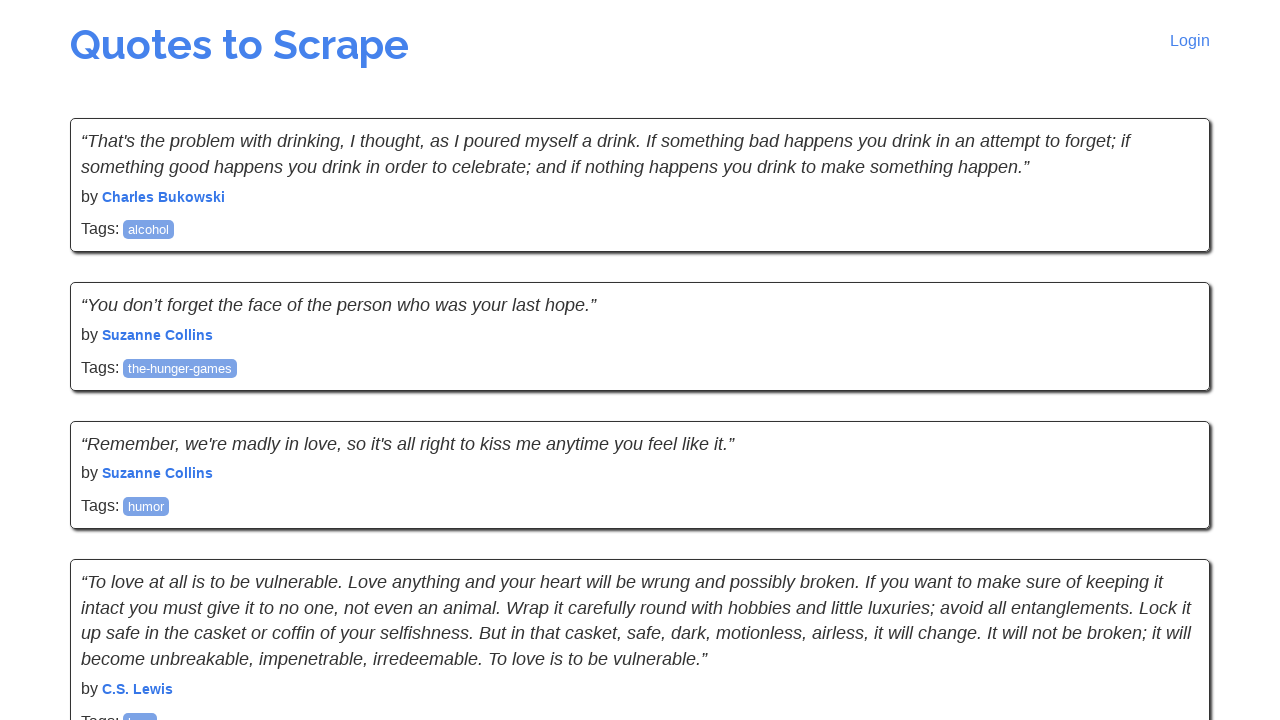

Author element verified for quote 8 on page 7
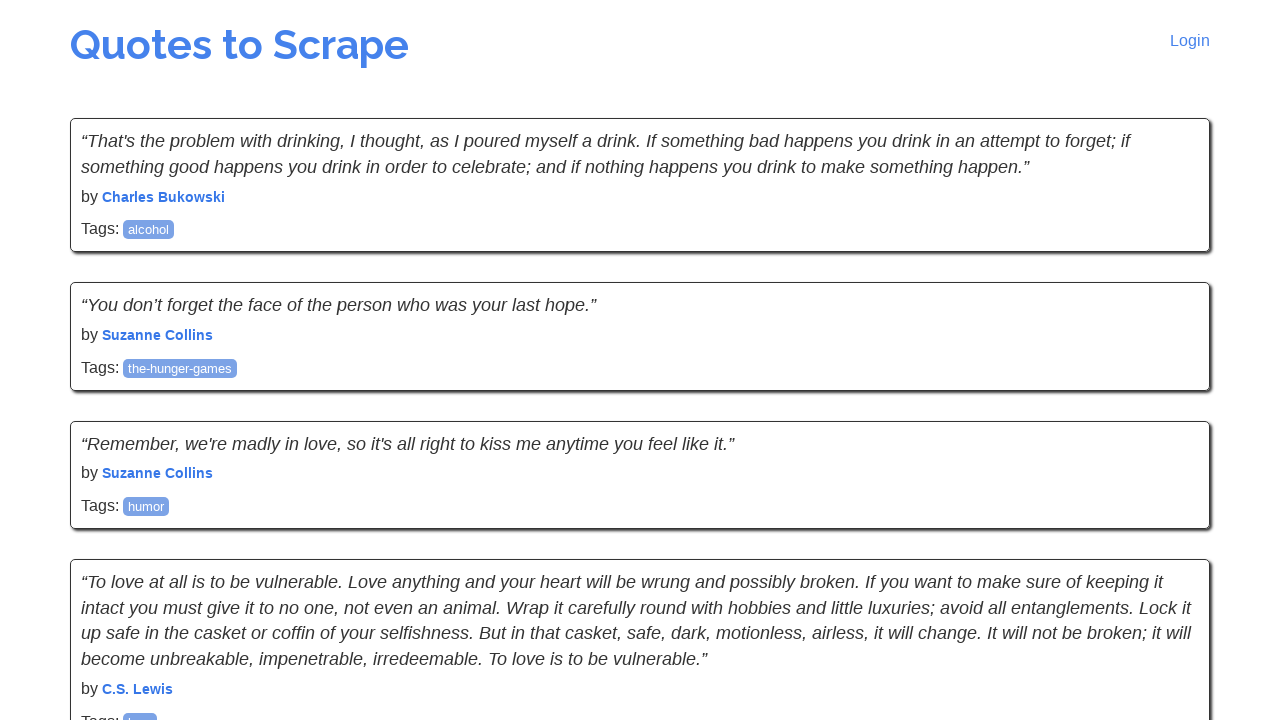

Quote text element verified for quote 9 on page 7
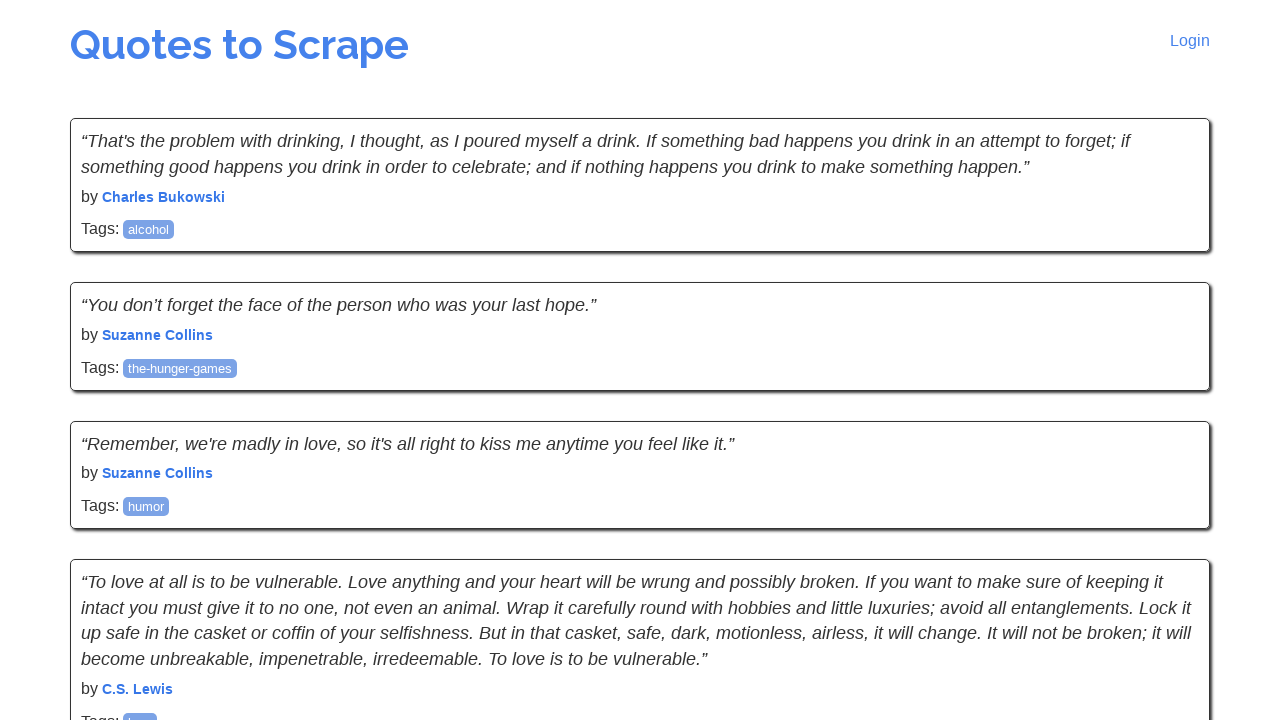

Author element verified for quote 9 on page 7
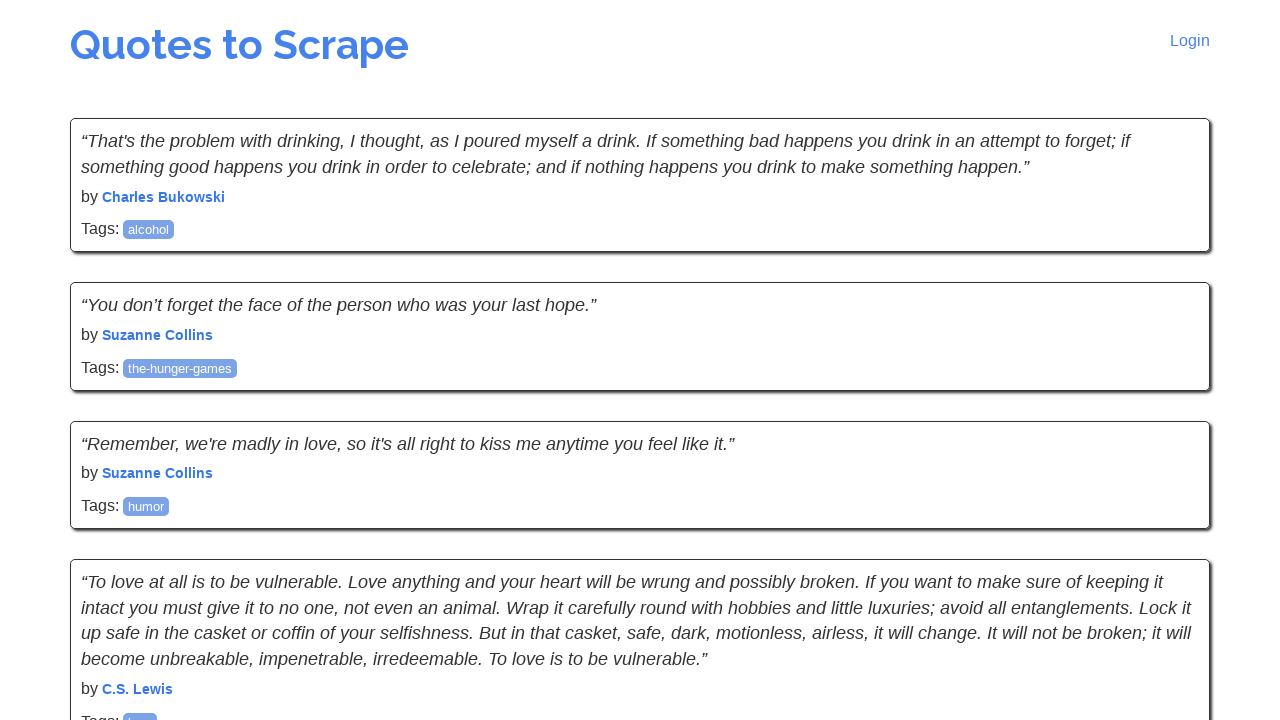

Quote text element verified for quote 10 on page 7
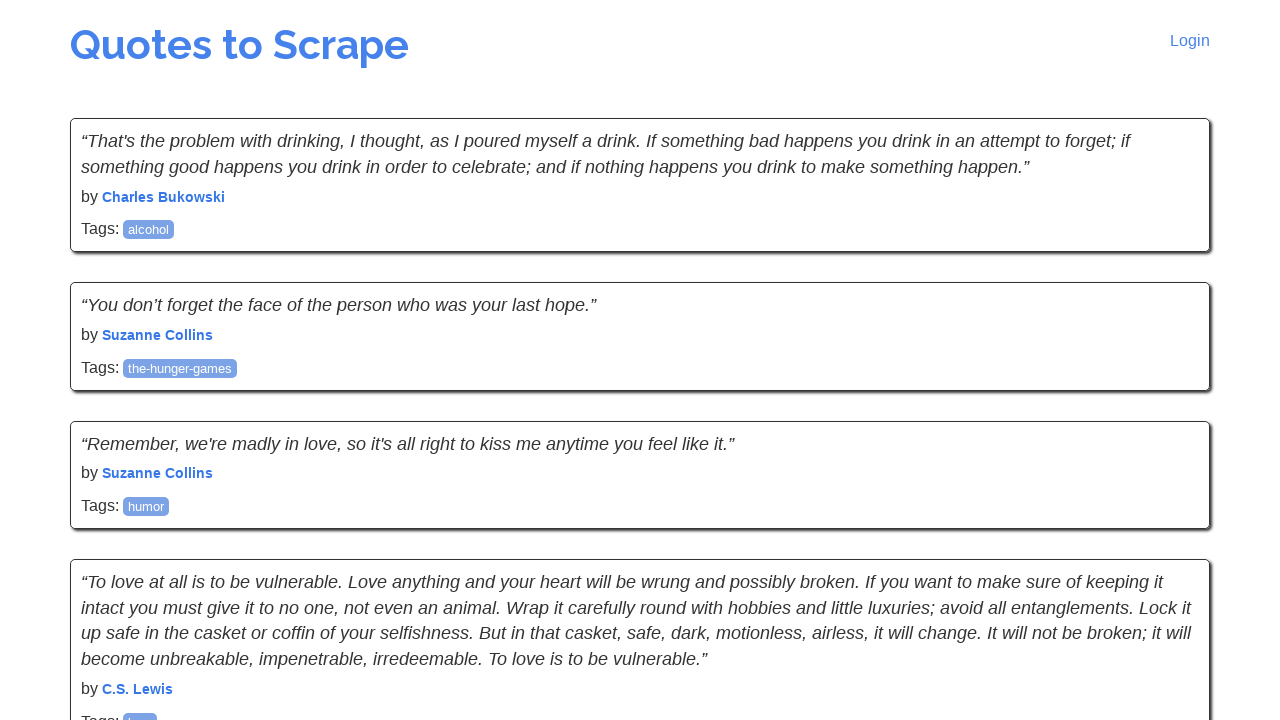

Author element verified for quote 10 on page 7
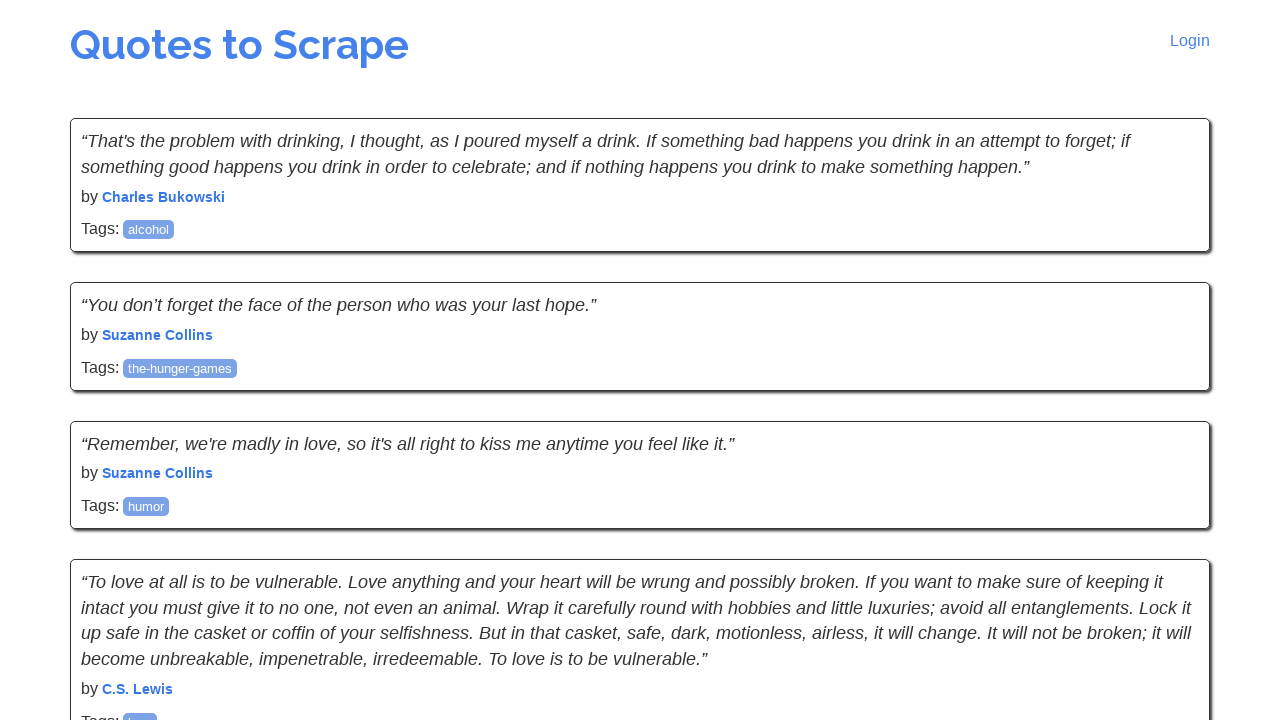

Navigated to page 8 of quotes website
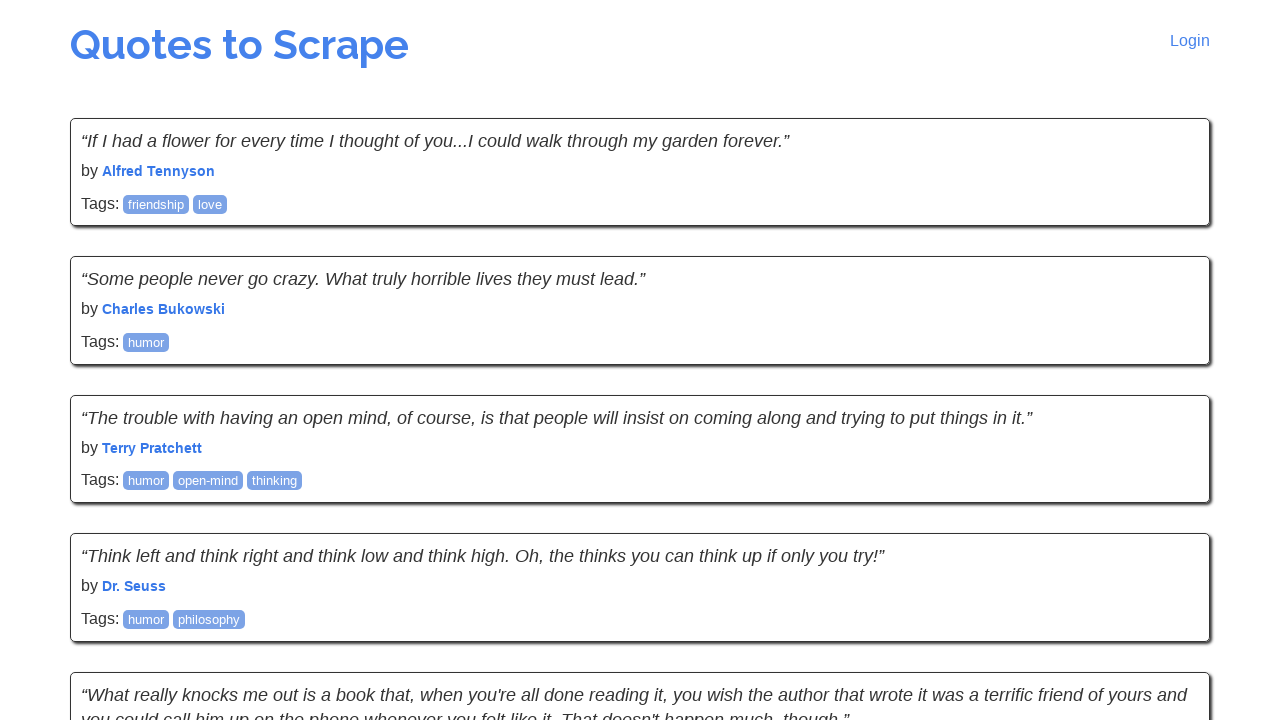

Quote elements loaded on page 8
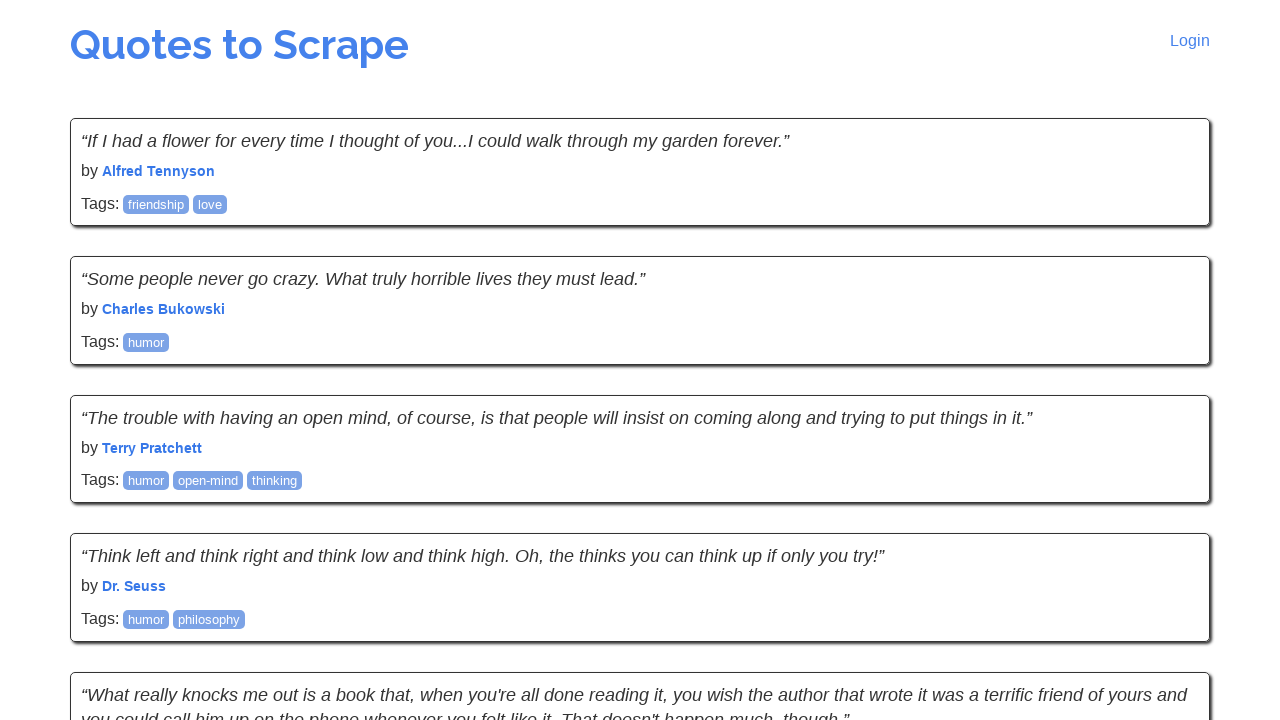

Located 10 quote elements on page 8
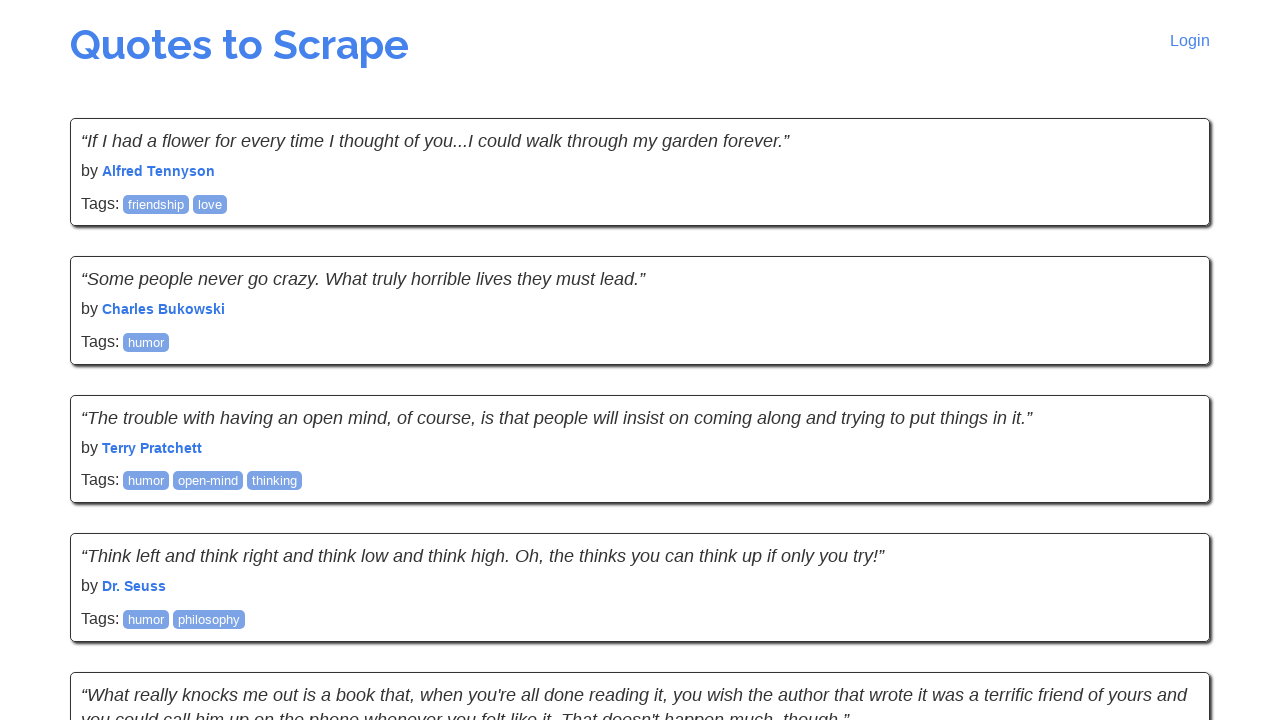

Quote text element verified for quote 1 on page 8
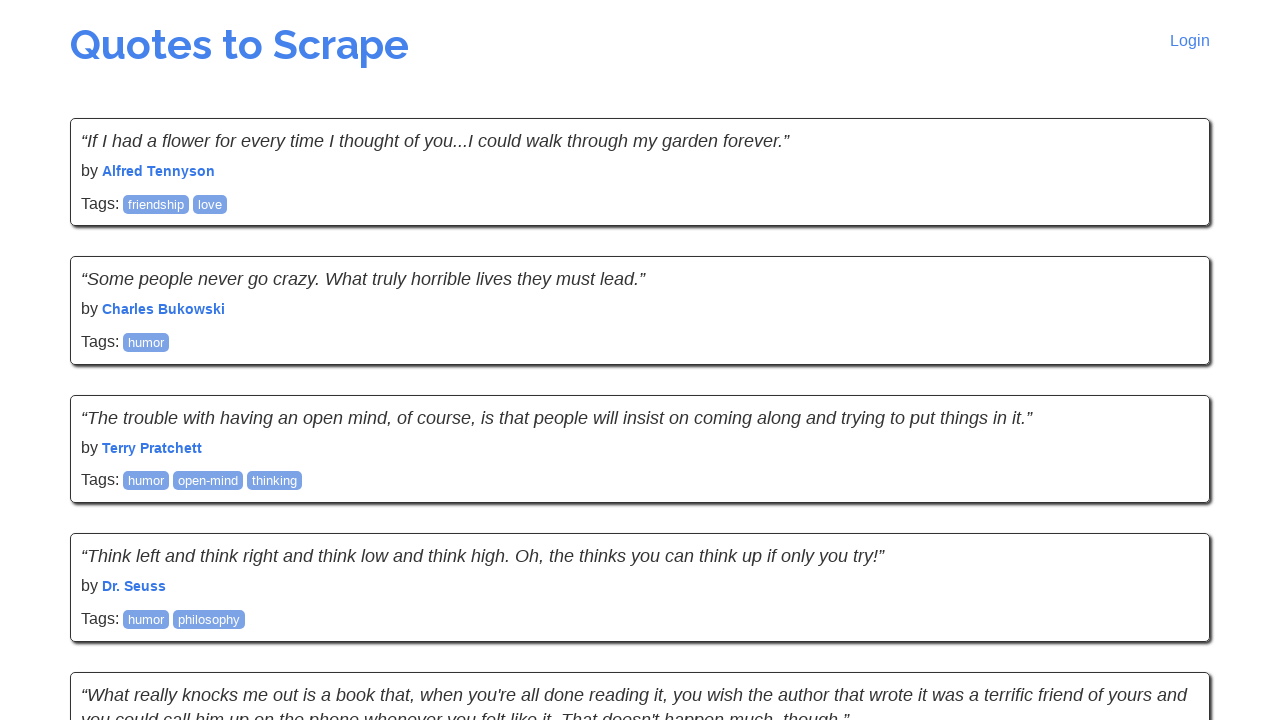

Author element verified for quote 1 on page 8
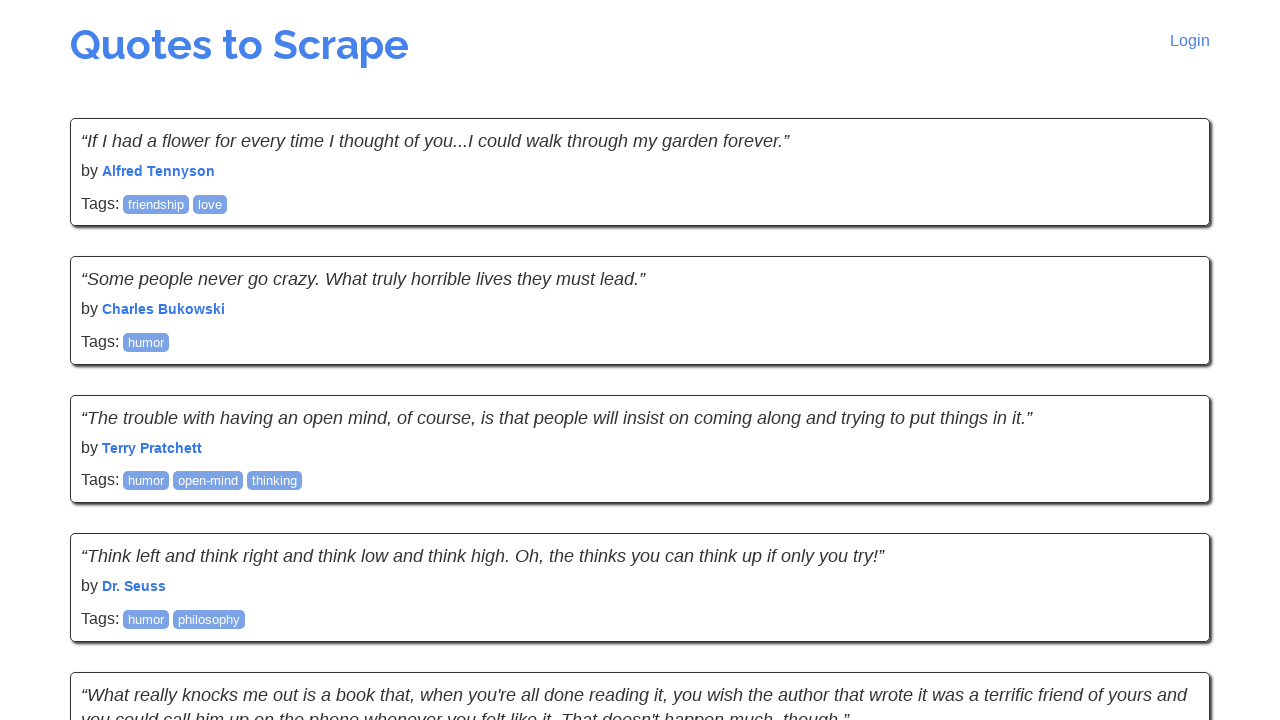

Quote text element verified for quote 2 on page 8
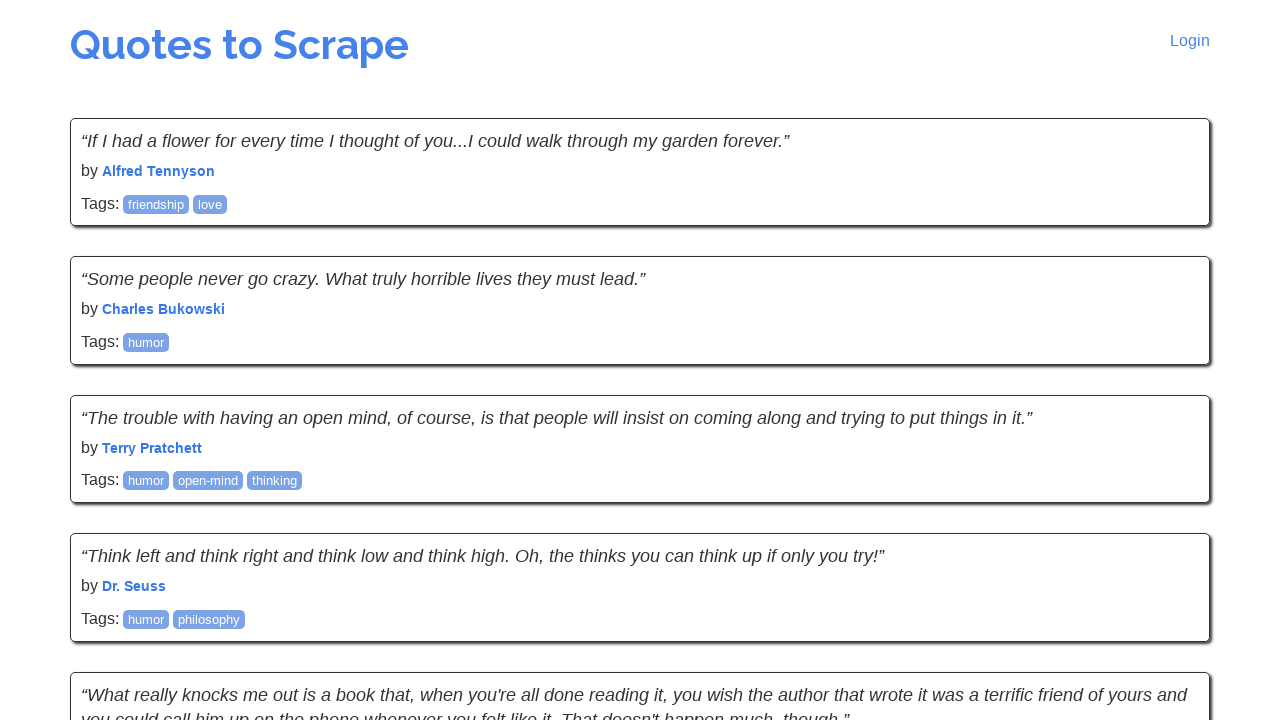

Author element verified for quote 2 on page 8
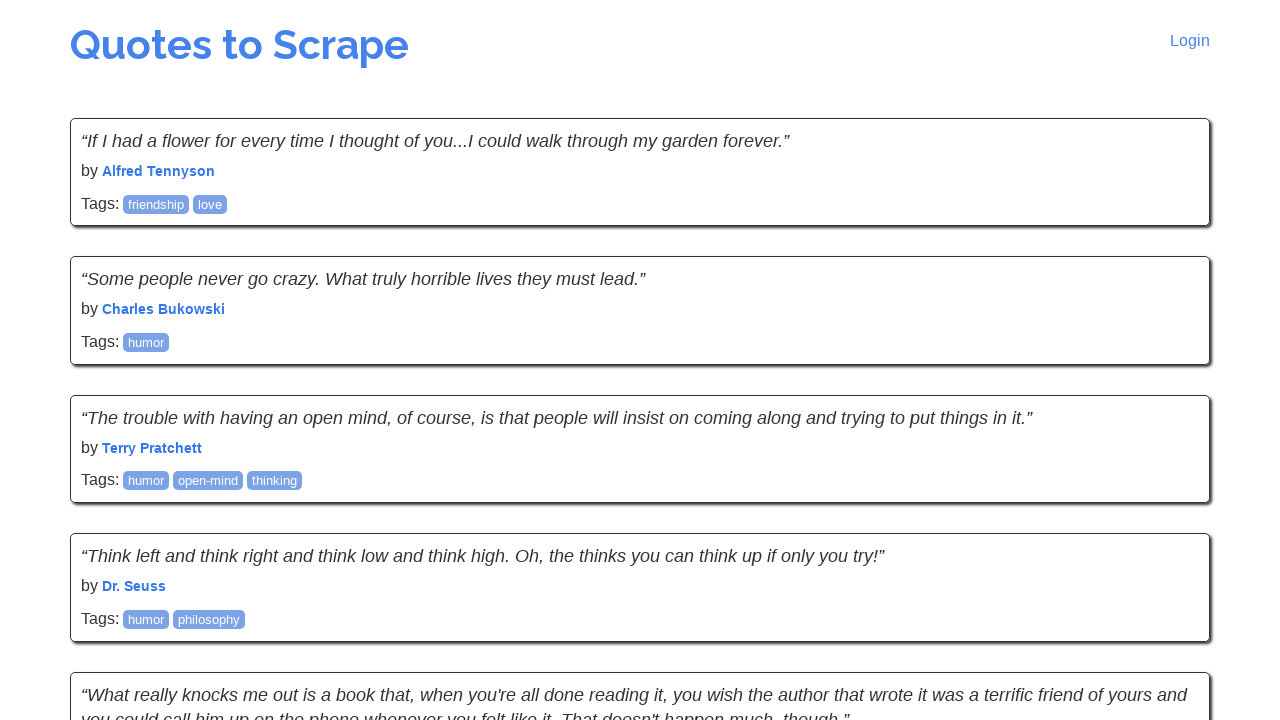

Quote text element verified for quote 3 on page 8
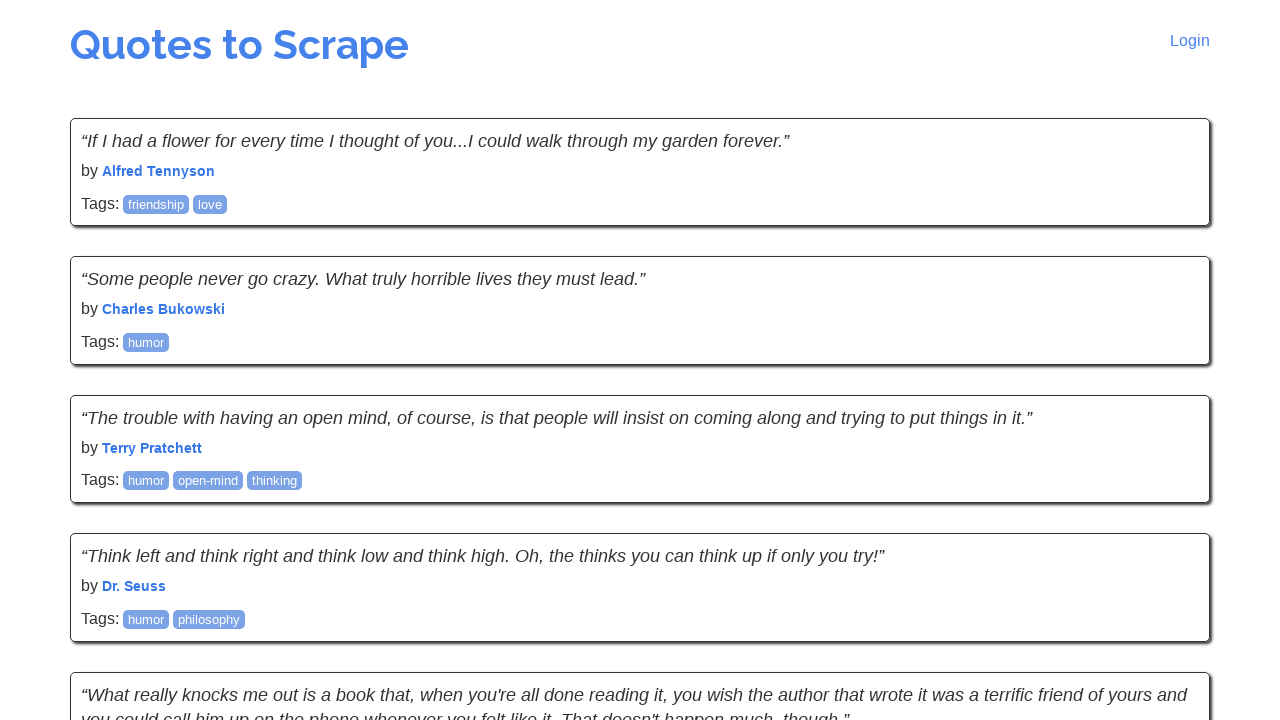

Author element verified for quote 3 on page 8
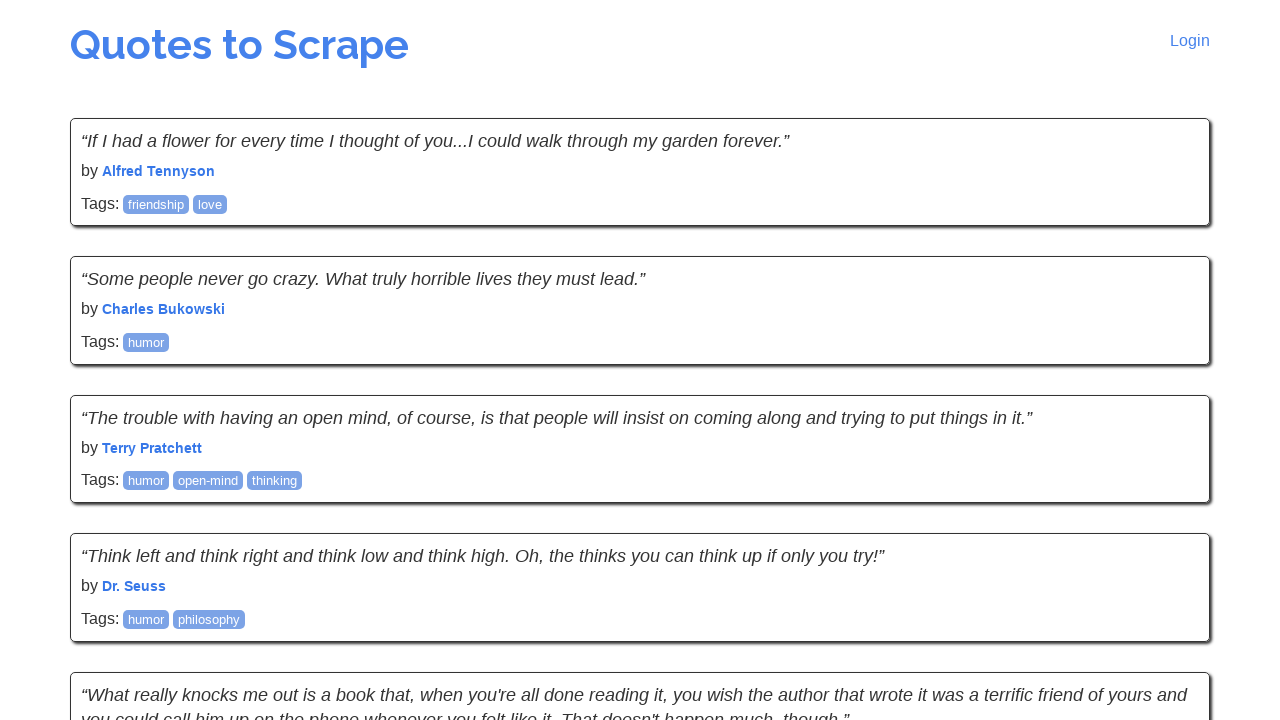

Quote text element verified for quote 4 on page 8
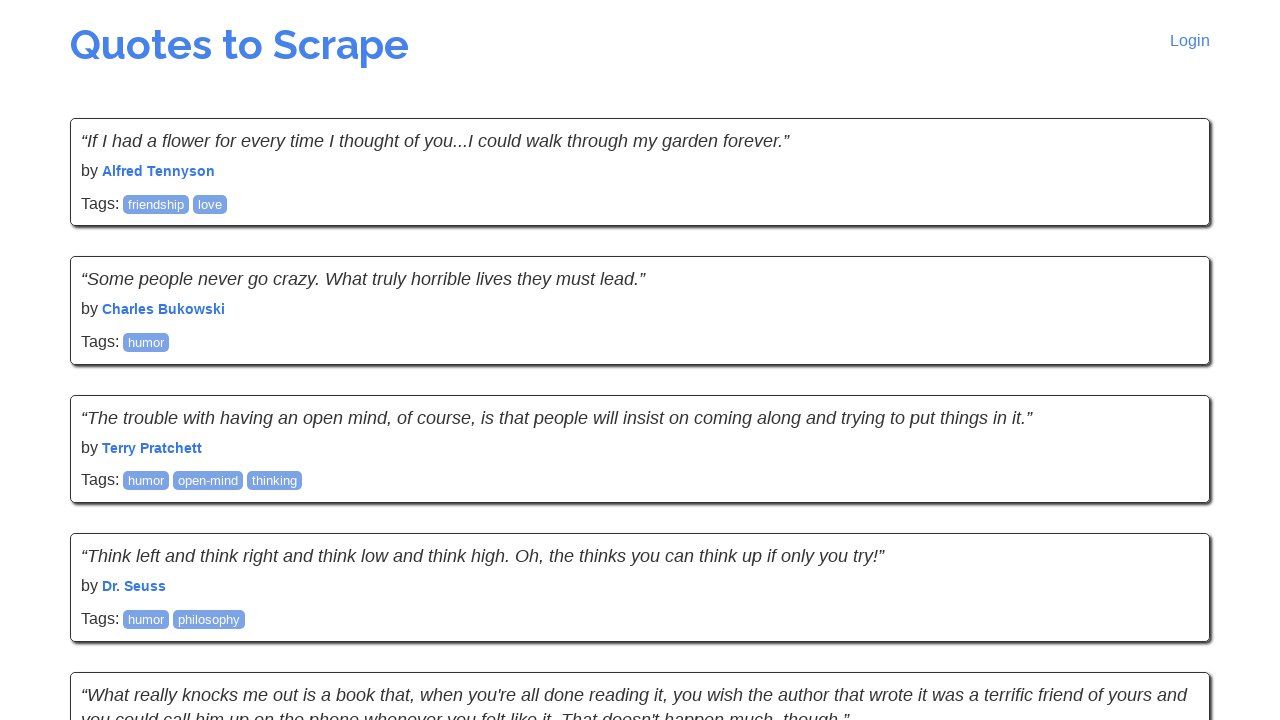

Author element verified for quote 4 on page 8
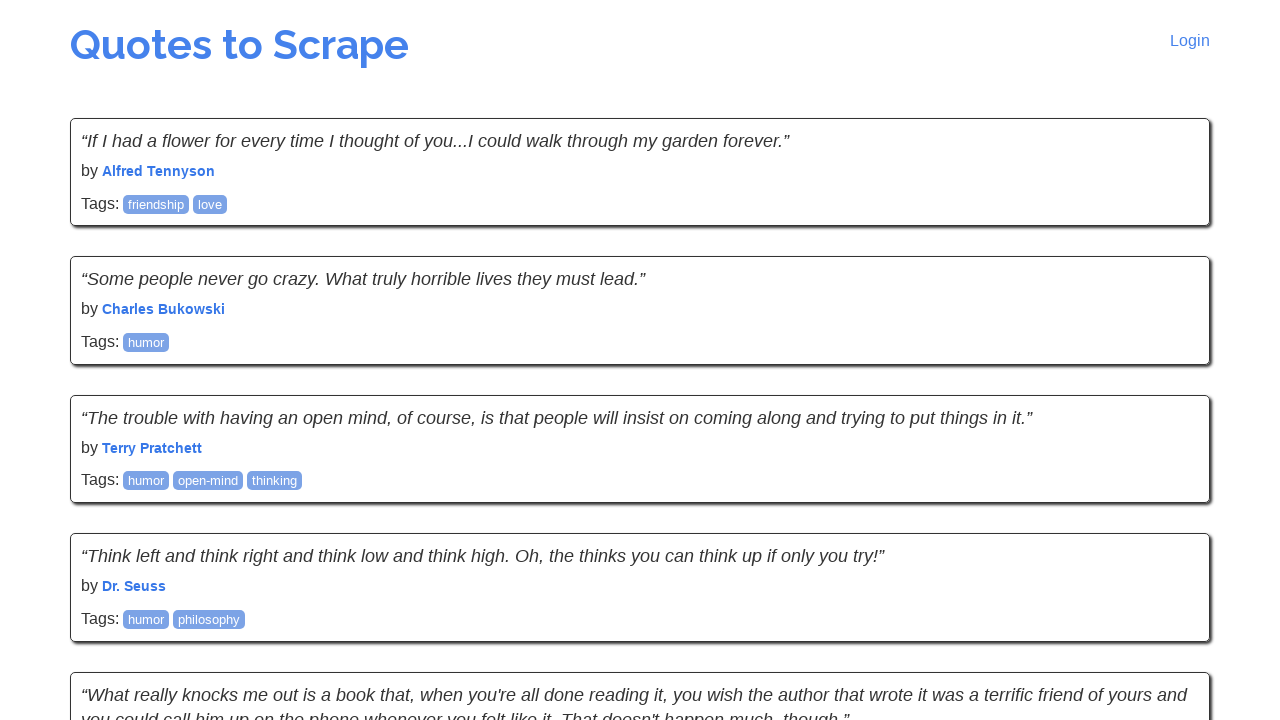

Quote text element verified for quote 5 on page 8
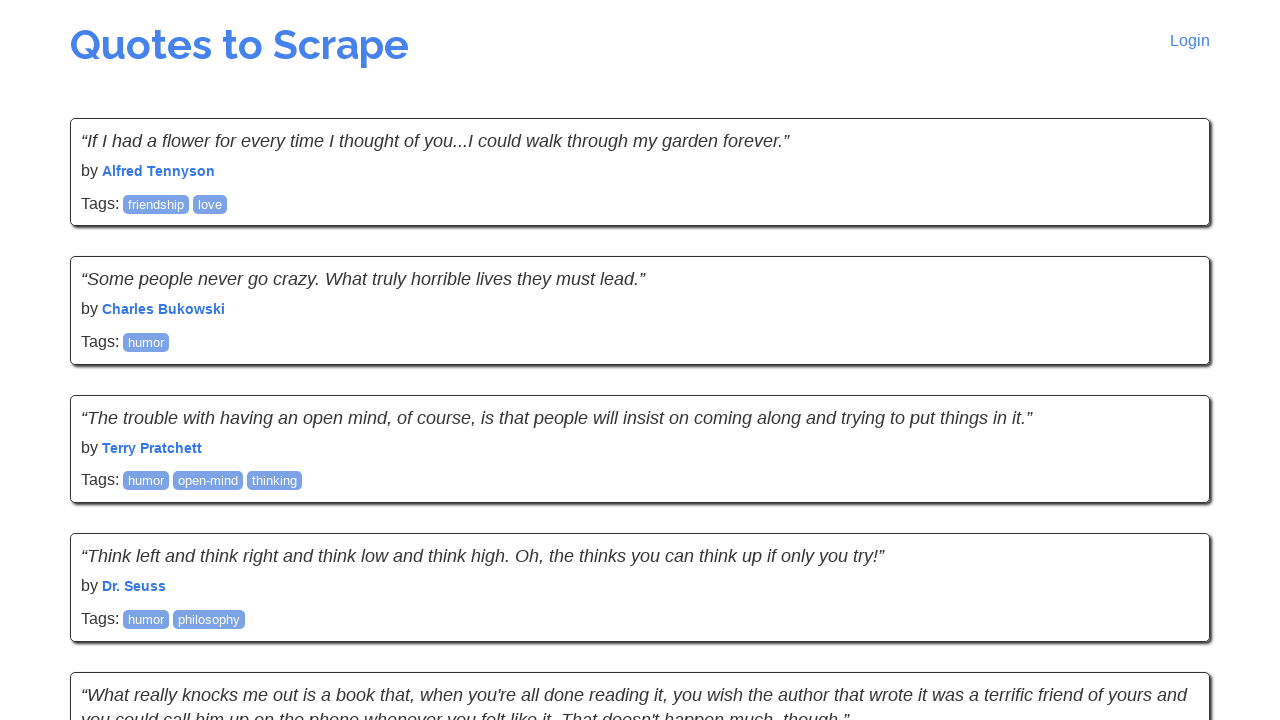

Author element verified for quote 5 on page 8
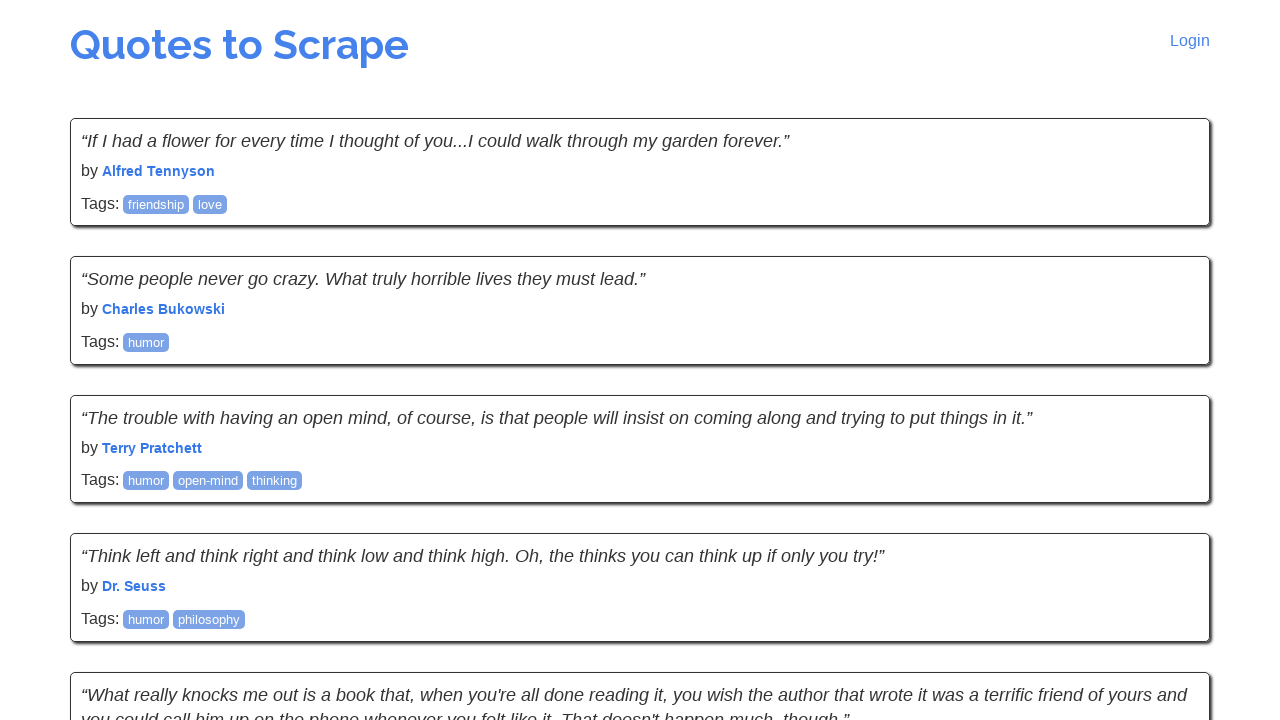

Quote text element verified for quote 6 on page 8
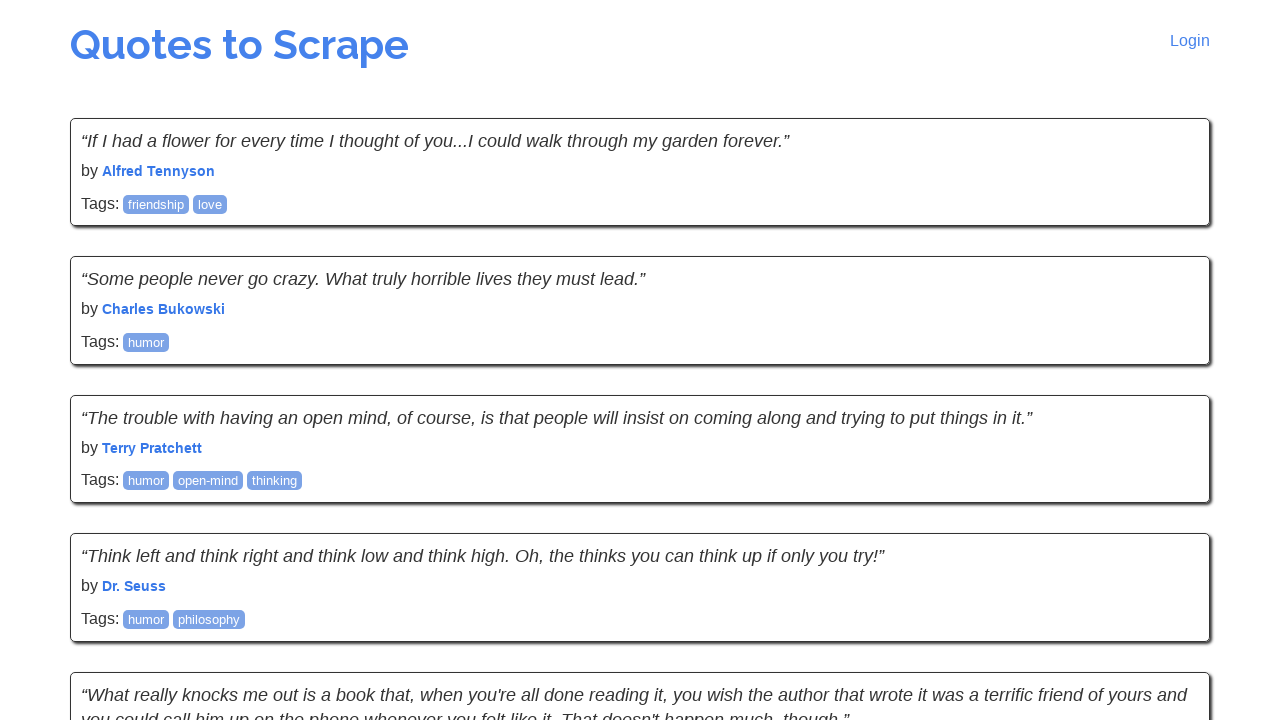

Author element verified for quote 6 on page 8
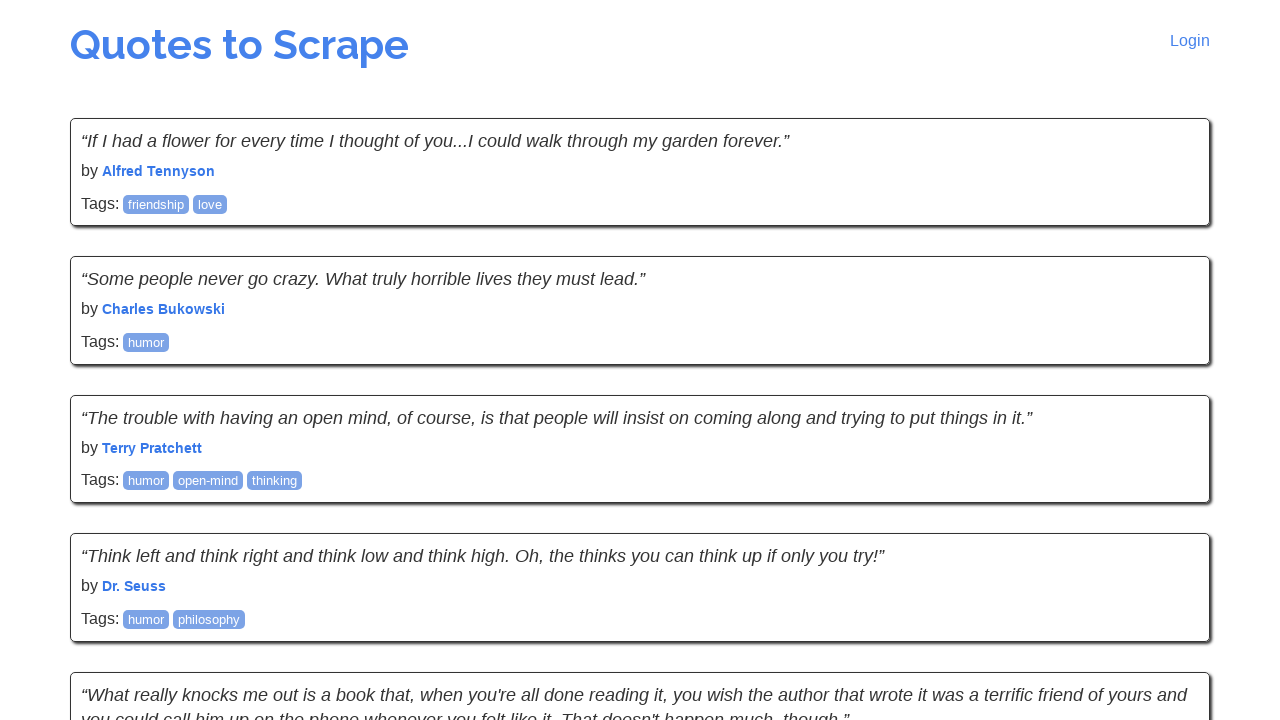

Quote text element verified for quote 7 on page 8
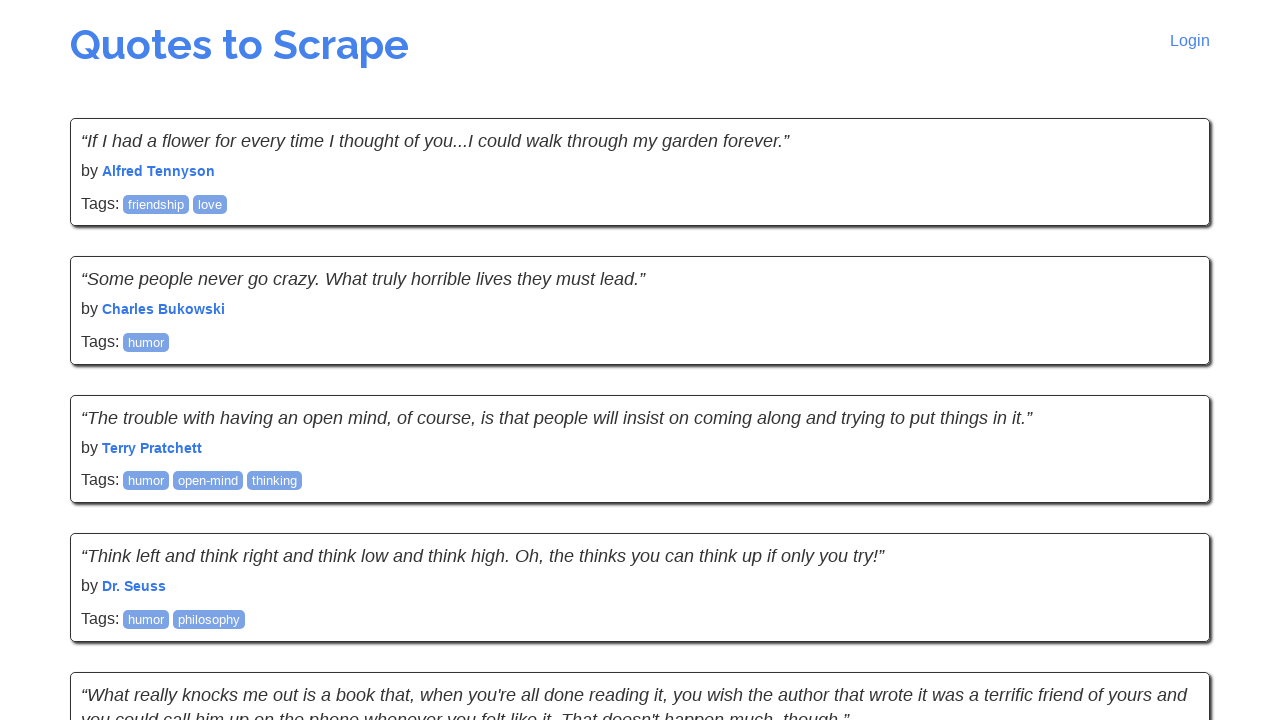

Author element verified for quote 7 on page 8
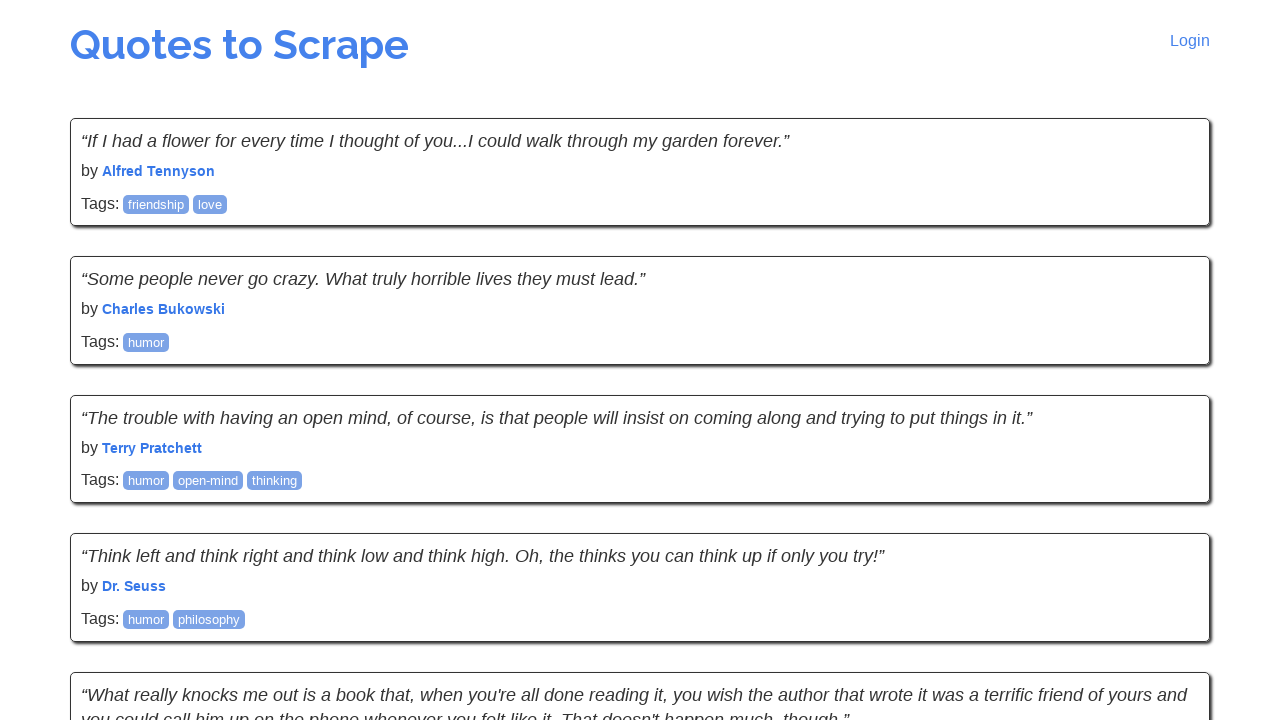

Quote text element verified for quote 8 on page 8
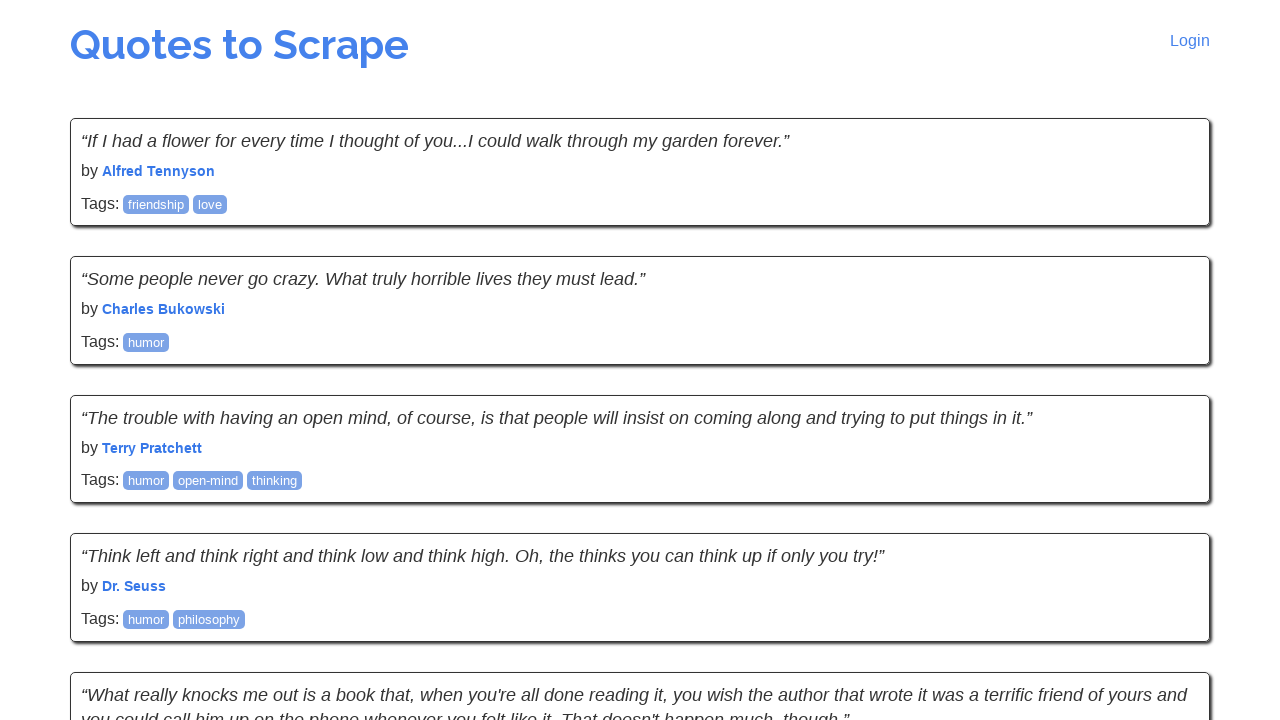

Author element verified for quote 8 on page 8
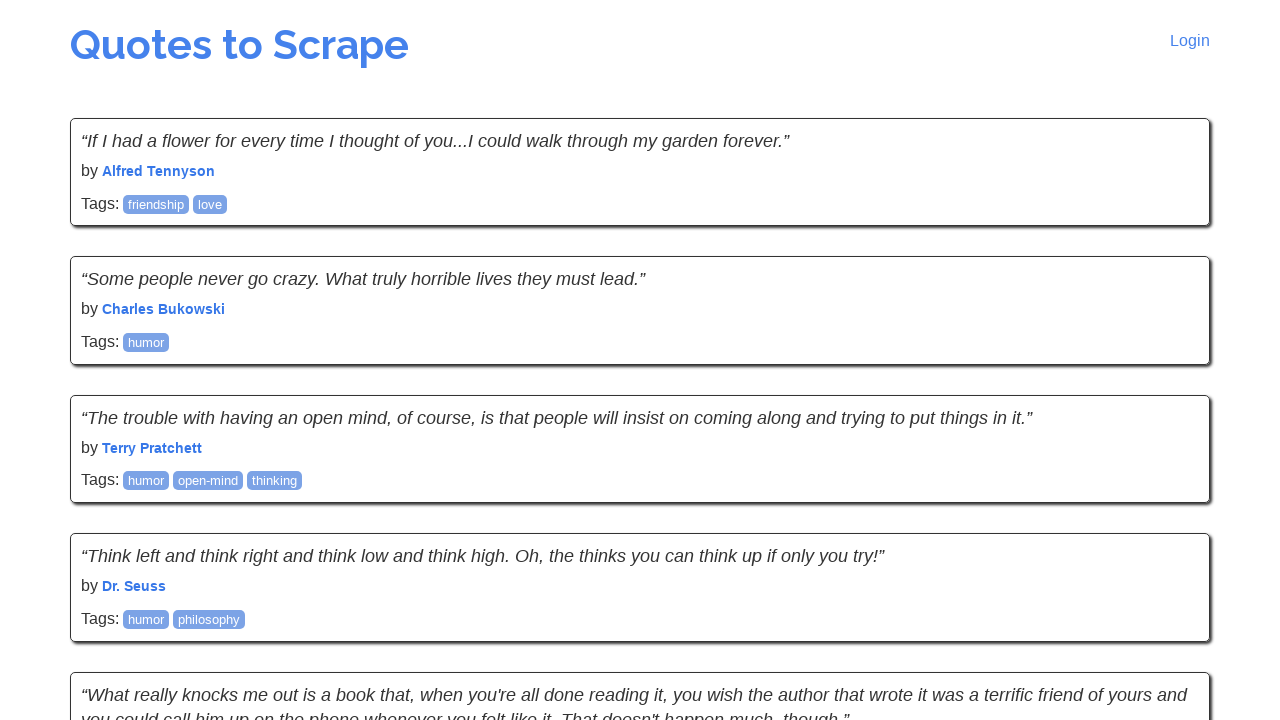

Quote text element verified for quote 9 on page 8
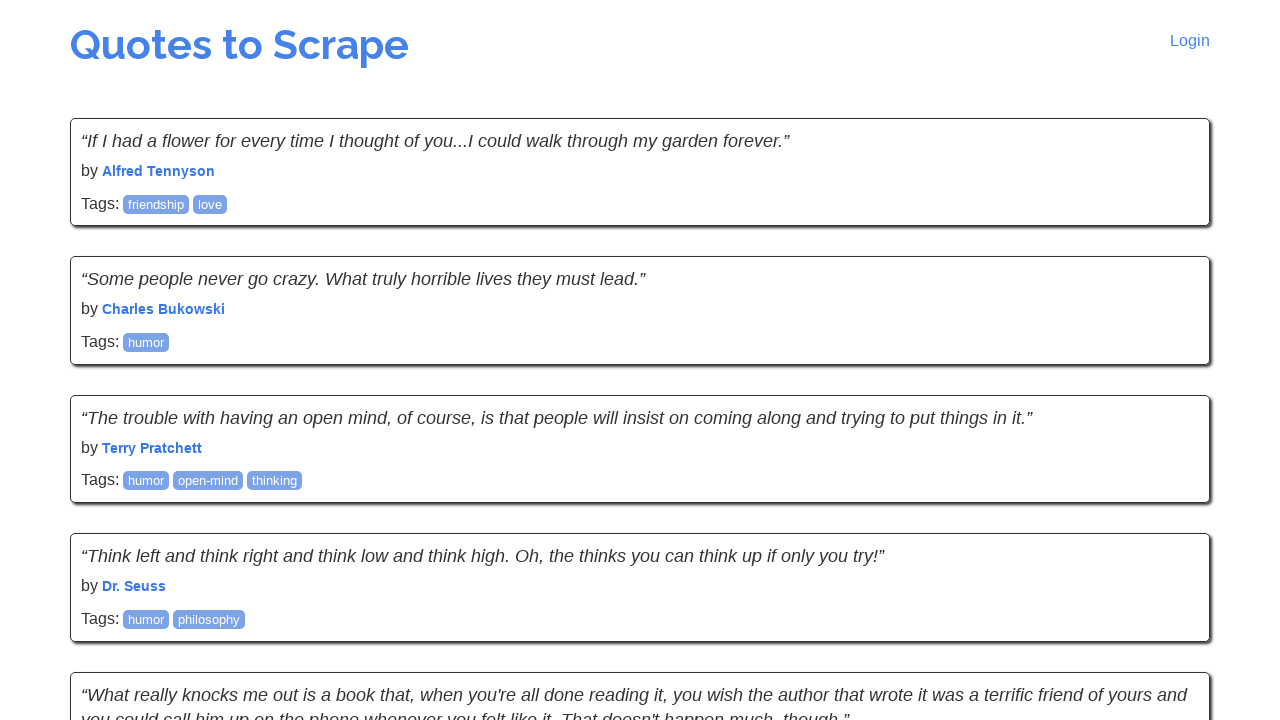

Author element verified for quote 9 on page 8
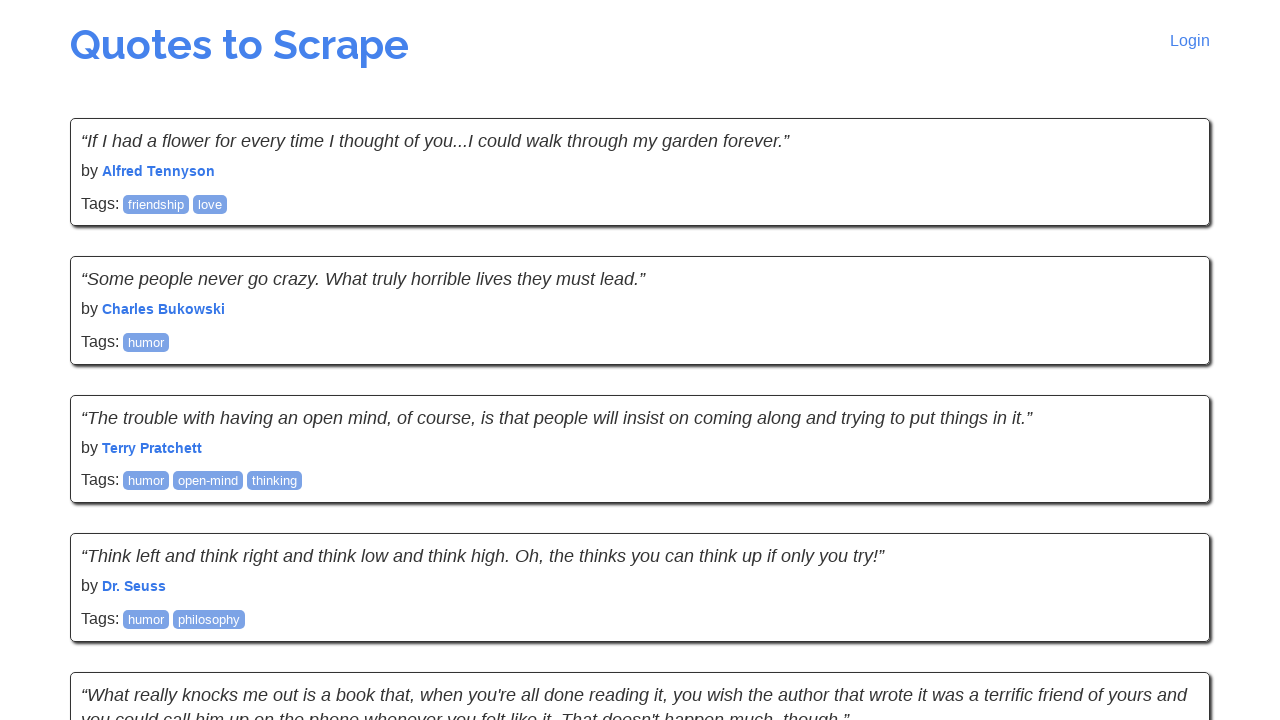

Quote text element verified for quote 10 on page 8
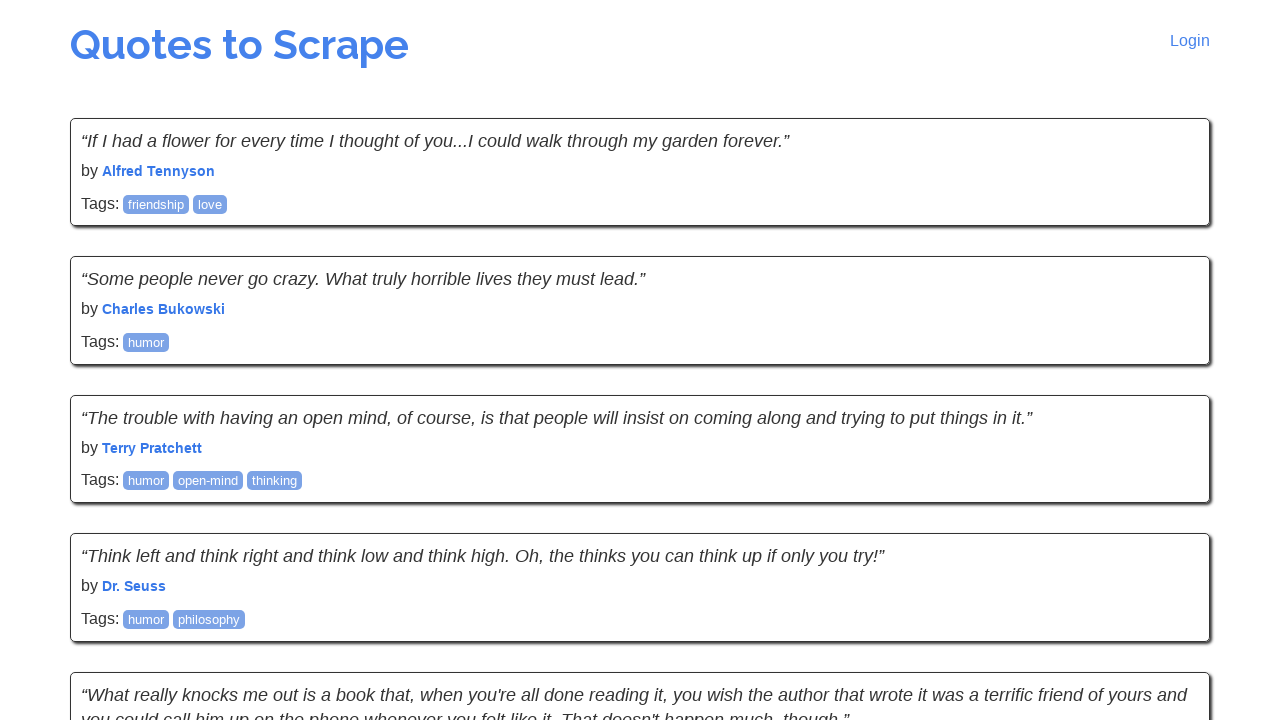

Author element verified for quote 10 on page 8
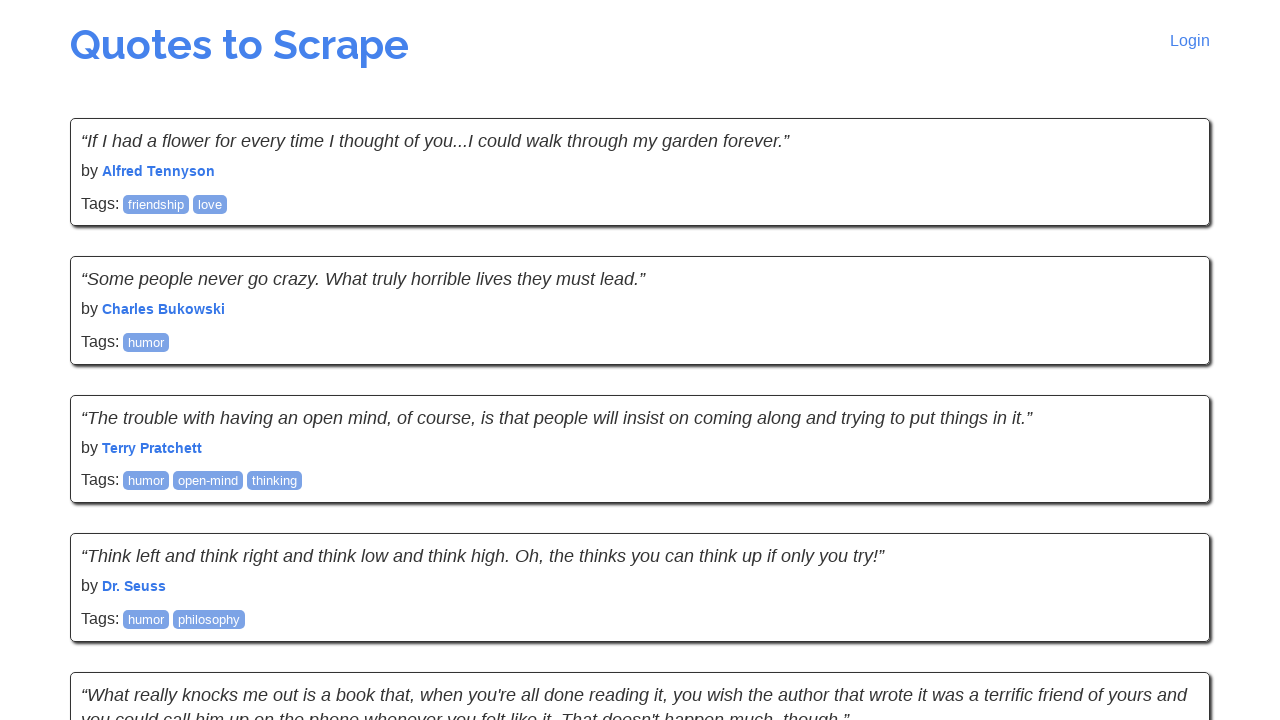

Navigated to page 9 of quotes website
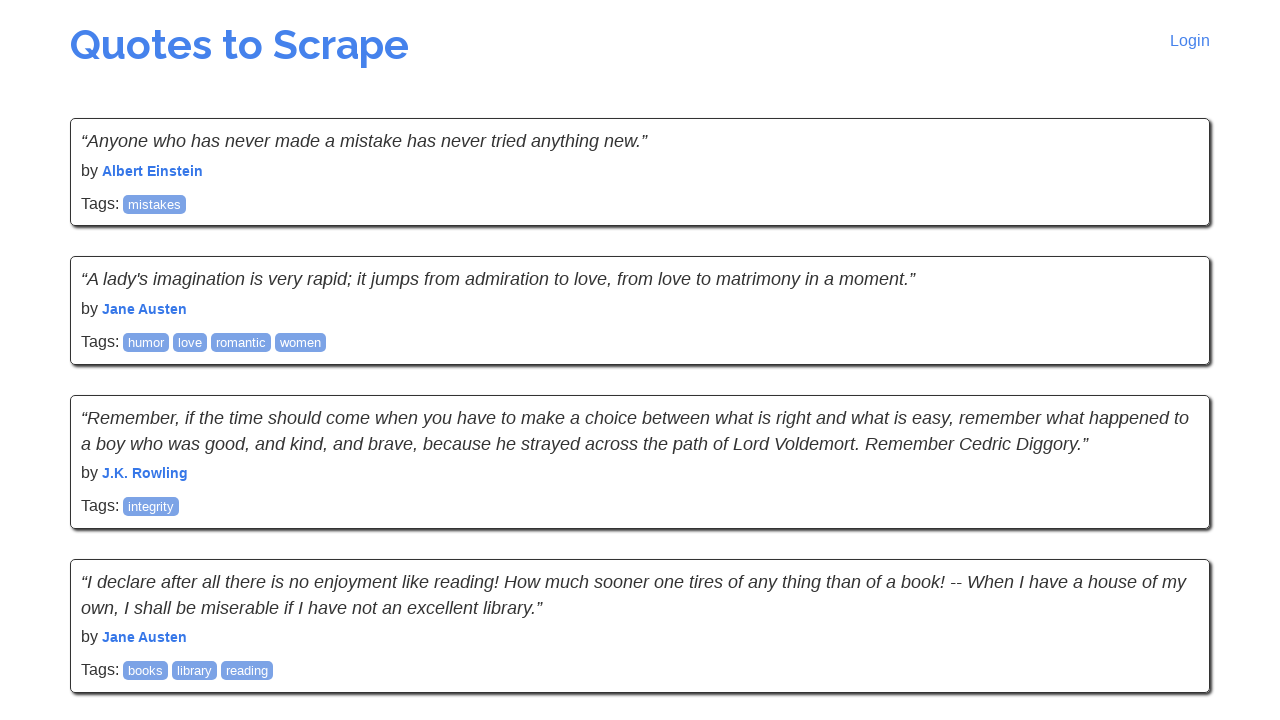

Quote elements loaded on page 9
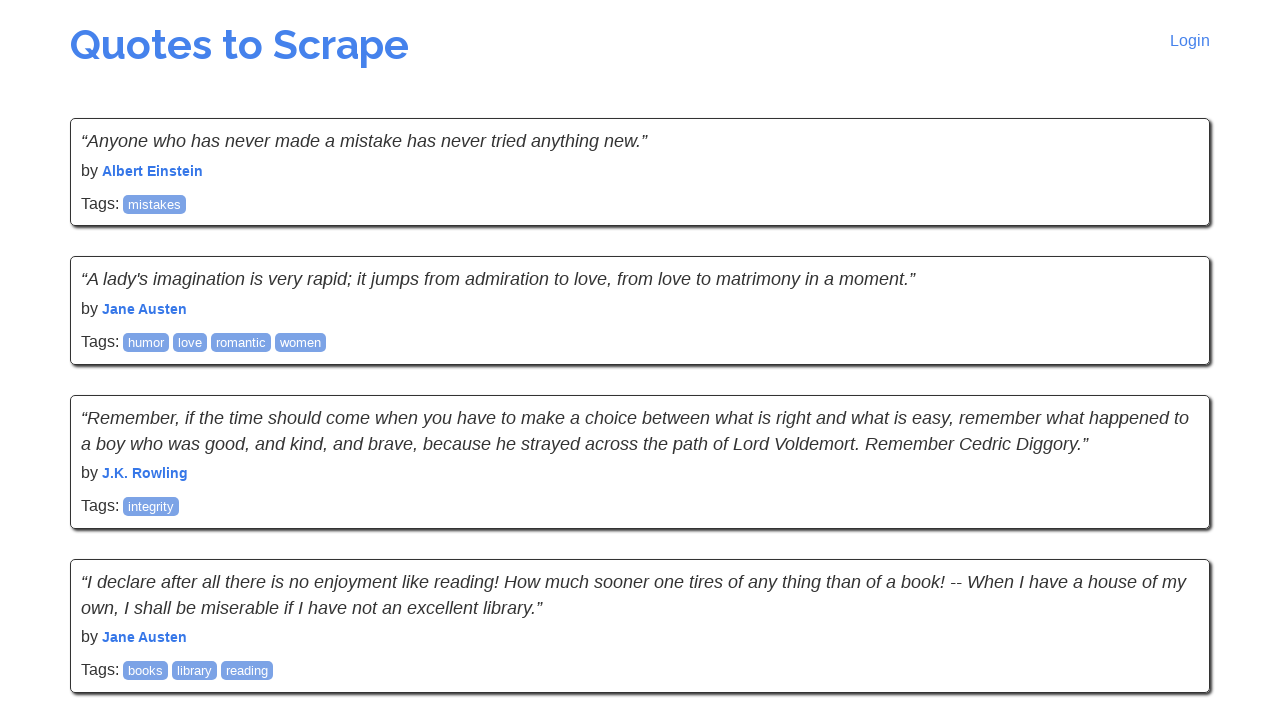

Located 10 quote elements on page 9
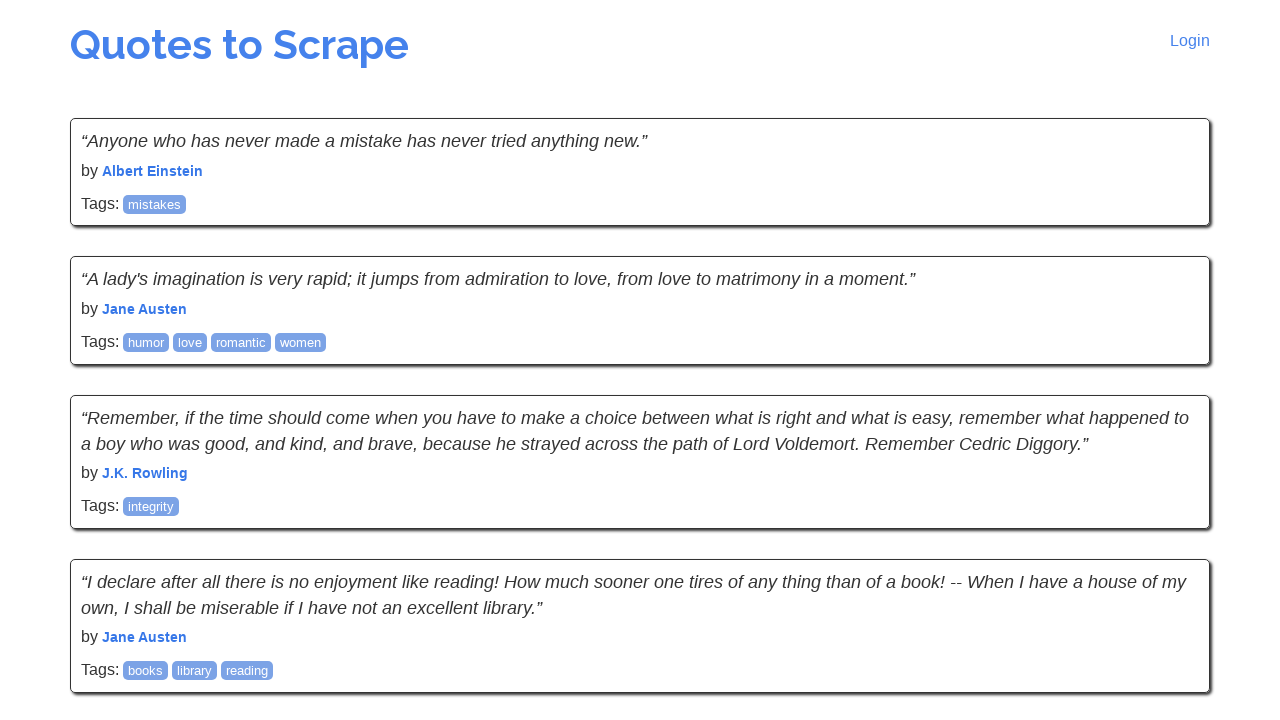

Quote text element verified for quote 1 on page 9
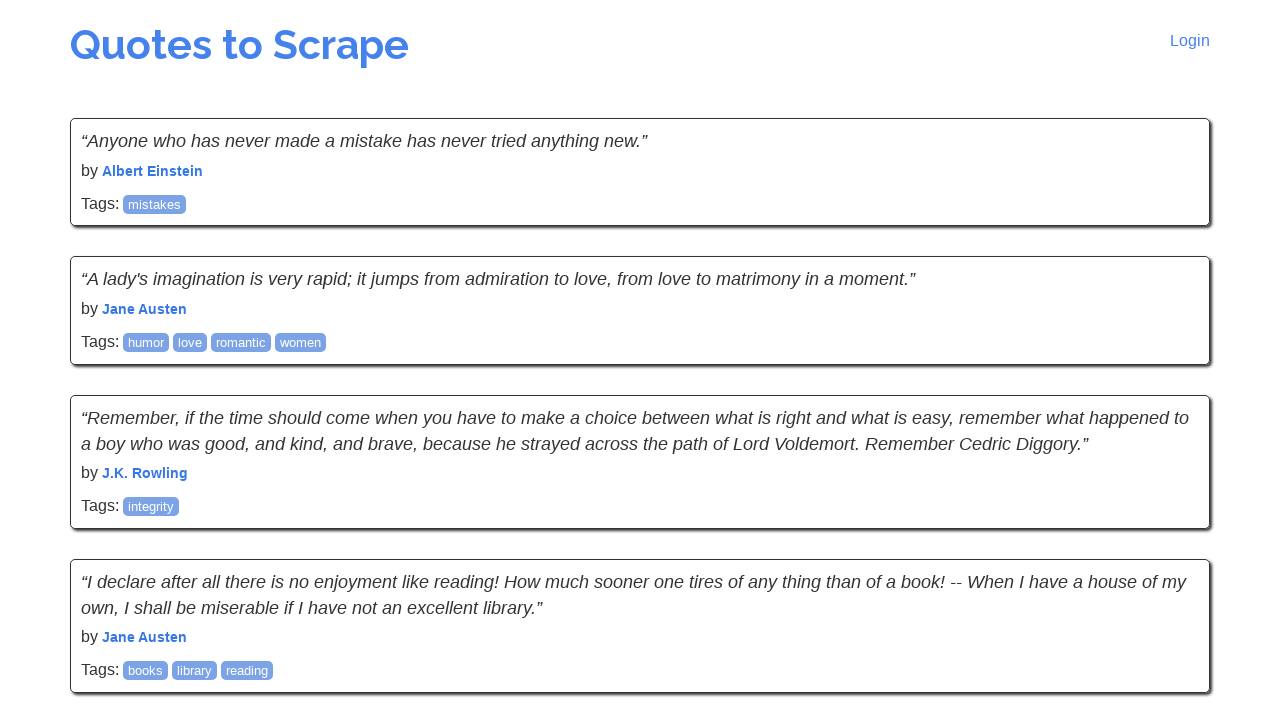

Author element verified for quote 1 on page 9
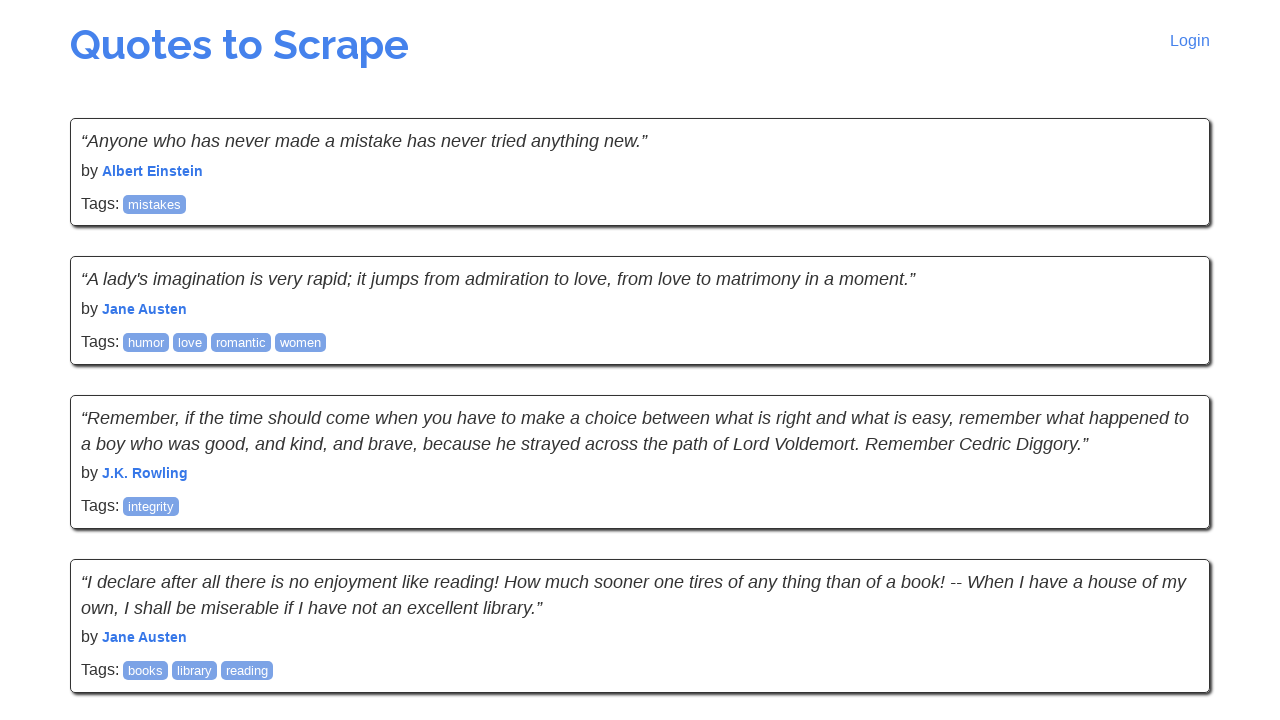

Quote text element verified for quote 2 on page 9
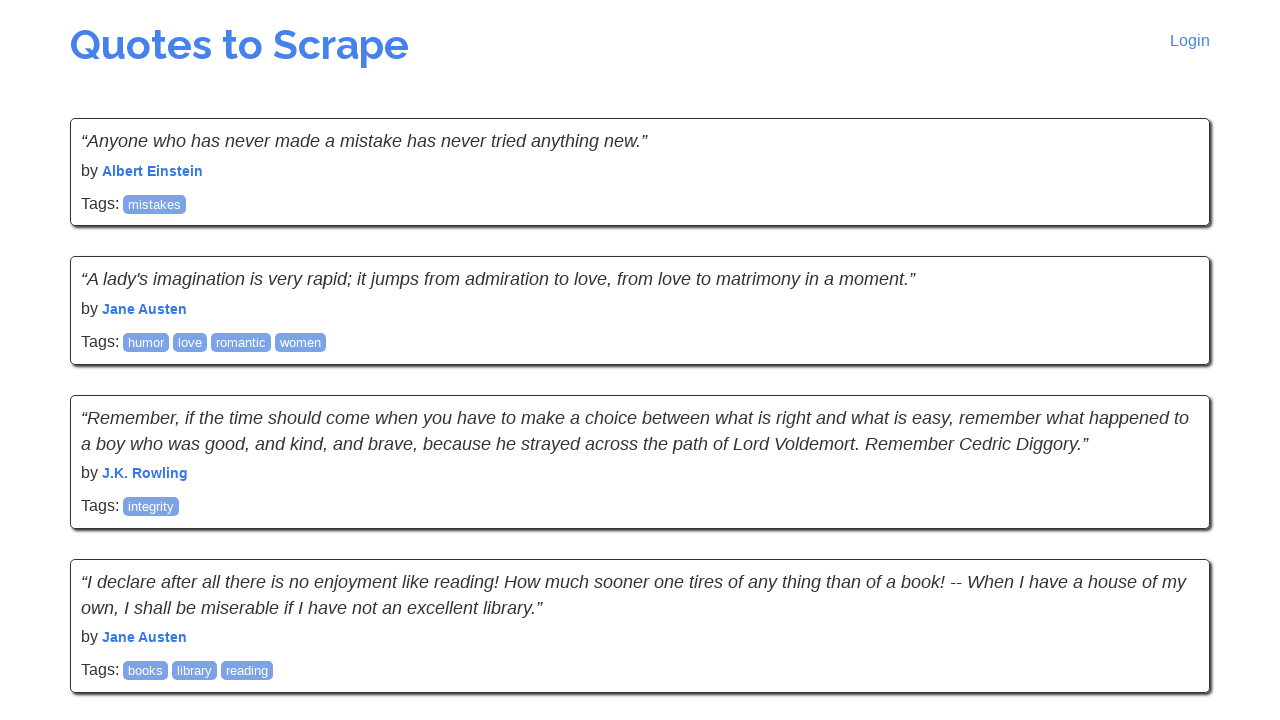

Author element verified for quote 2 on page 9
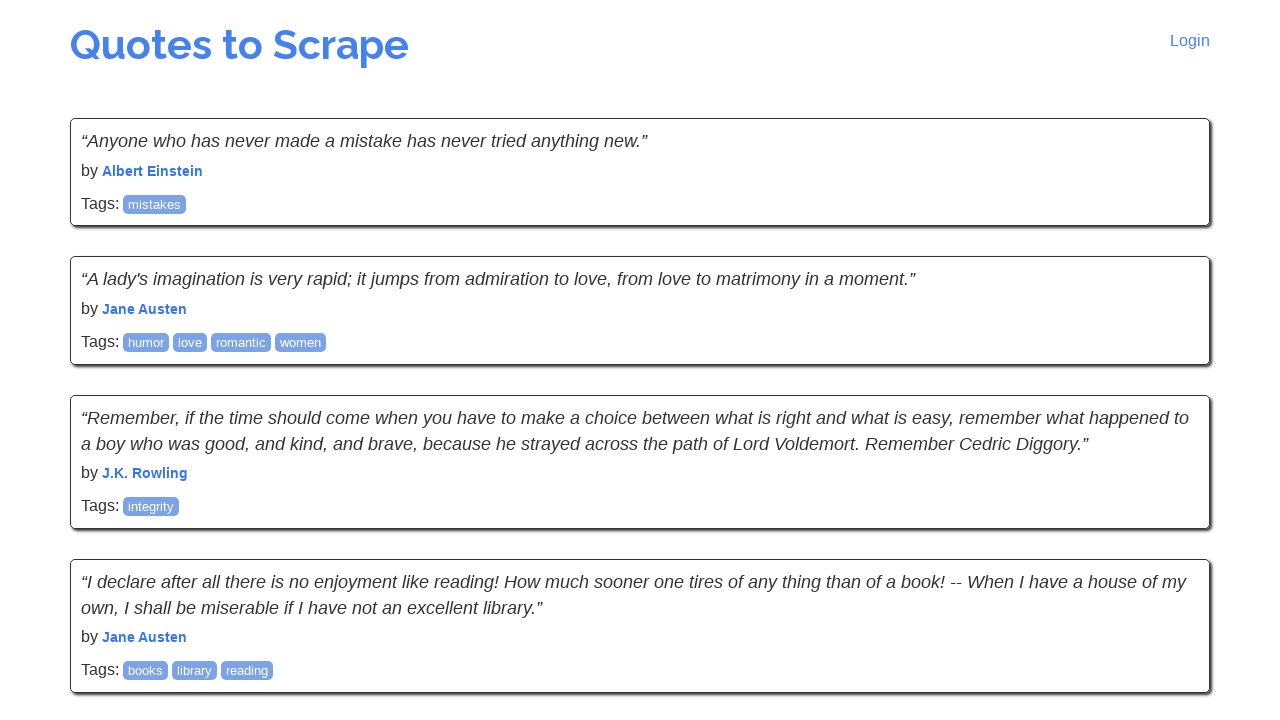

Quote text element verified for quote 3 on page 9
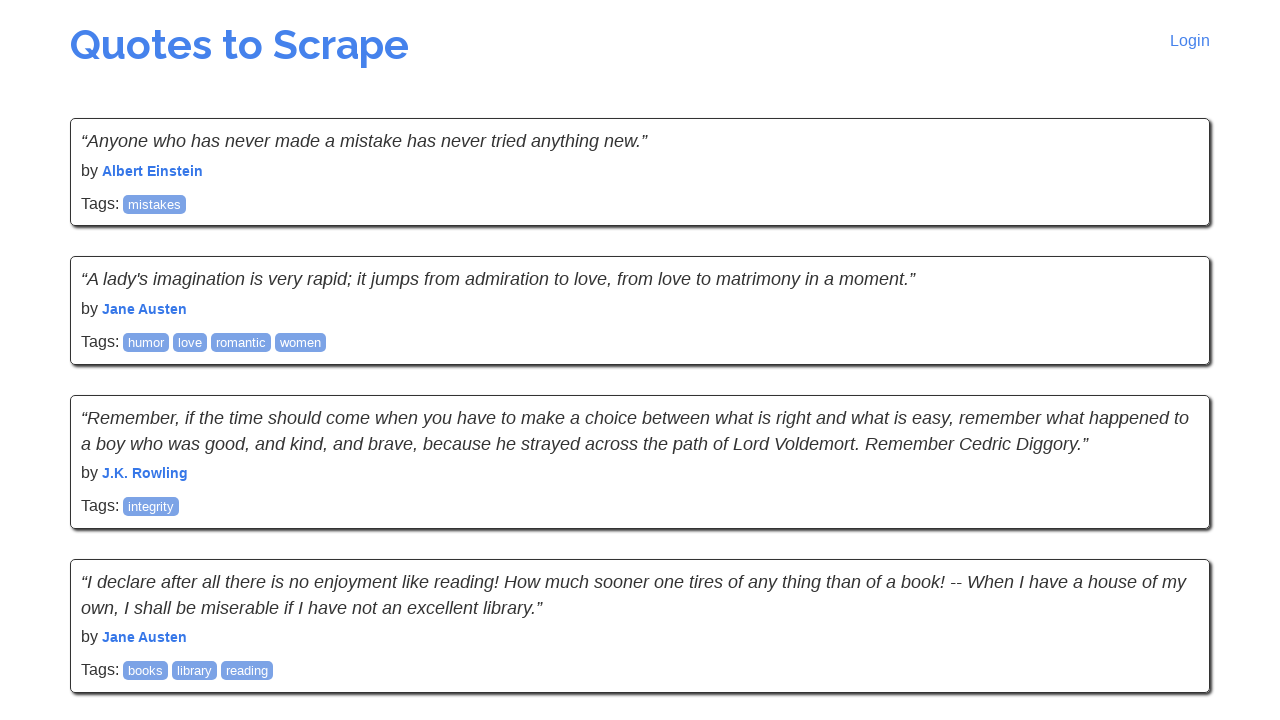

Author element verified for quote 3 on page 9
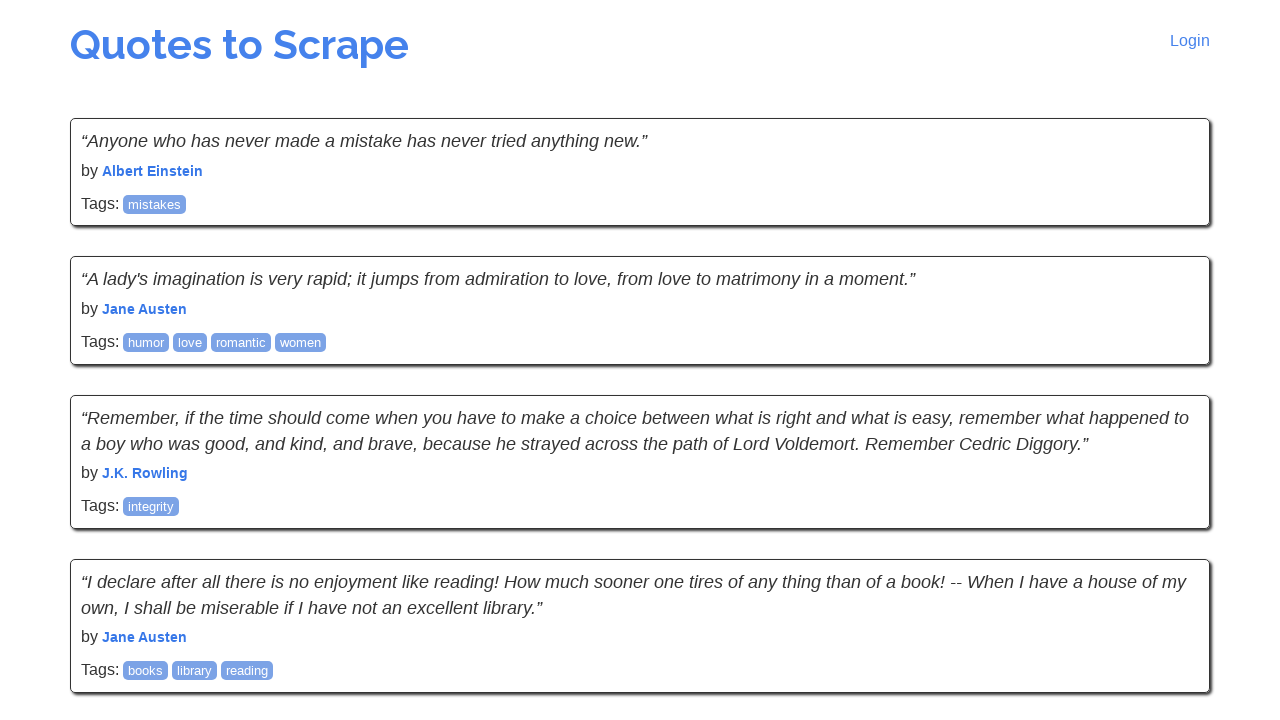

Quote text element verified for quote 4 on page 9
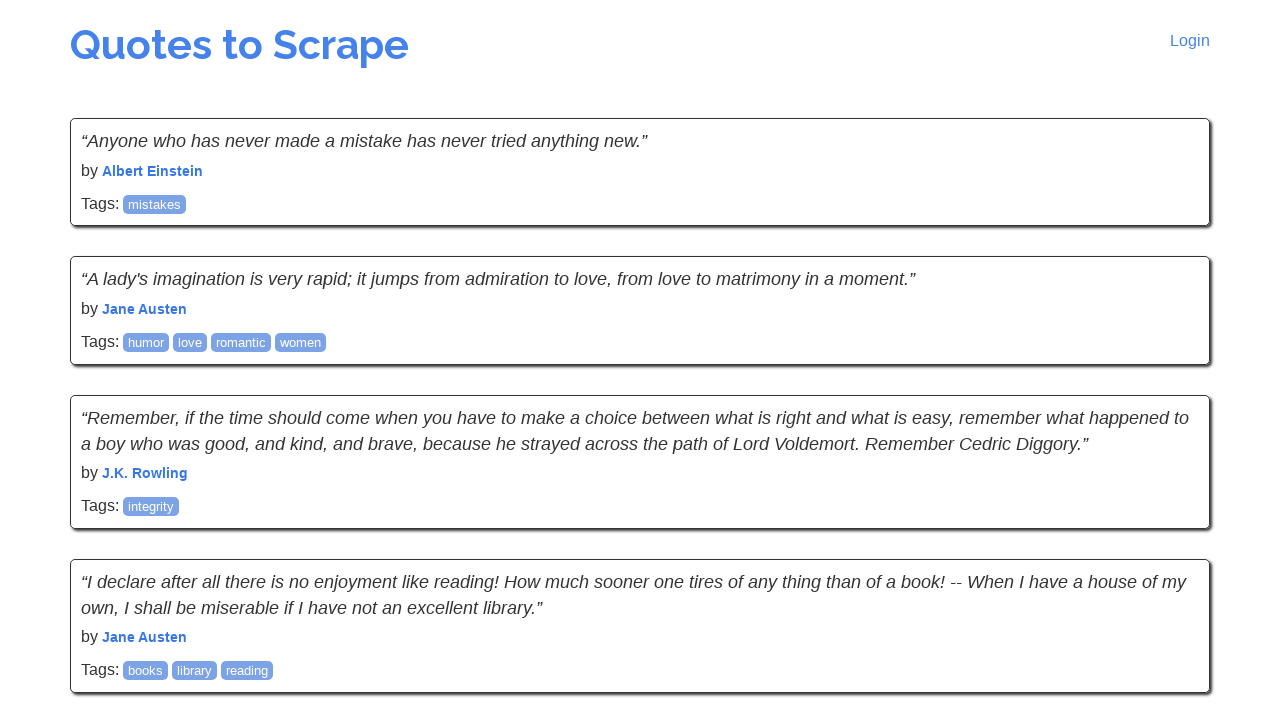

Author element verified for quote 4 on page 9
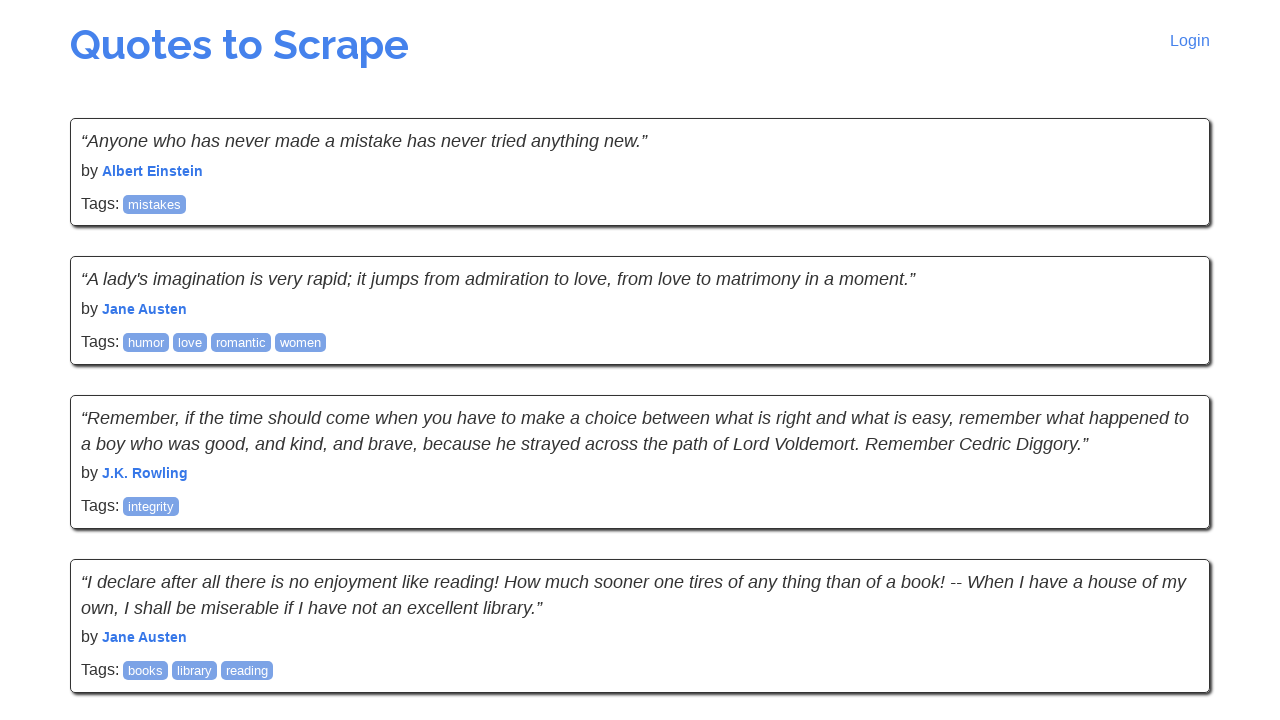

Quote text element verified for quote 5 on page 9
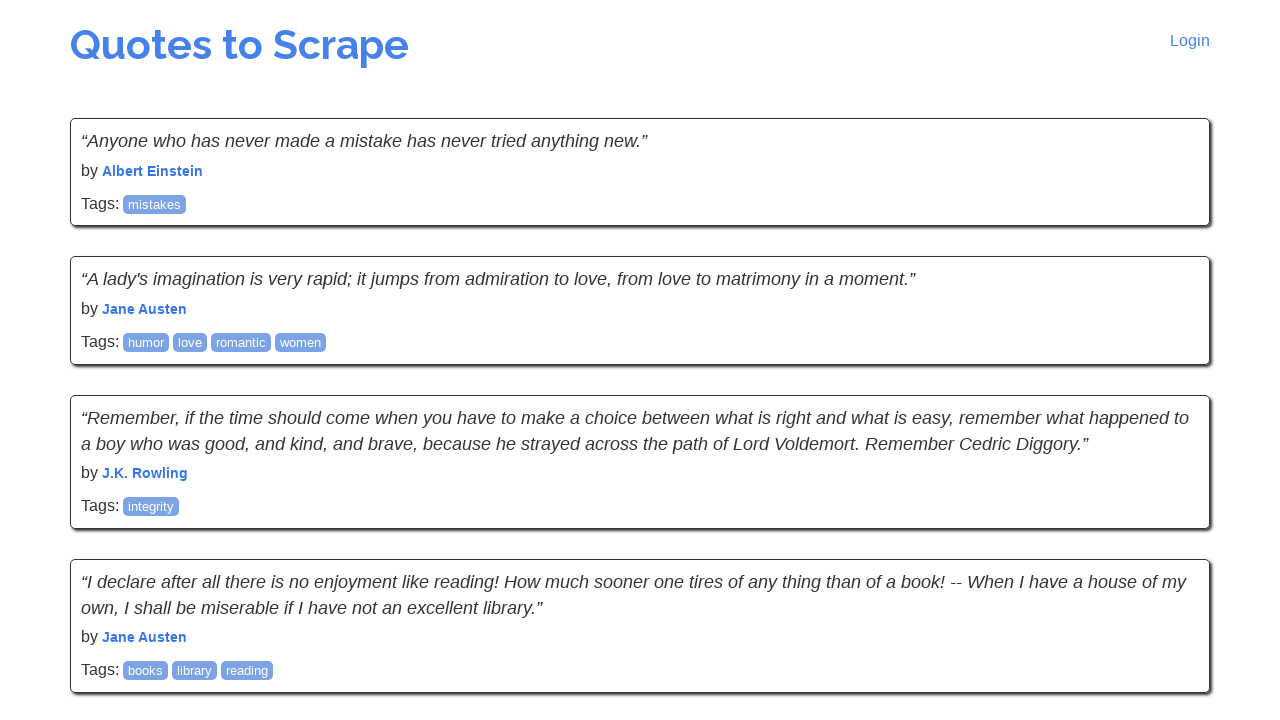

Author element verified for quote 5 on page 9
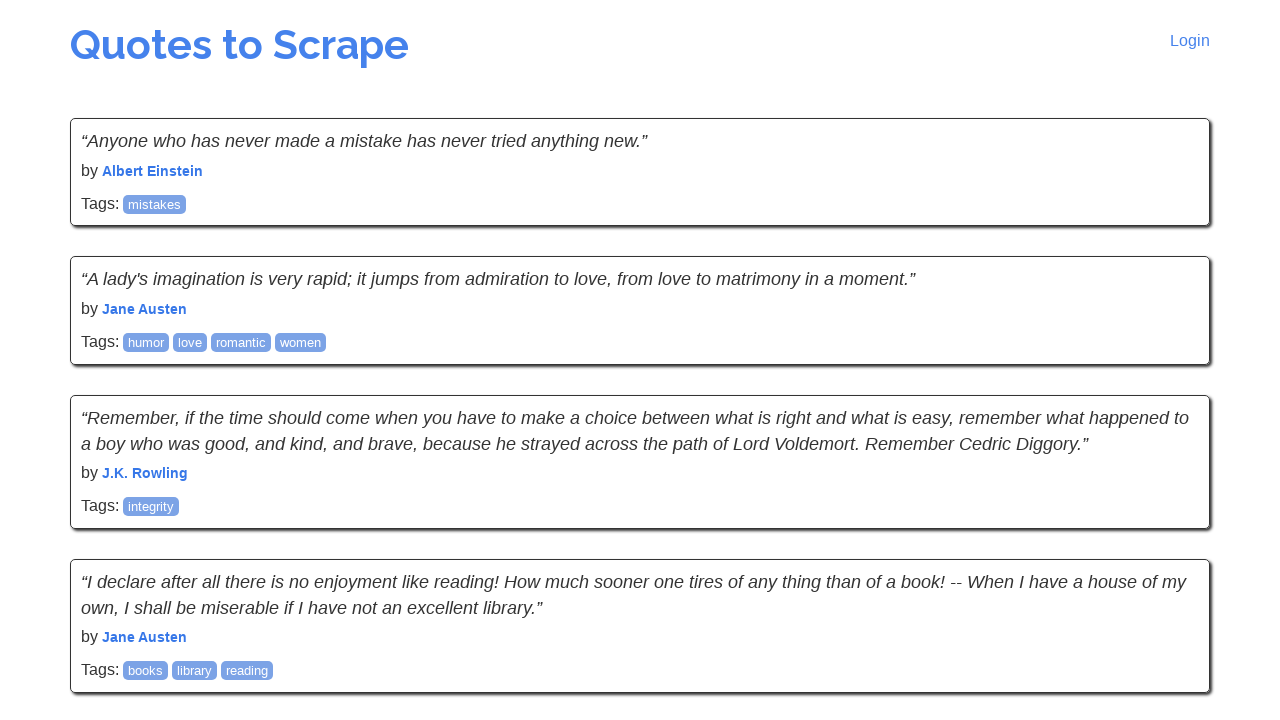

Quote text element verified for quote 6 on page 9
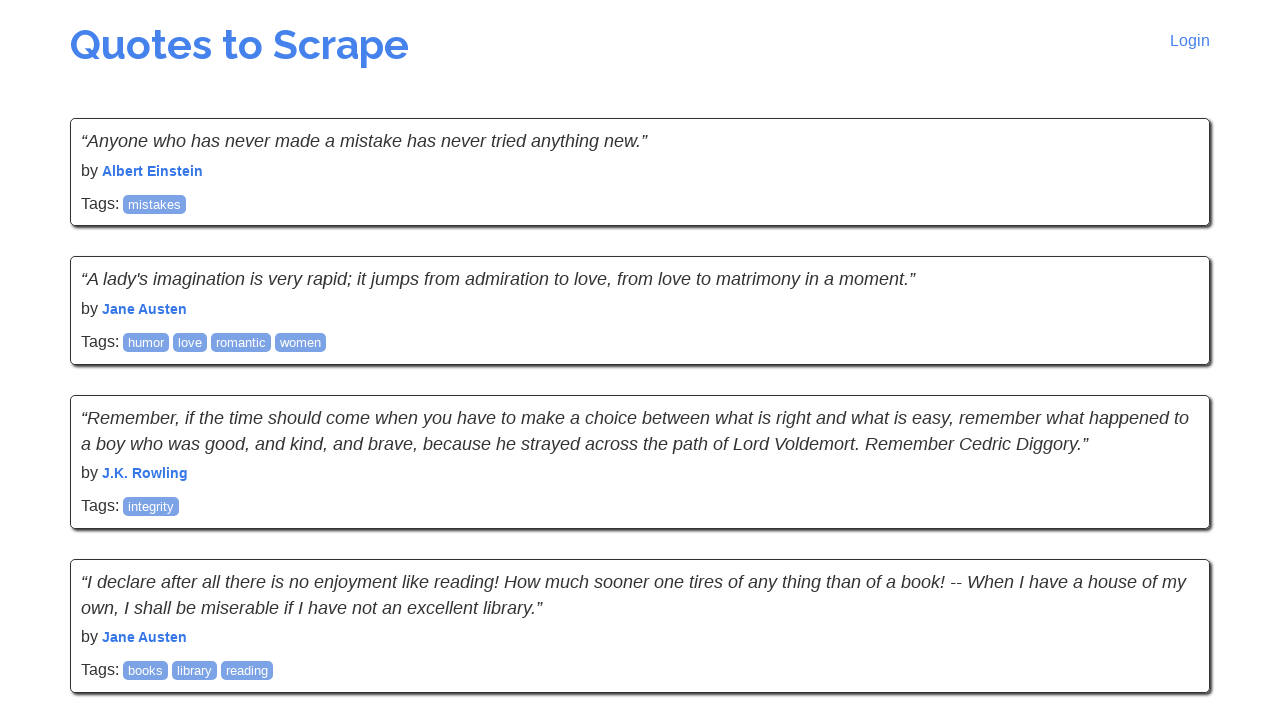

Author element verified for quote 6 on page 9
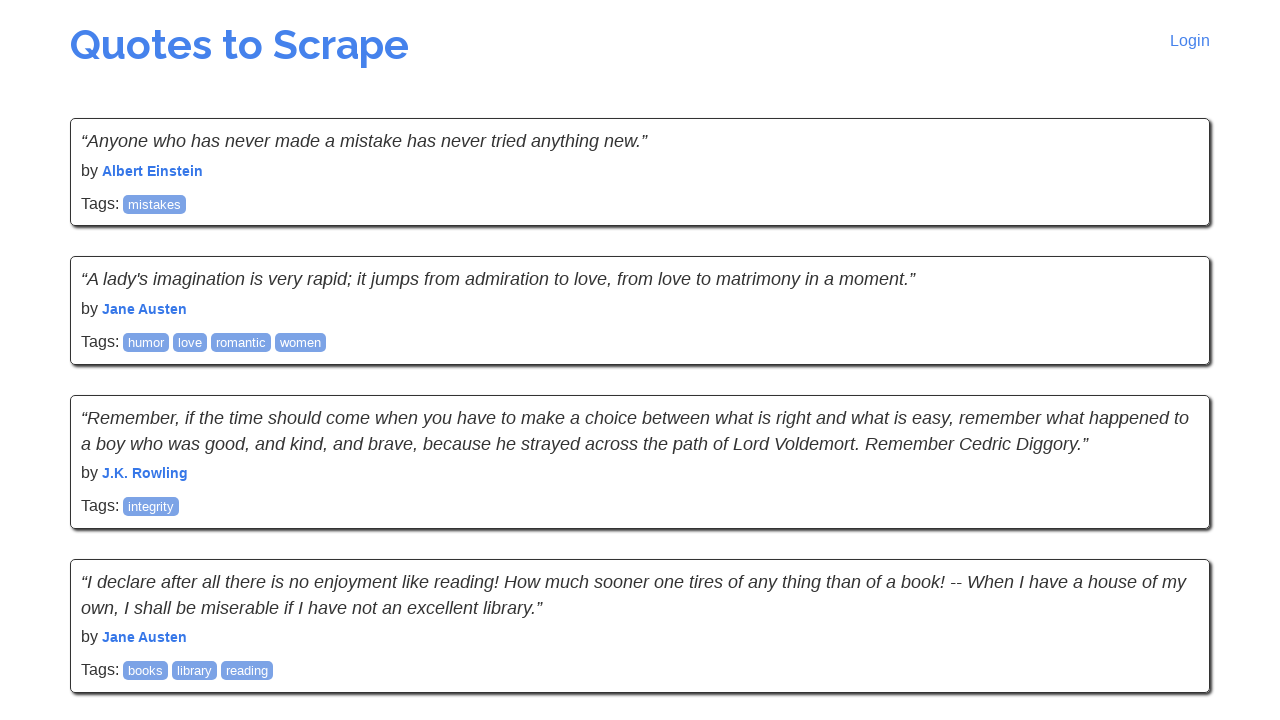

Quote text element verified for quote 7 on page 9
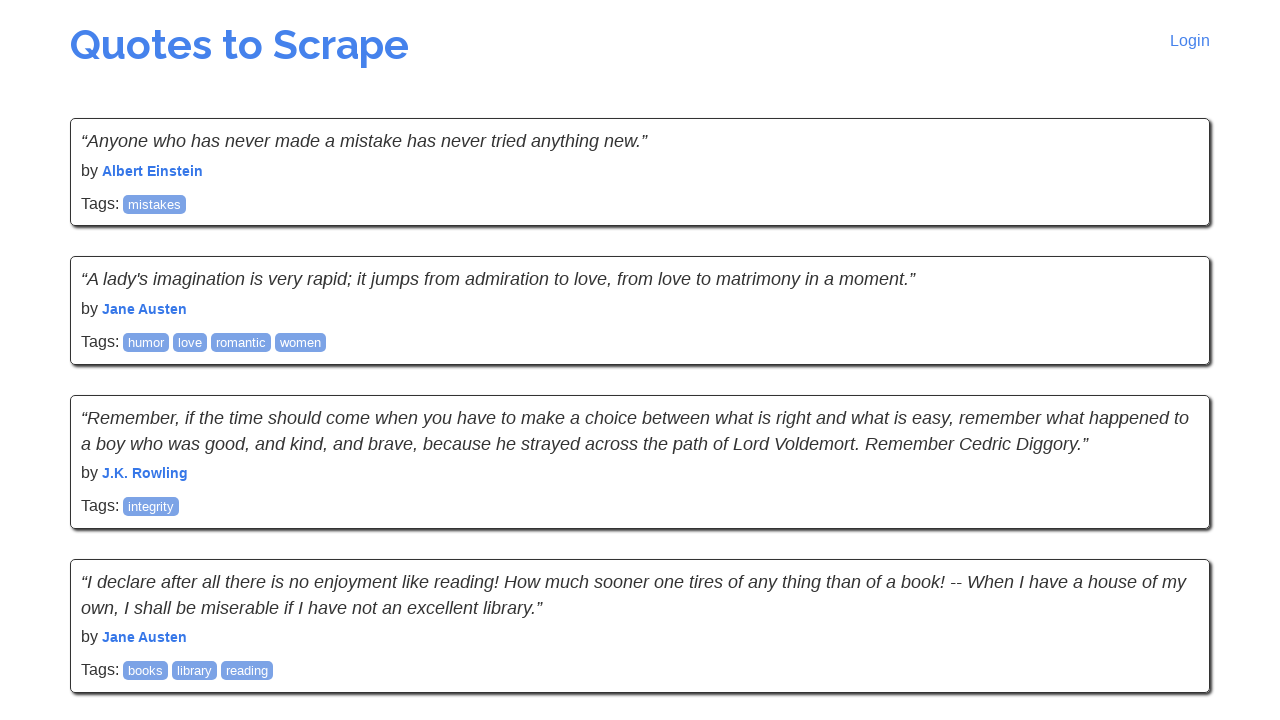

Author element verified for quote 7 on page 9
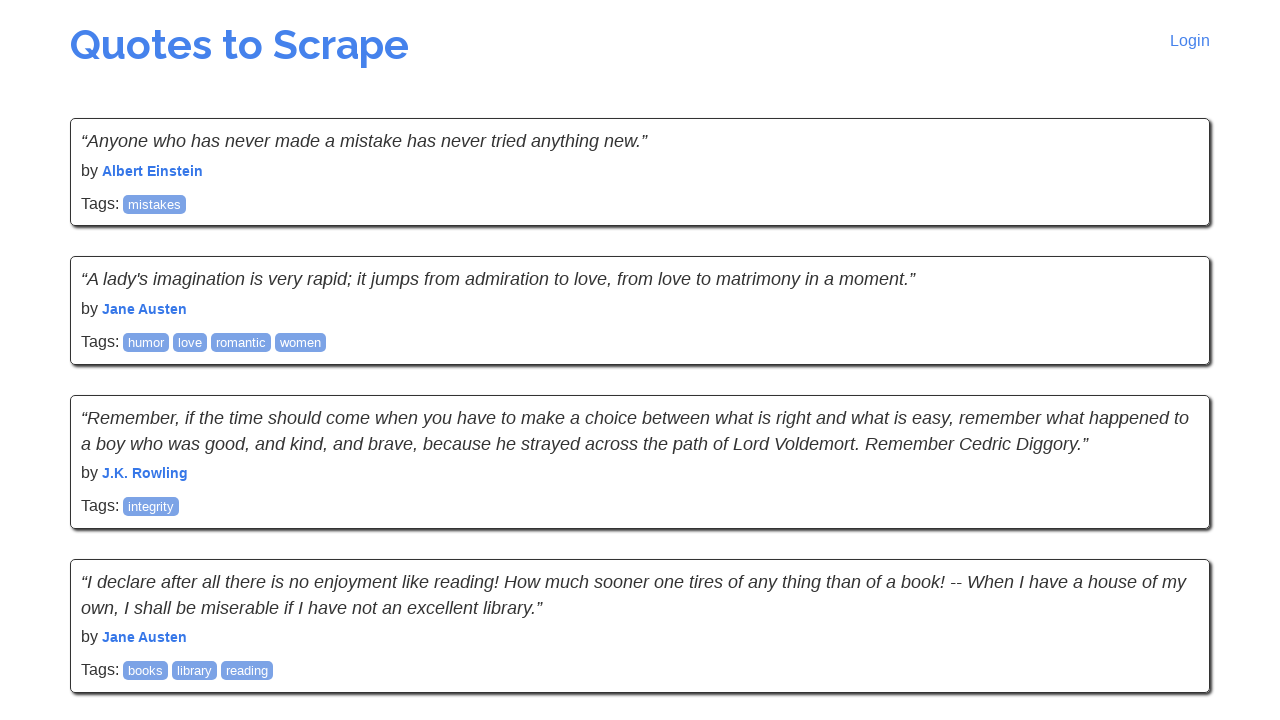

Quote text element verified for quote 8 on page 9
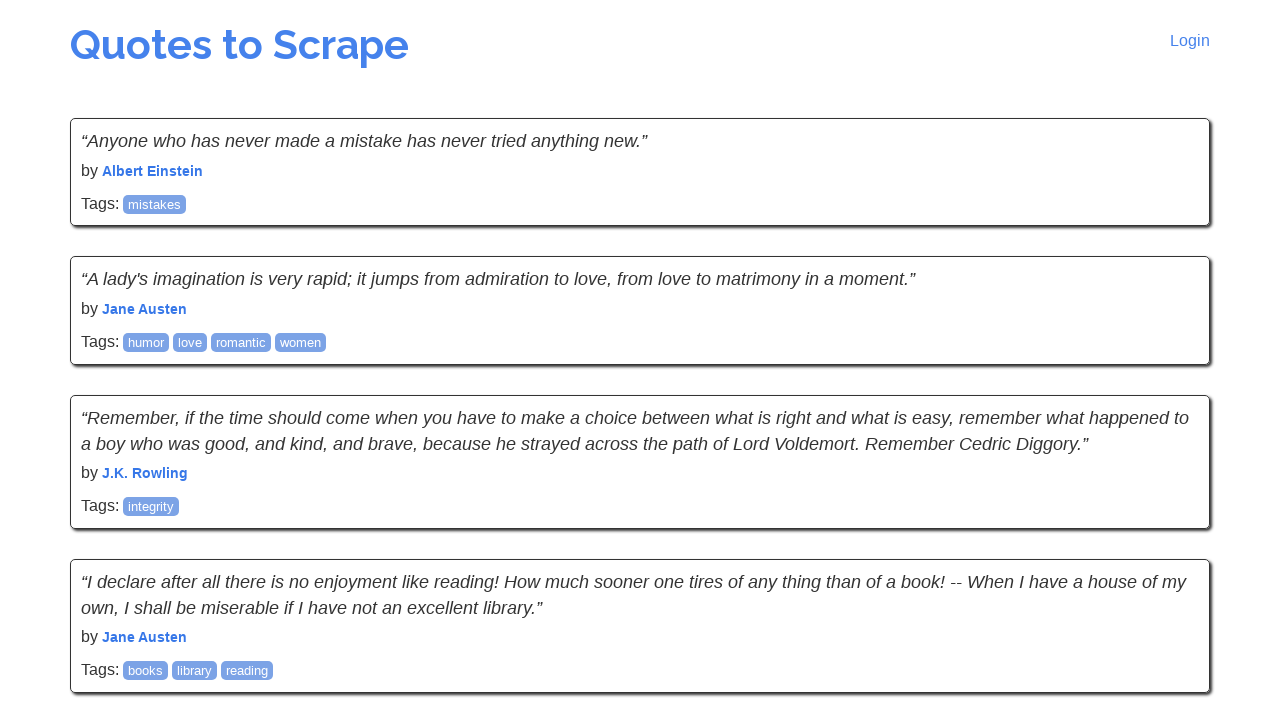

Author element verified for quote 8 on page 9
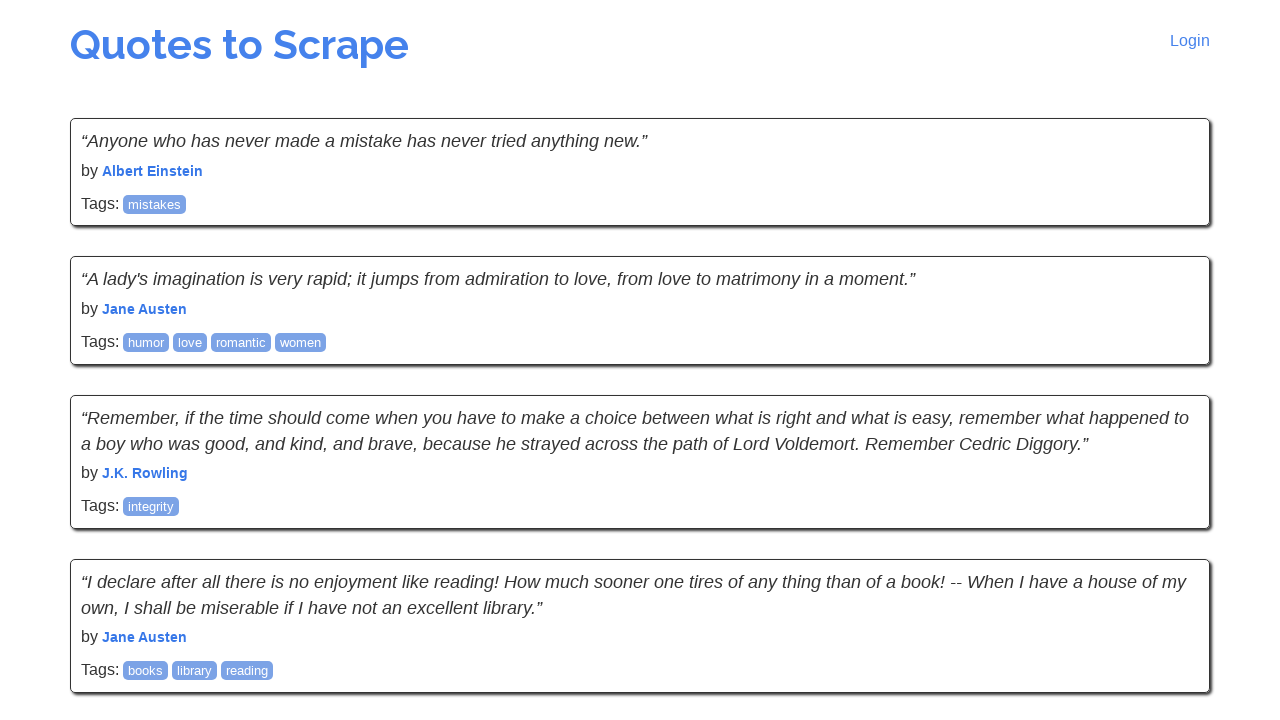

Quote text element verified for quote 9 on page 9
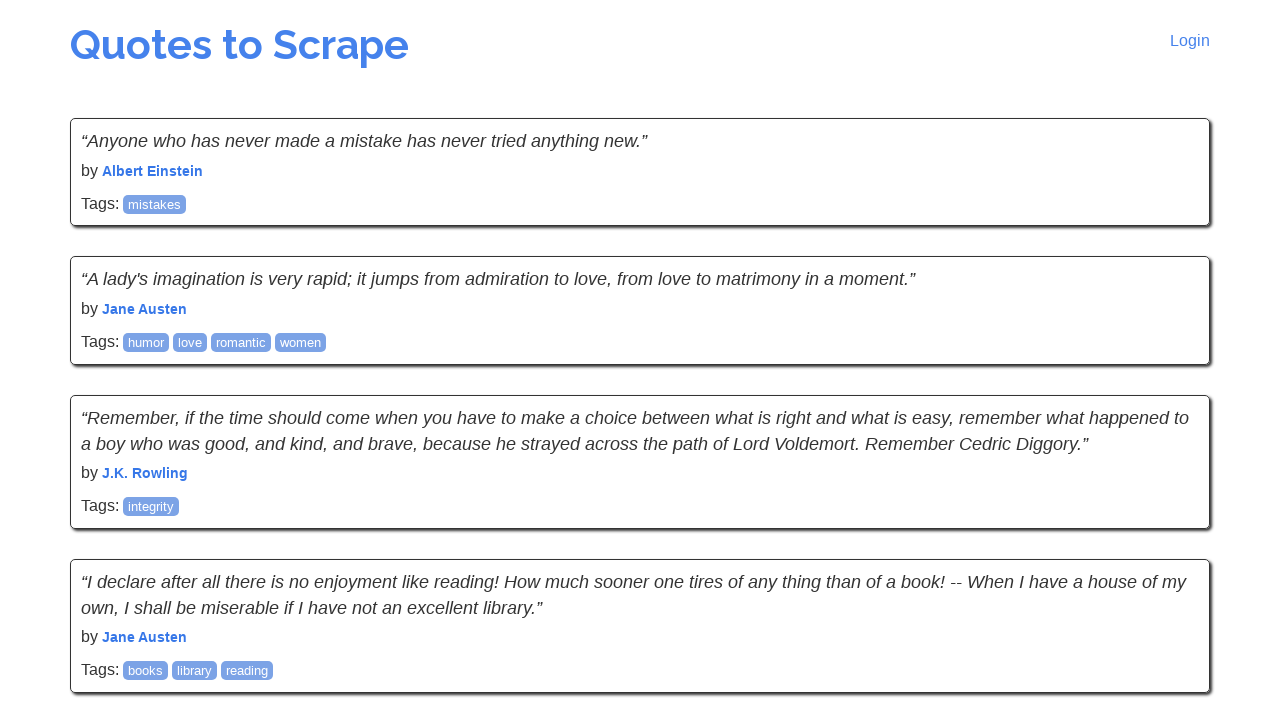

Author element verified for quote 9 on page 9
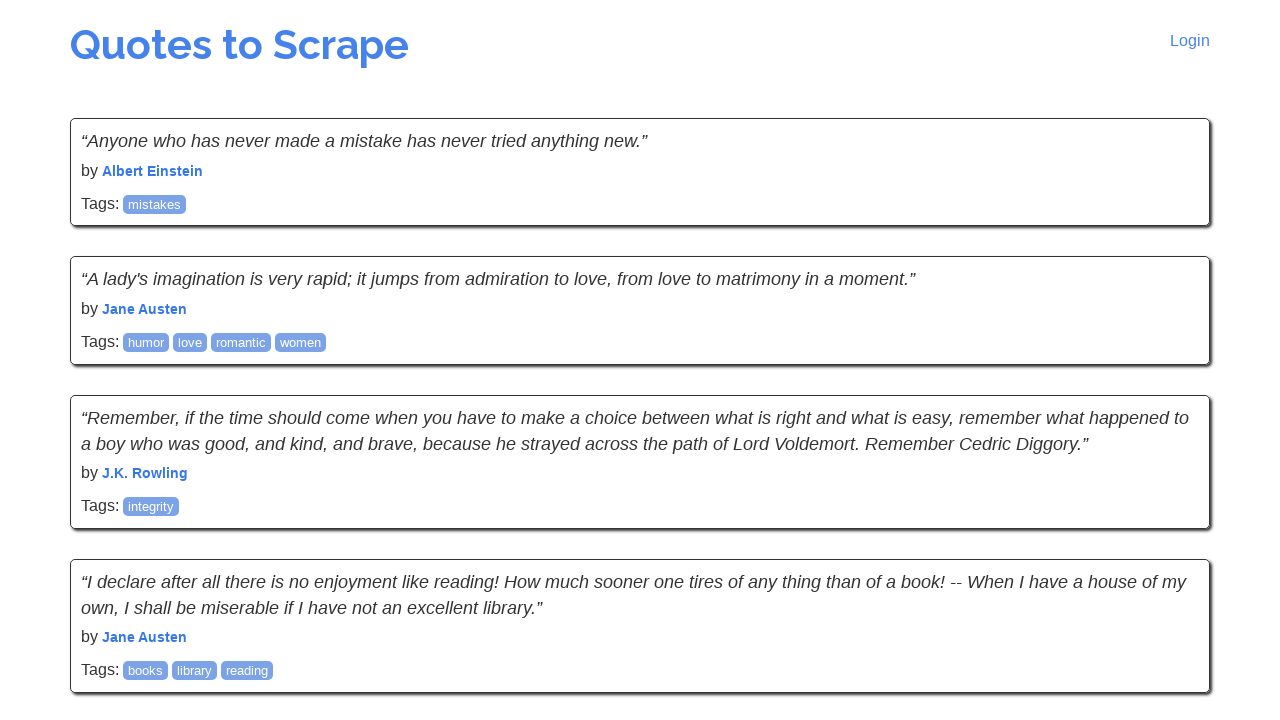

Quote text element verified for quote 10 on page 9
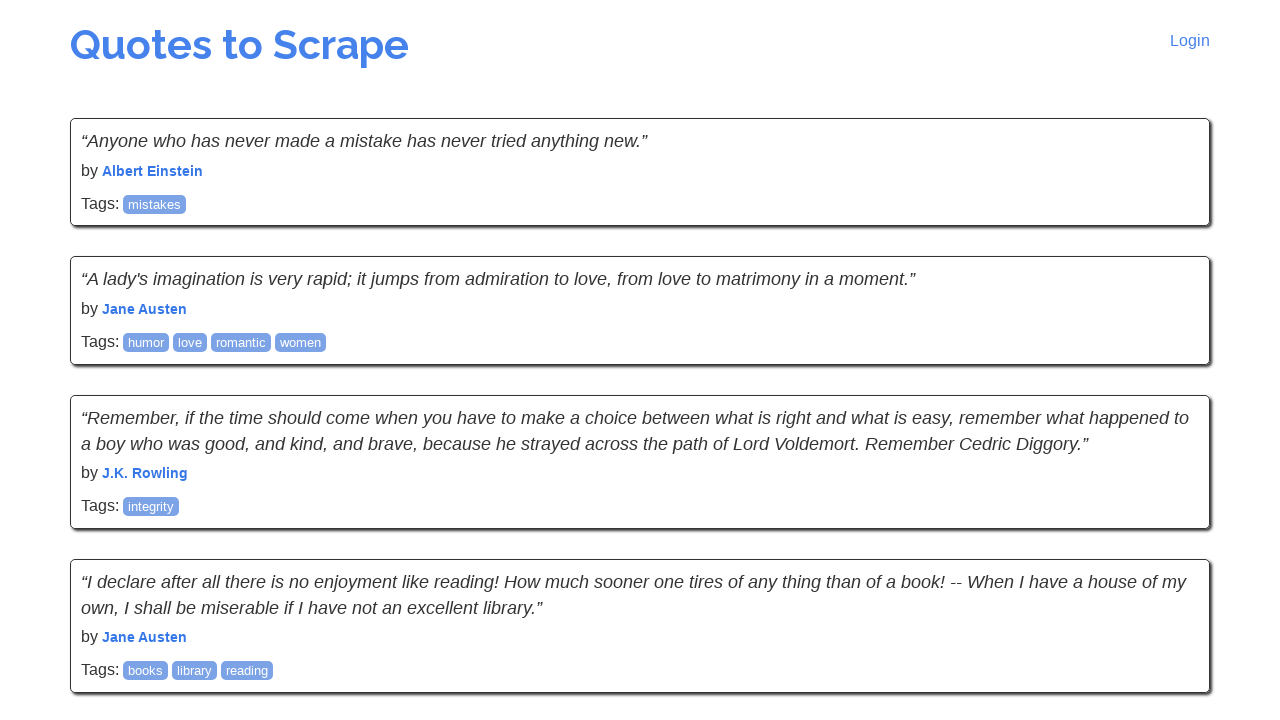

Author element verified for quote 10 on page 9
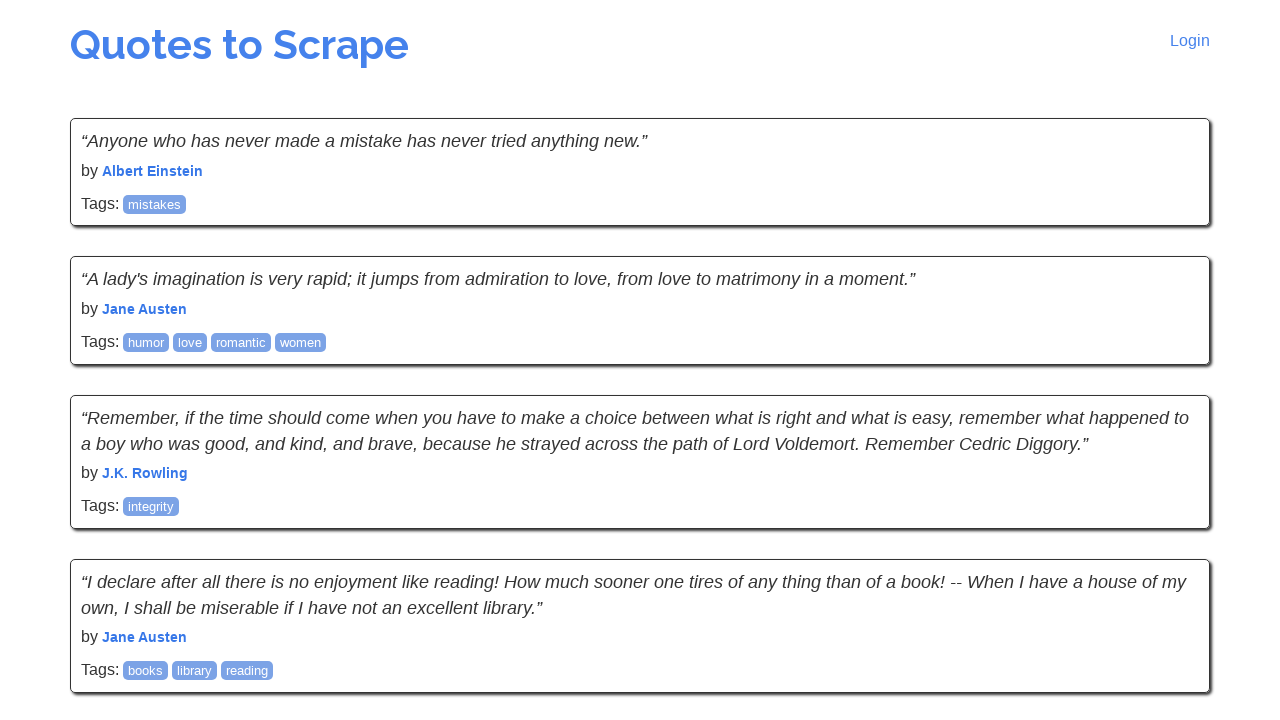

Navigated to page 10 of quotes website
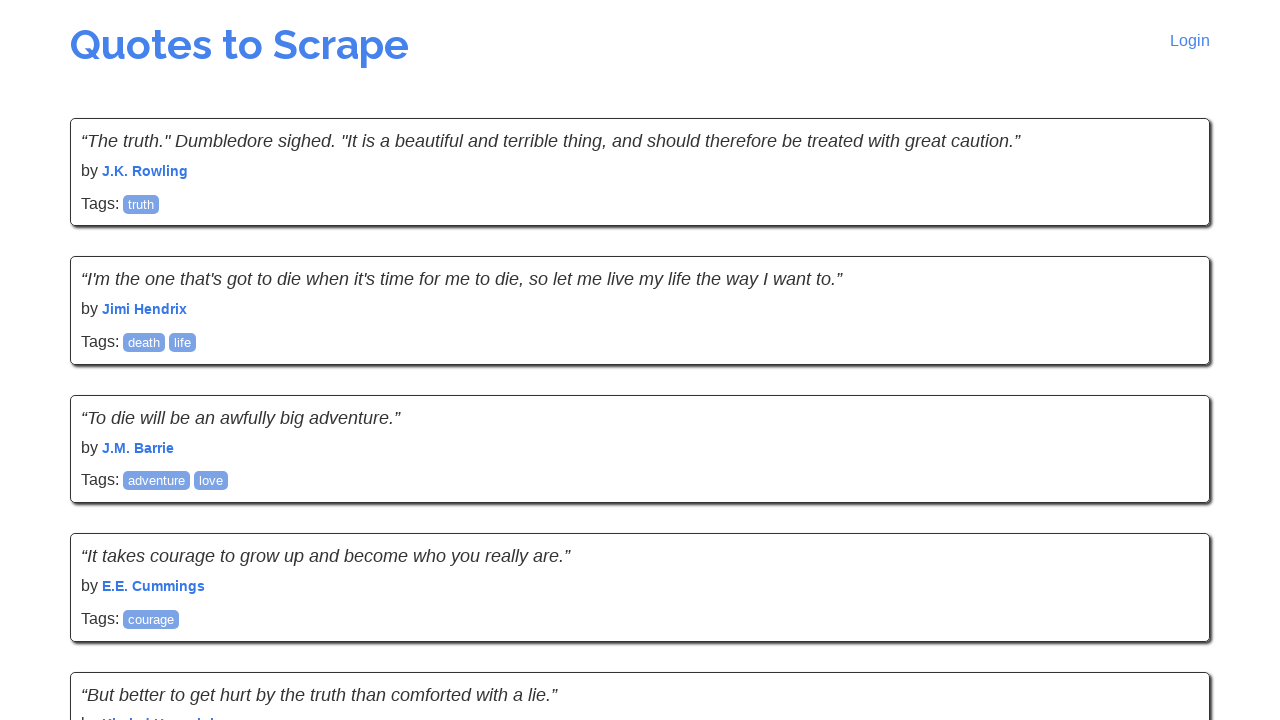

Quote elements loaded on page 10
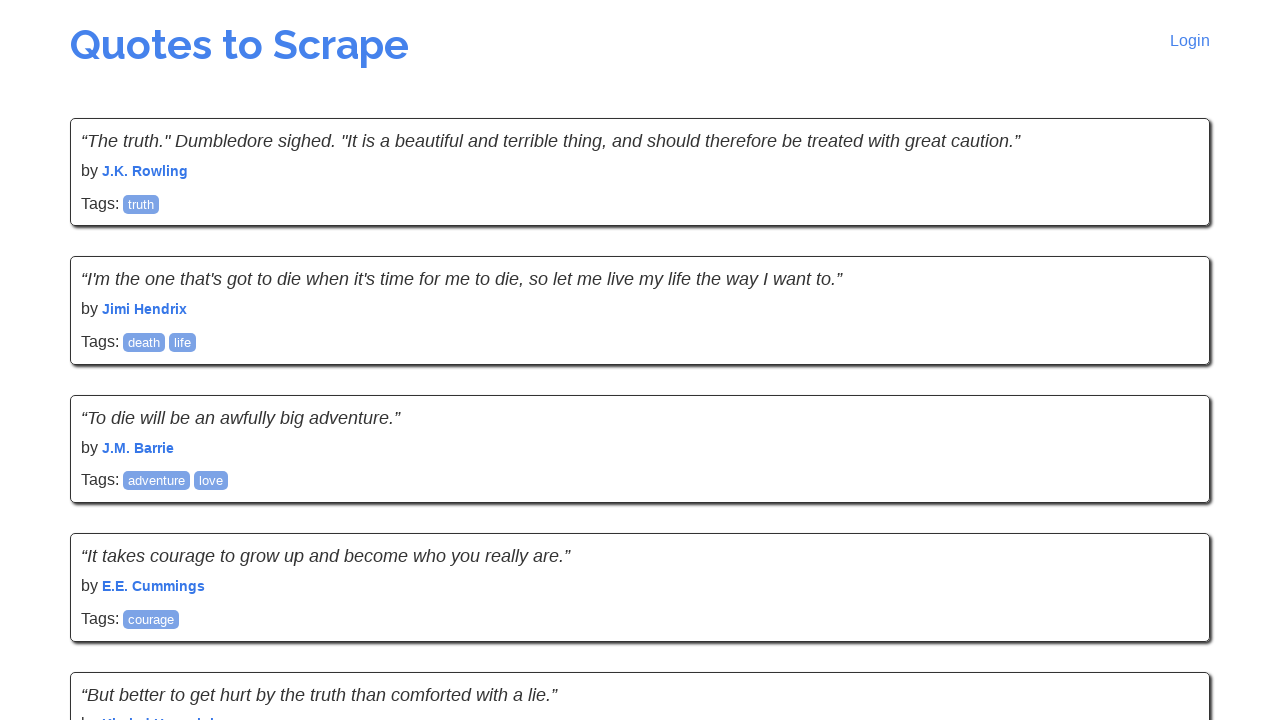

Located 10 quote elements on page 10
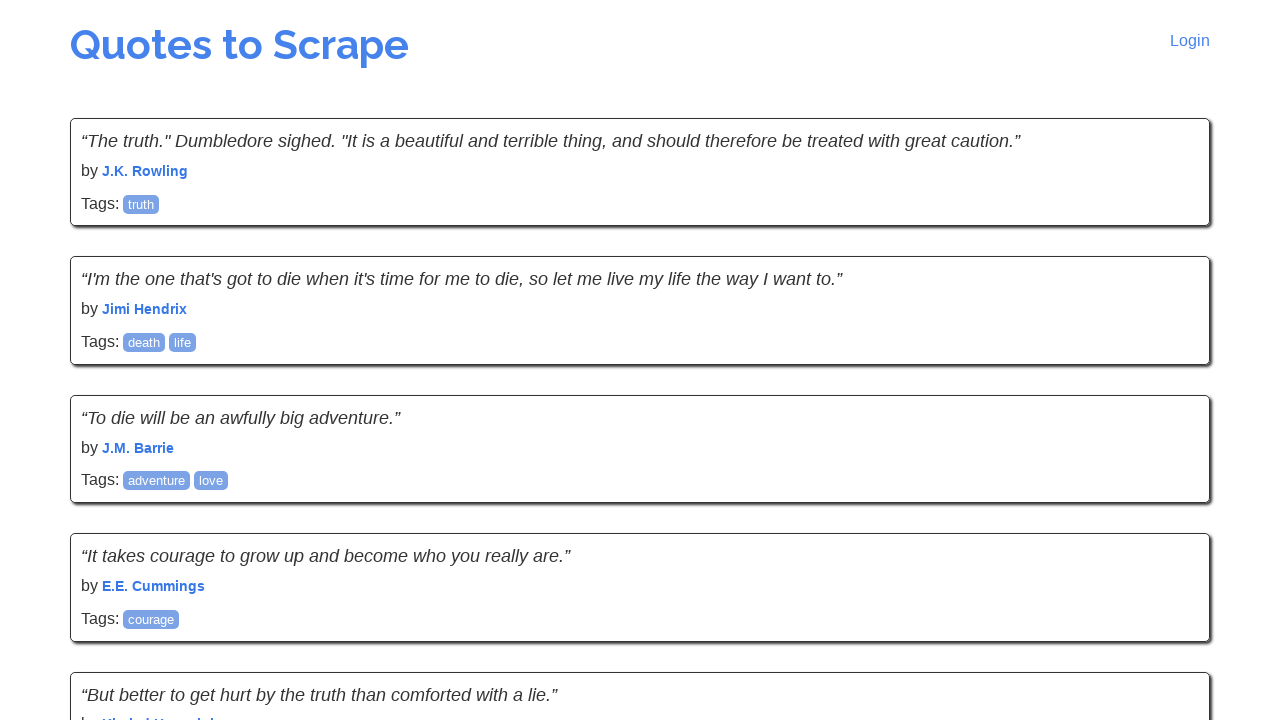

Quote text element verified for quote 1 on page 10
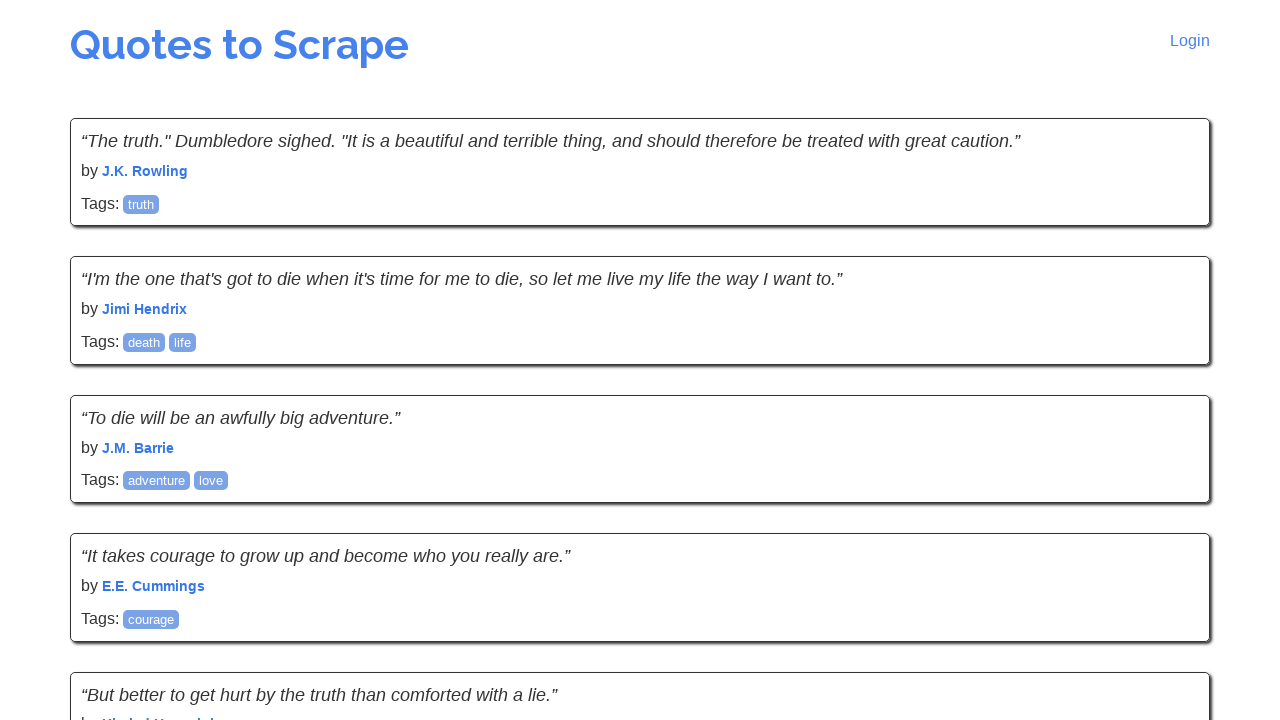

Author element verified for quote 1 on page 10
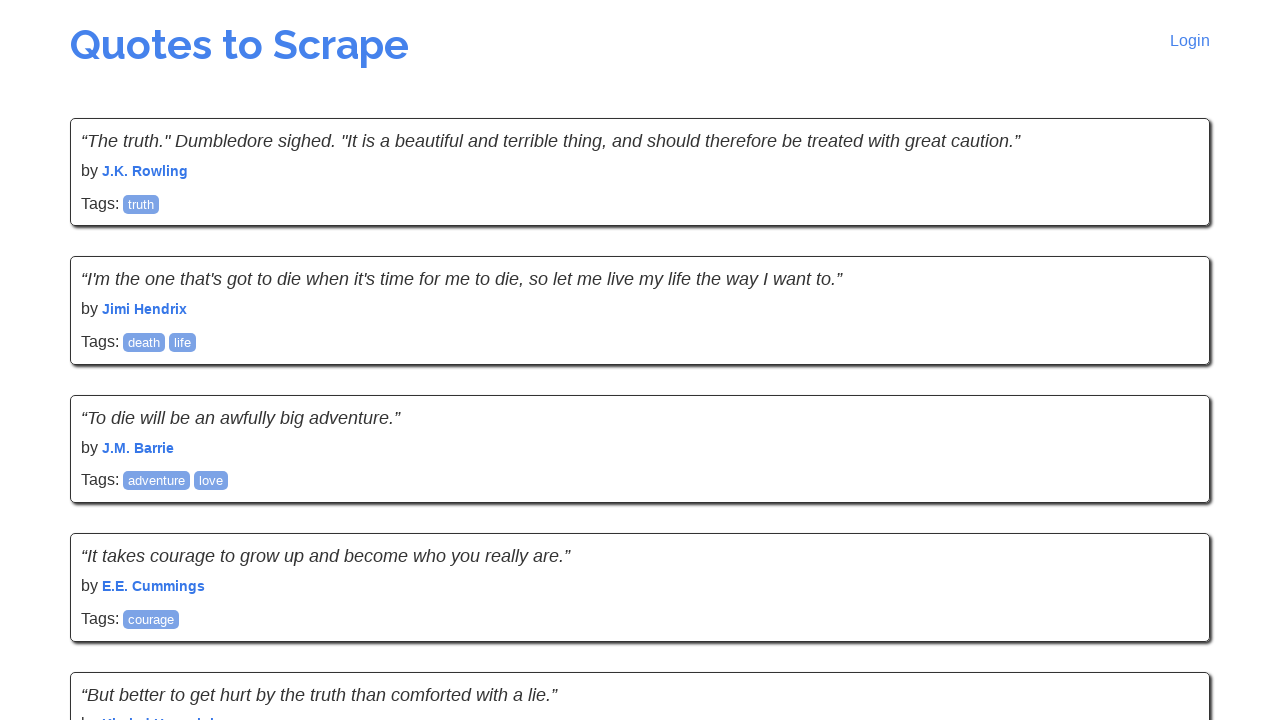

Quote text element verified for quote 2 on page 10
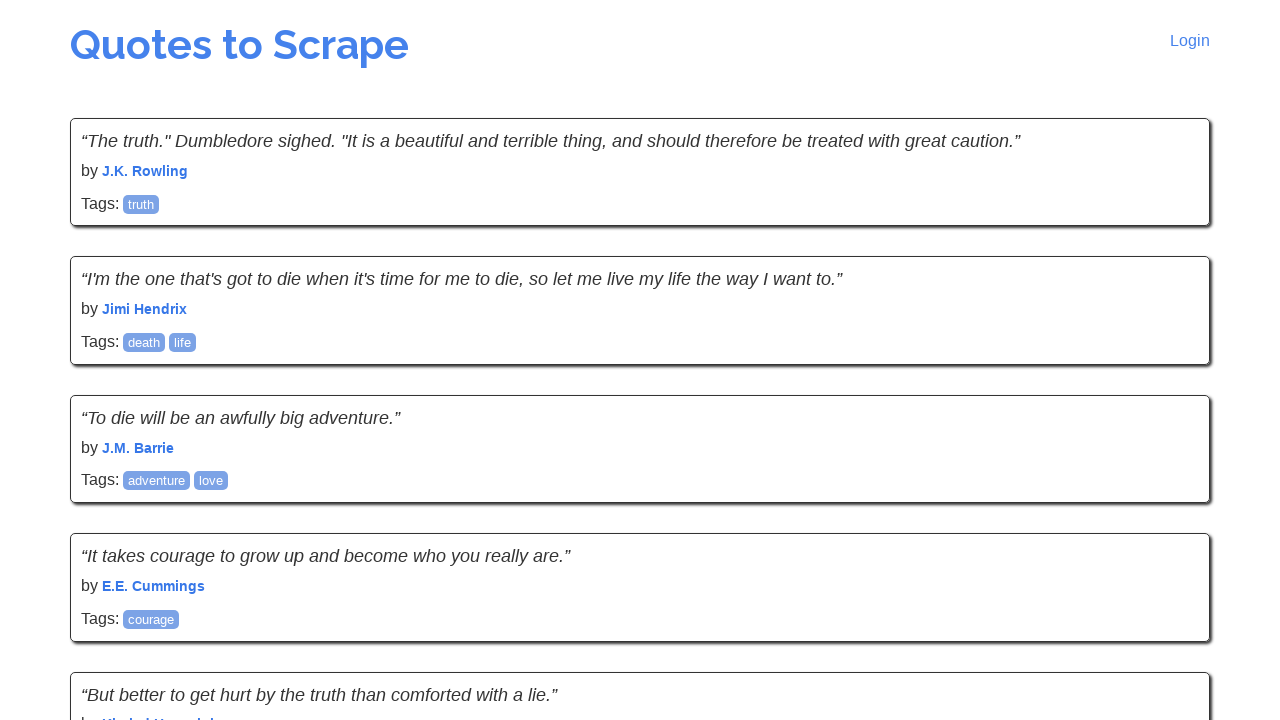

Author element verified for quote 2 on page 10
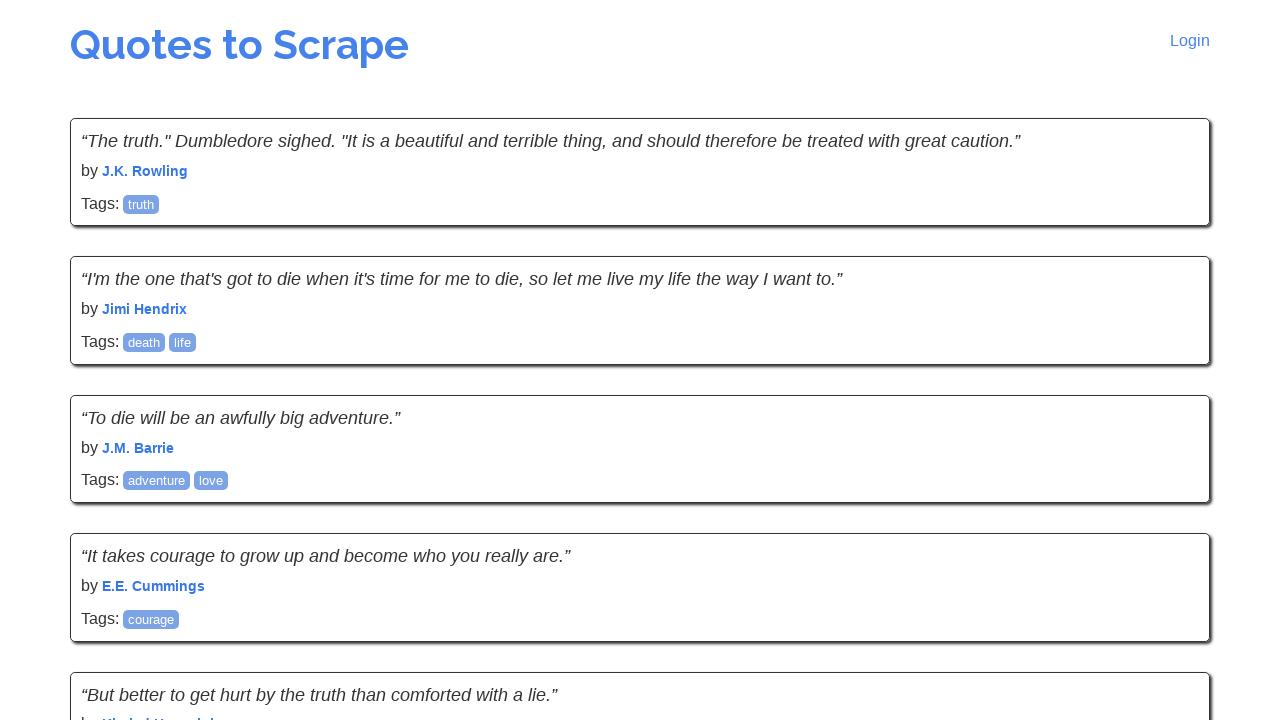

Quote text element verified for quote 3 on page 10
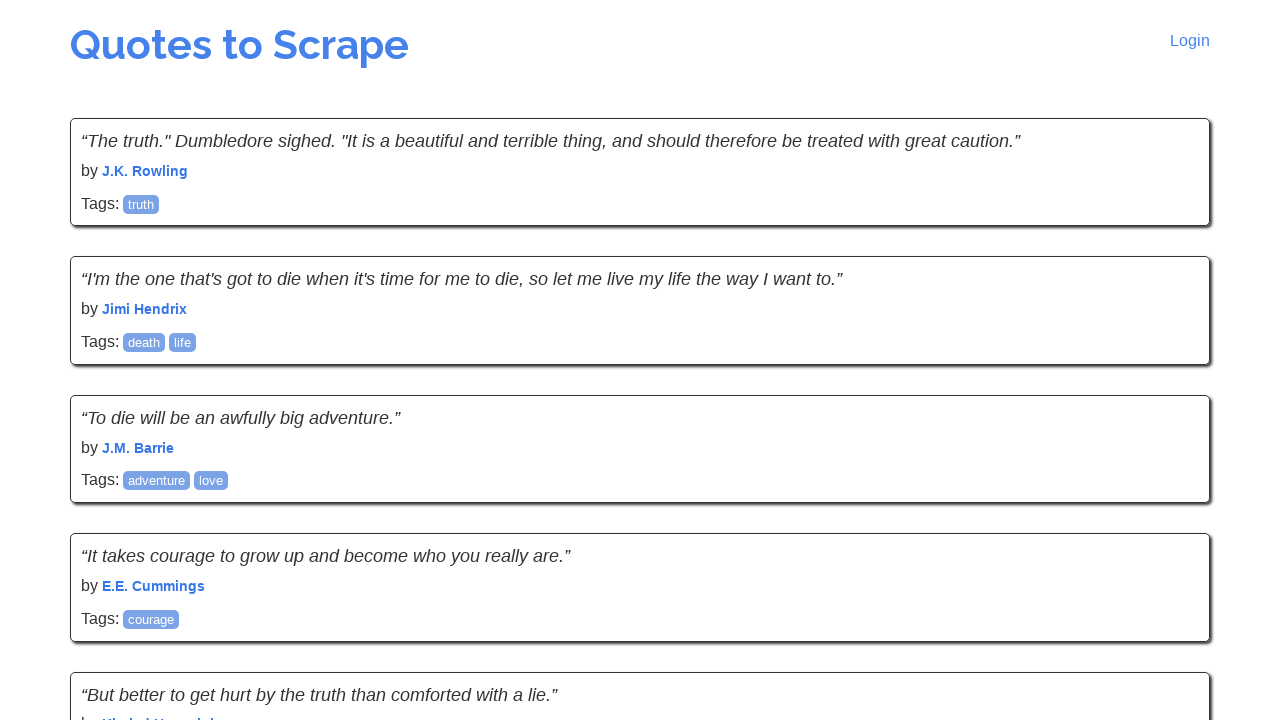

Author element verified for quote 3 on page 10
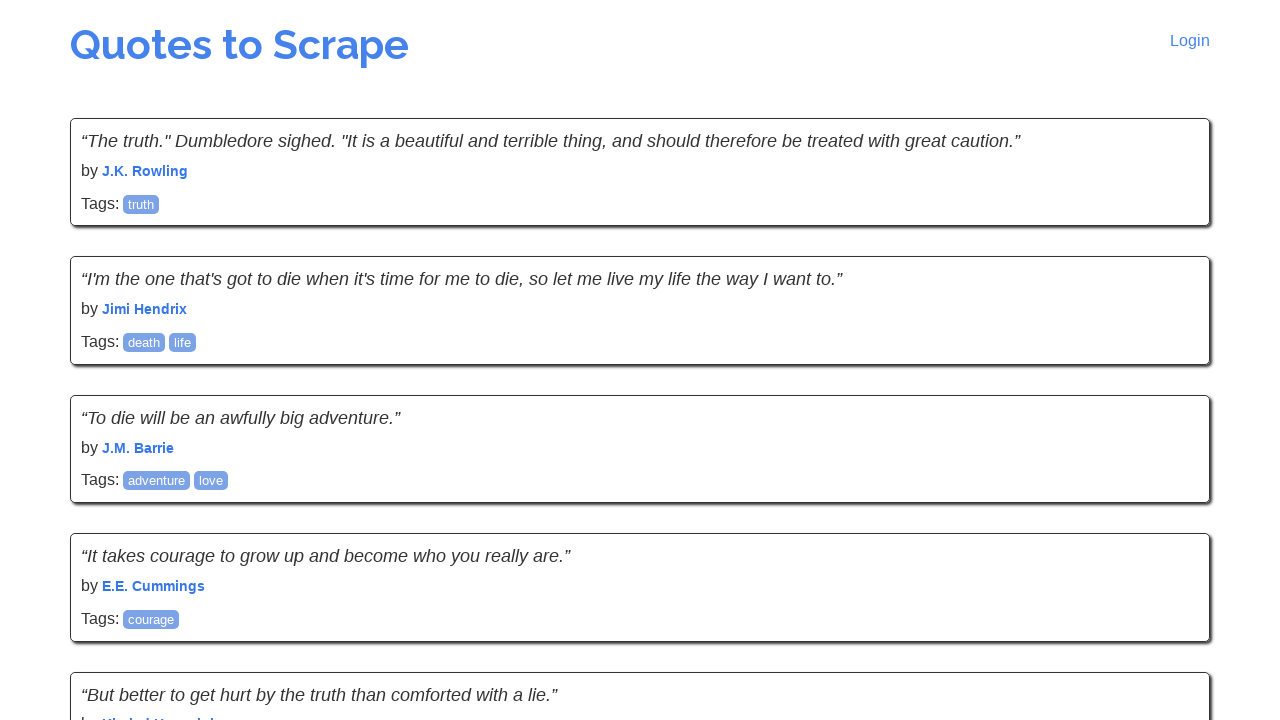

Quote text element verified for quote 4 on page 10
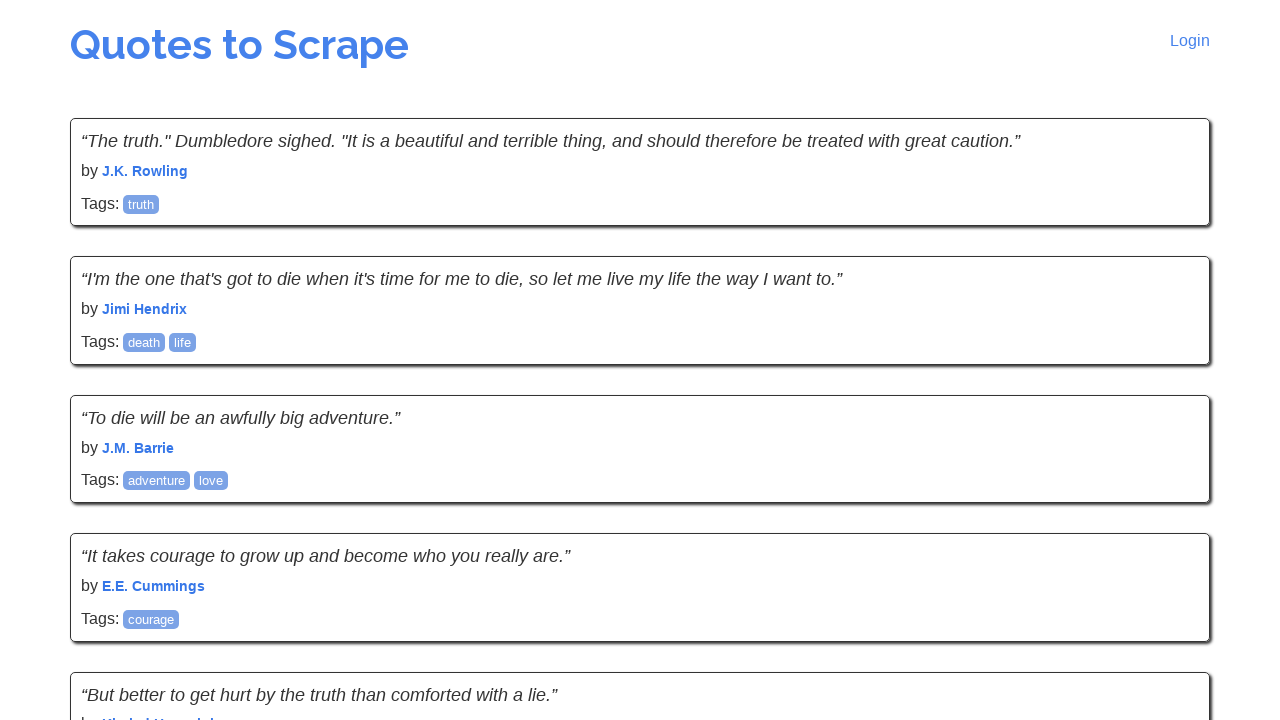

Author element verified for quote 4 on page 10
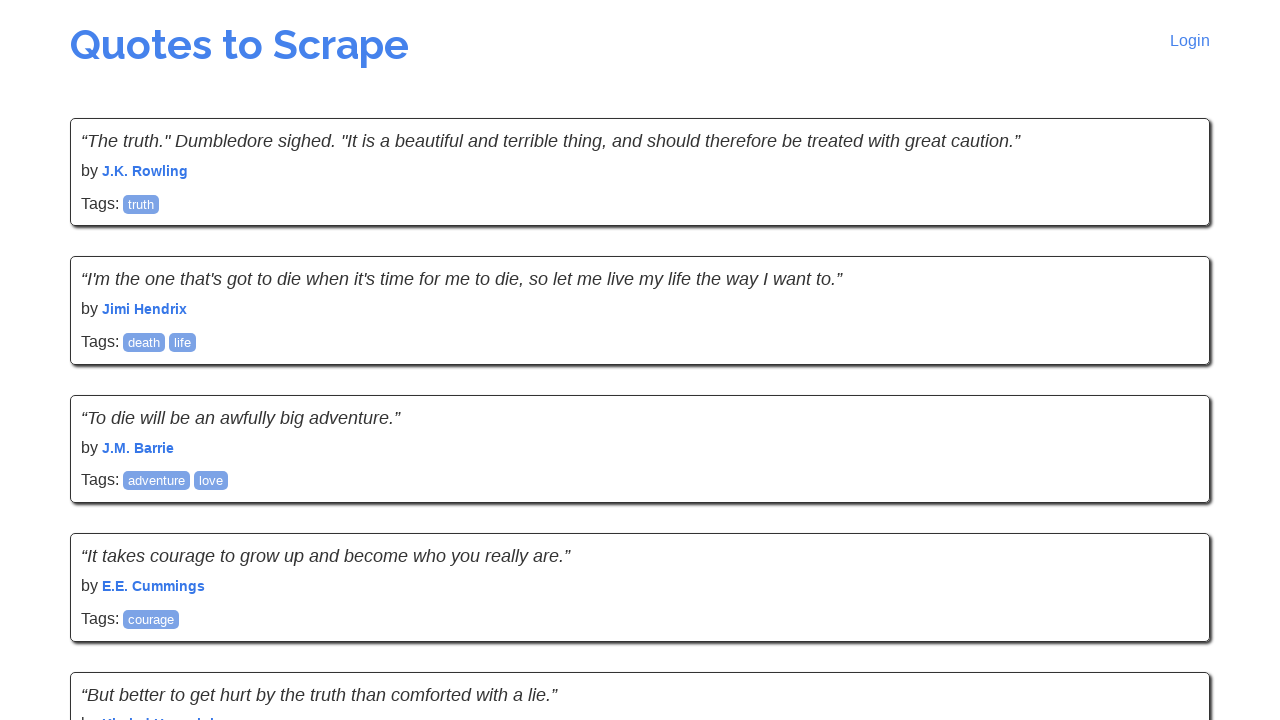

Quote text element verified for quote 5 on page 10
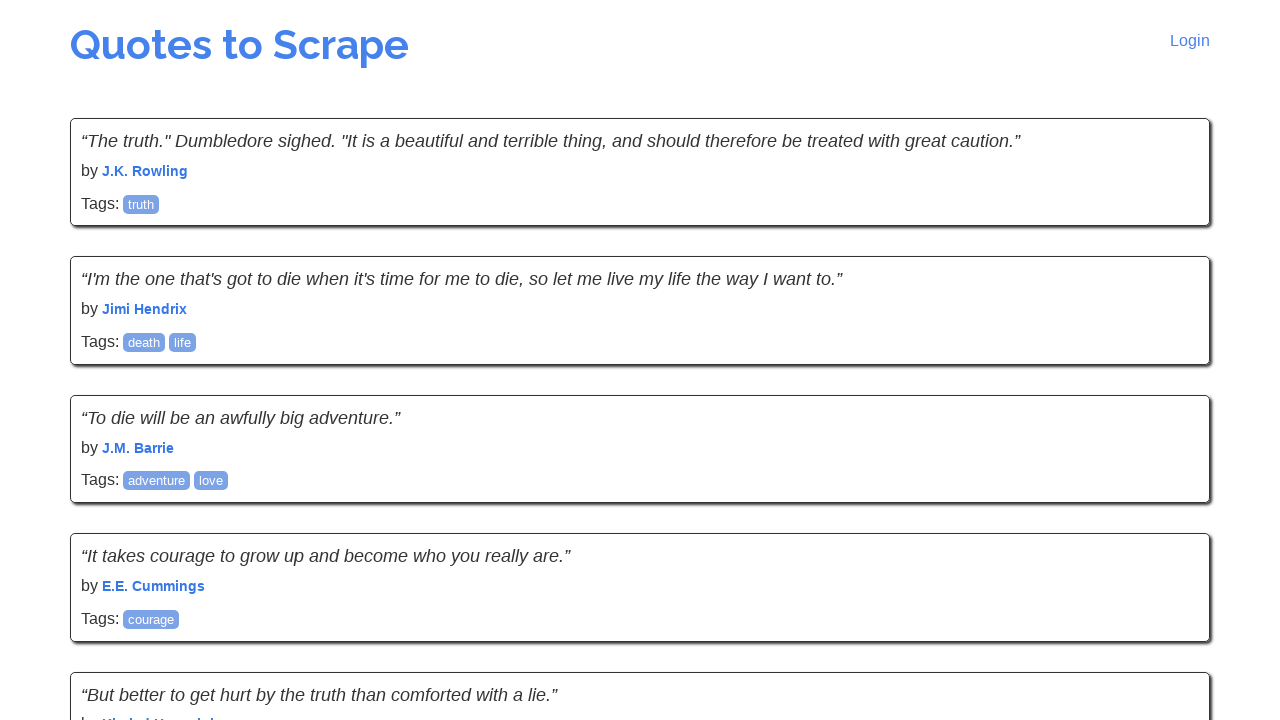

Author element verified for quote 5 on page 10
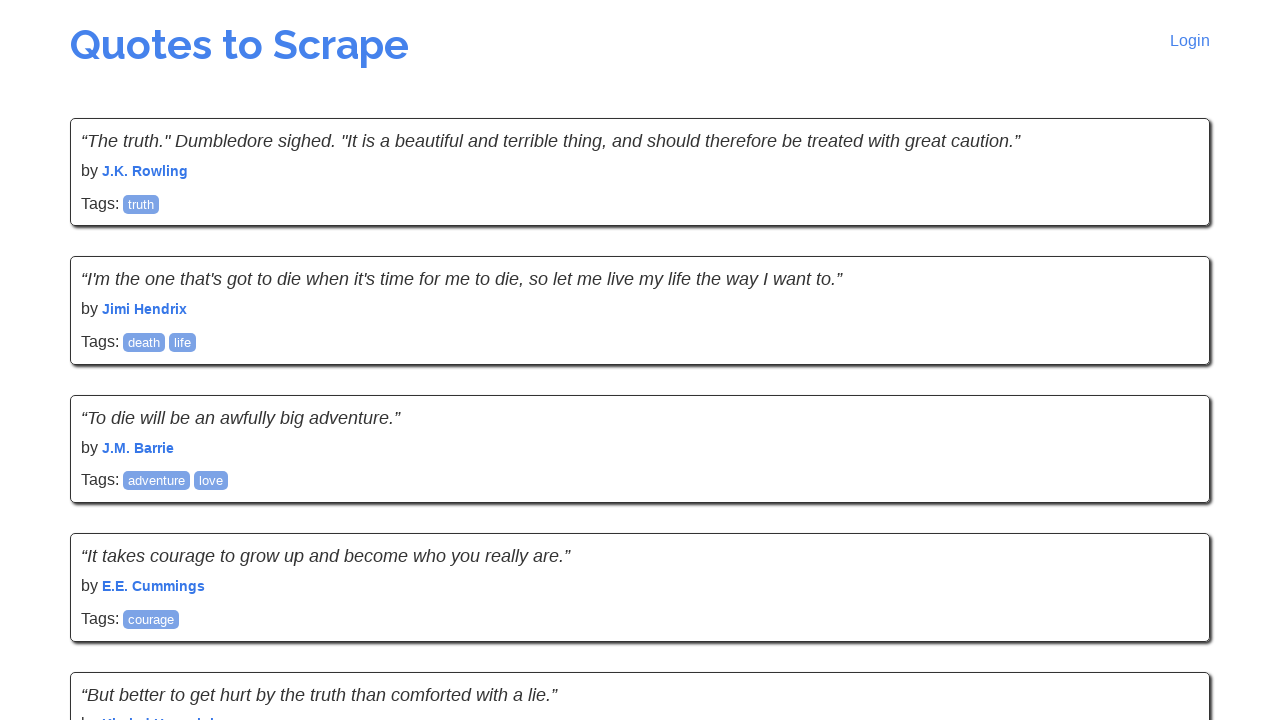

Quote text element verified for quote 6 on page 10
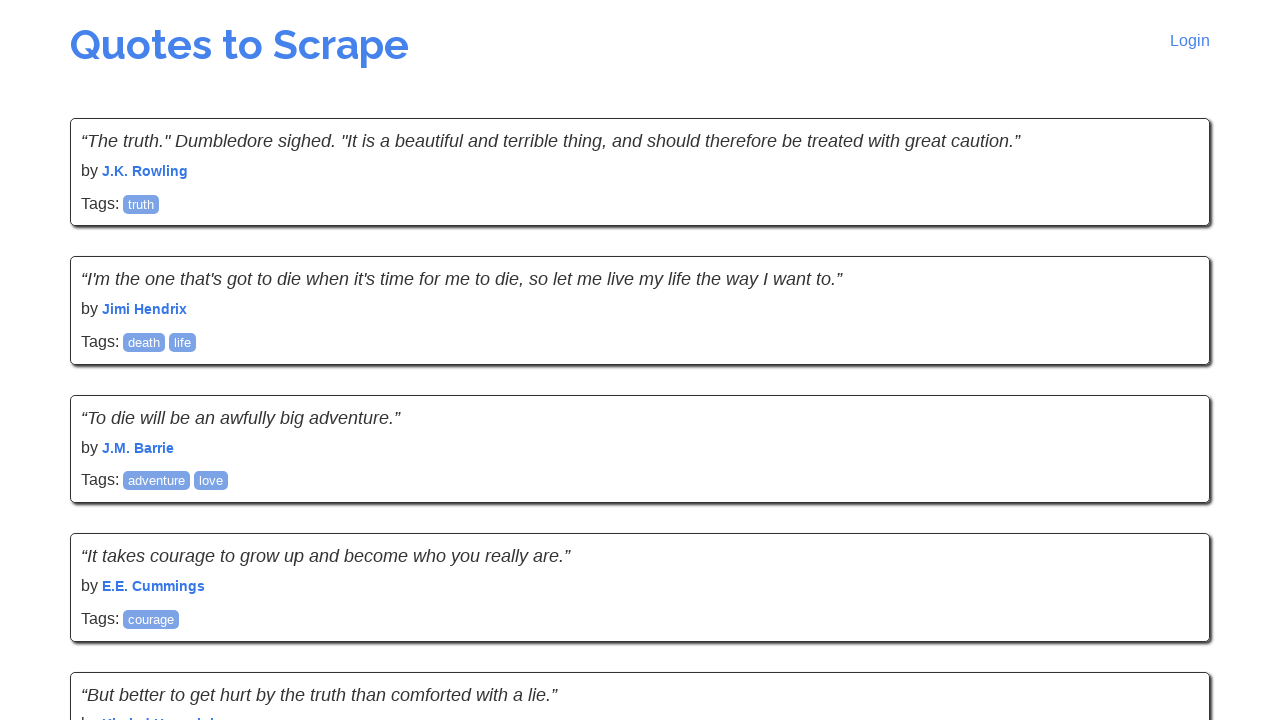

Author element verified for quote 6 on page 10
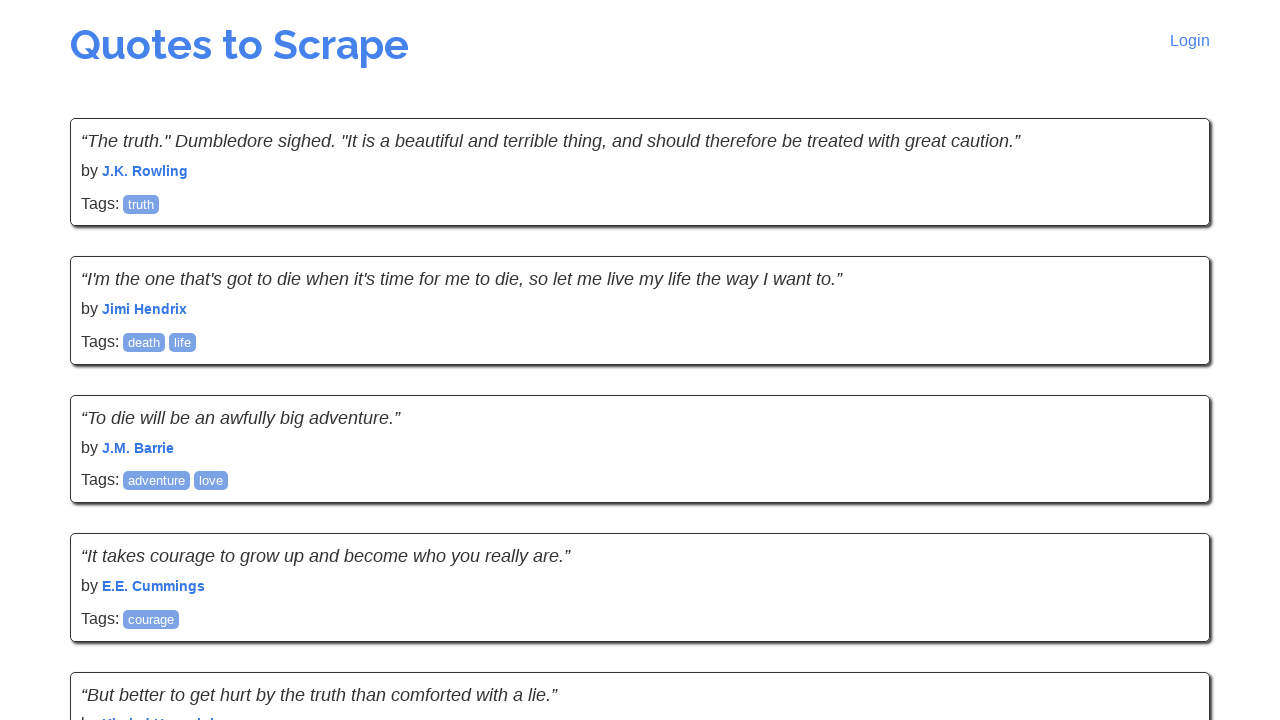

Quote text element verified for quote 7 on page 10
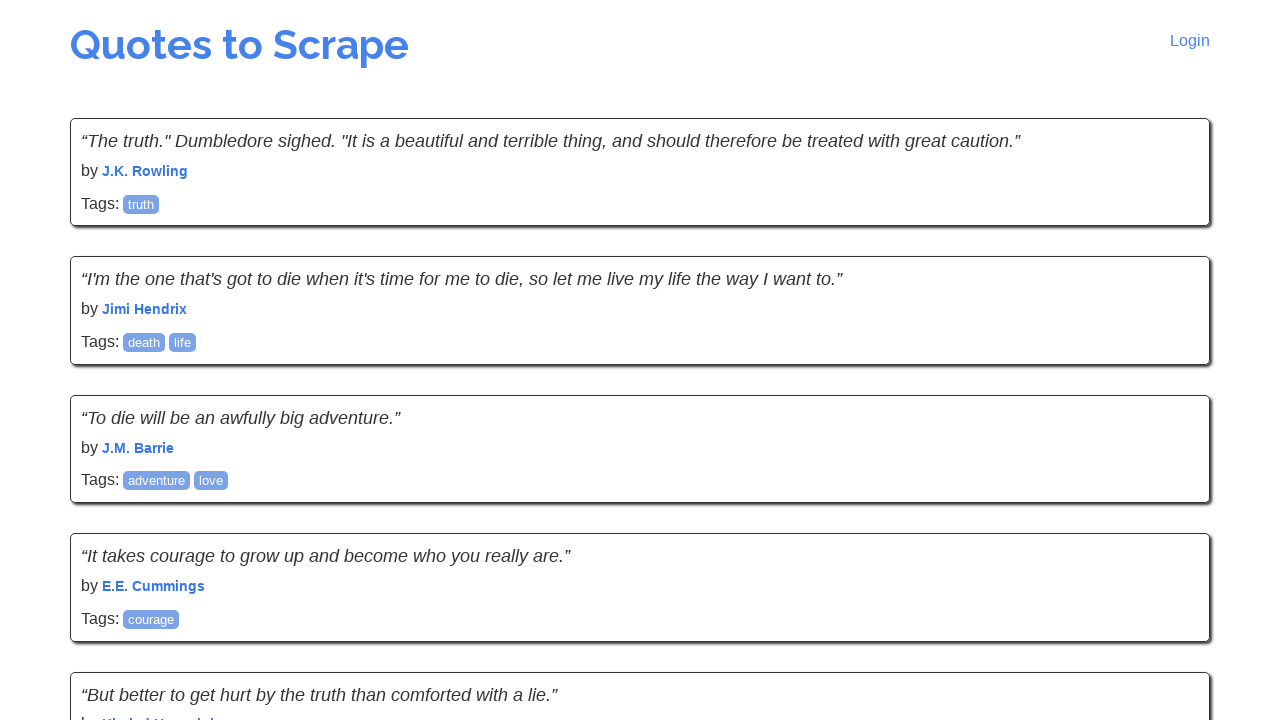

Author element verified for quote 7 on page 10
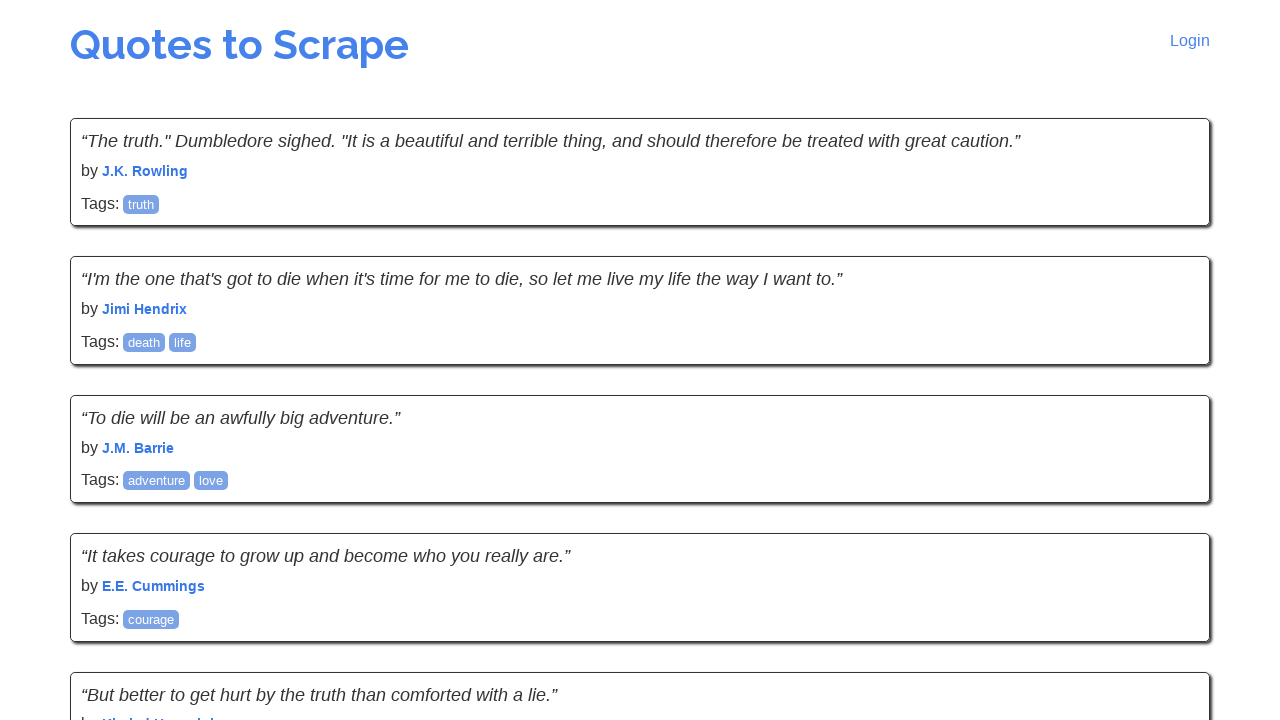

Quote text element verified for quote 8 on page 10
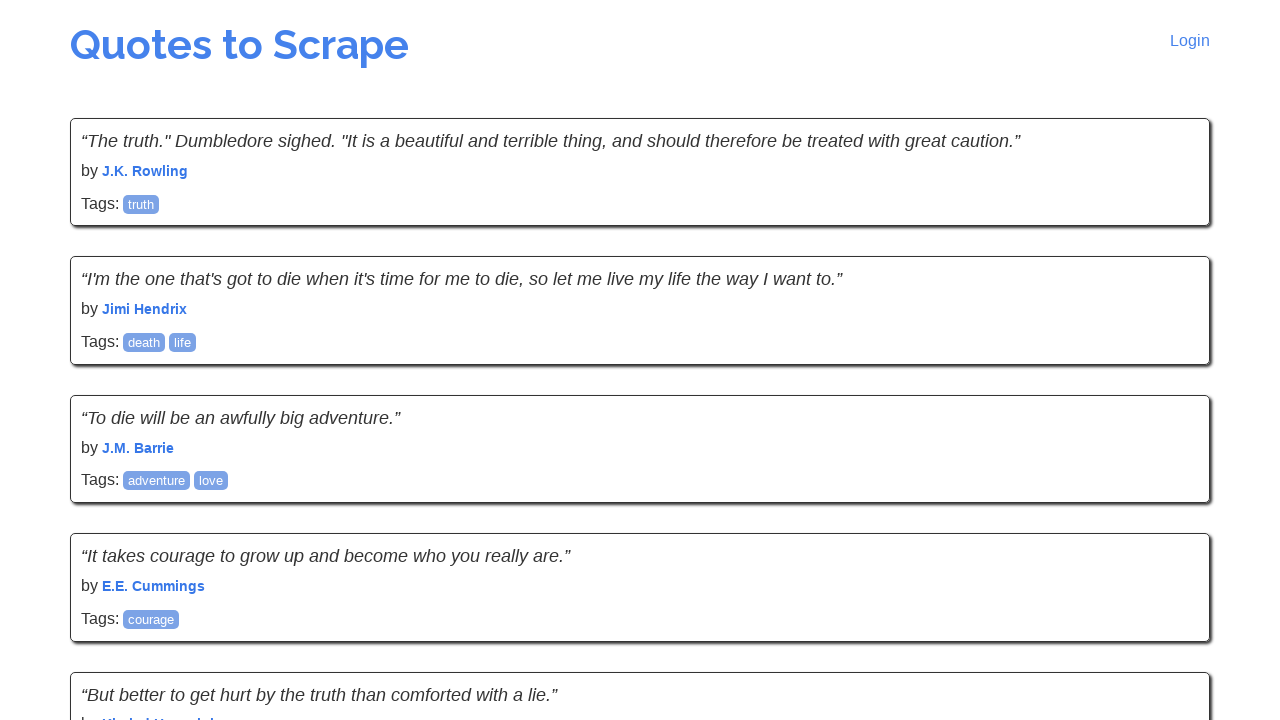

Author element verified for quote 8 on page 10
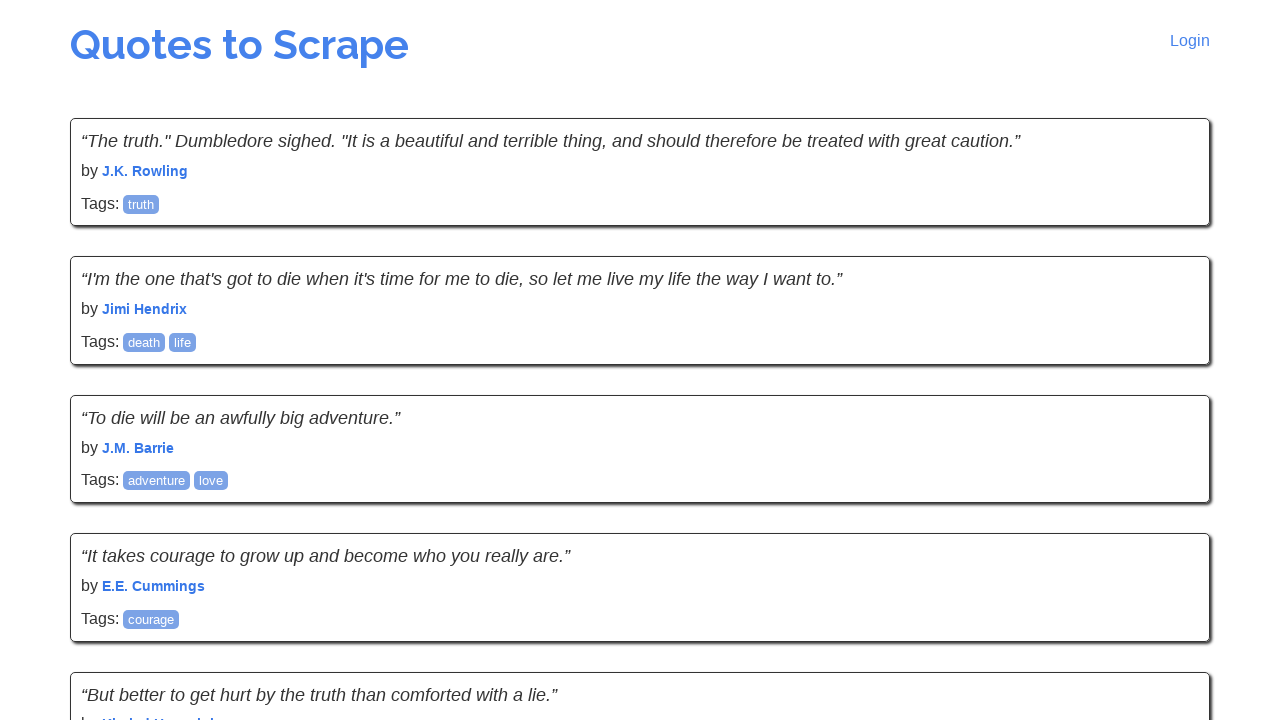

Quote text element verified for quote 9 on page 10
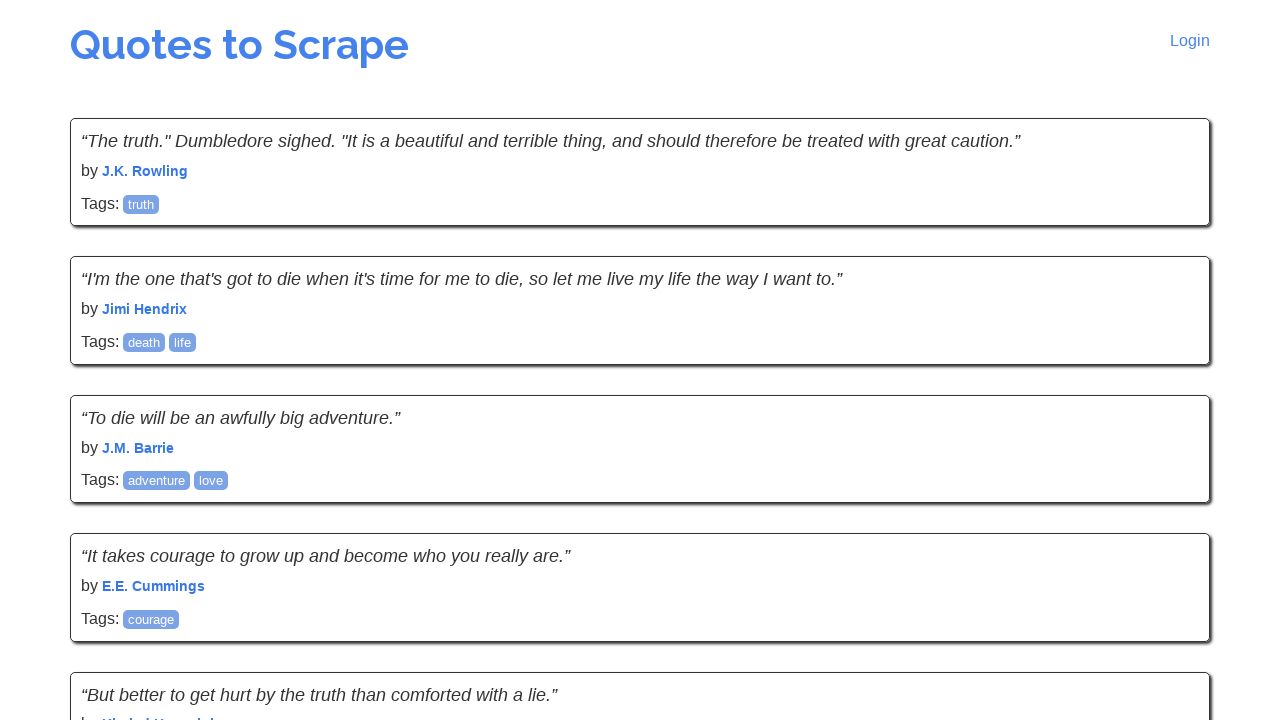

Author element verified for quote 9 on page 10
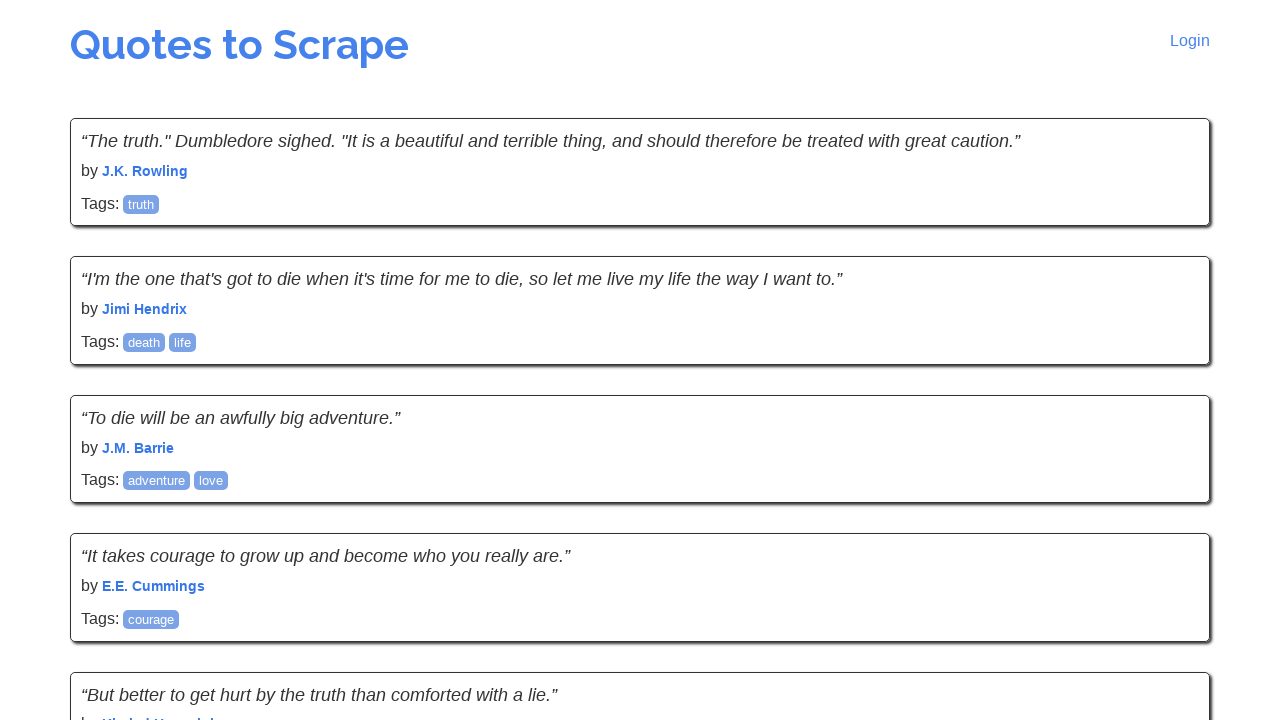

Quote text element verified for quote 10 on page 10
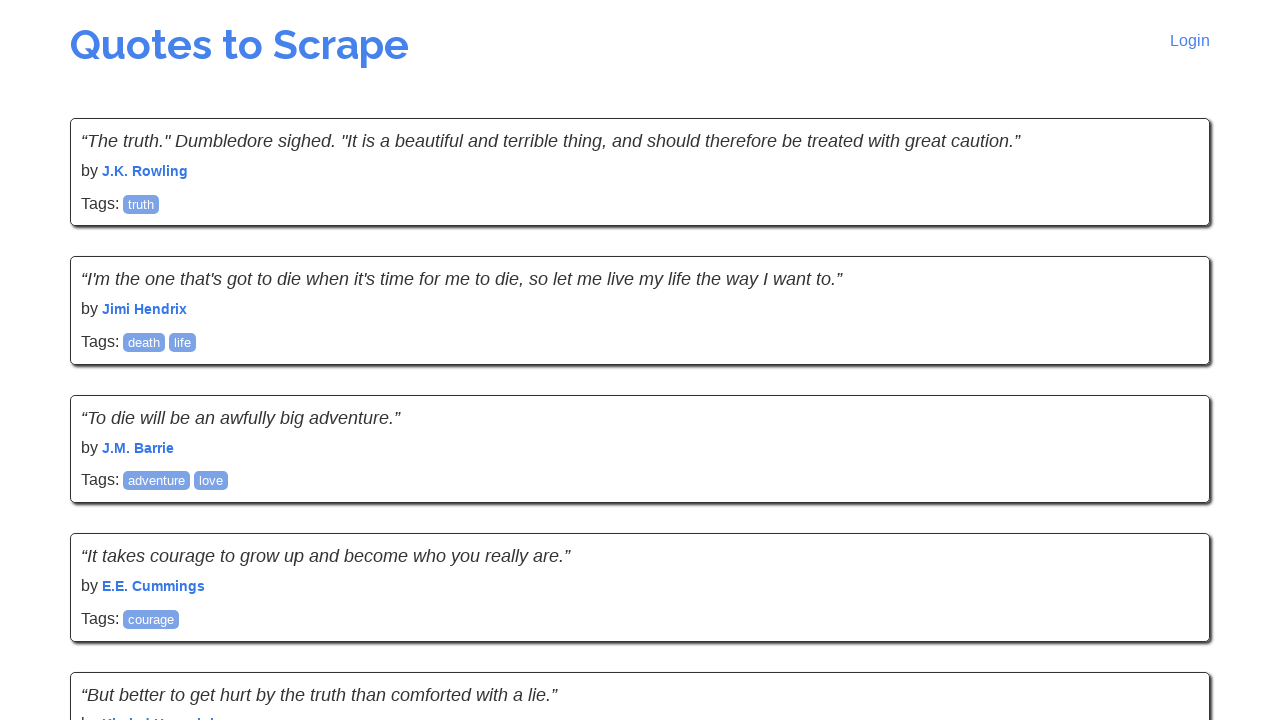

Author element verified for quote 10 on page 10
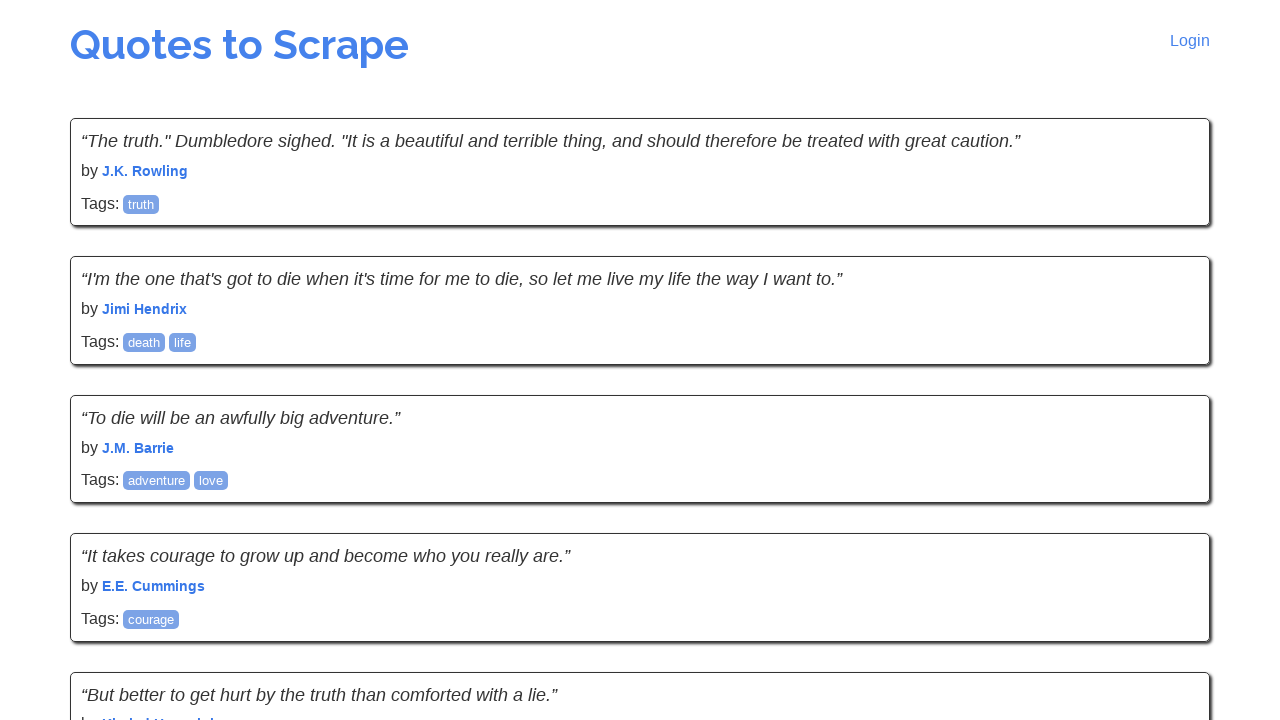

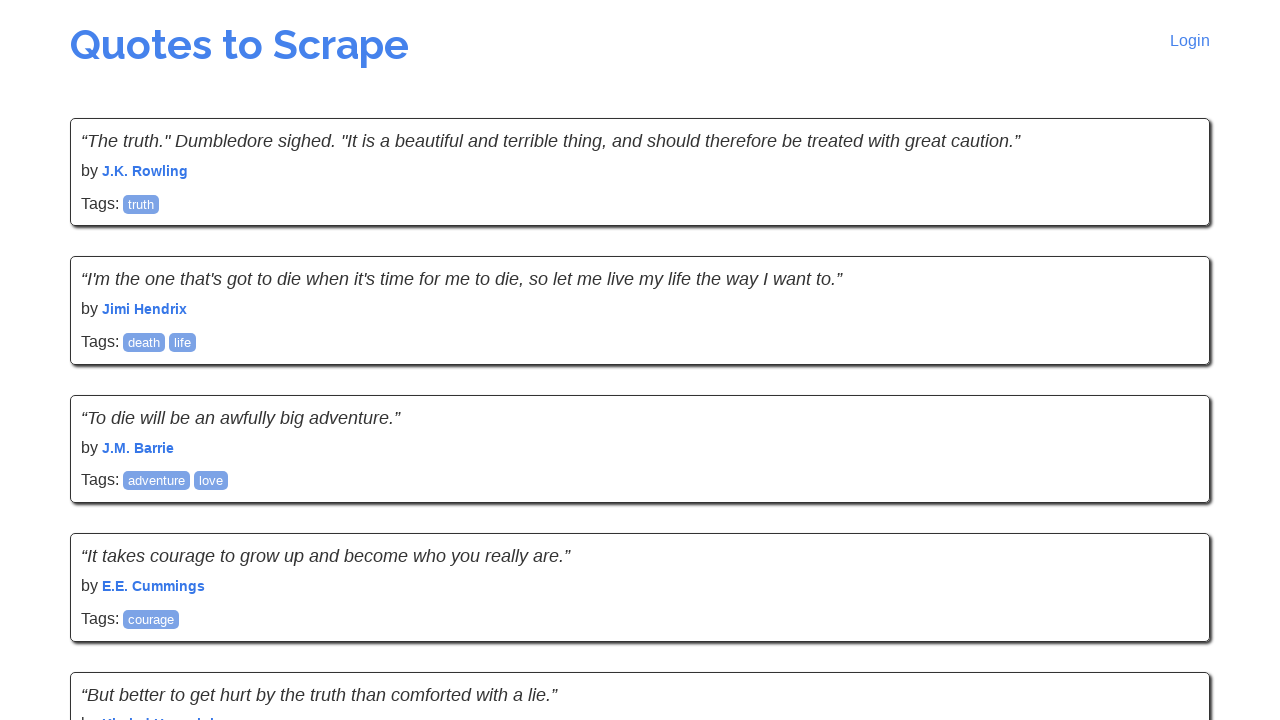